Tests opening multiple browser tabs by creating 100 new pages in a browser context and navigating each to example.com

Starting URL: https://example.com/

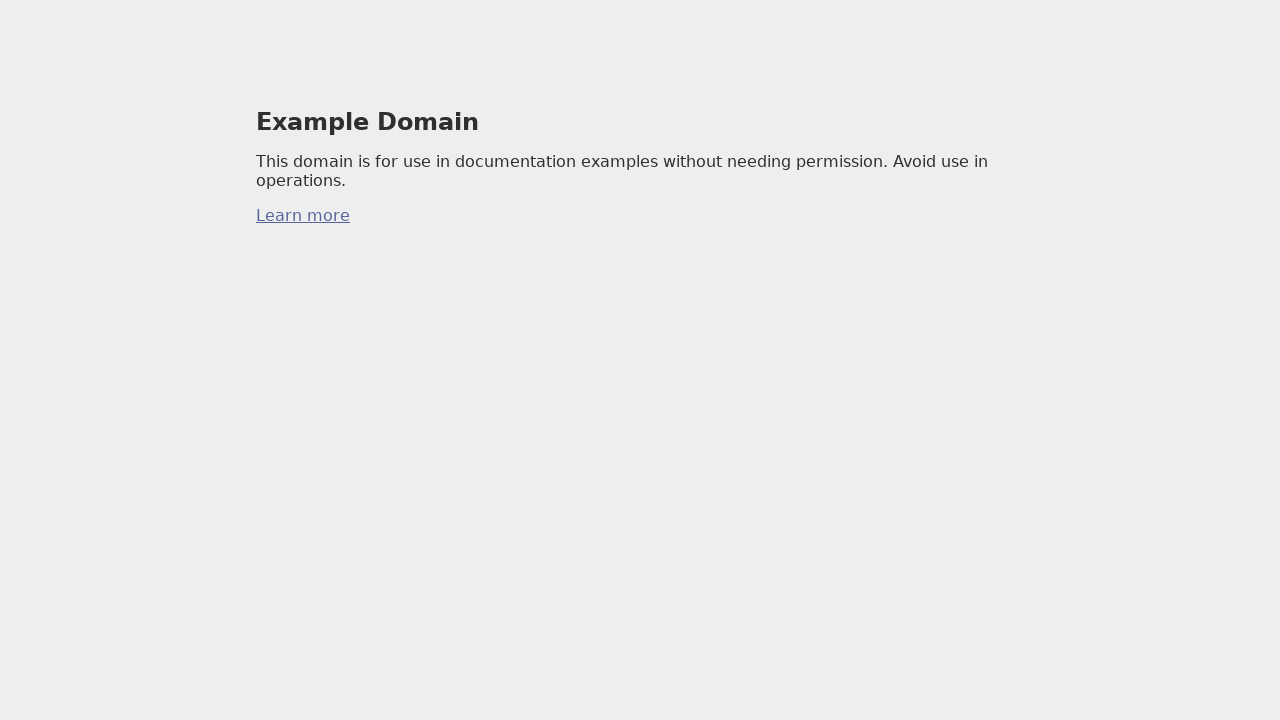

Added initial page to tabs list
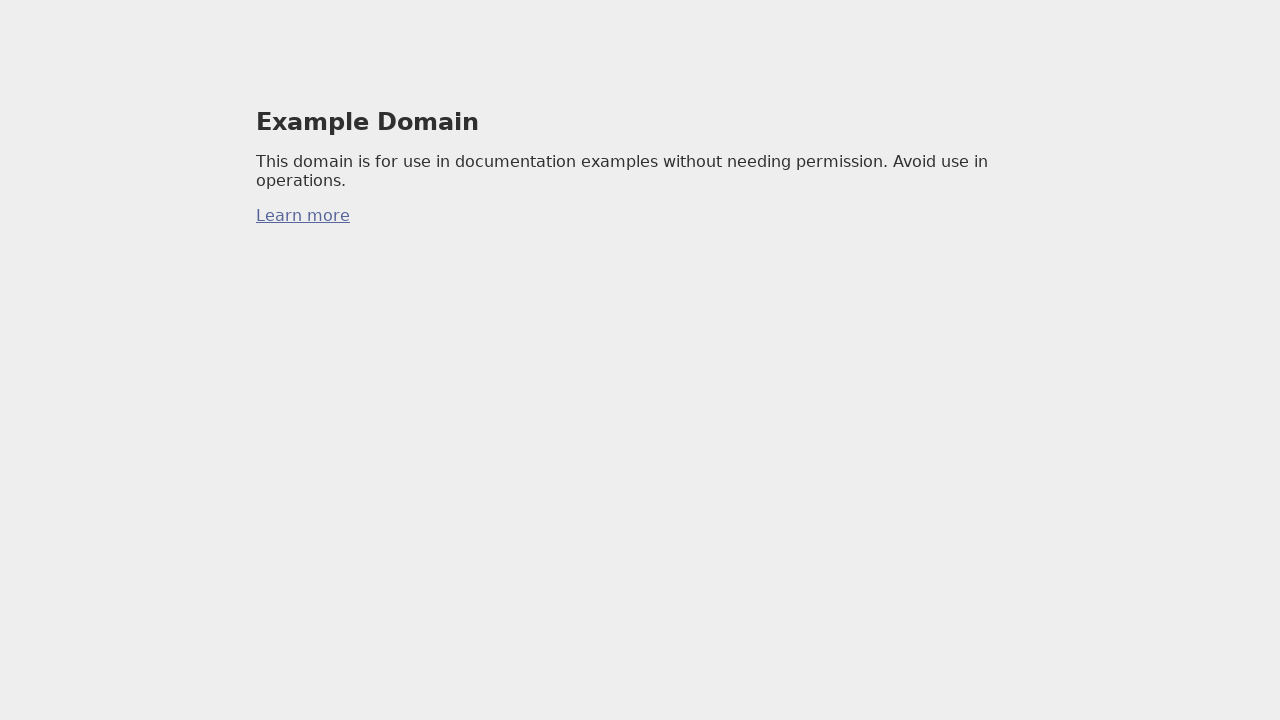

Created new page 1/99
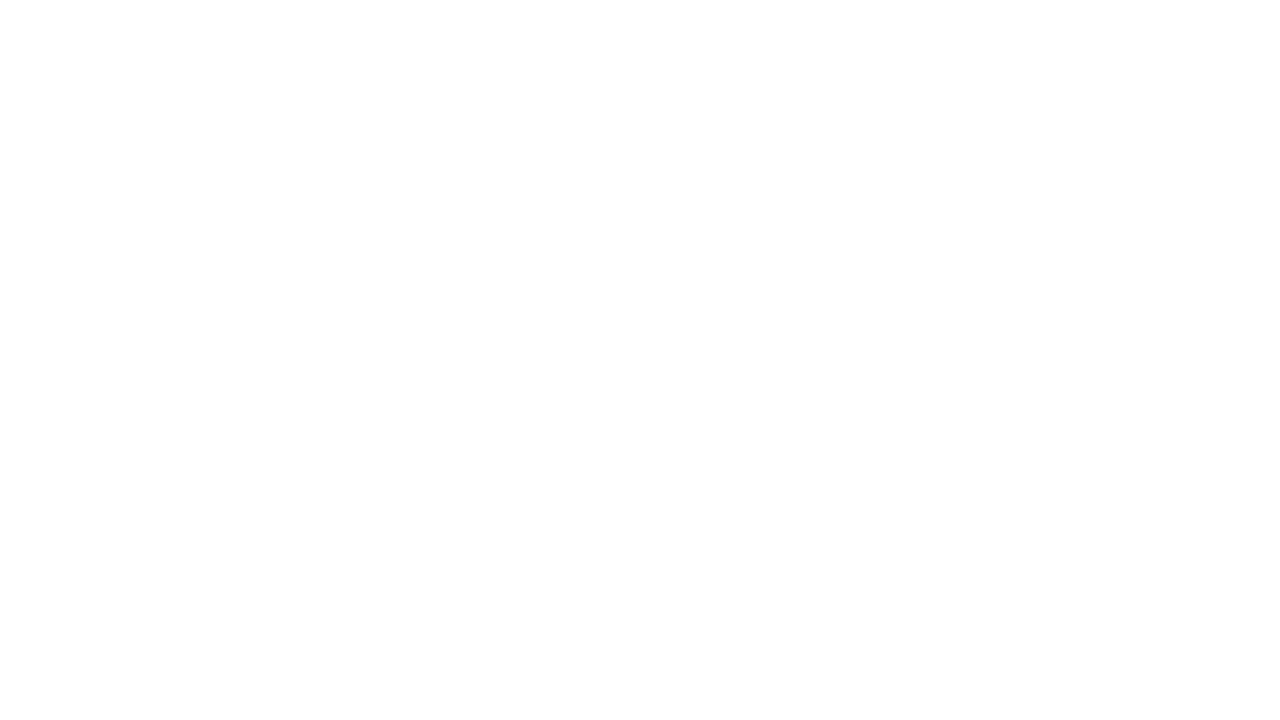

Navigated new page 1/99 to https://example.com/
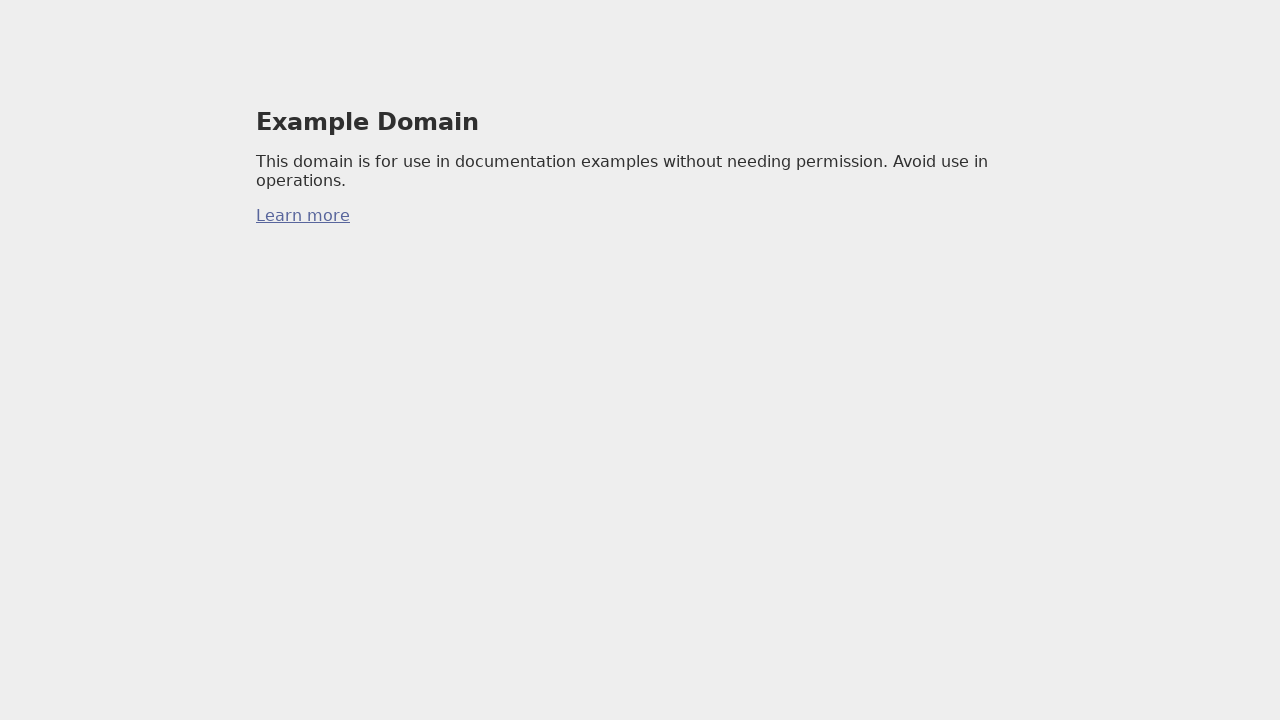

Added page 1/99 to tabs list (total: 2 tabs)
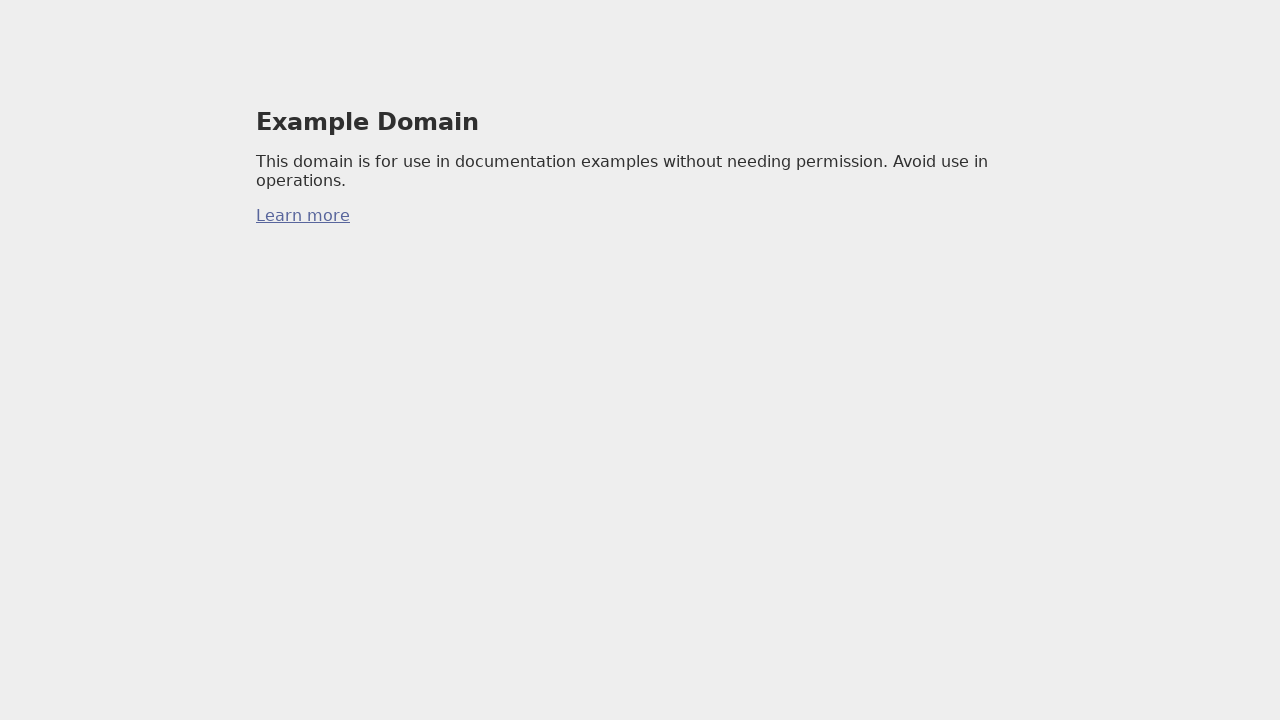

Created new page 2/99
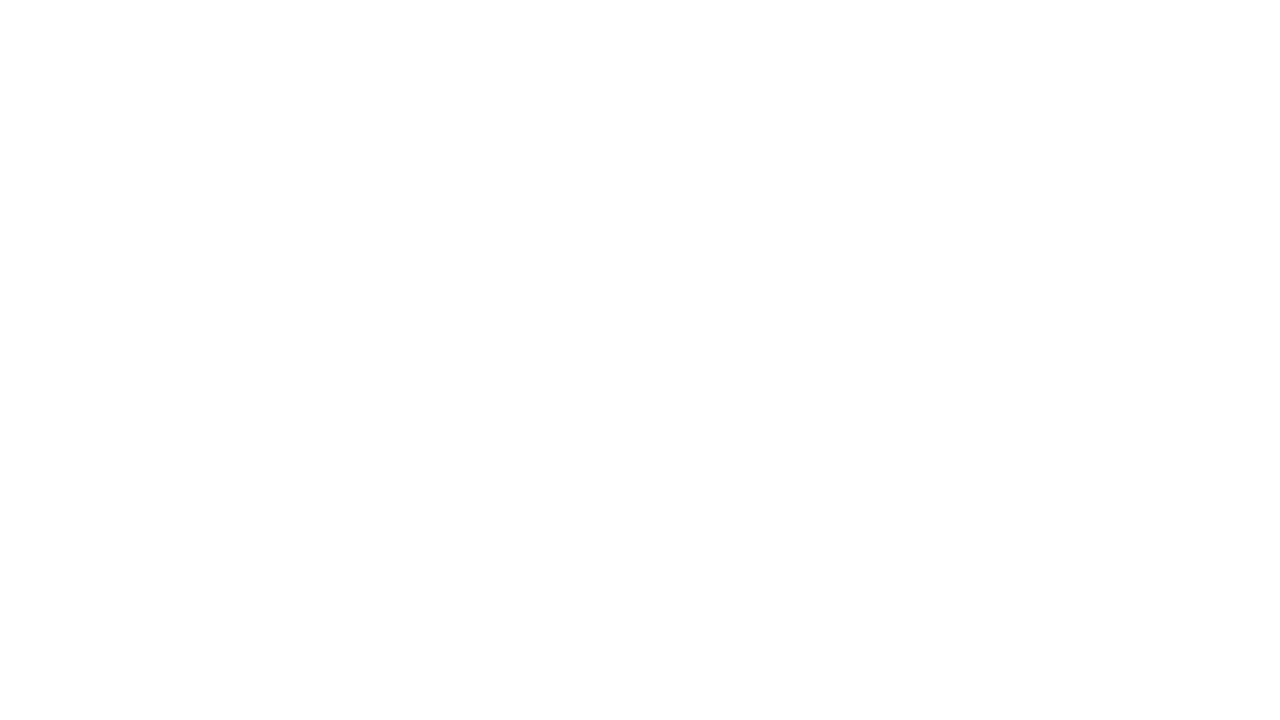

Navigated new page 2/99 to https://example.com/
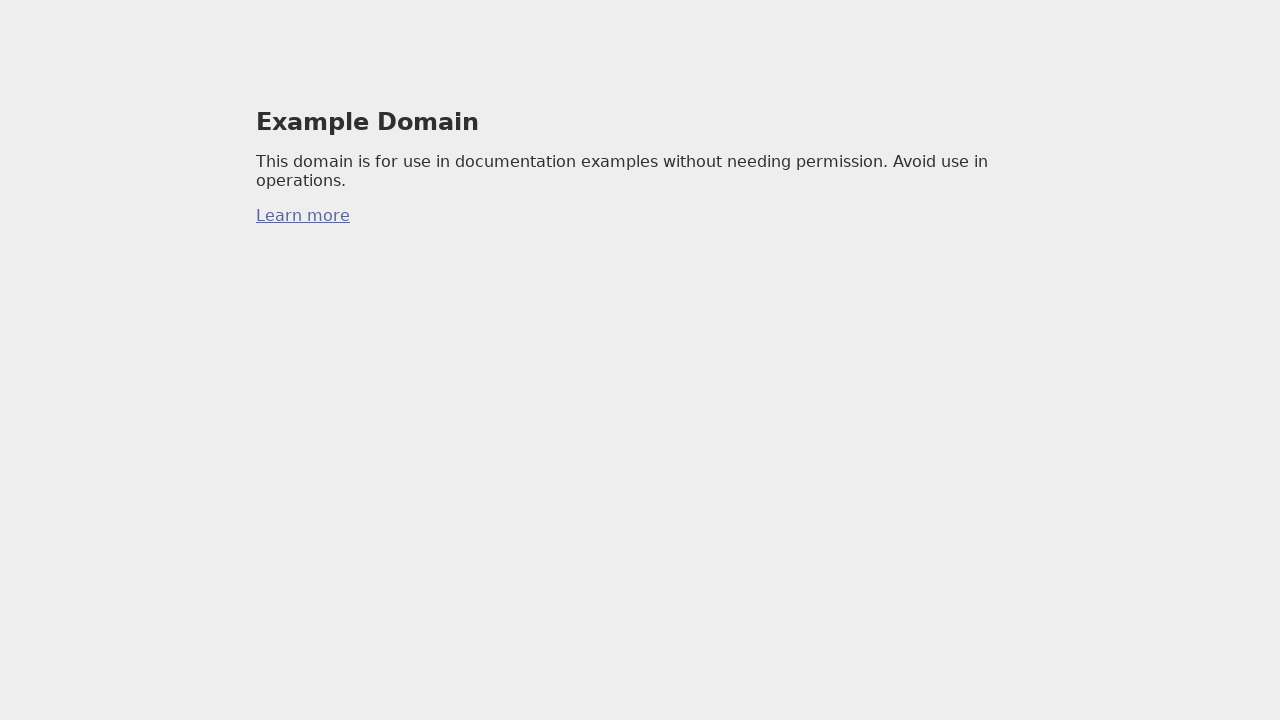

Added page 2/99 to tabs list (total: 3 tabs)
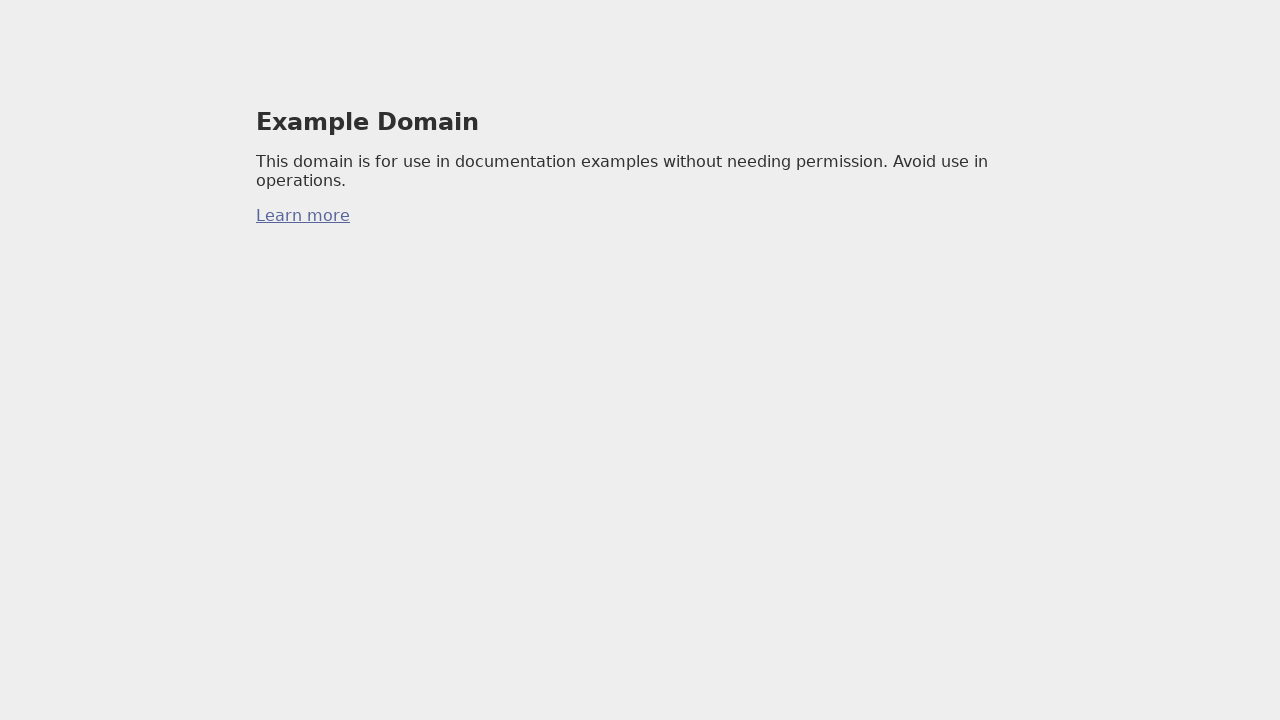

Created new page 3/99
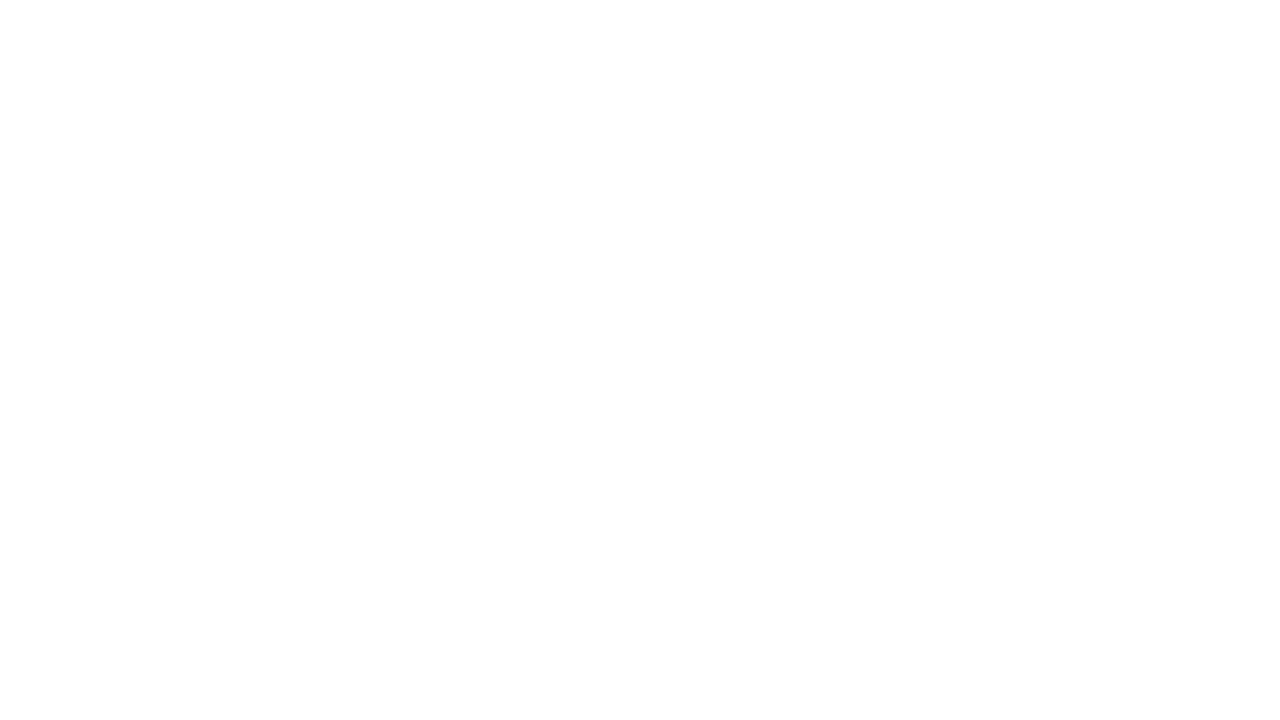

Navigated new page 3/99 to https://example.com/
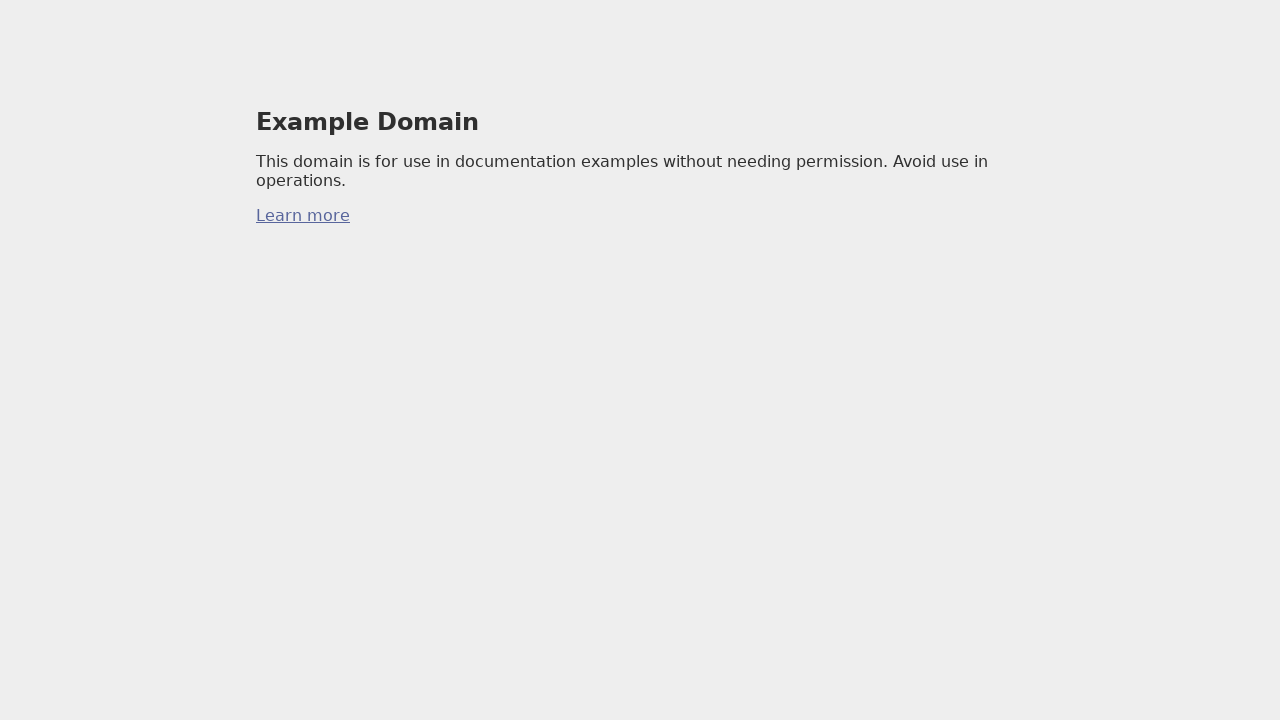

Added page 3/99 to tabs list (total: 4 tabs)
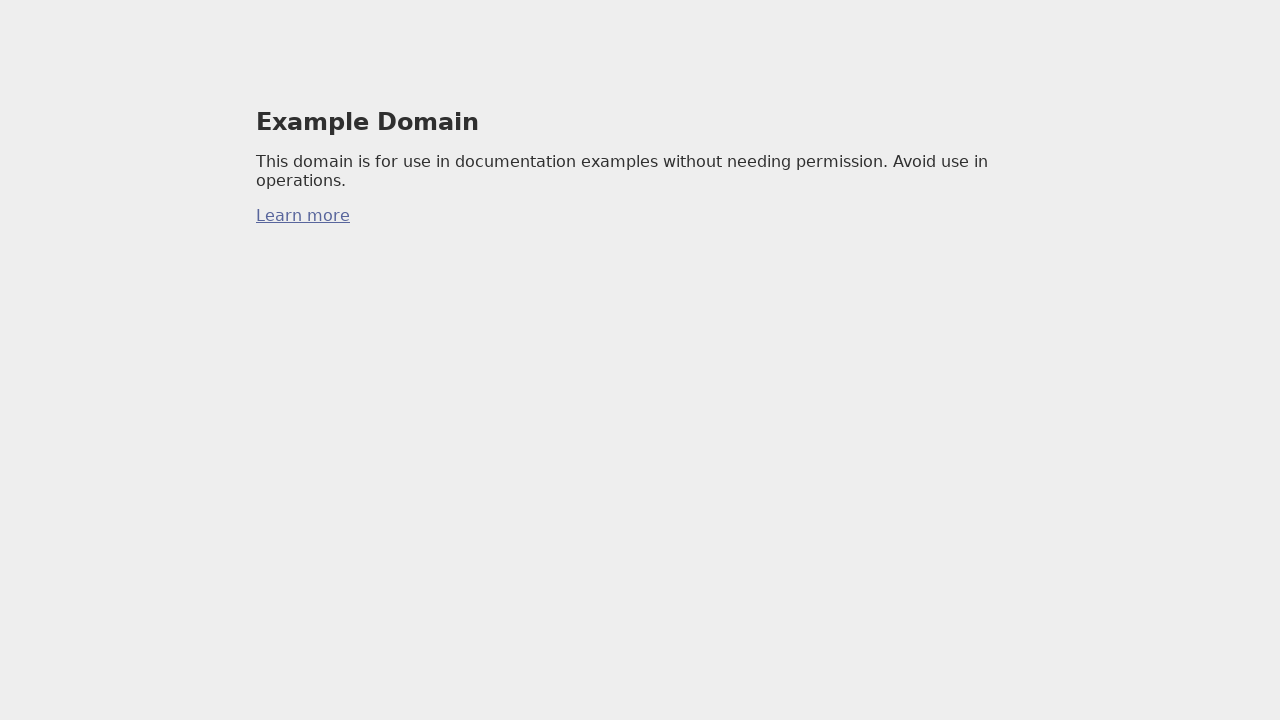

Created new page 4/99
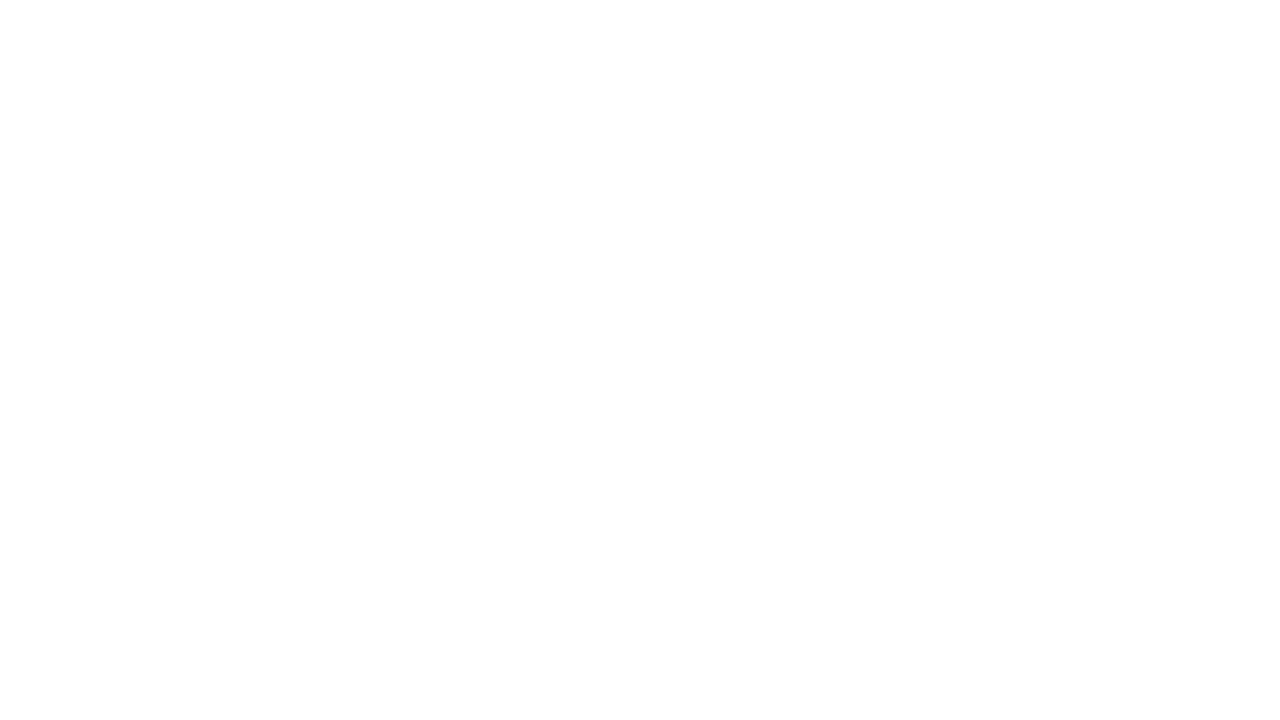

Navigated new page 4/99 to https://example.com/
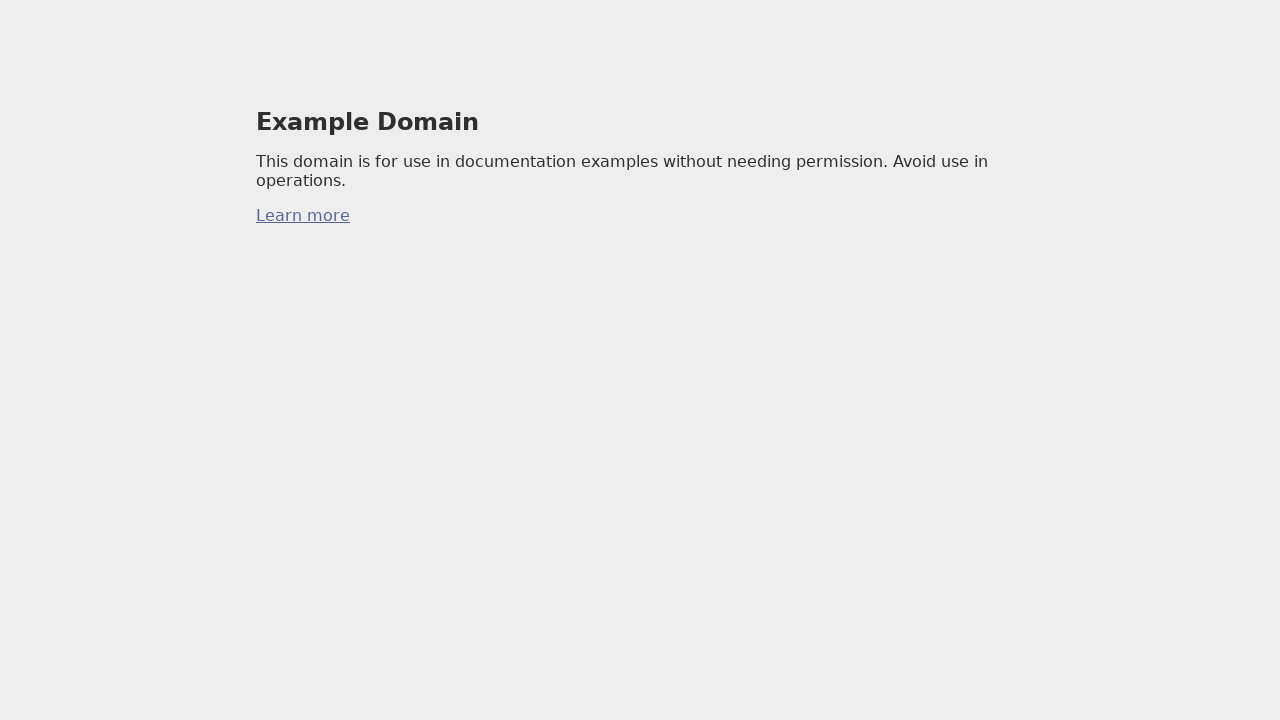

Added page 4/99 to tabs list (total: 5 tabs)
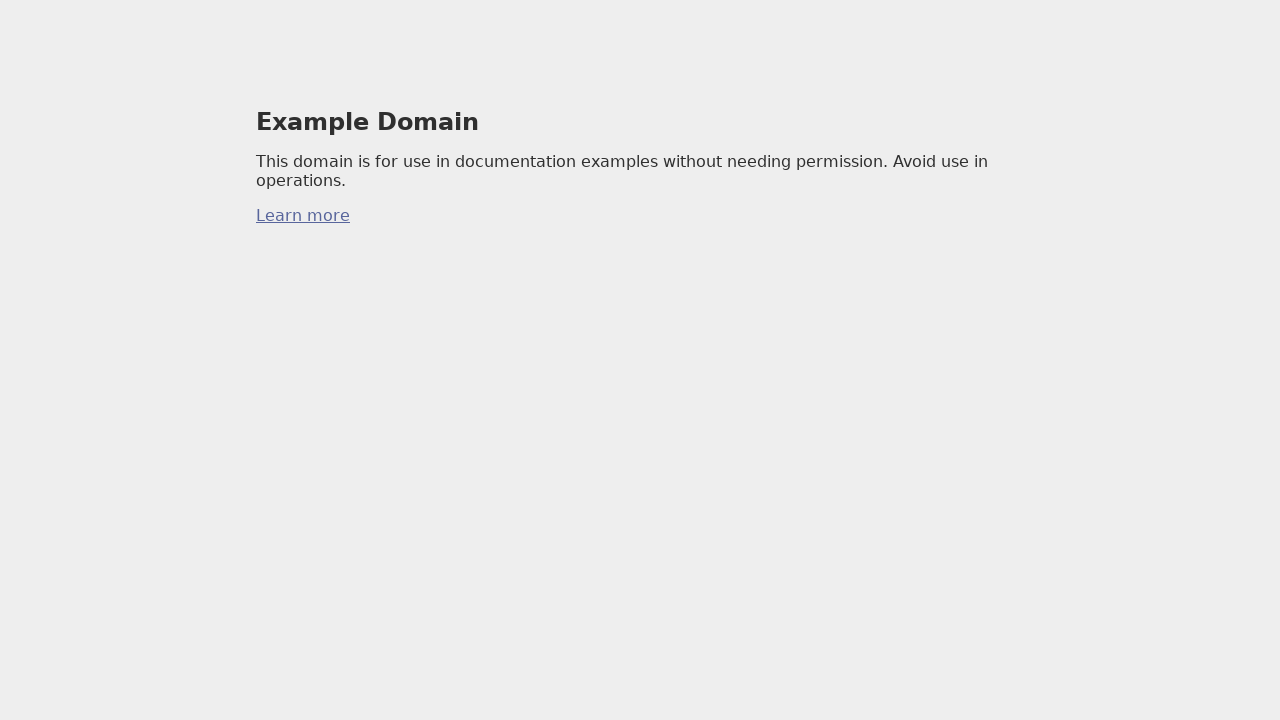

Created new page 5/99
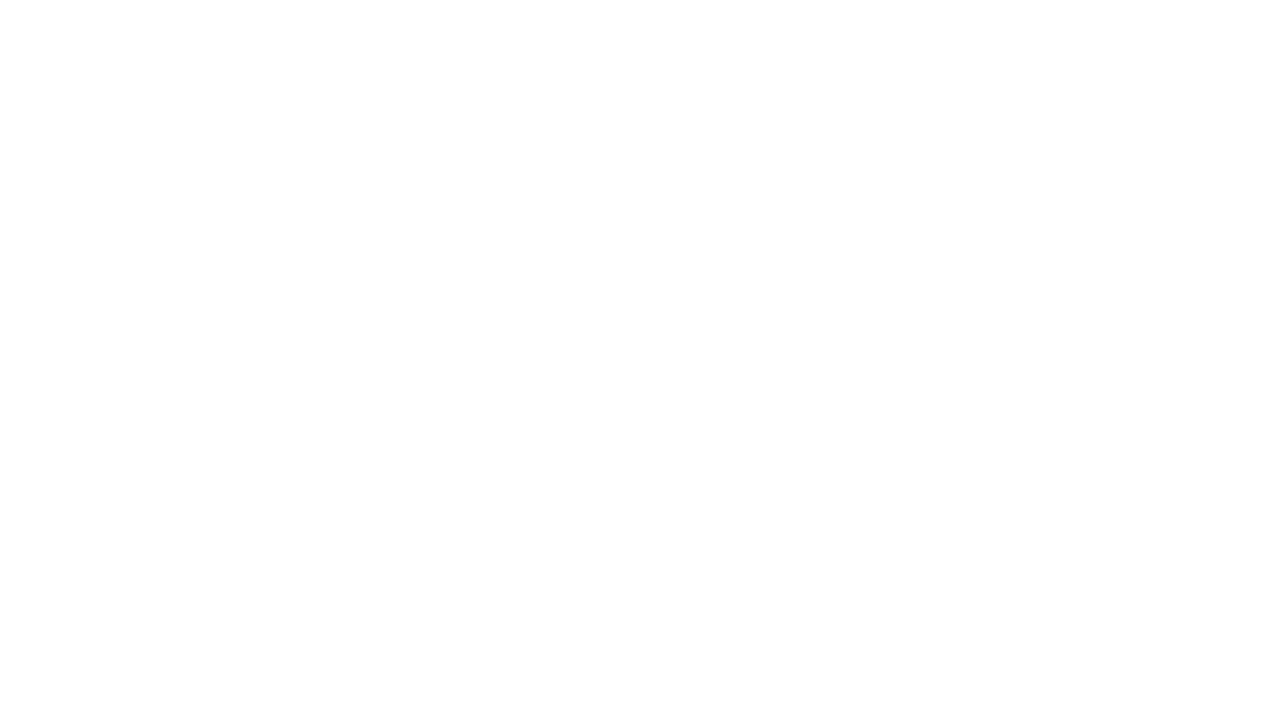

Navigated new page 5/99 to https://example.com/
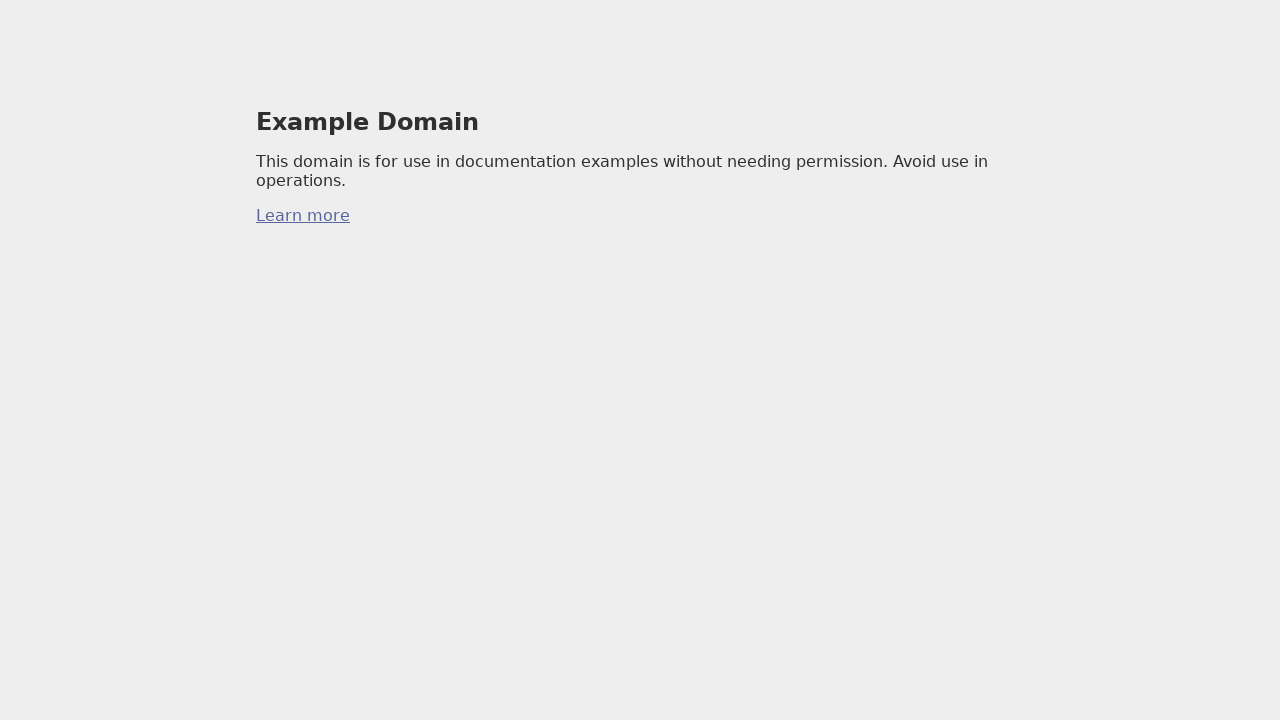

Added page 5/99 to tabs list (total: 6 tabs)
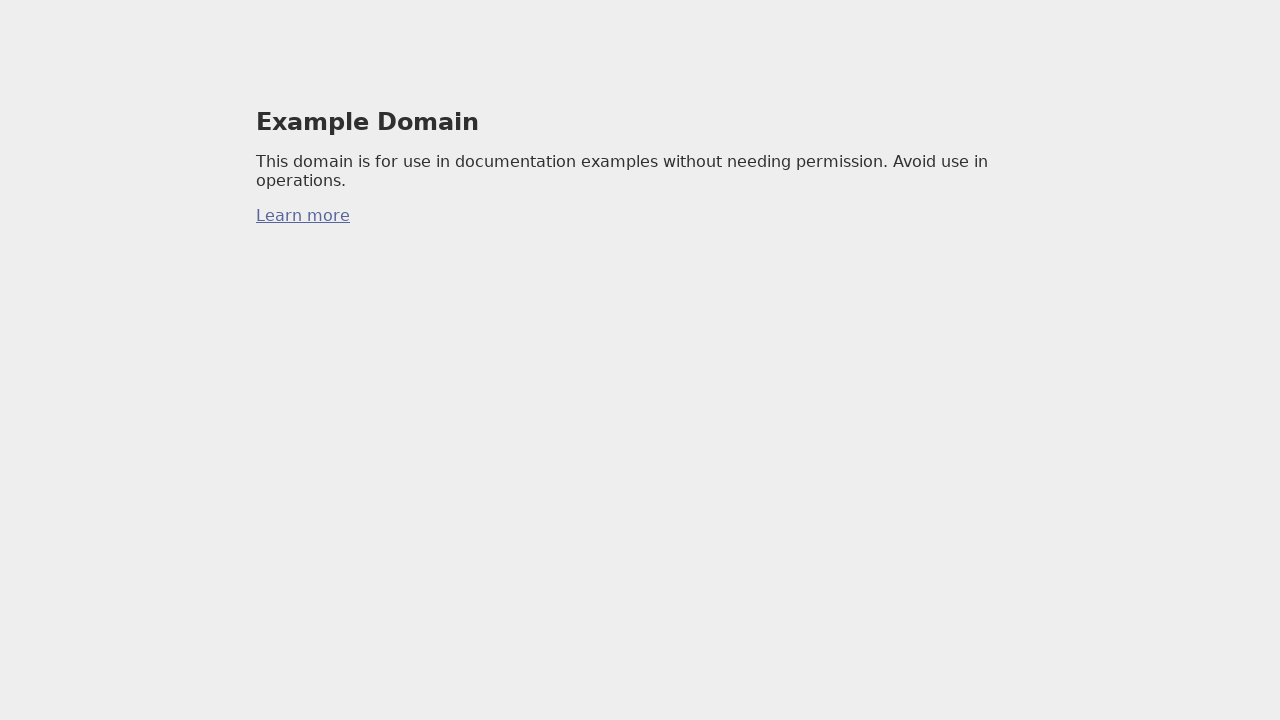

Created new page 6/99
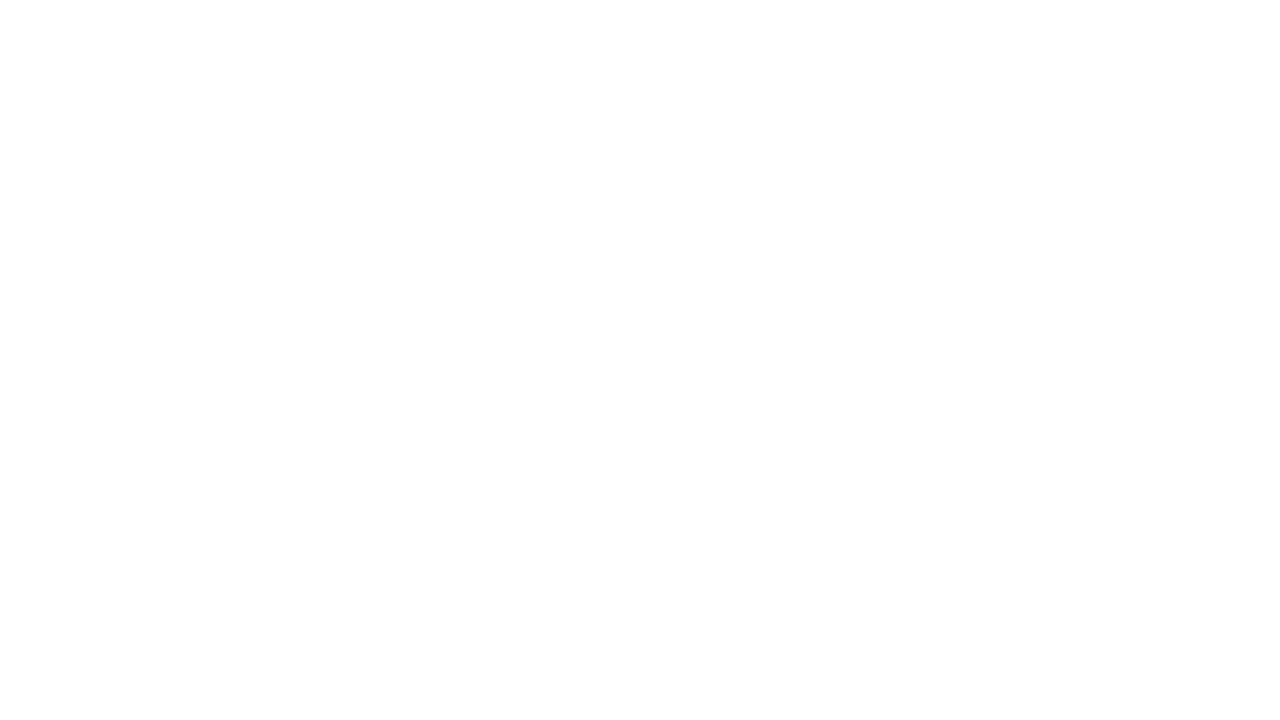

Navigated new page 6/99 to https://example.com/
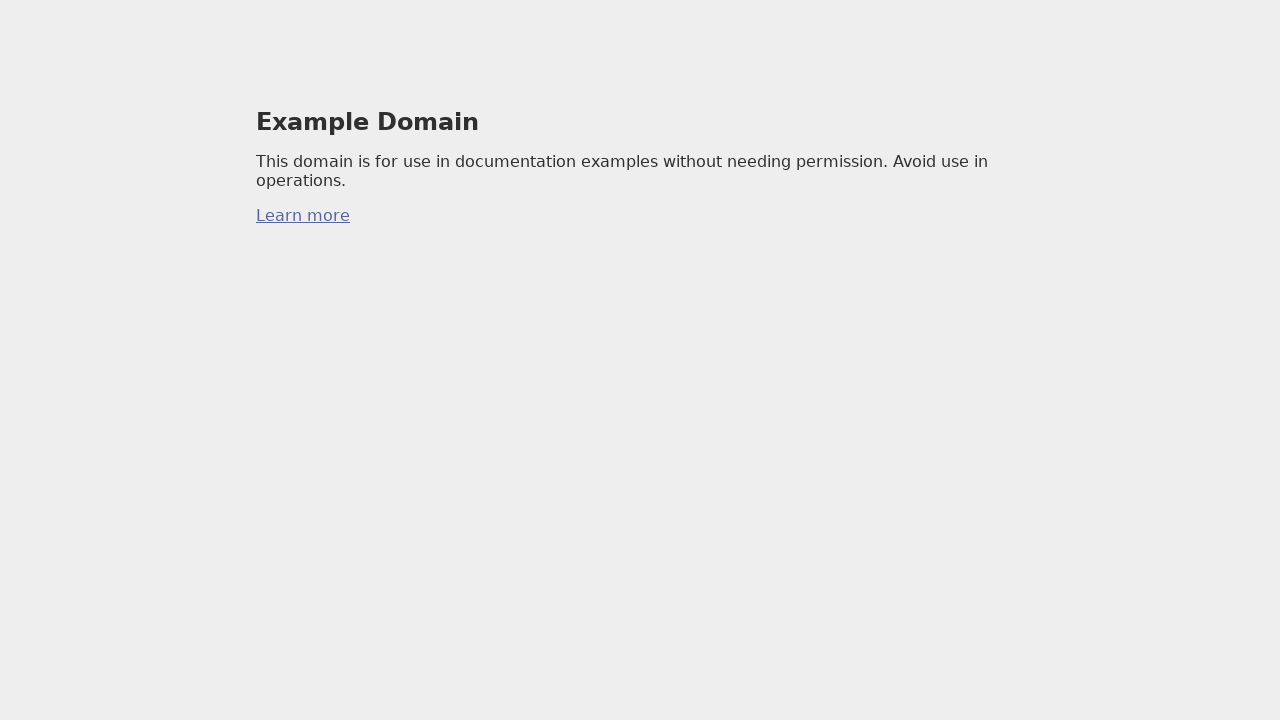

Added page 6/99 to tabs list (total: 7 tabs)
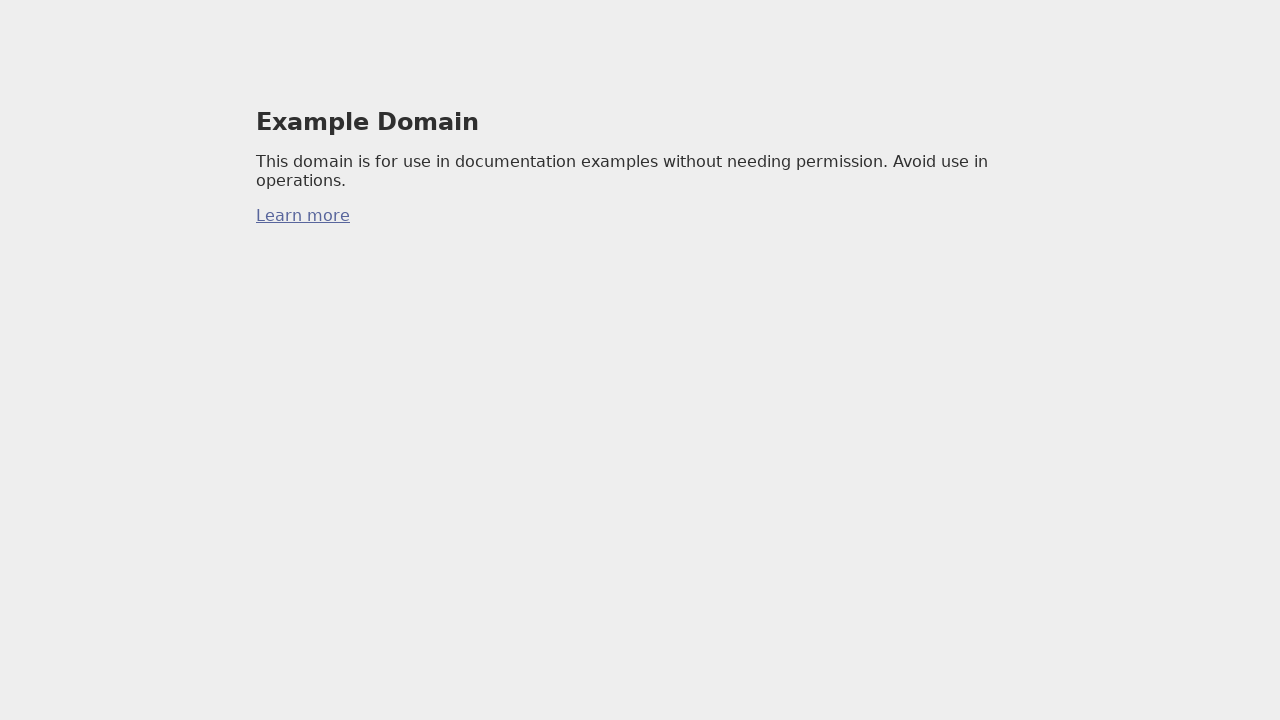

Created new page 7/99
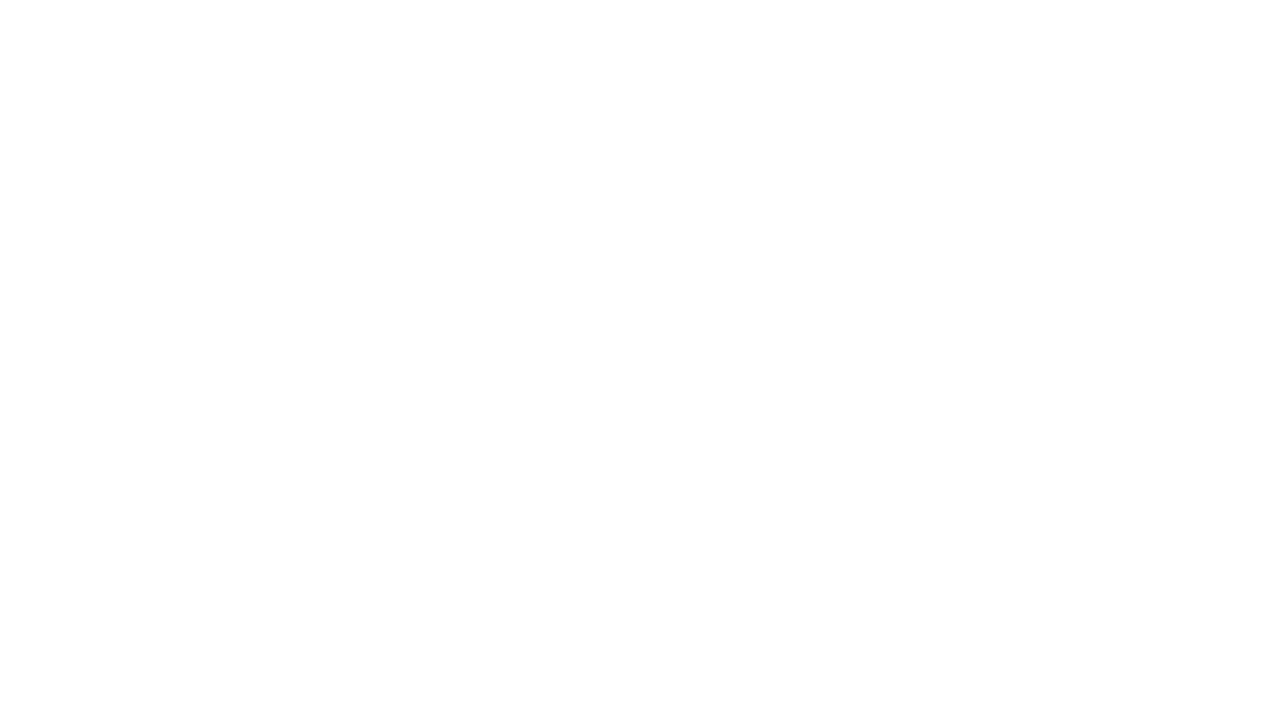

Navigated new page 7/99 to https://example.com/
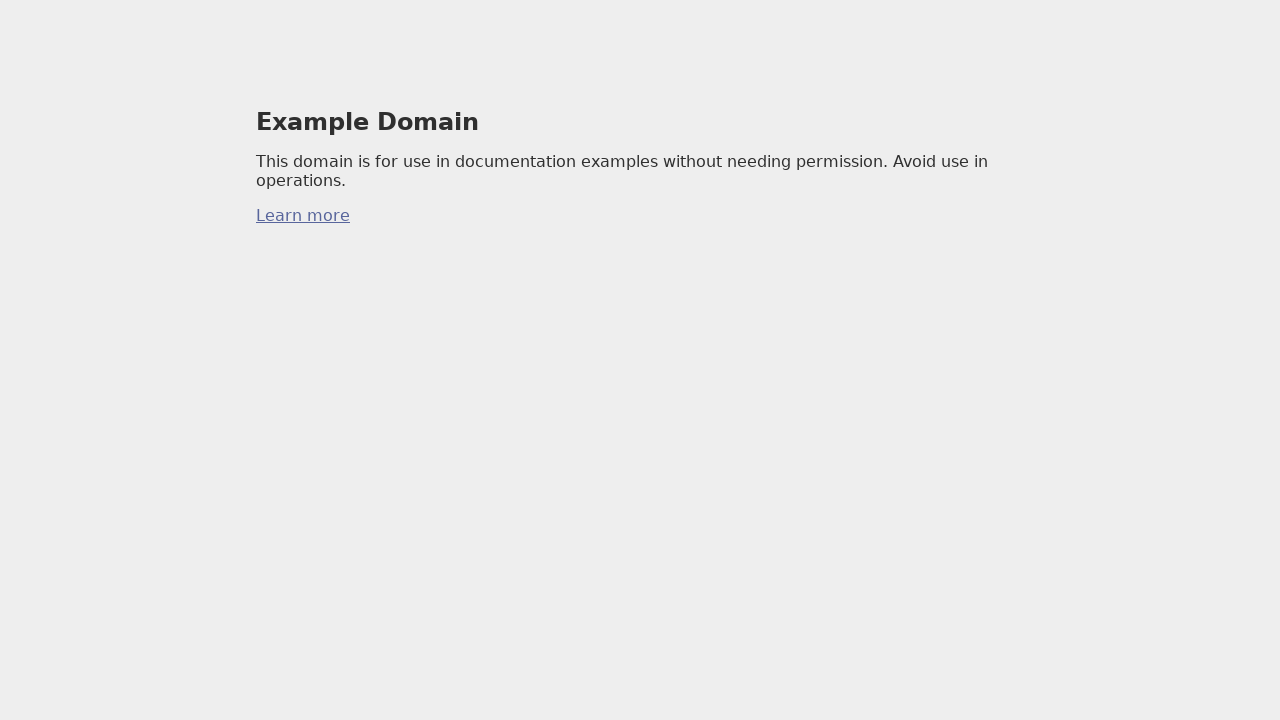

Added page 7/99 to tabs list (total: 8 tabs)
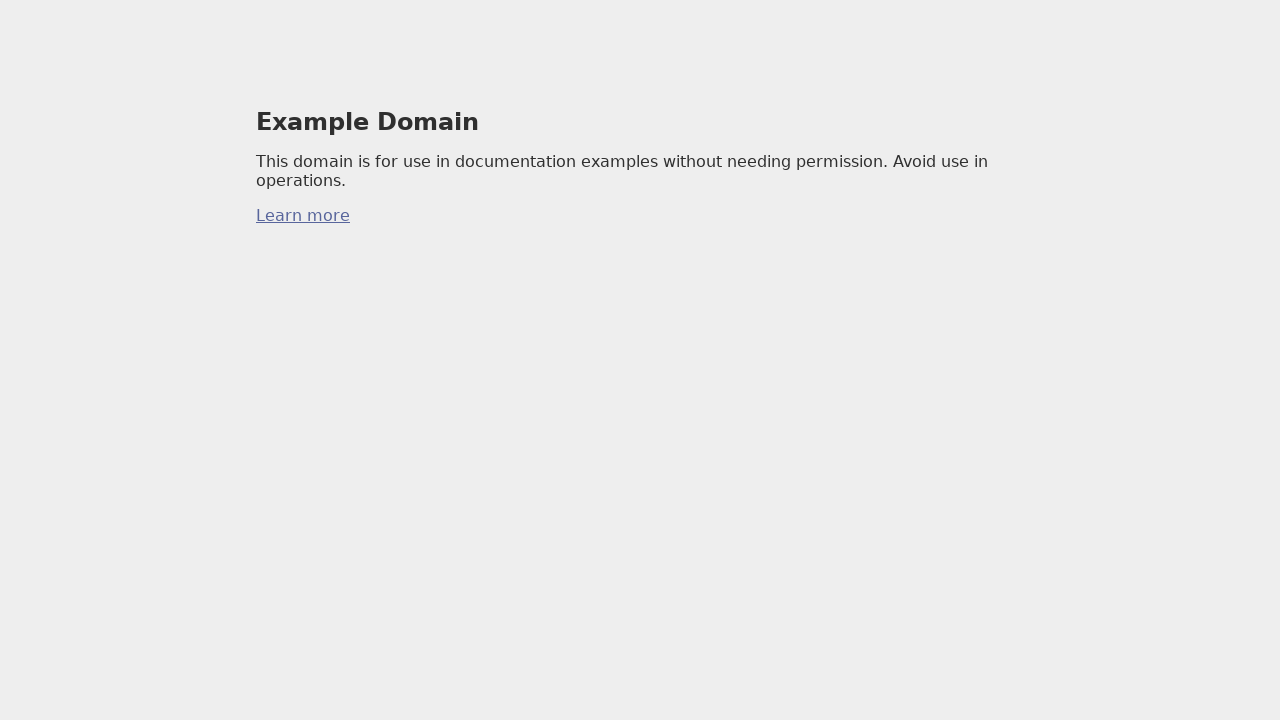

Created new page 8/99
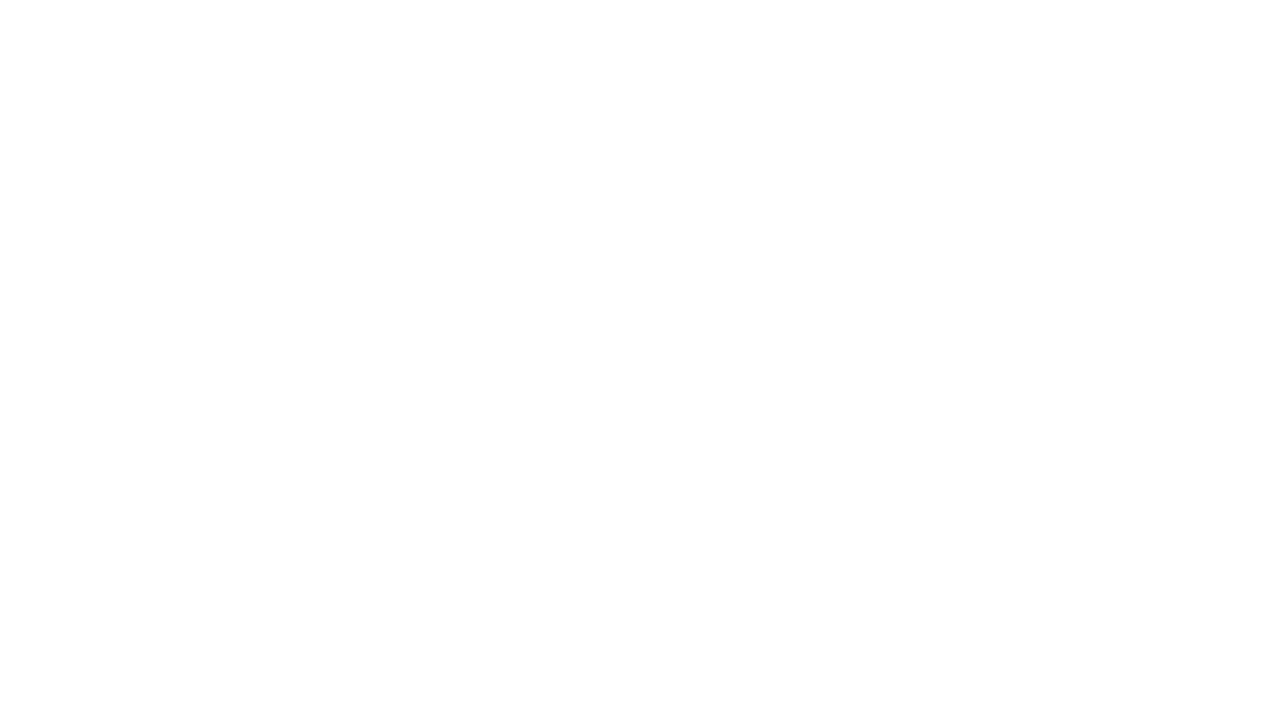

Navigated new page 8/99 to https://example.com/
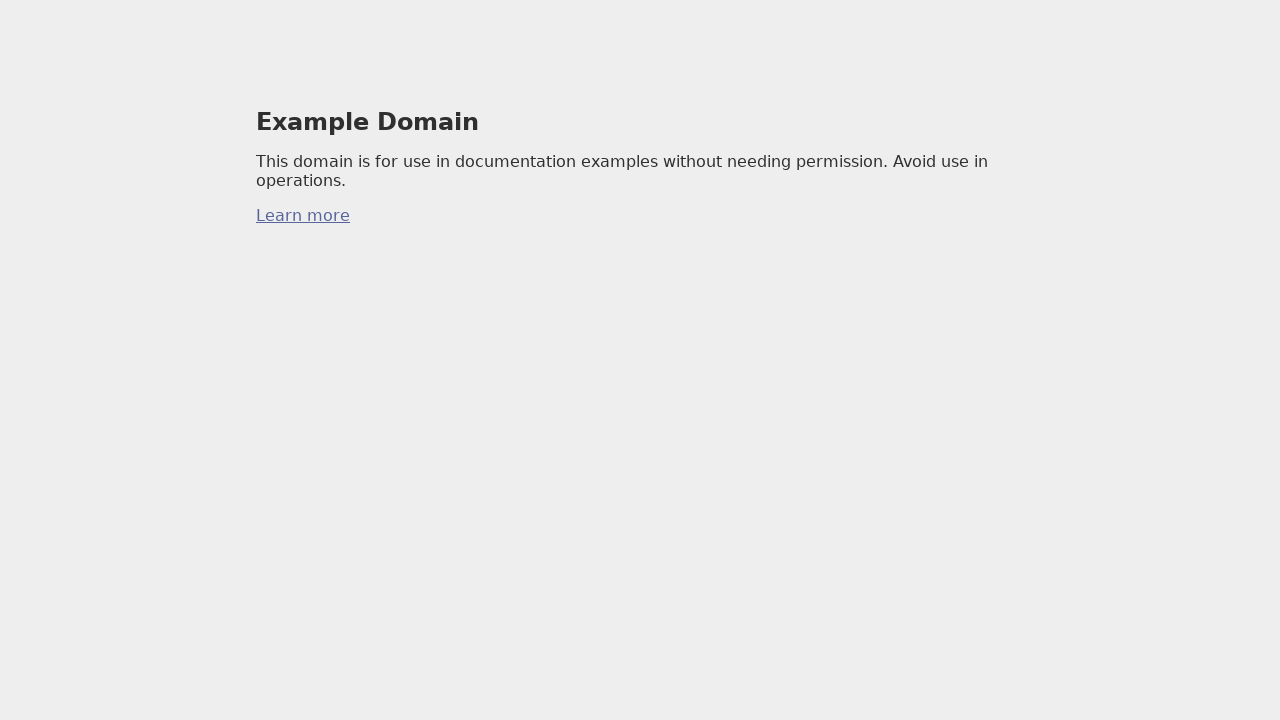

Added page 8/99 to tabs list (total: 9 tabs)
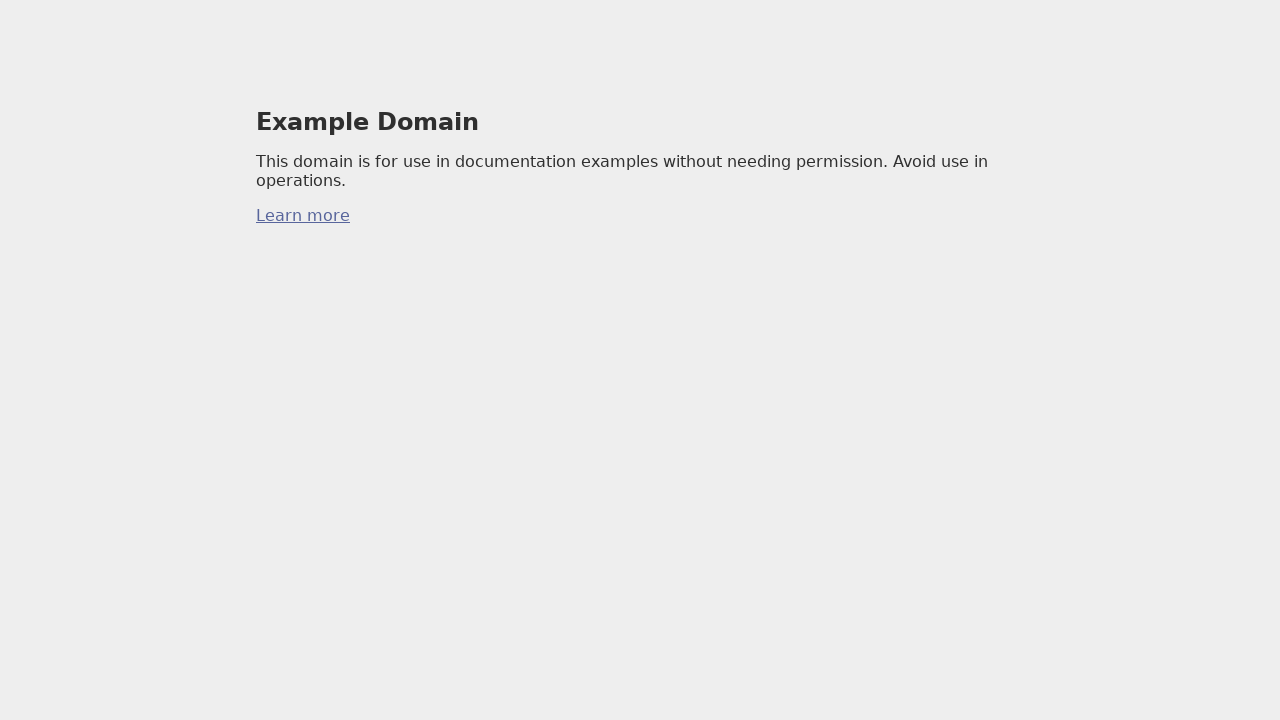

Created new page 9/99
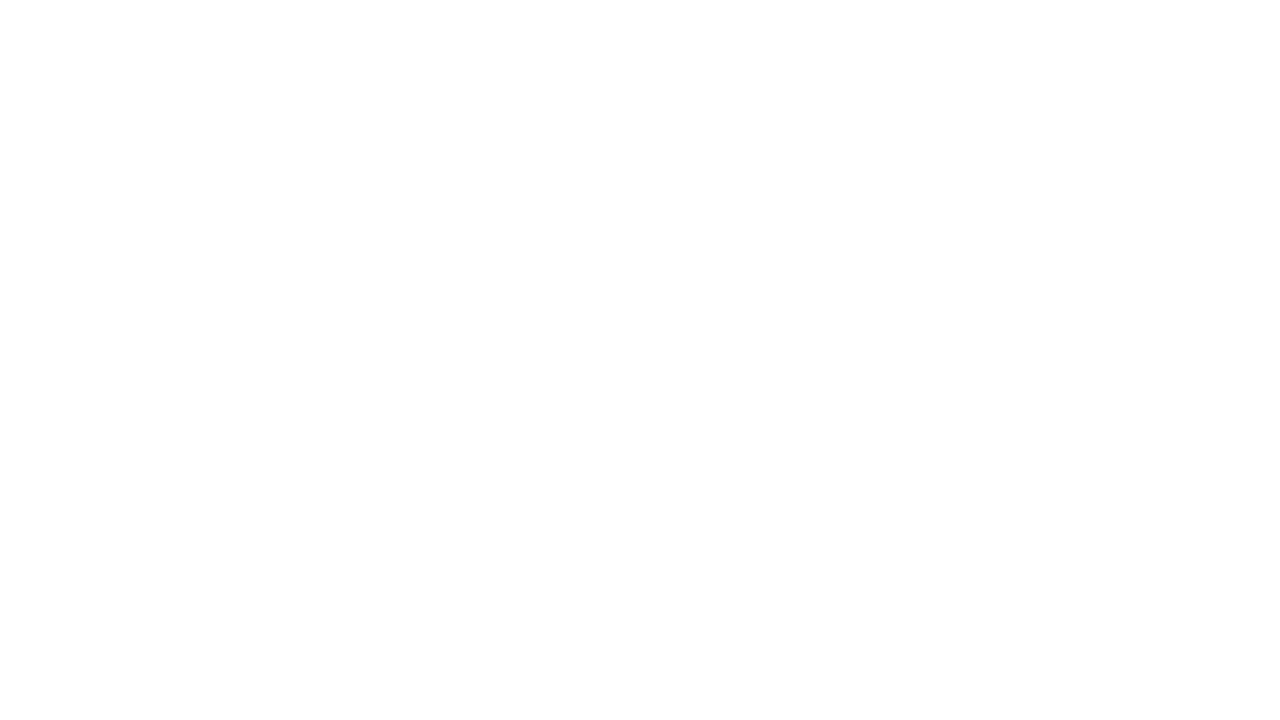

Navigated new page 9/99 to https://example.com/
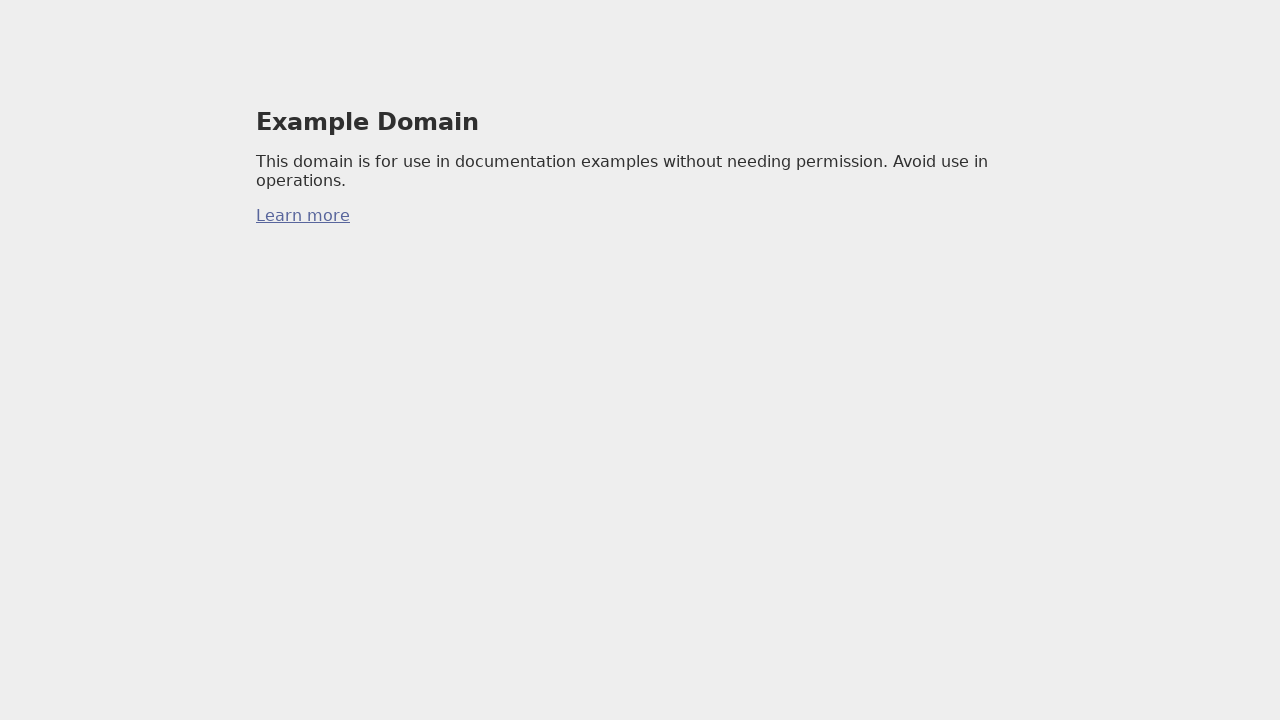

Added page 9/99 to tabs list (total: 10 tabs)
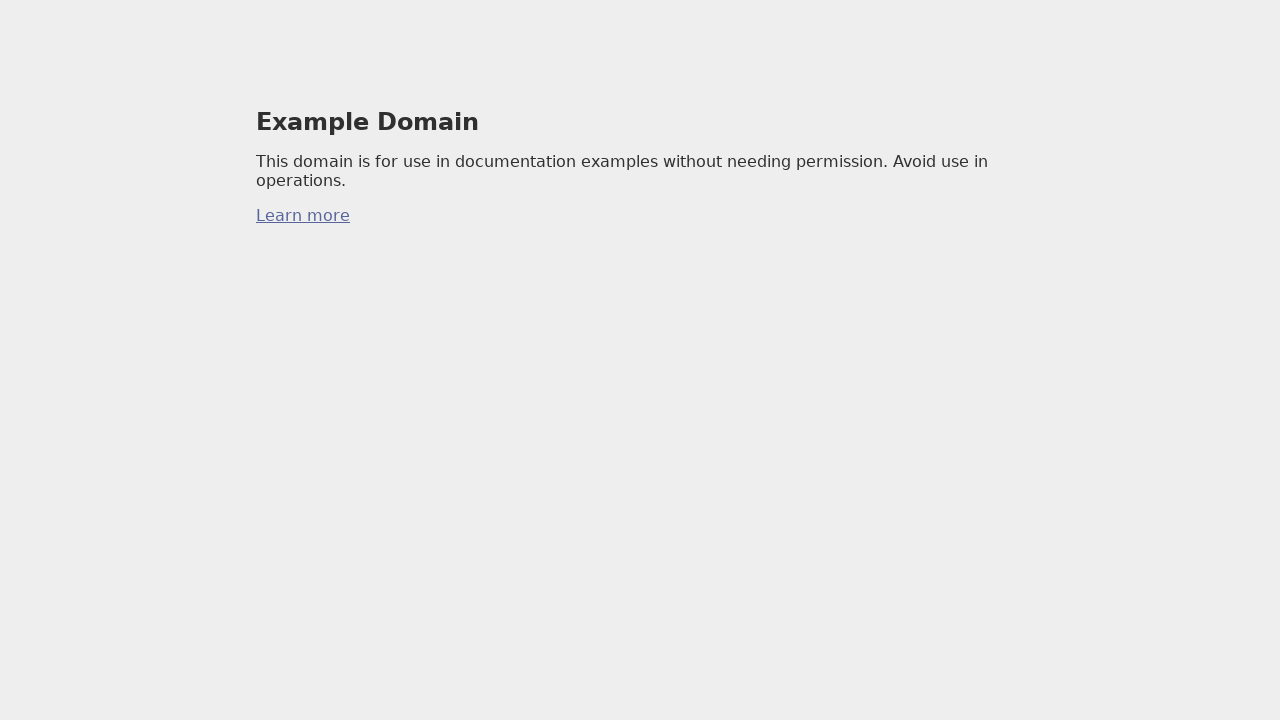

Created new page 10/99
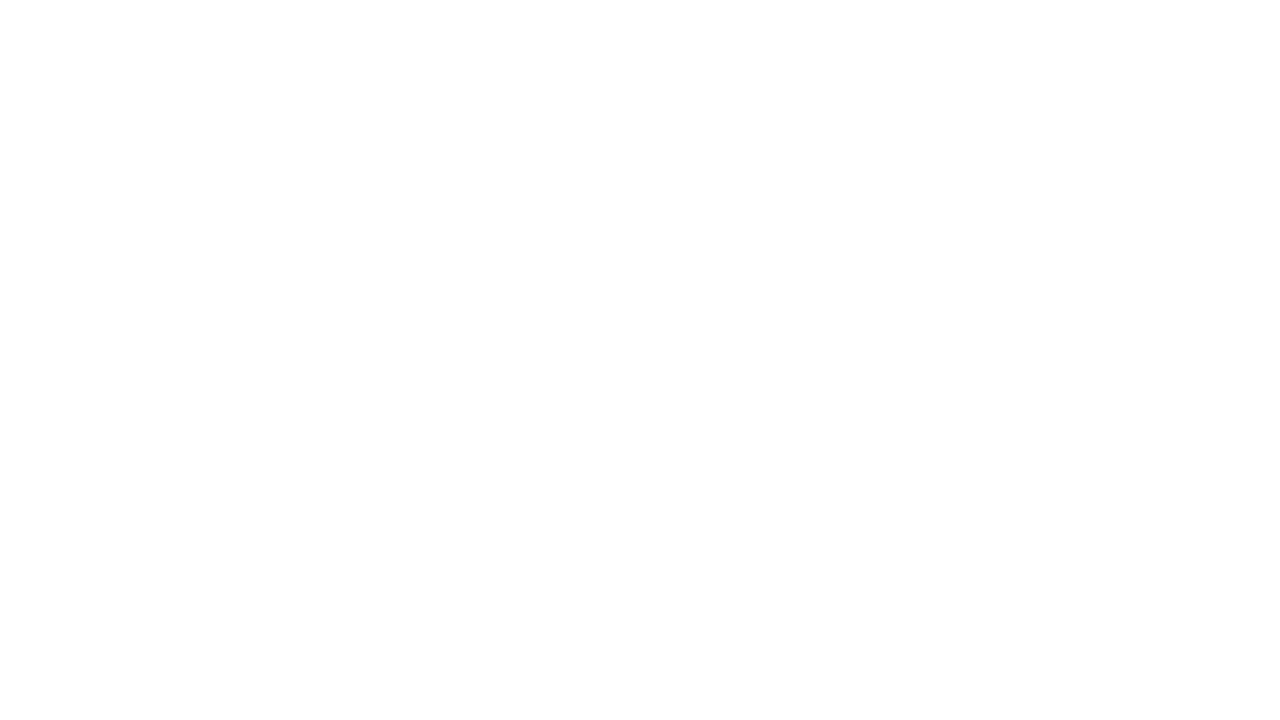

Navigated new page 10/99 to https://example.com/
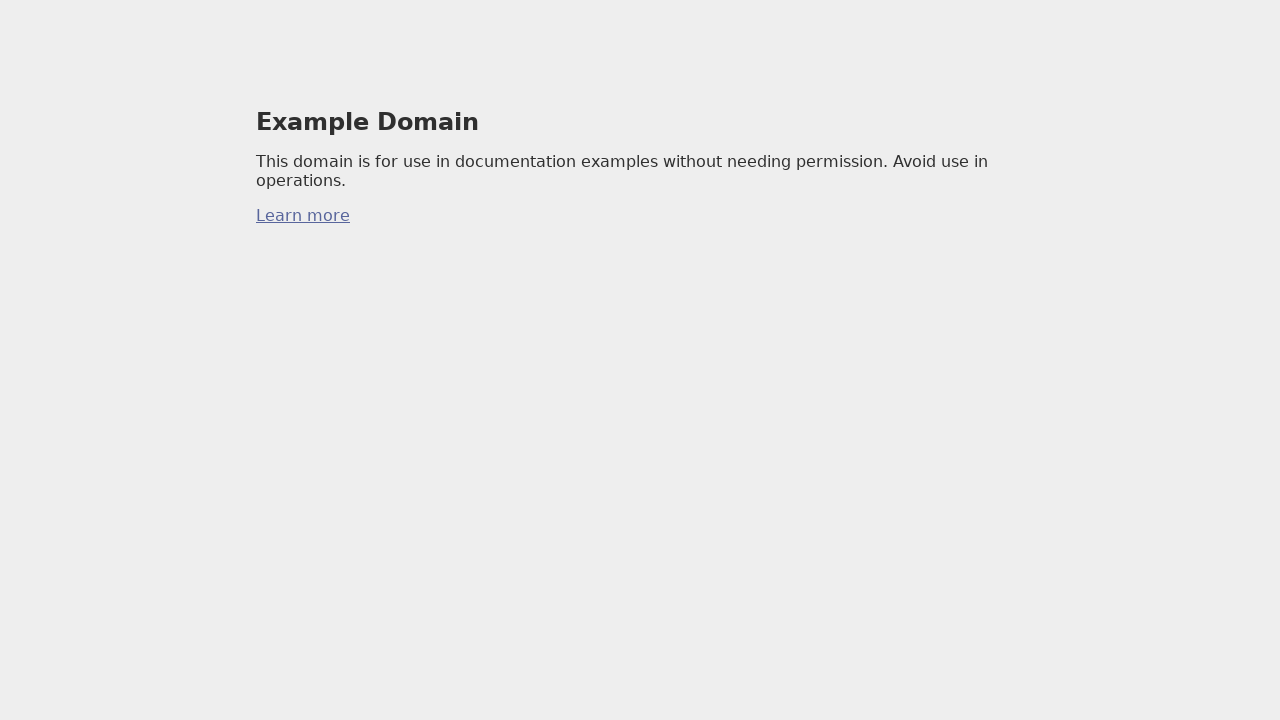

Added page 10/99 to tabs list (total: 11 tabs)
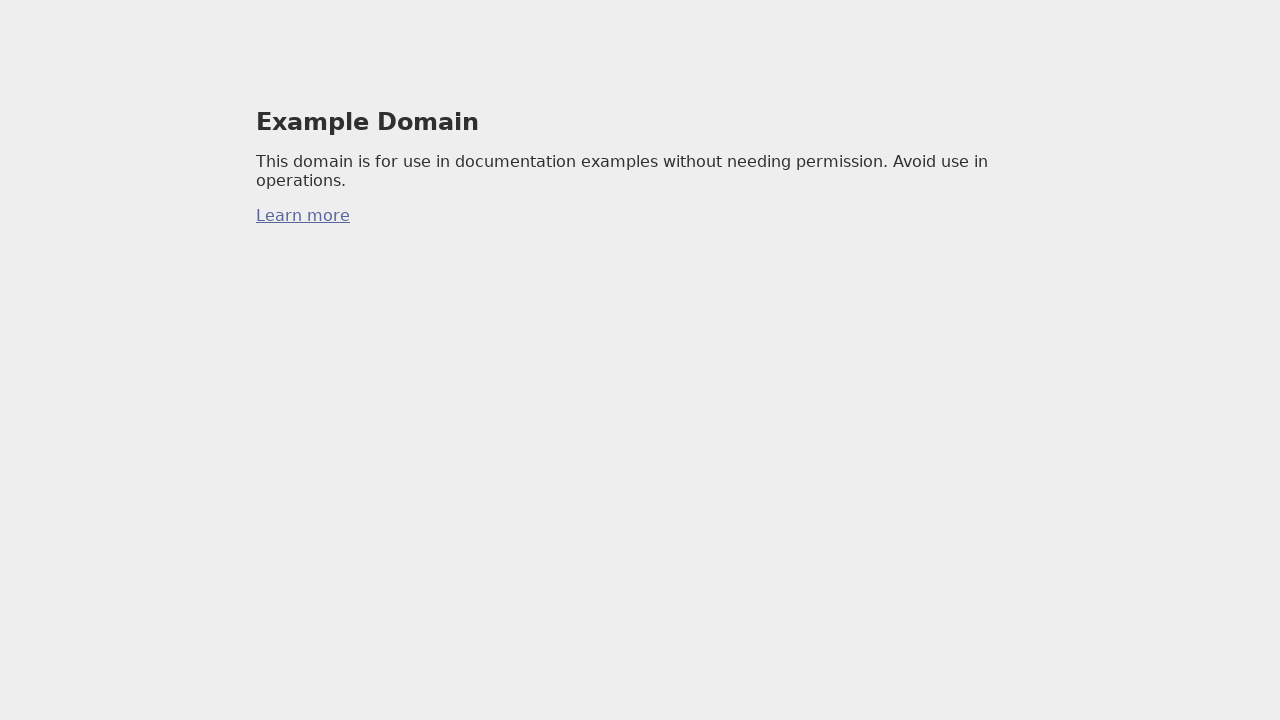

Created new page 11/99
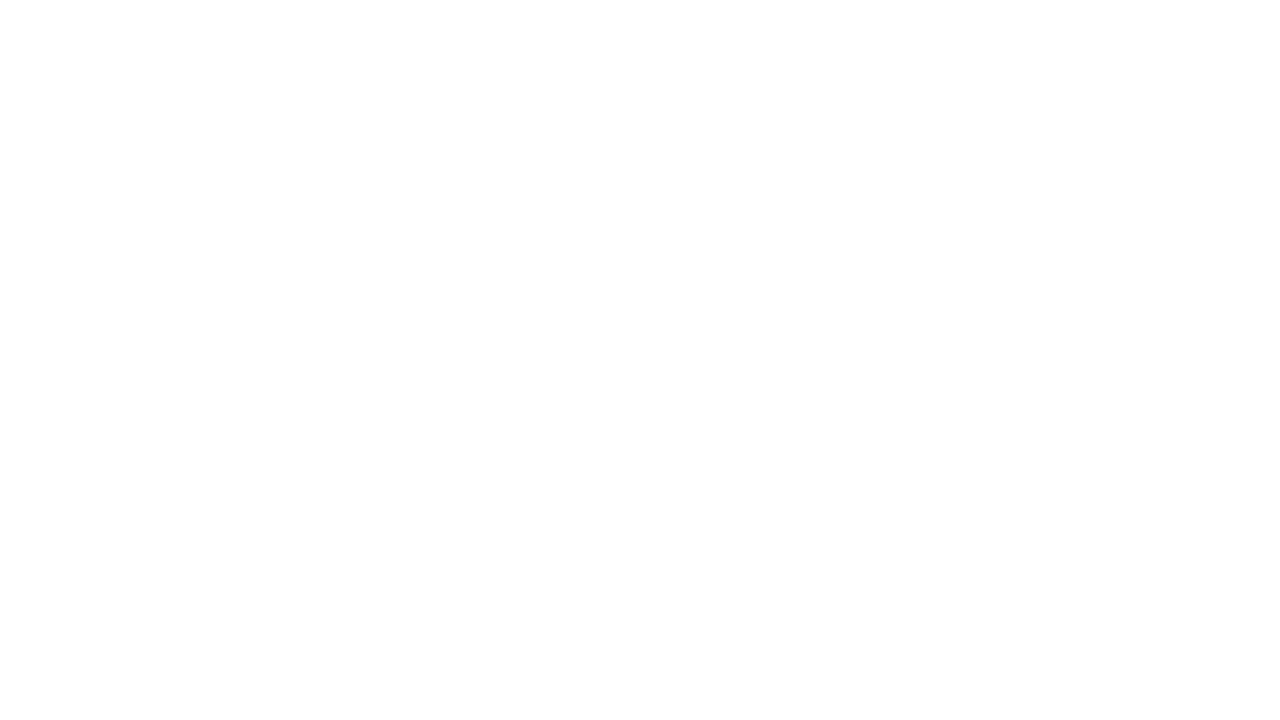

Navigated new page 11/99 to https://example.com/
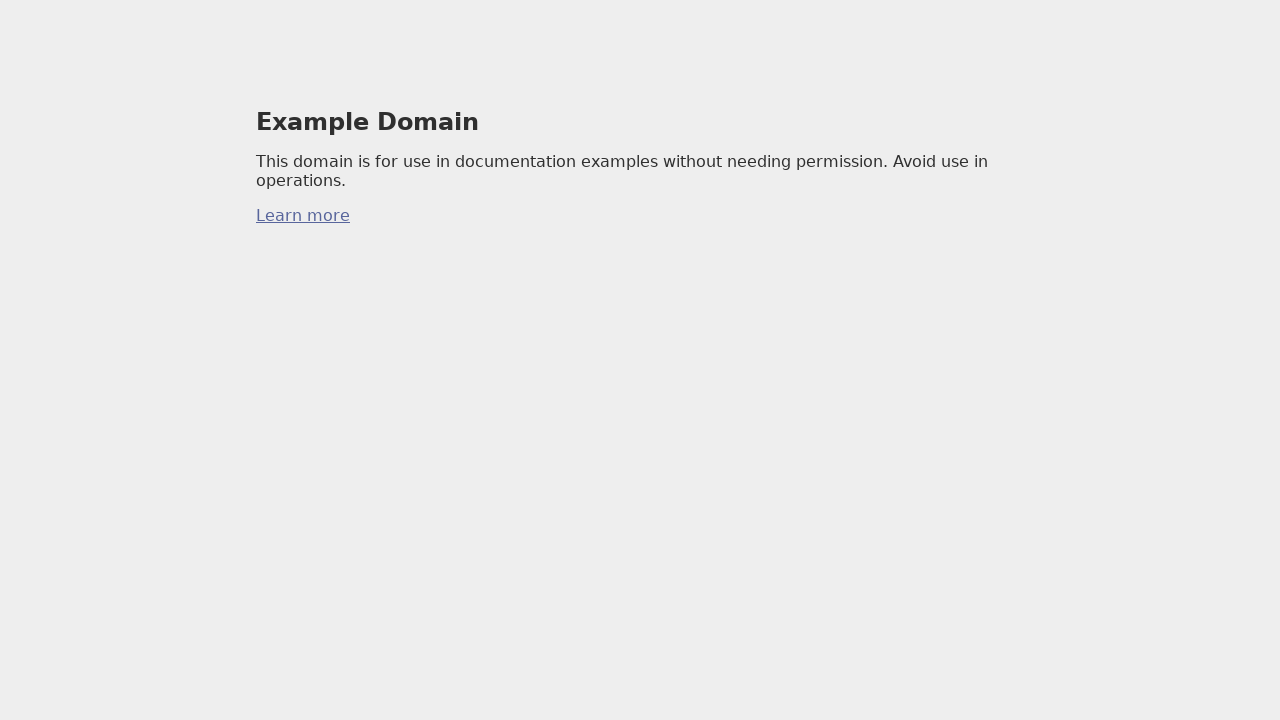

Added page 11/99 to tabs list (total: 12 tabs)
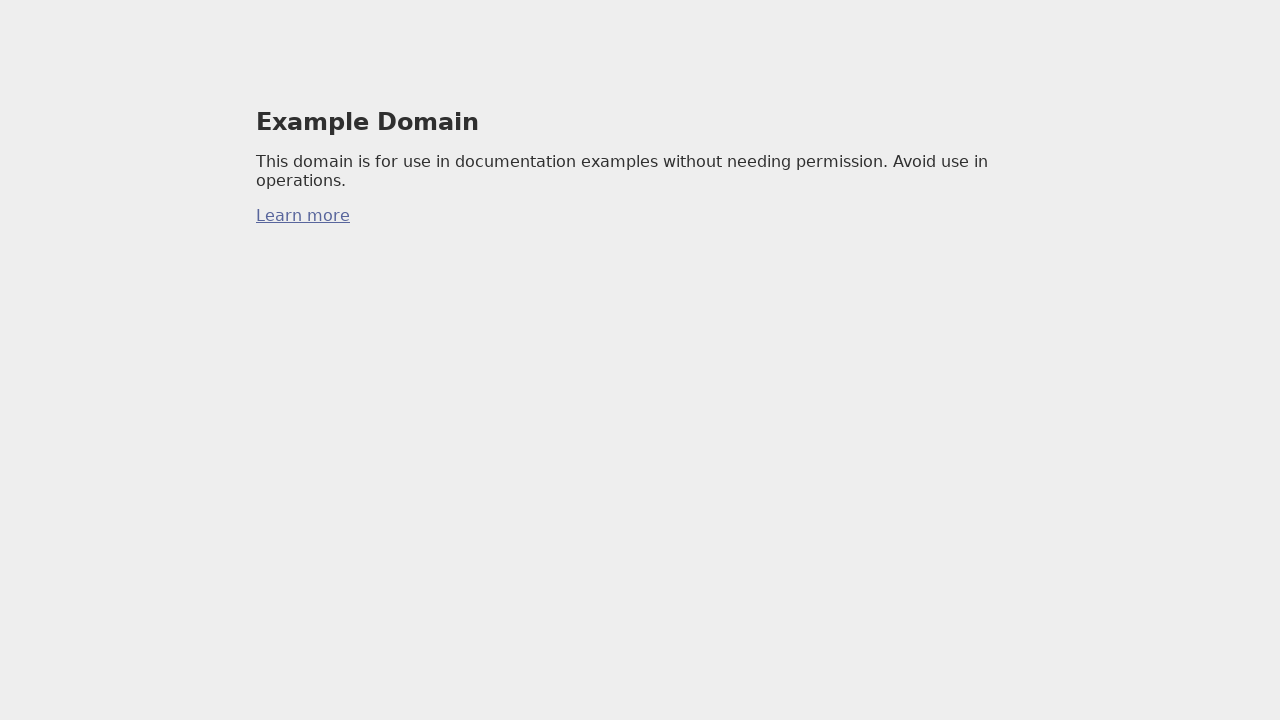

Created new page 12/99
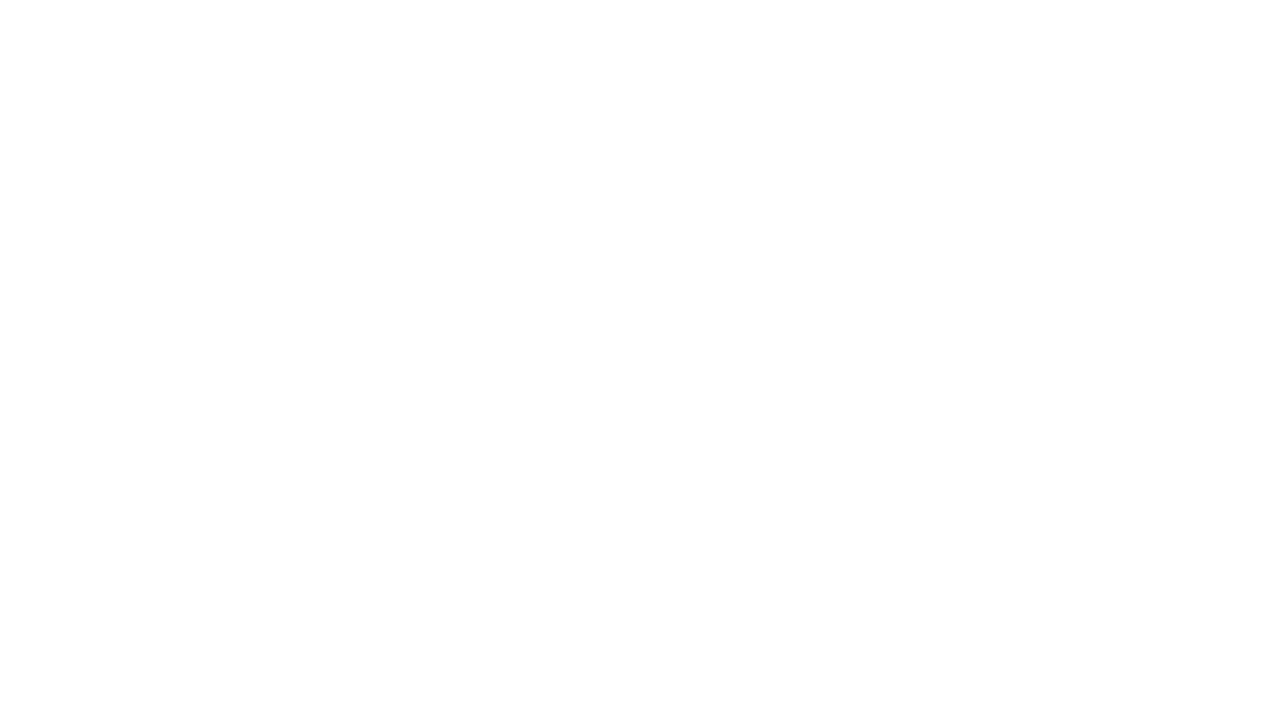

Navigated new page 12/99 to https://example.com/
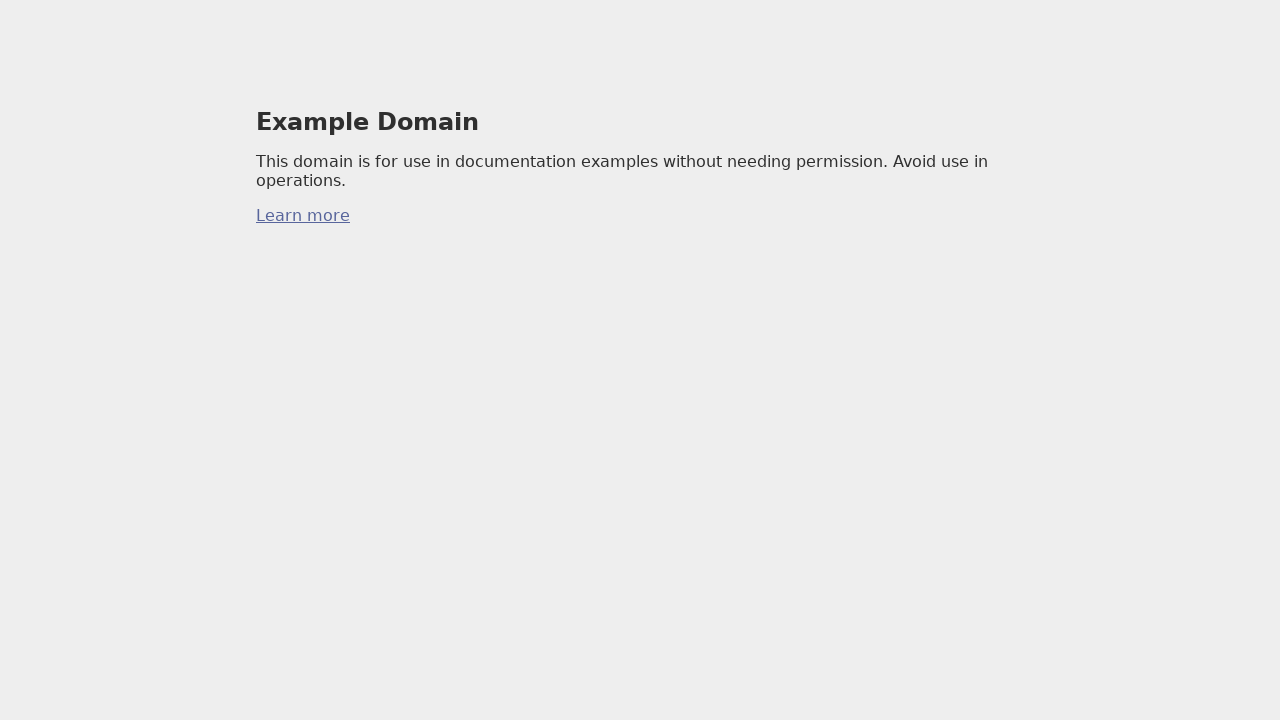

Added page 12/99 to tabs list (total: 13 tabs)
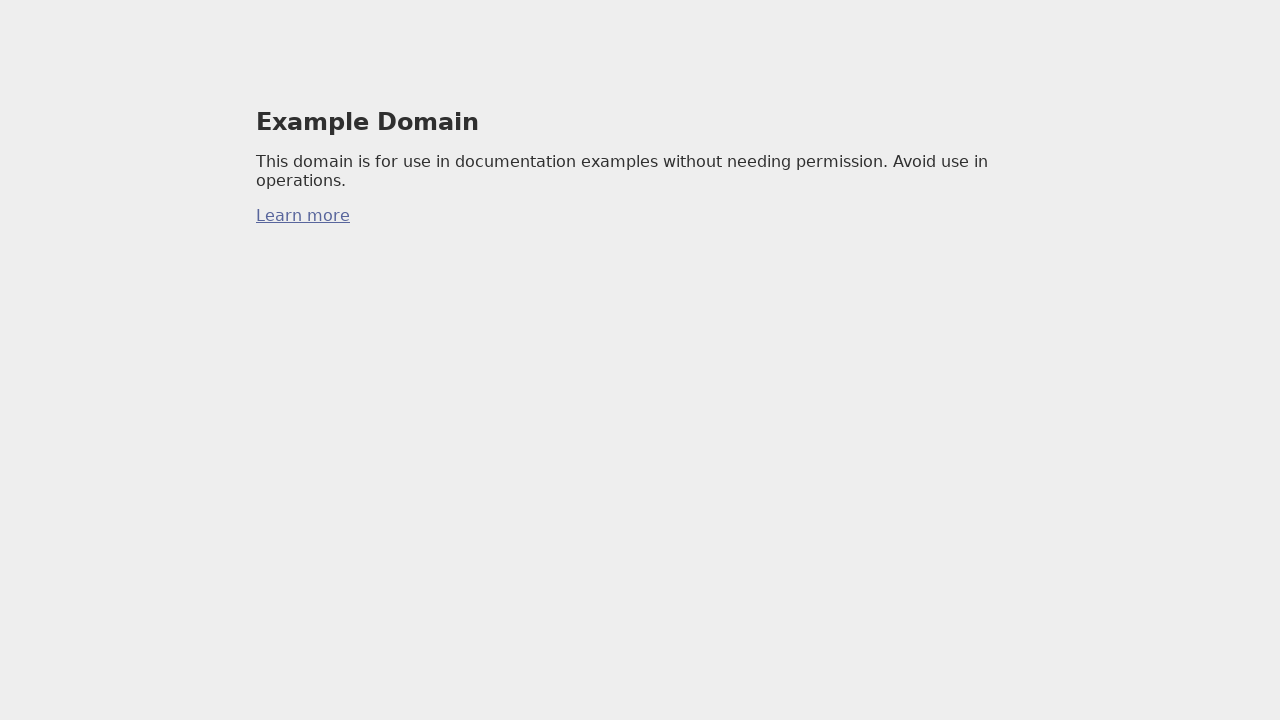

Created new page 13/99
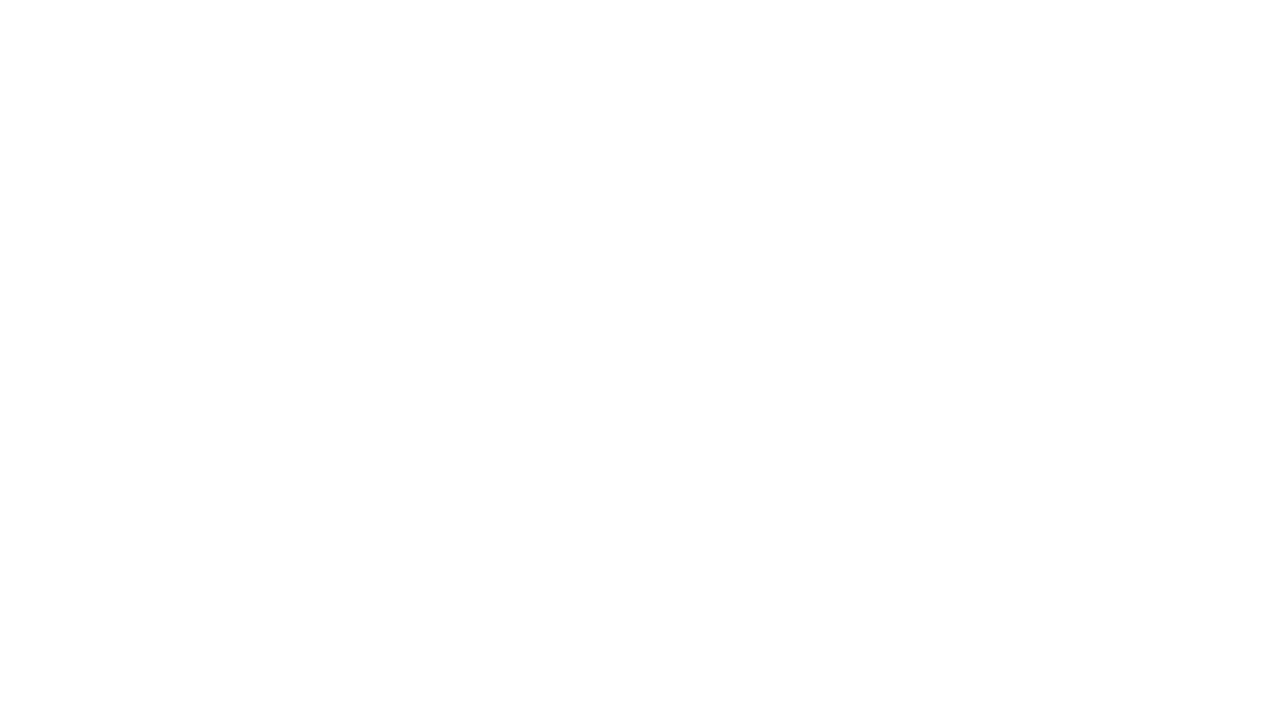

Navigated new page 13/99 to https://example.com/
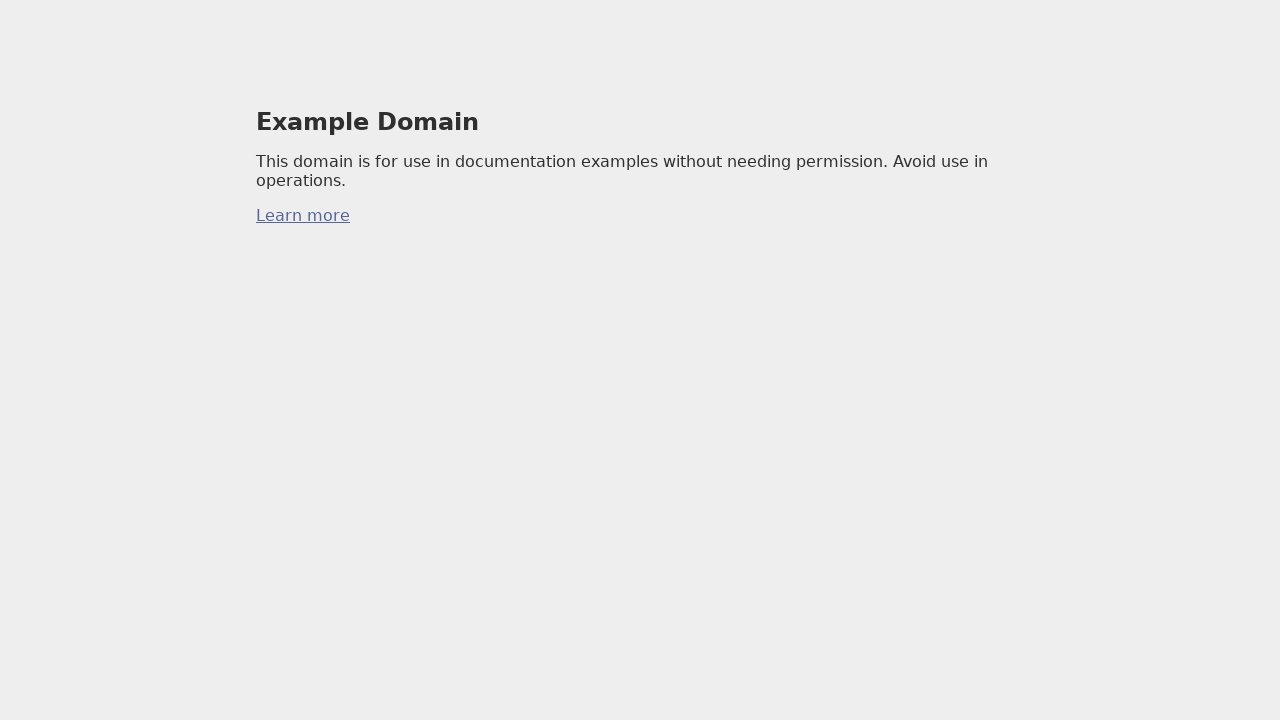

Added page 13/99 to tabs list (total: 14 tabs)
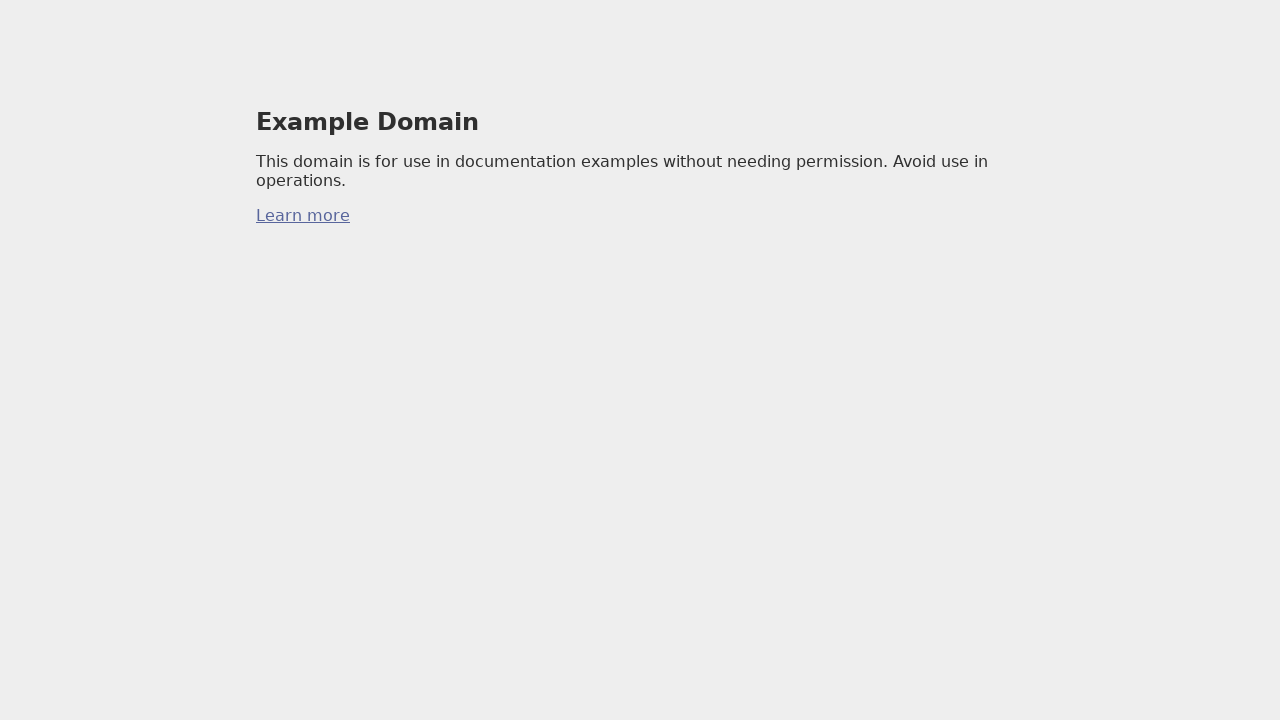

Created new page 14/99
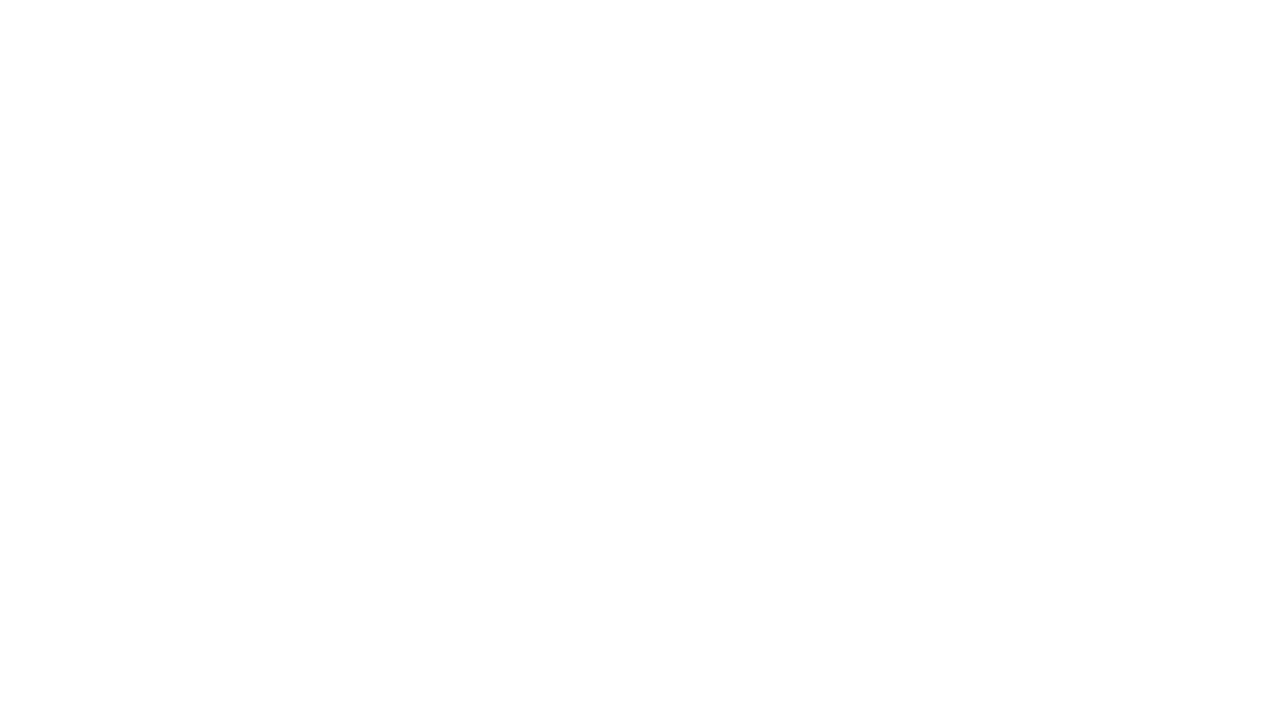

Navigated new page 14/99 to https://example.com/
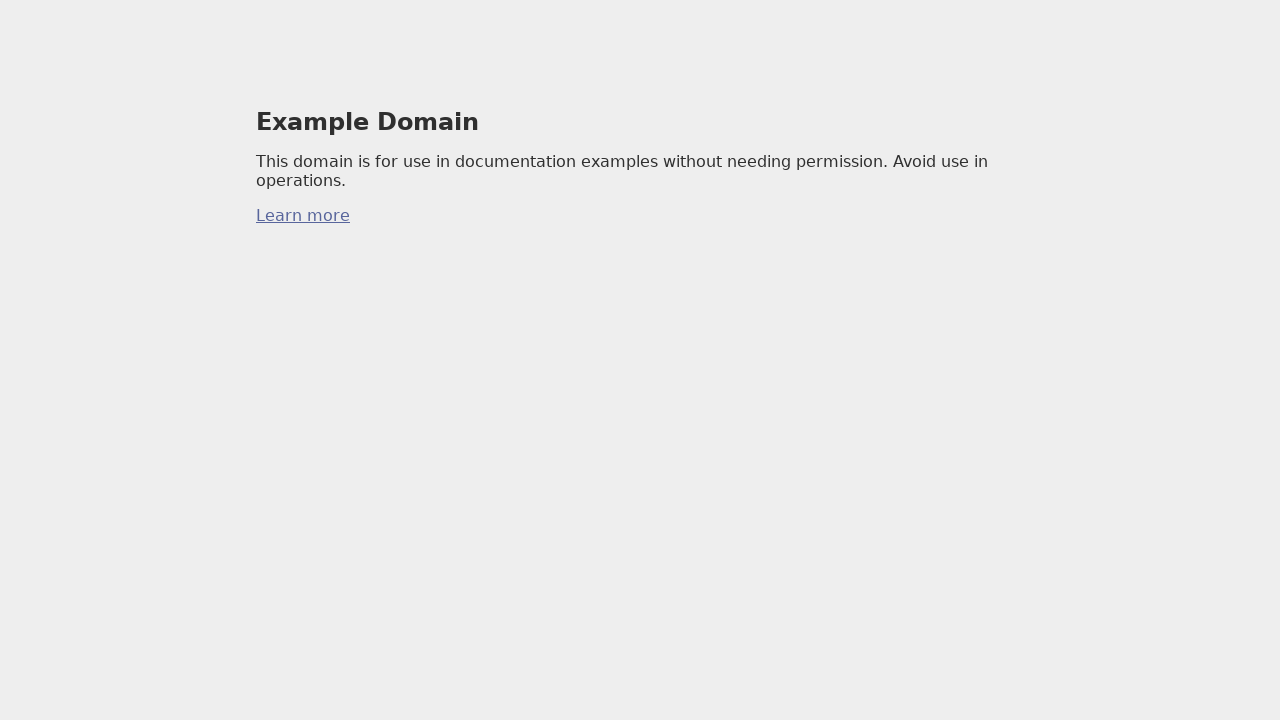

Added page 14/99 to tabs list (total: 15 tabs)
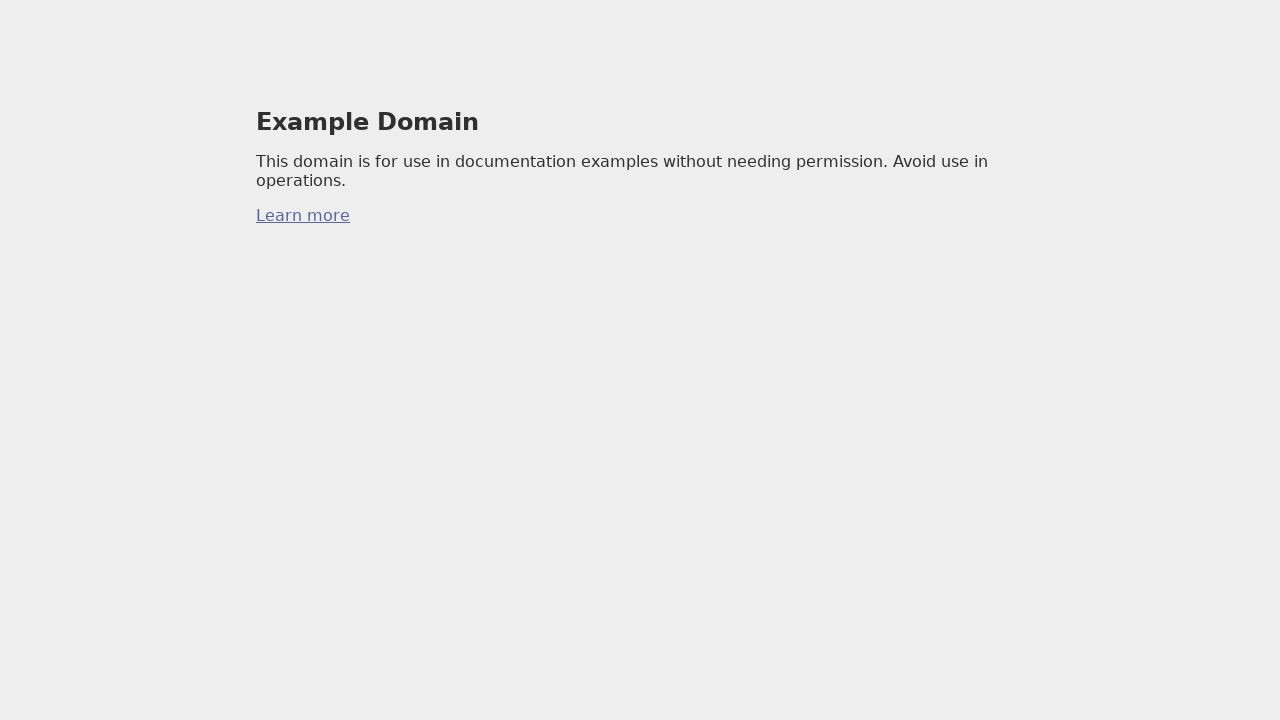

Created new page 15/99
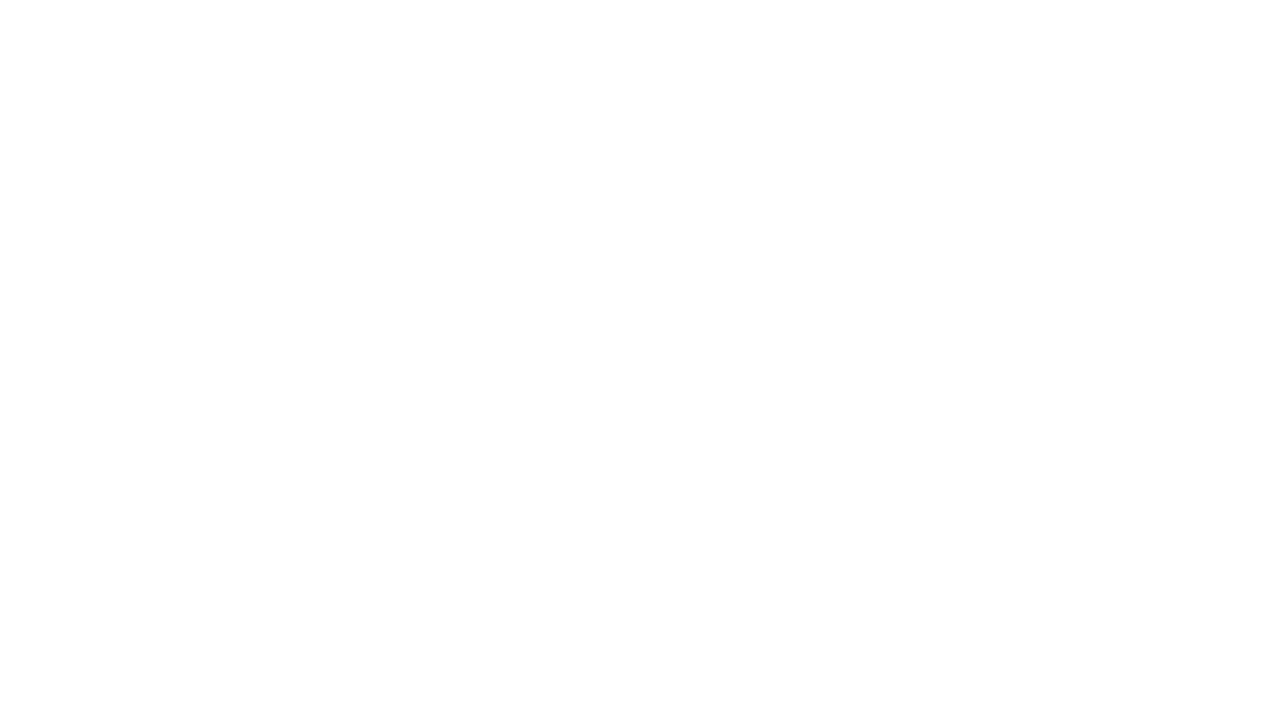

Navigated new page 15/99 to https://example.com/
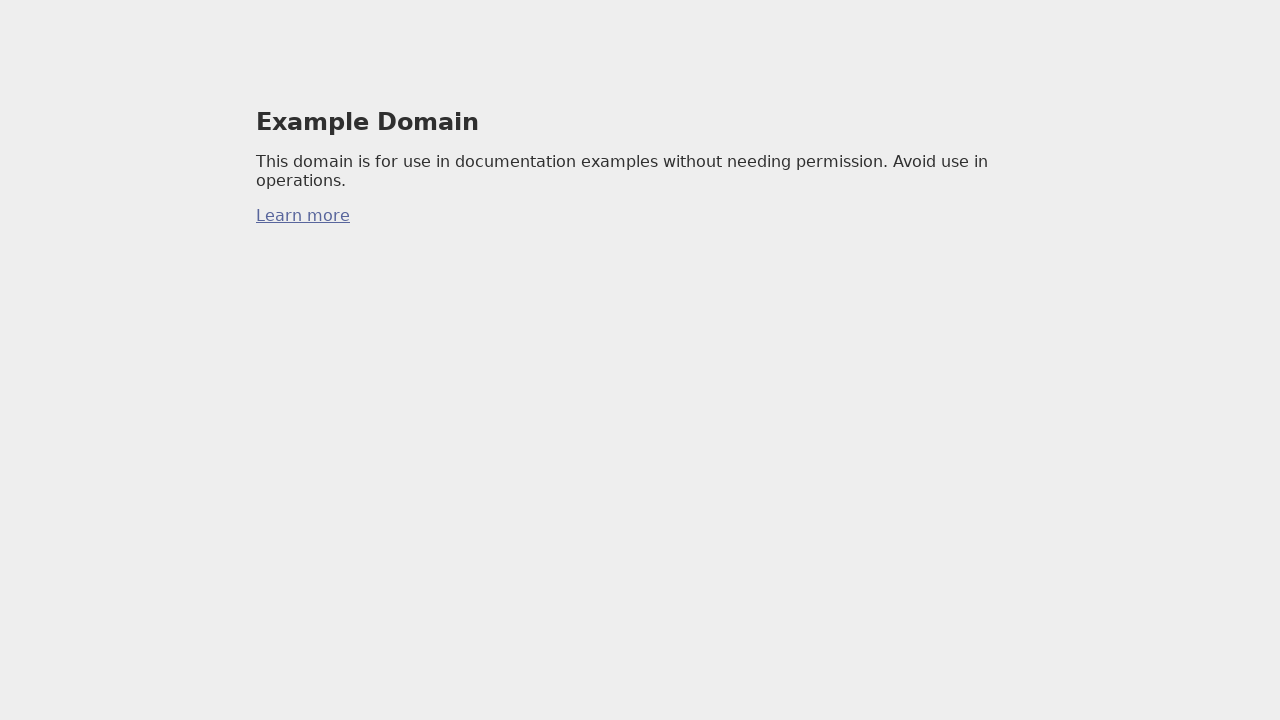

Added page 15/99 to tabs list (total: 16 tabs)
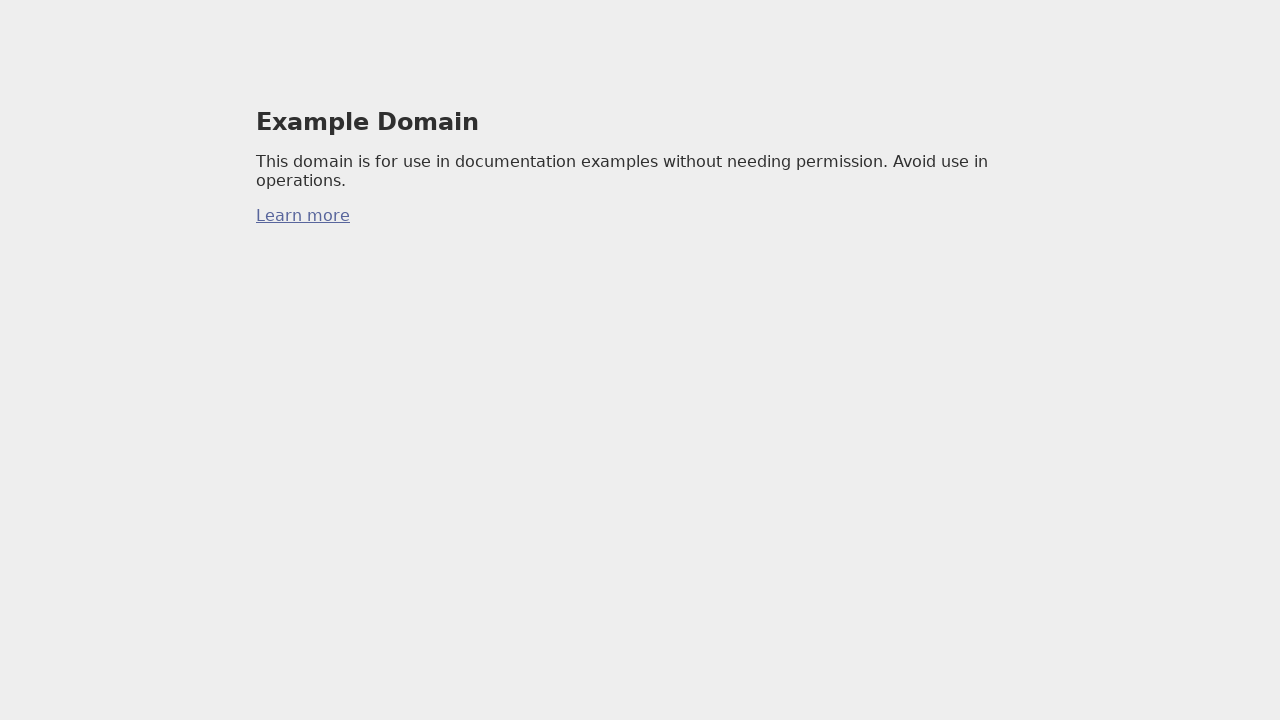

Created new page 16/99
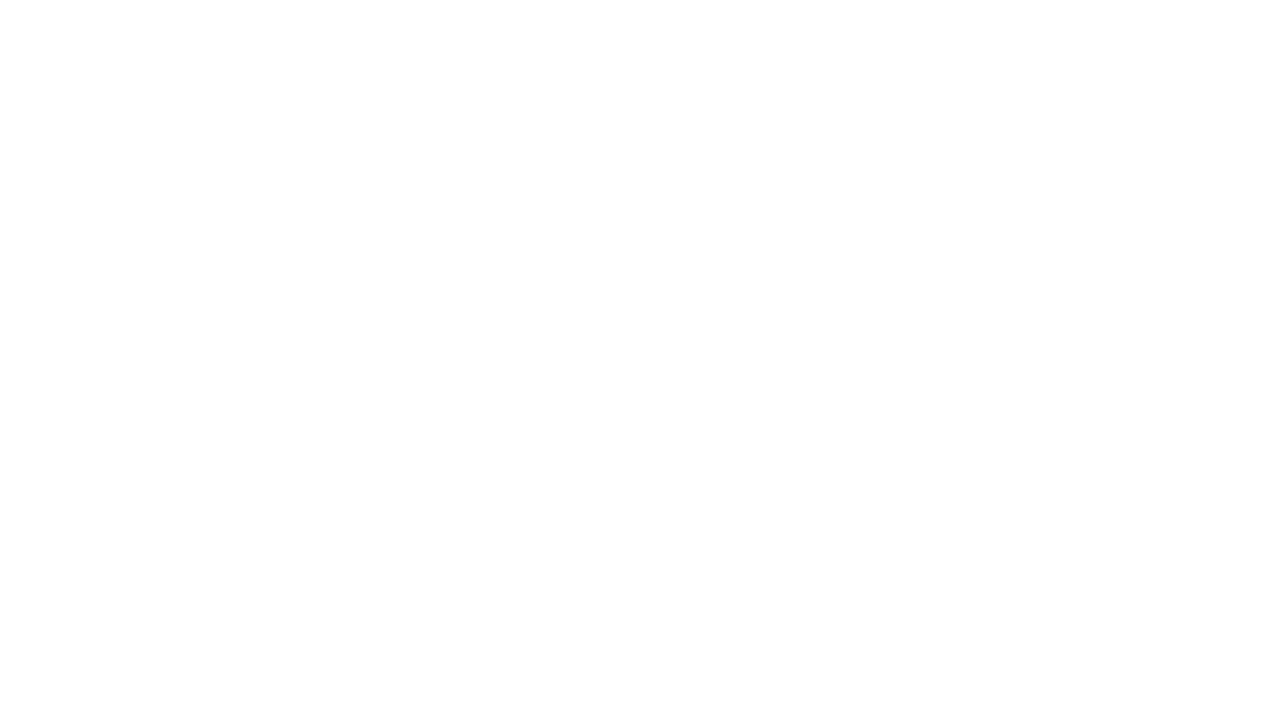

Navigated new page 16/99 to https://example.com/
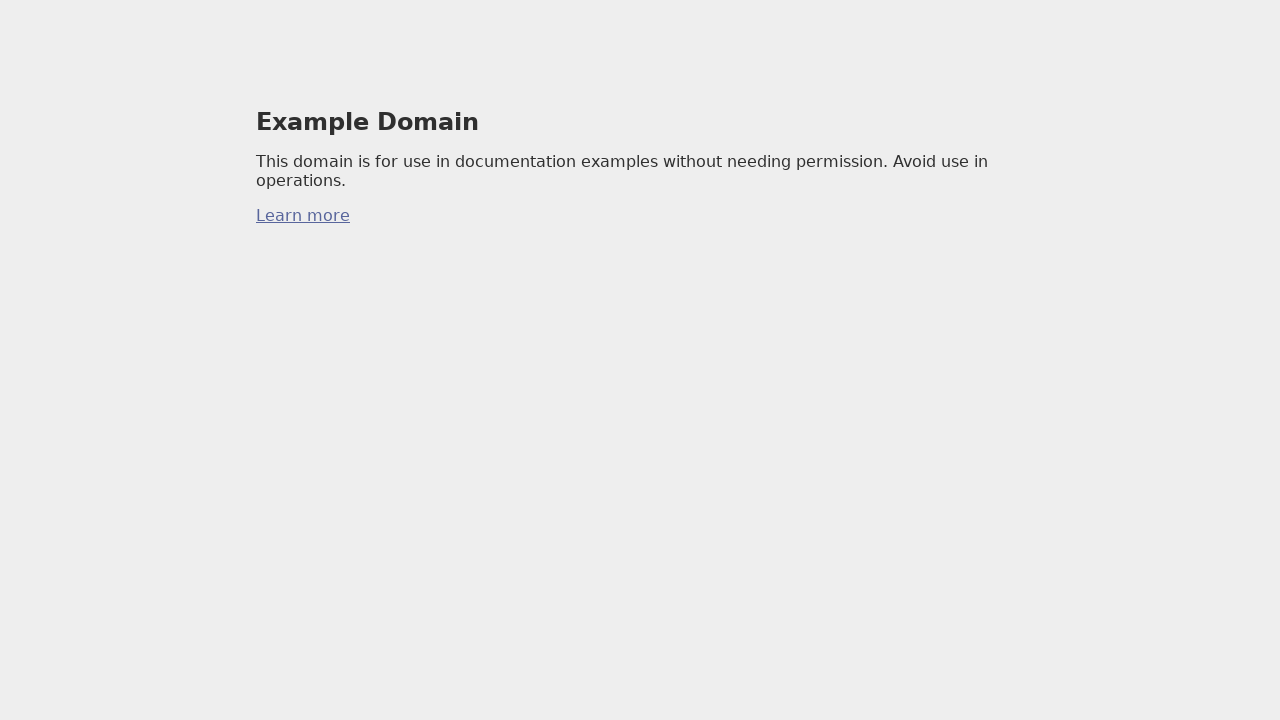

Added page 16/99 to tabs list (total: 17 tabs)
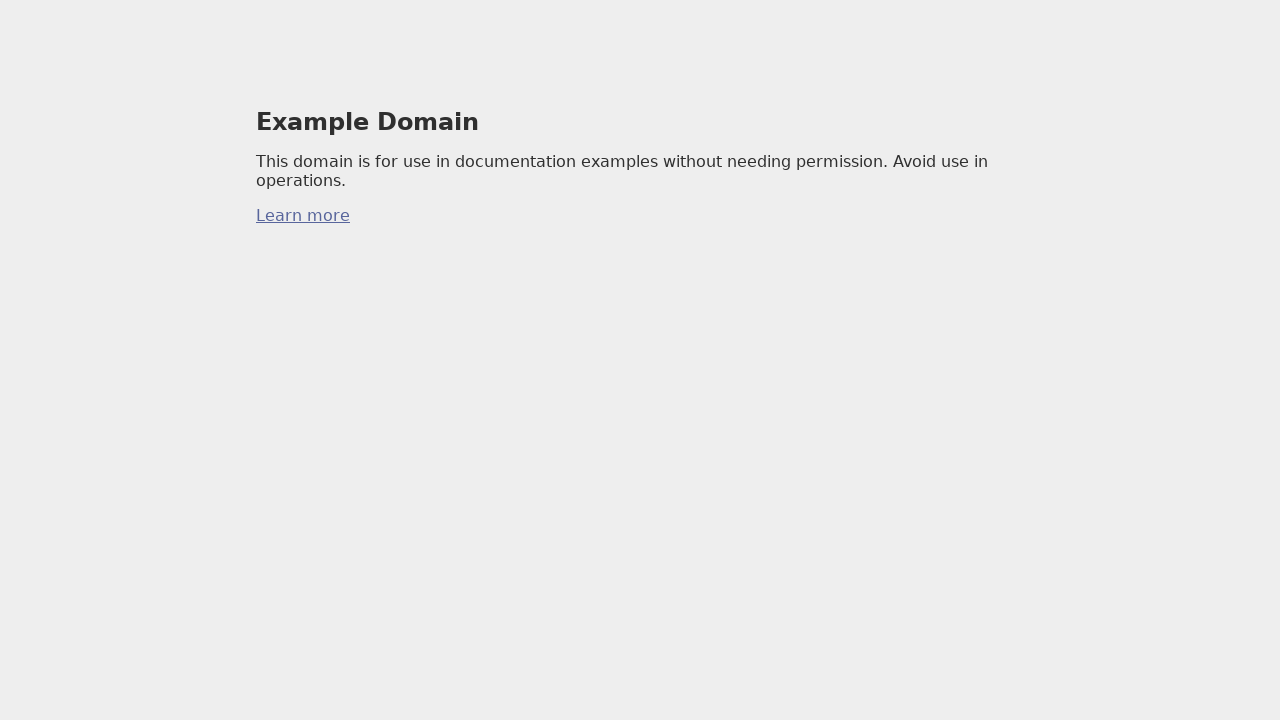

Created new page 17/99
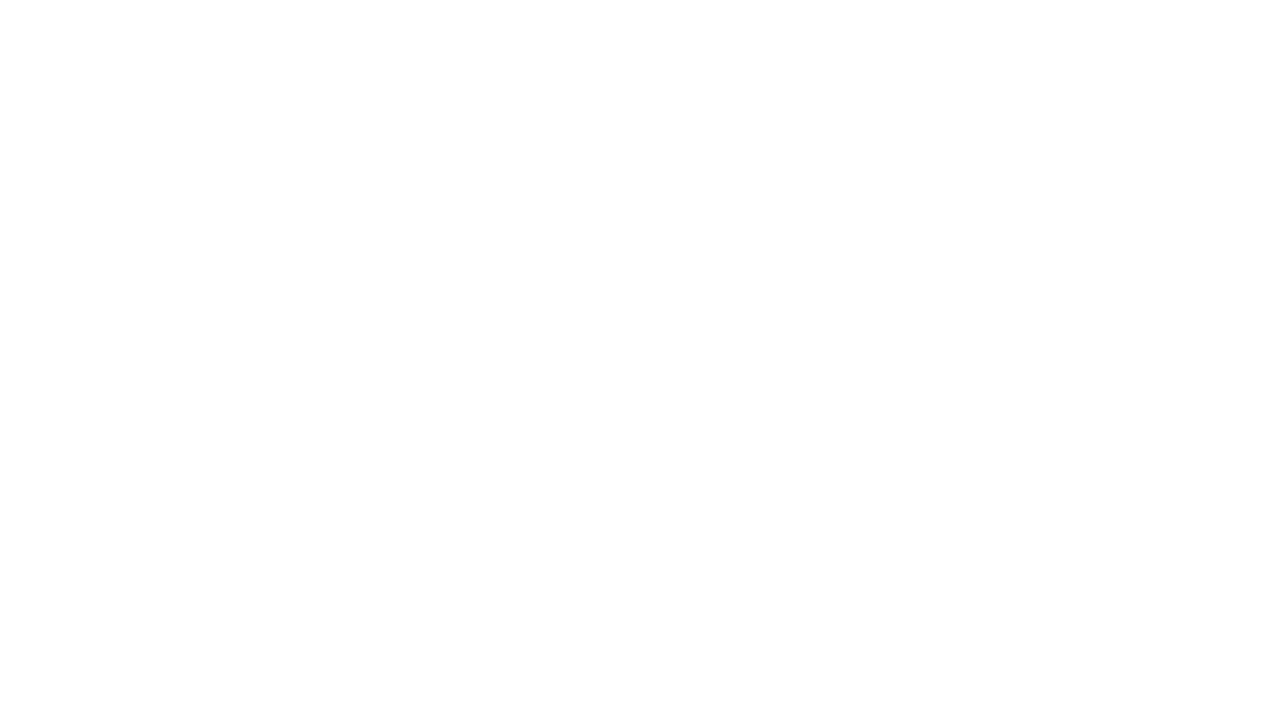

Navigated new page 17/99 to https://example.com/
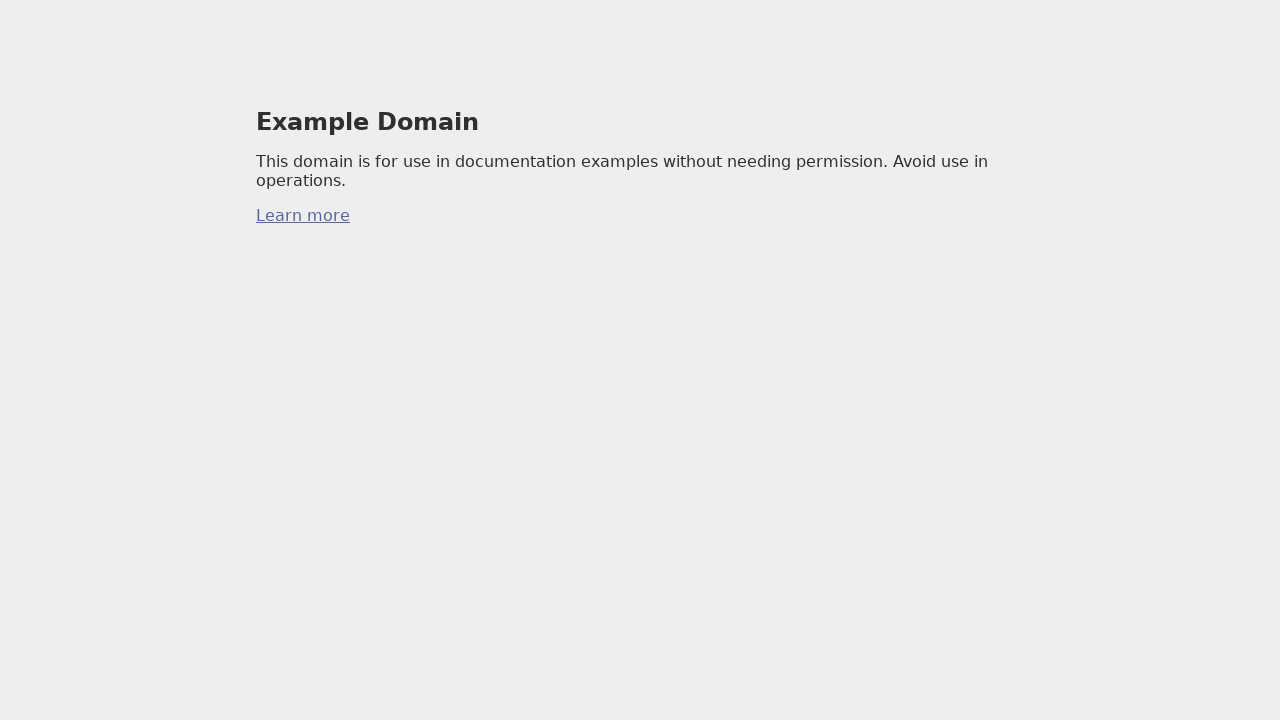

Added page 17/99 to tabs list (total: 18 tabs)
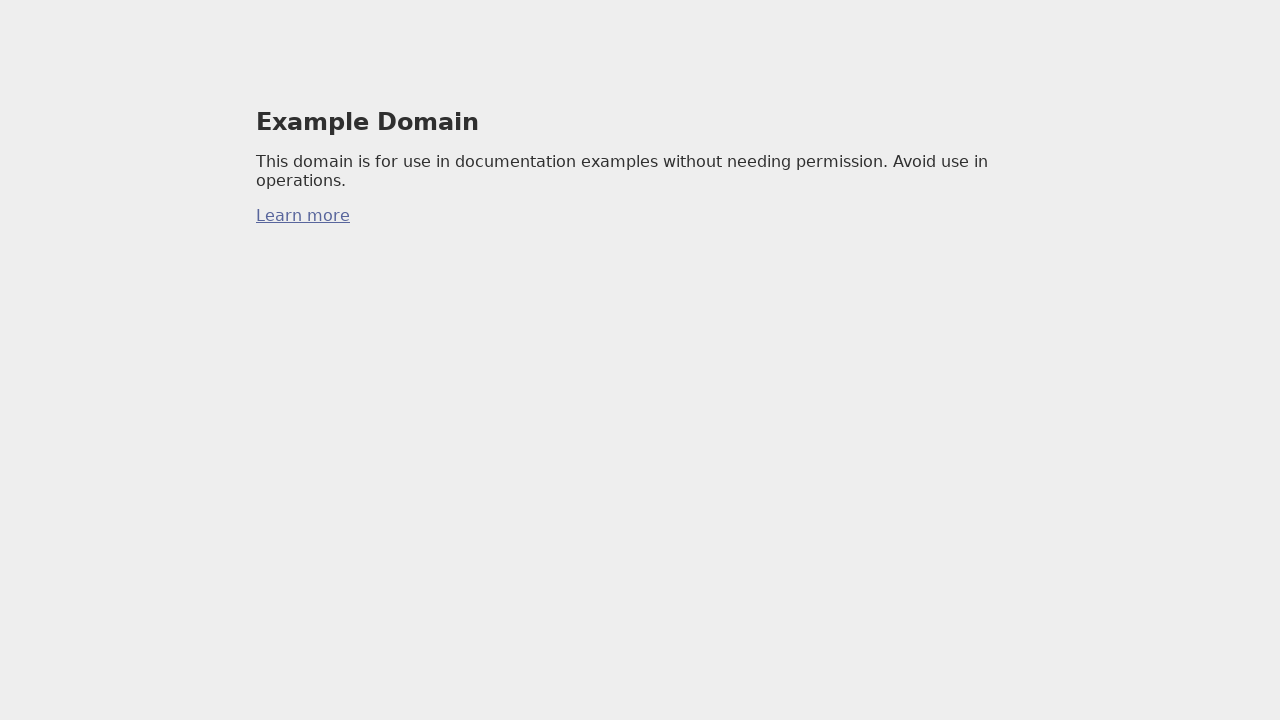

Created new page 18/99
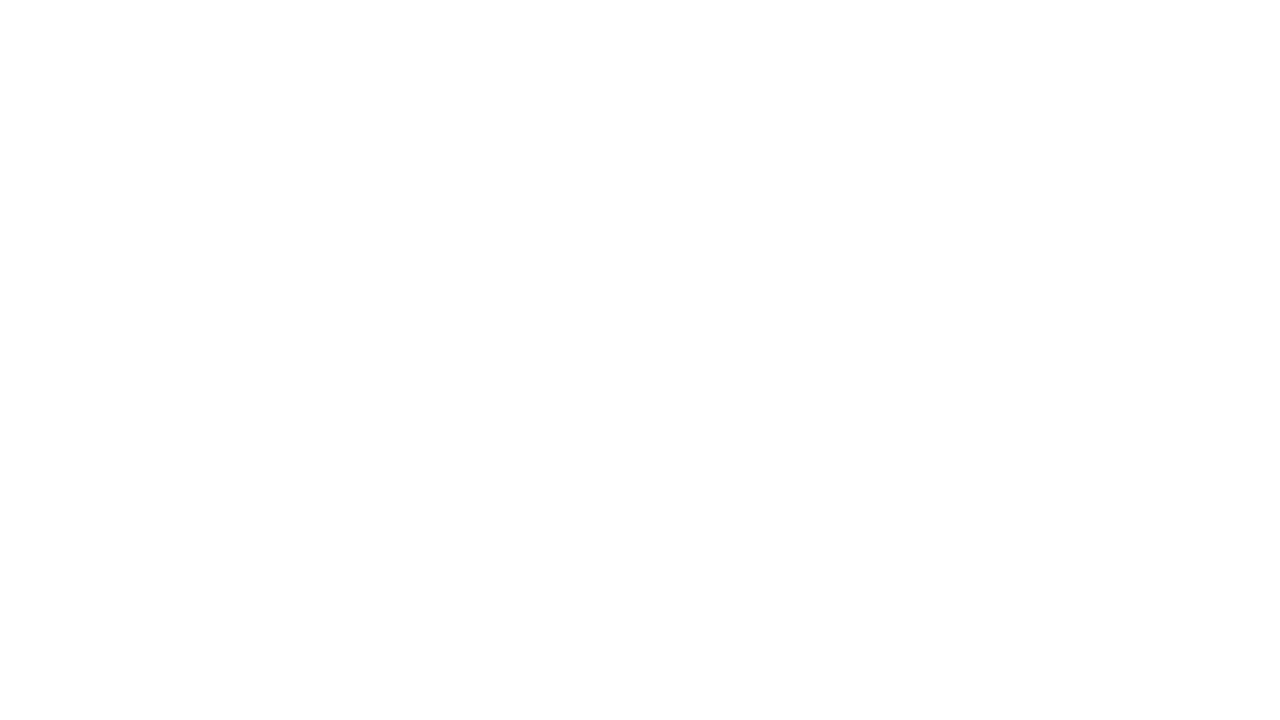

Navigated new page 18/99 to https://example.com/
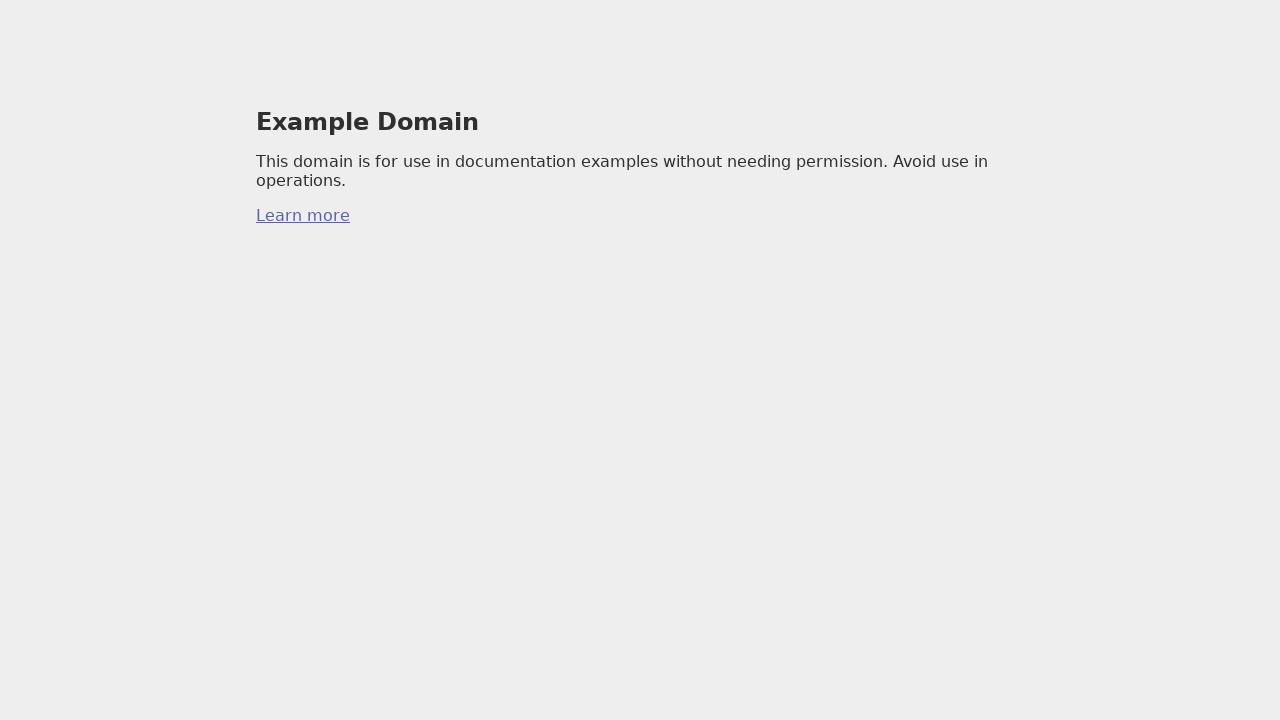

Added page 18/99 to tabs list (total: 19 tabs)
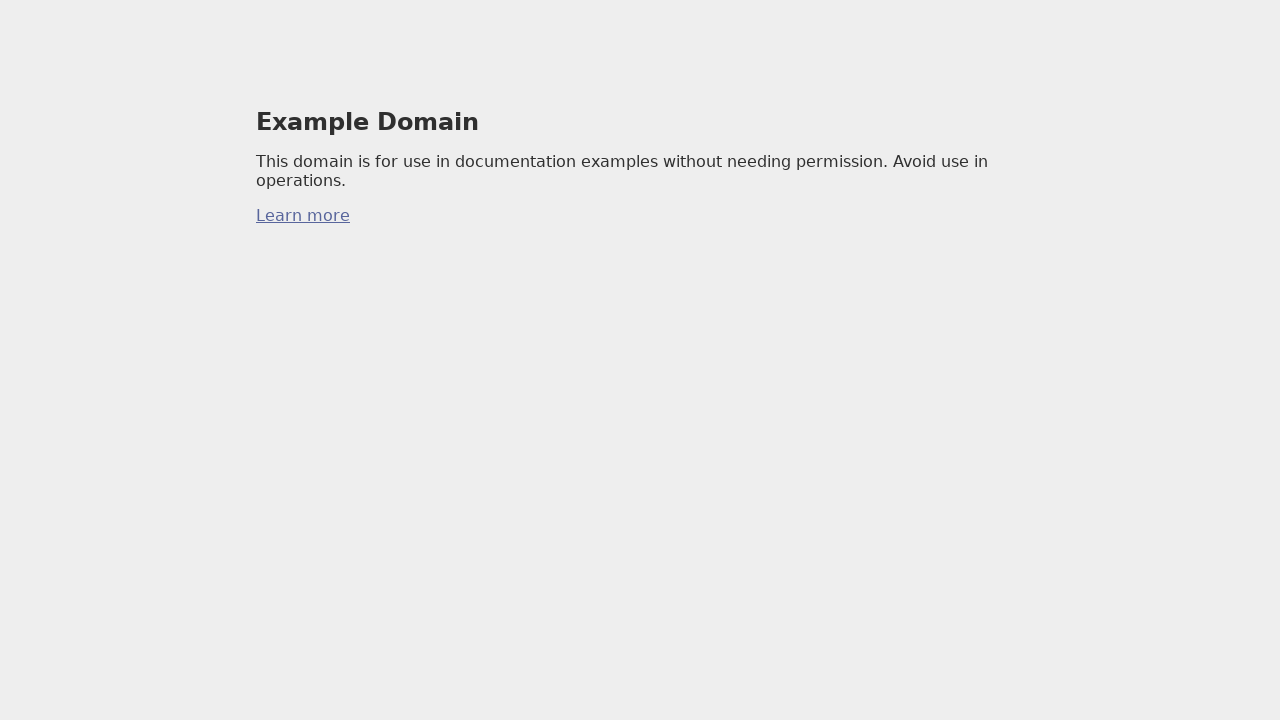

Created new page 19/99
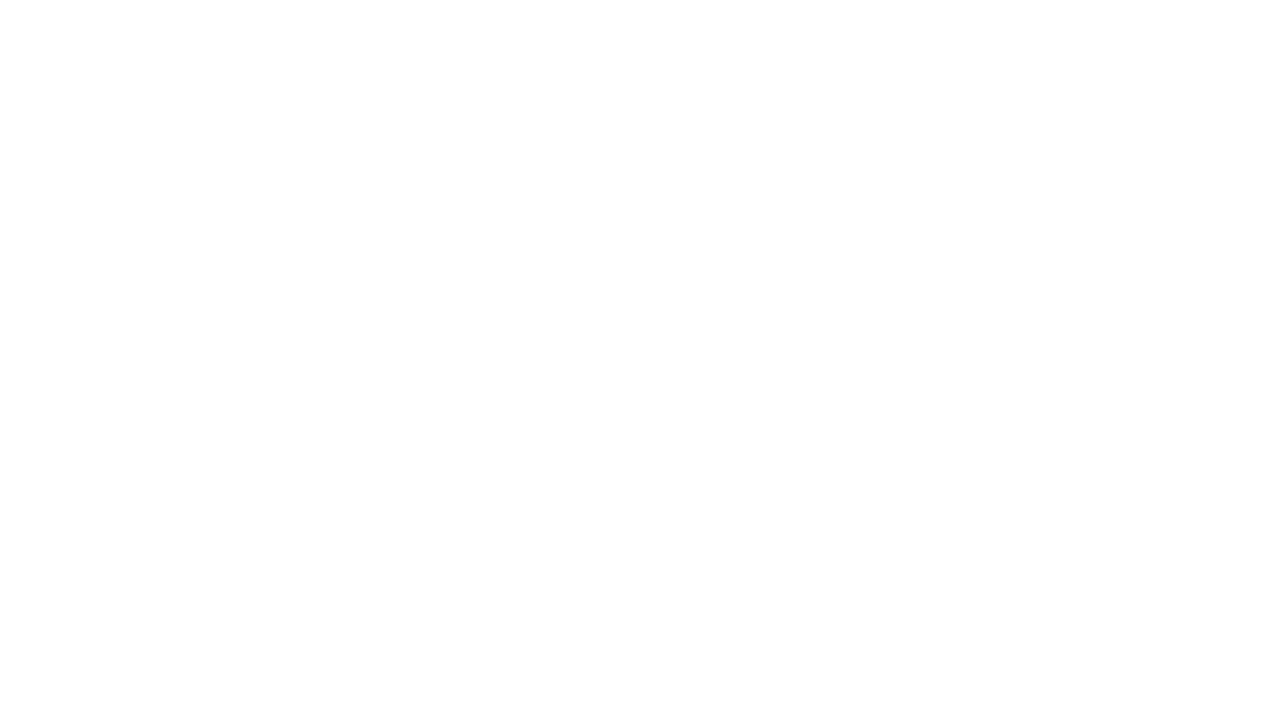

Navigated new page 19/99 to https://example.com/
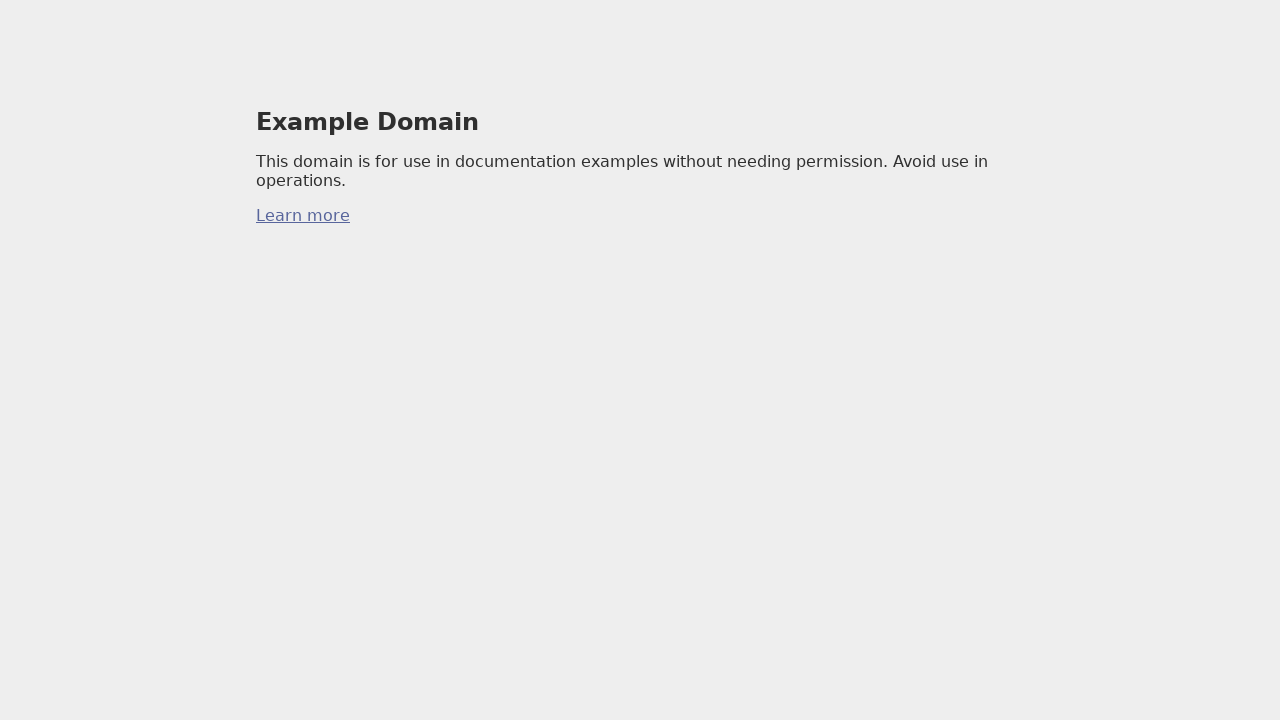

Added page 19/99 to tabs list (total: 20 tabs)
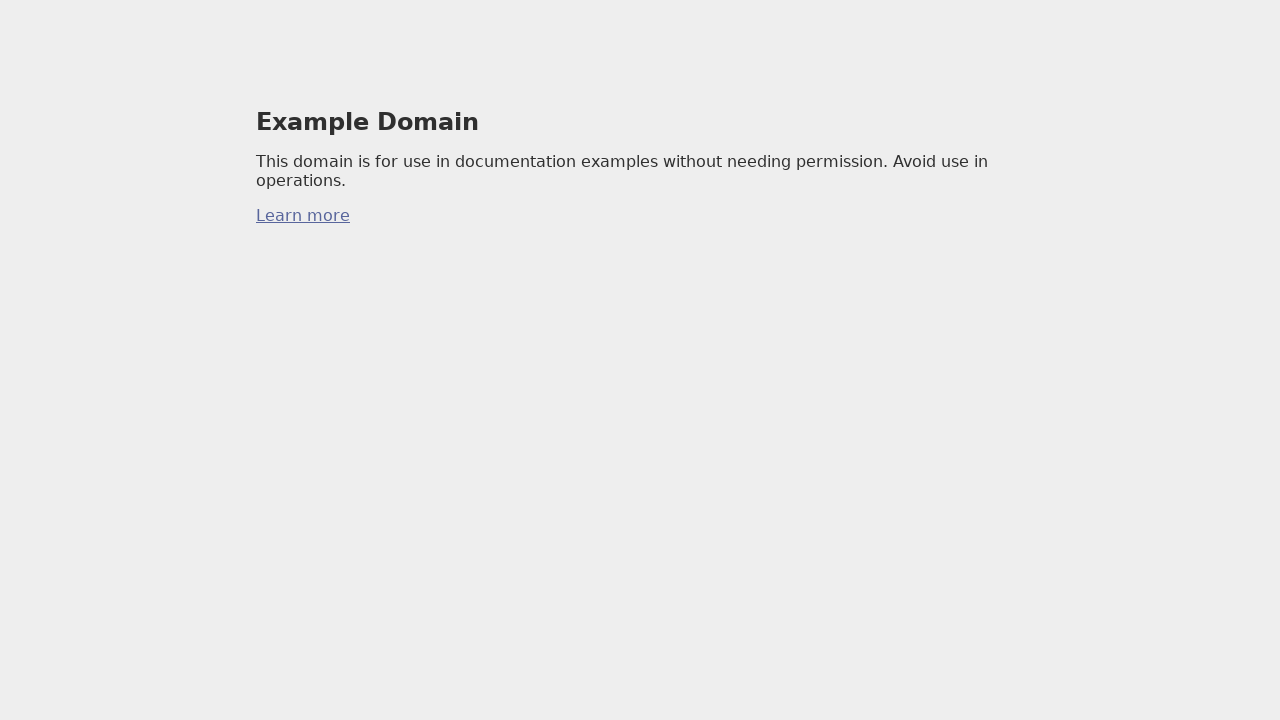

Created new page 20/99
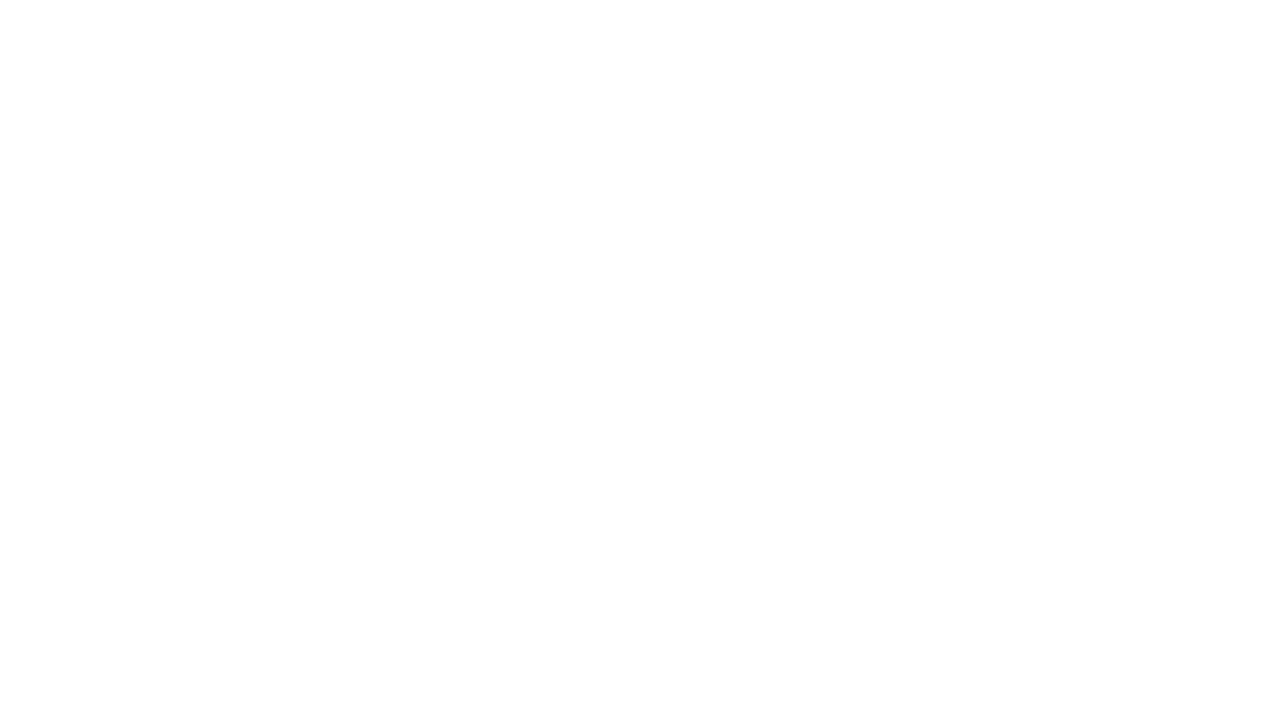

Navigated new page 20/99 to https://example.com/
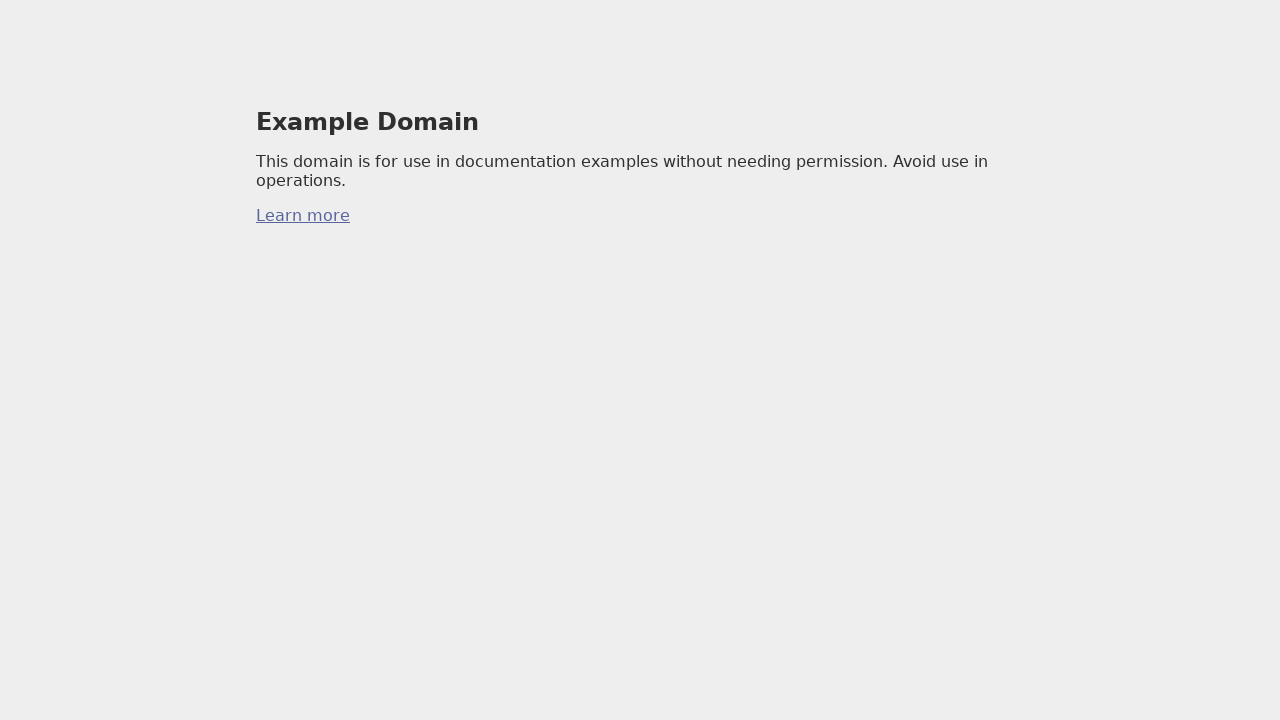

Added page 20/99 to tabs list (total: 21 tabs)
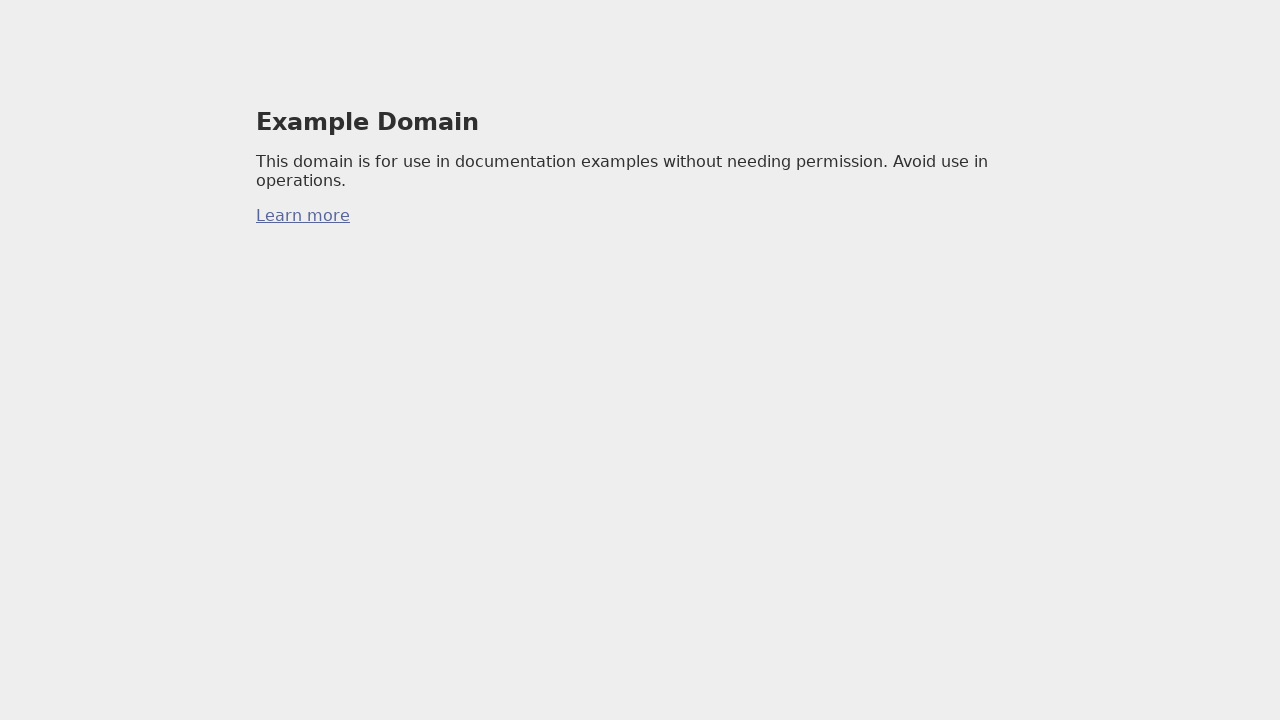

Created new page 21/99
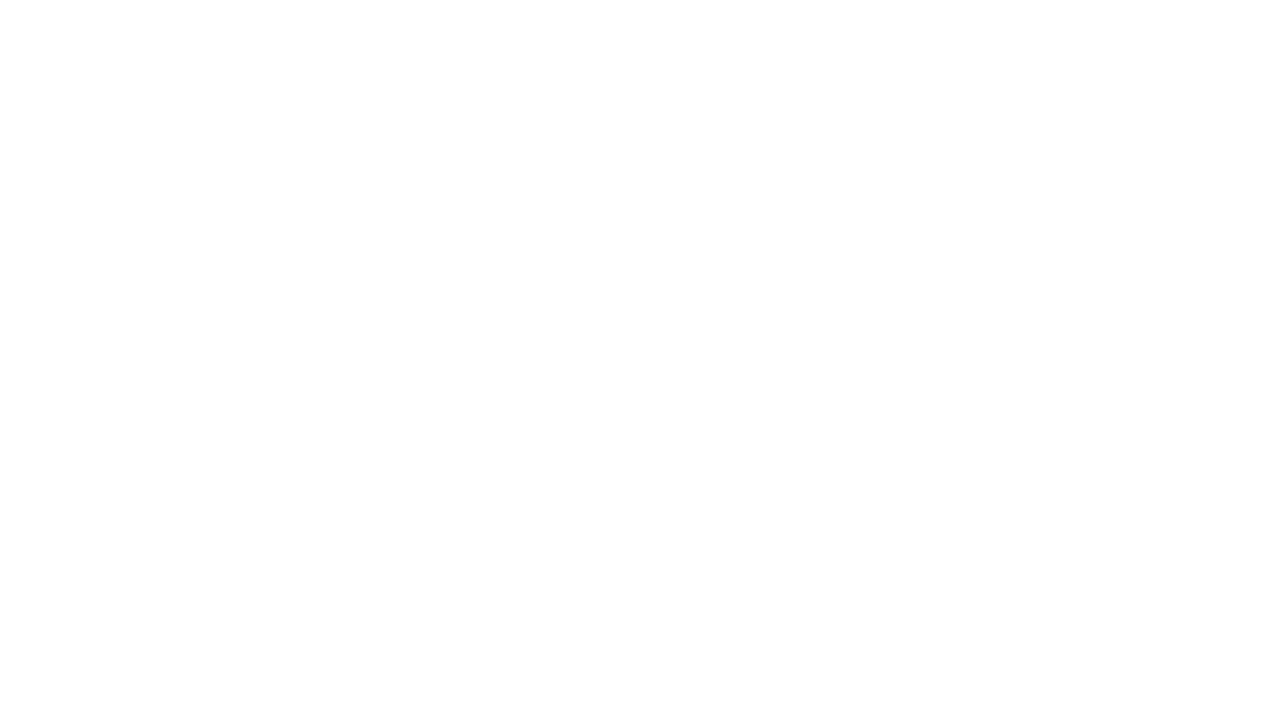

Navigated new page 21/99 to https://example.com/
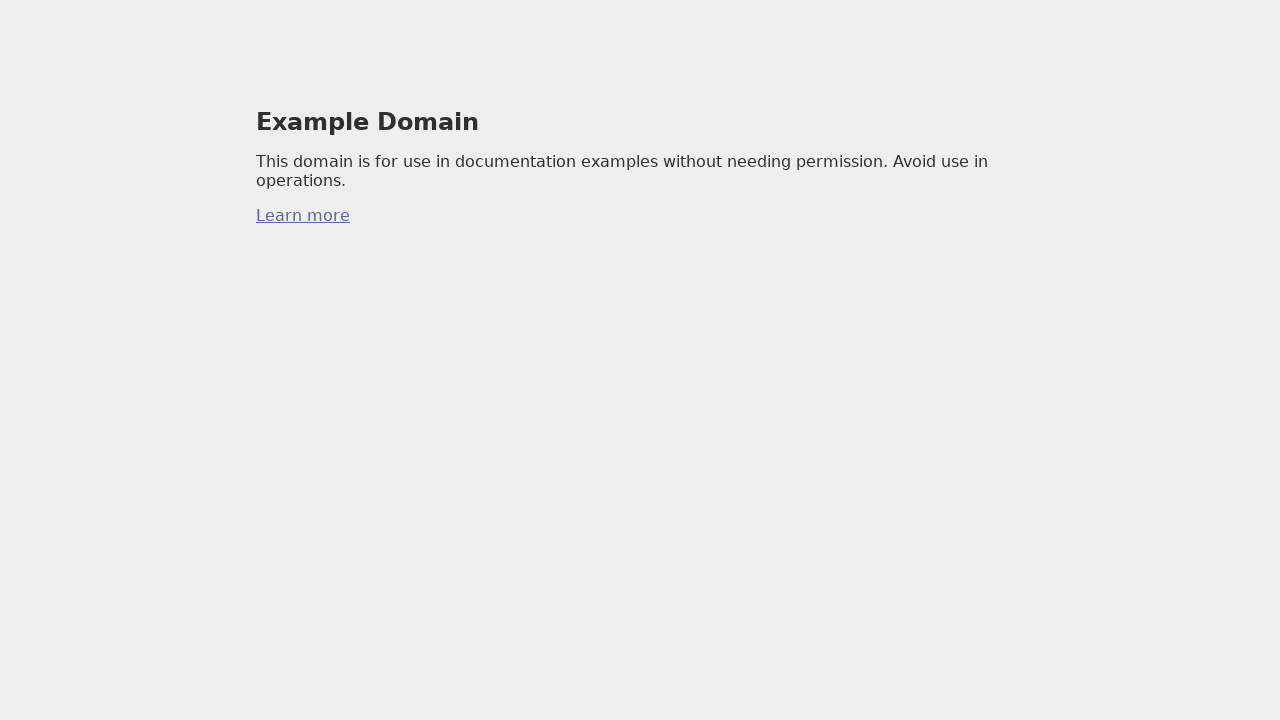

Added page 21/99 to tabs list (total: 22 tabs)
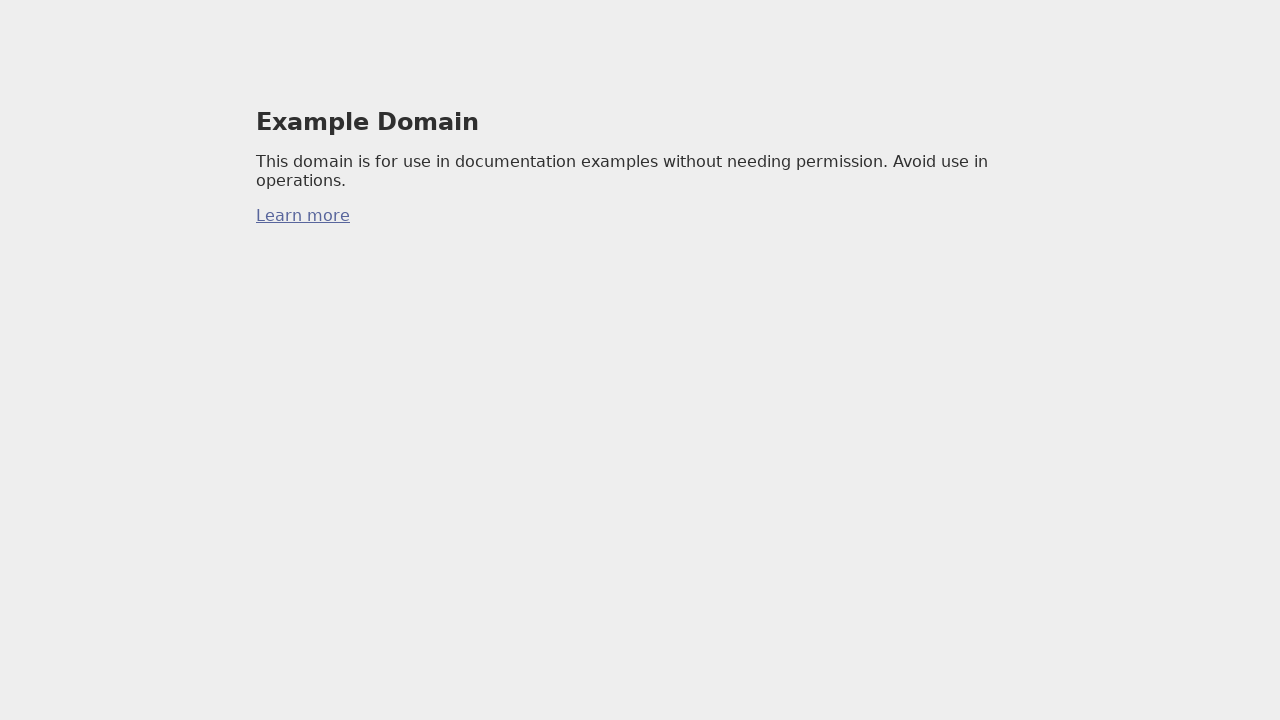

Created new page 22/99
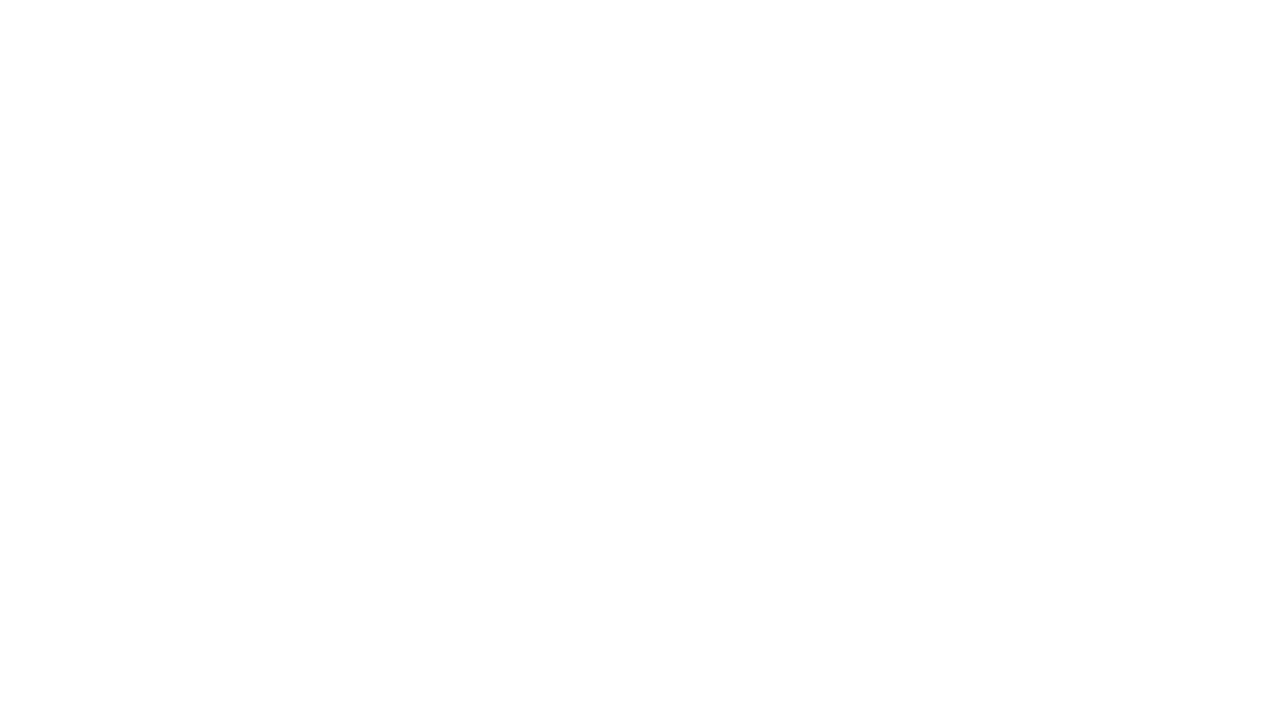

Navigated new page 22/99 to https://example.com/
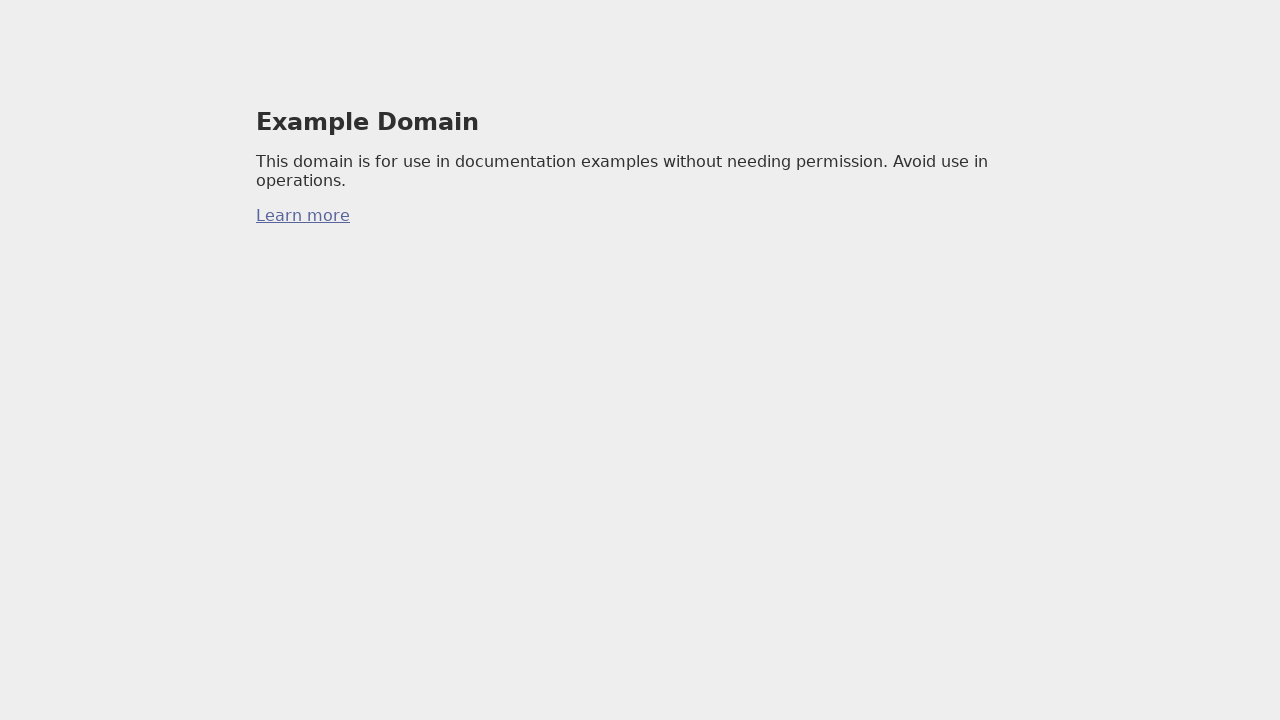

Added page 22/99 to tabs list (total: 23 tabs)
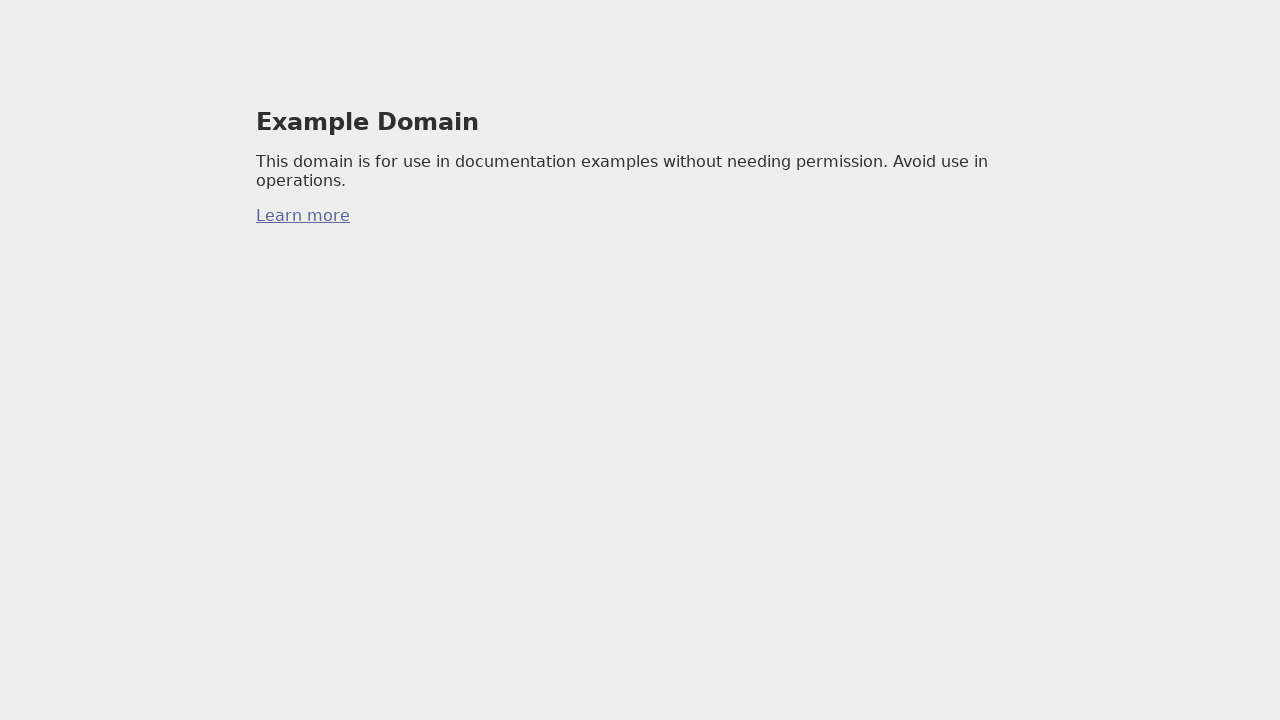

Created new page 23/99
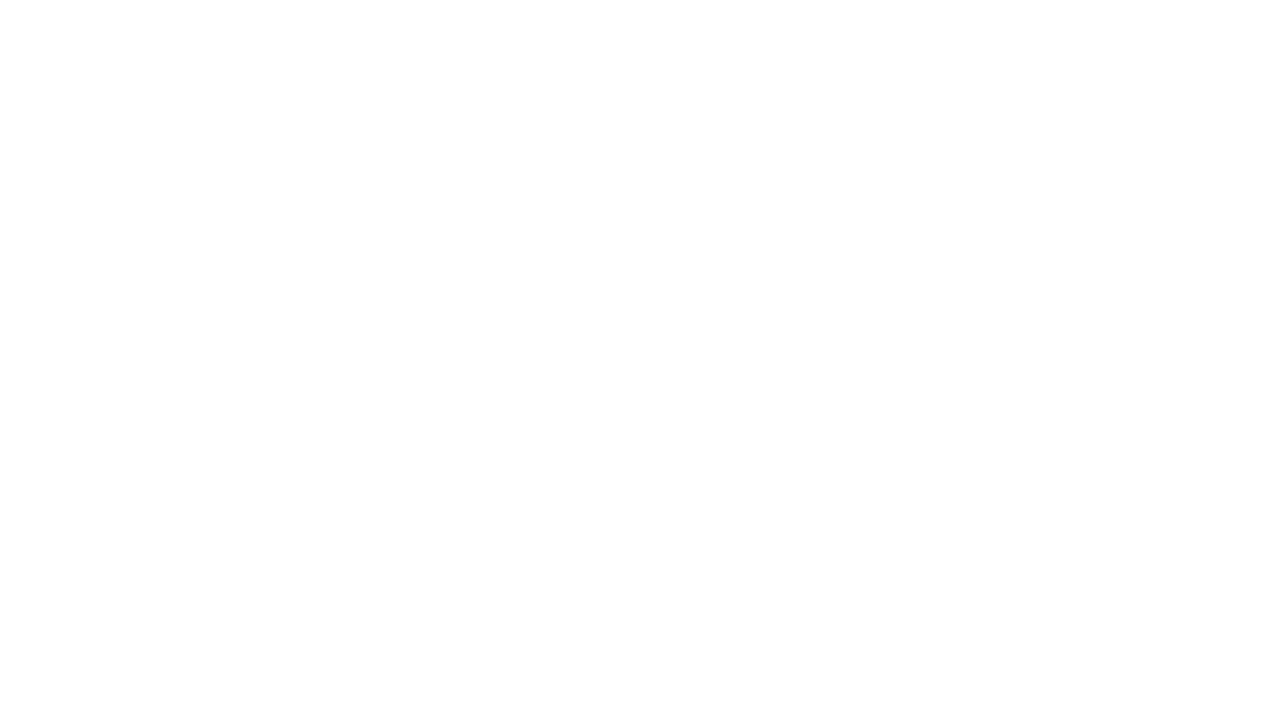

Navigated new page 23/99 to https://example.com/
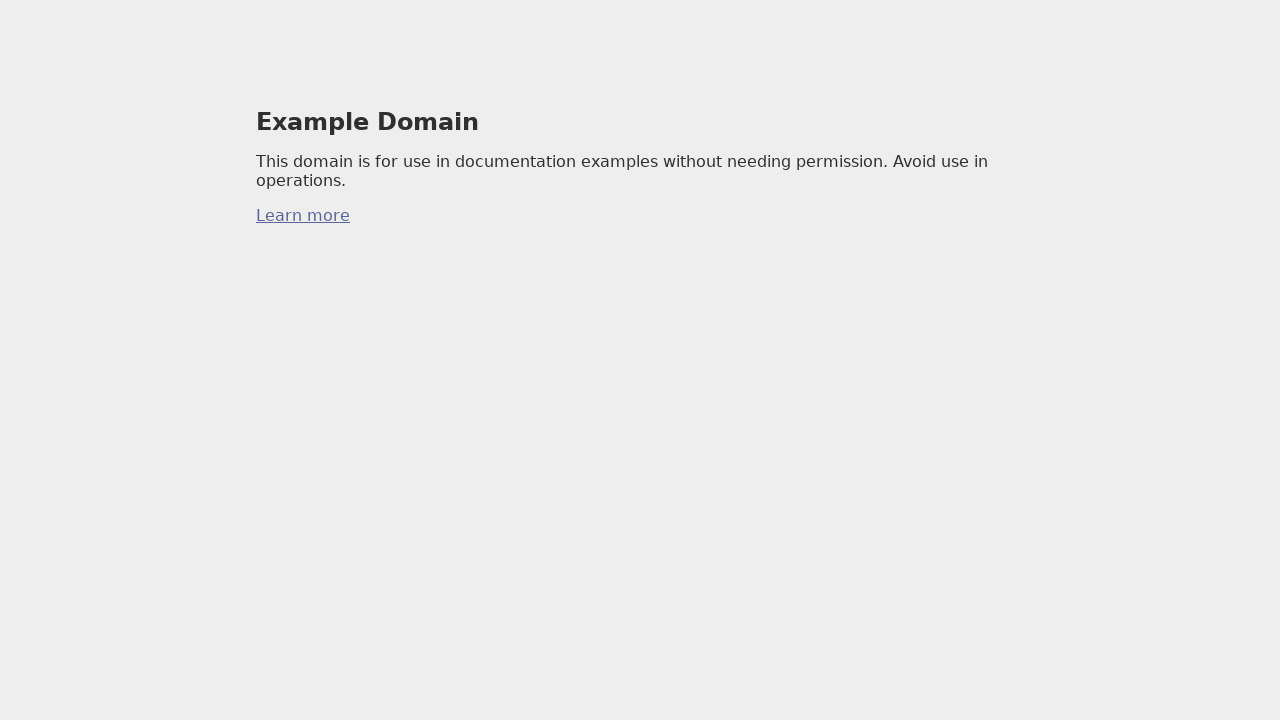

Added page 23/99 to tabs list (total: 24 tabs)
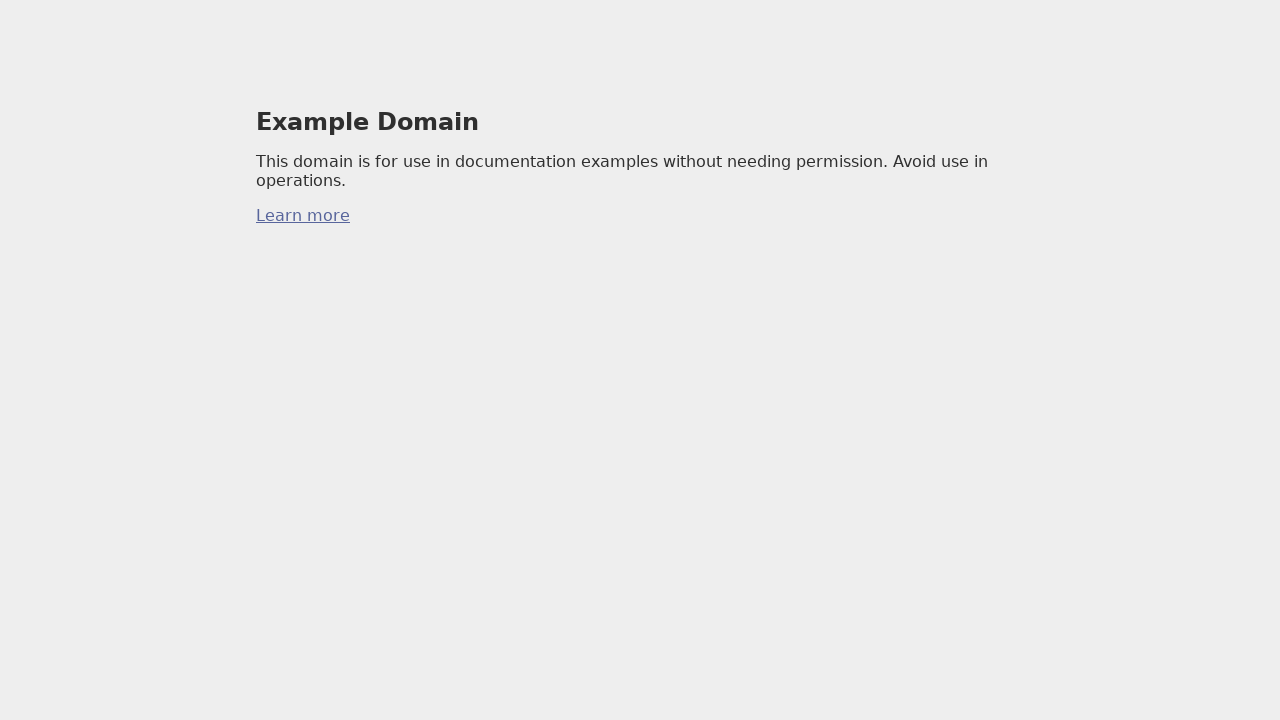

Created new page 24/99
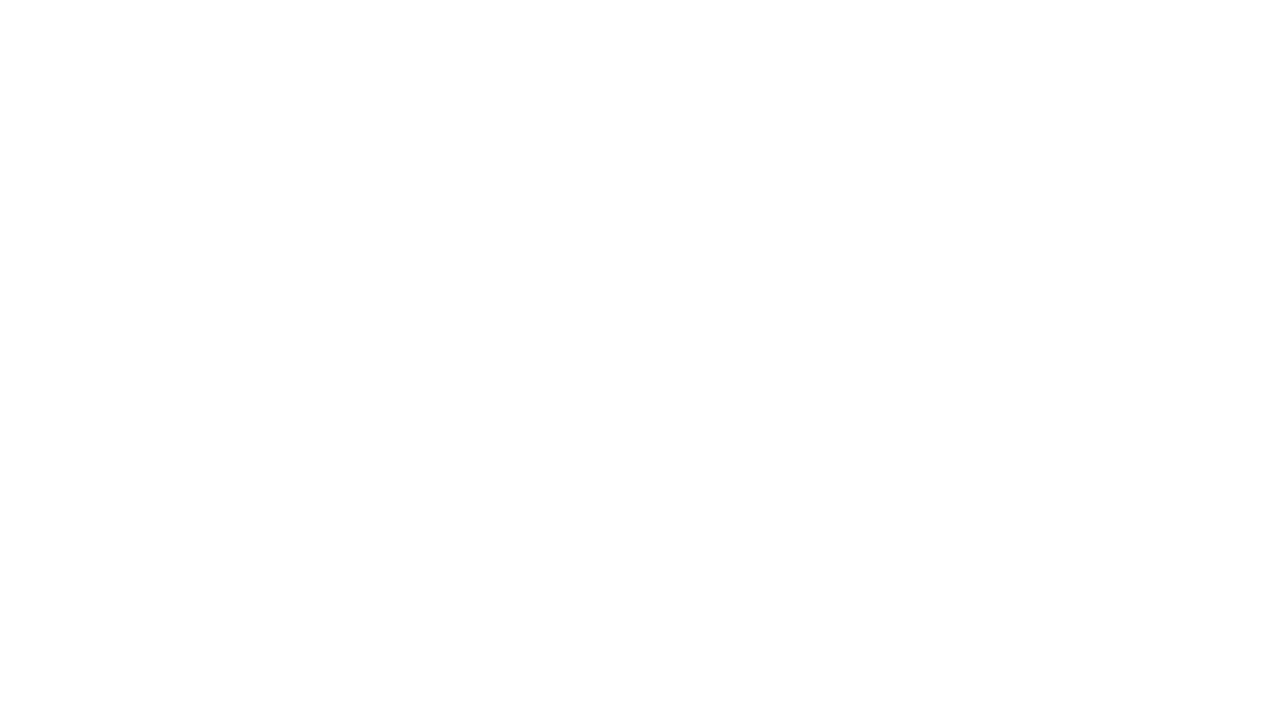

Navigated new page 24/99 to https://example.com/
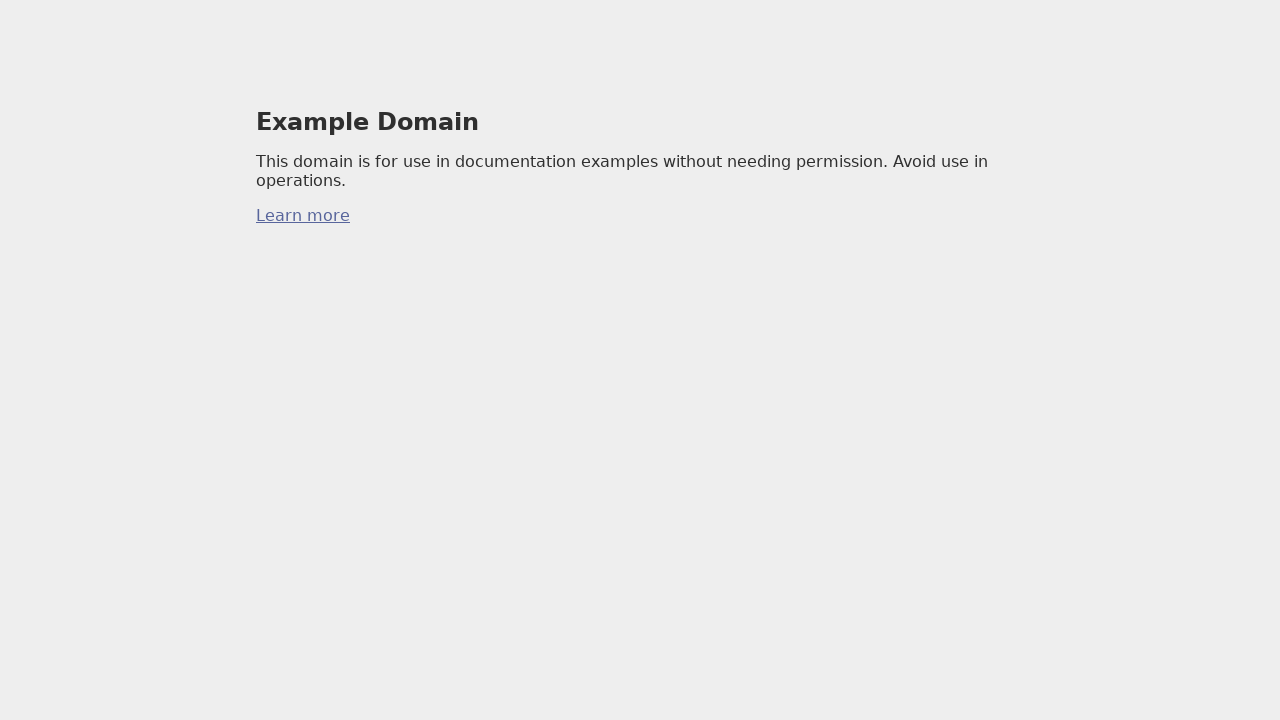

Added page 24/99 to tabs list (total: 25 tabs)
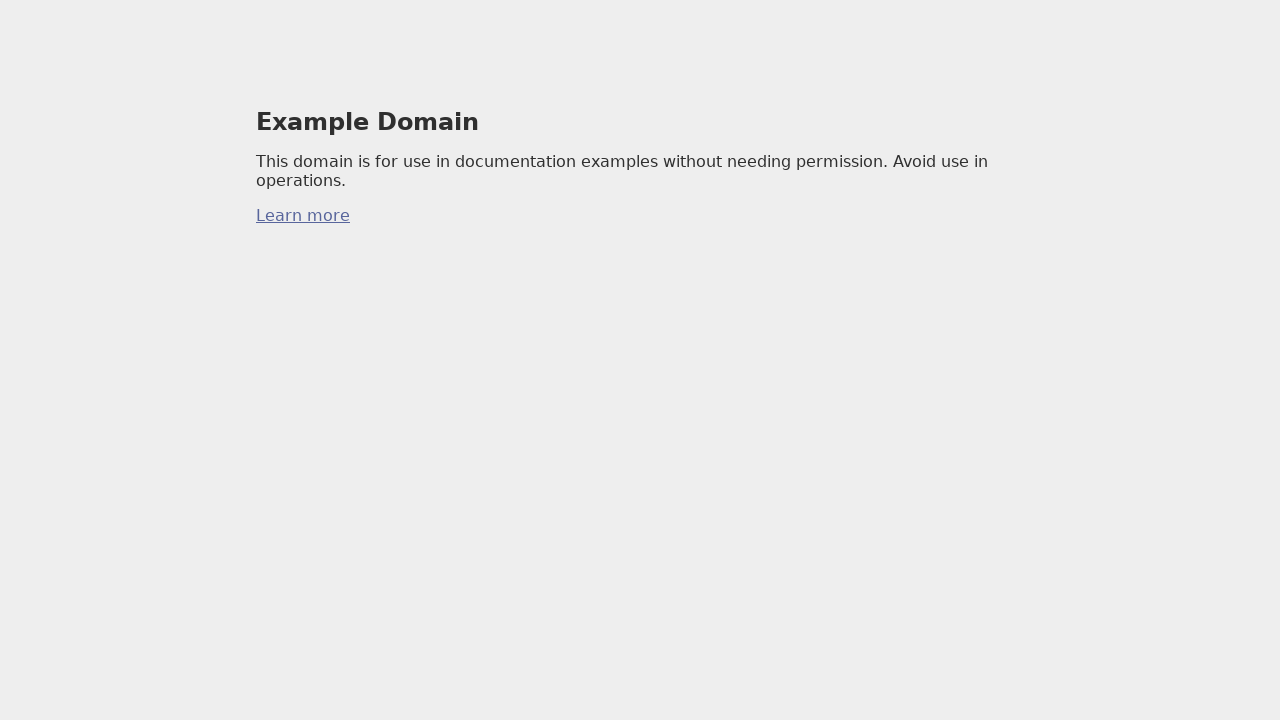

Created new page 25/99
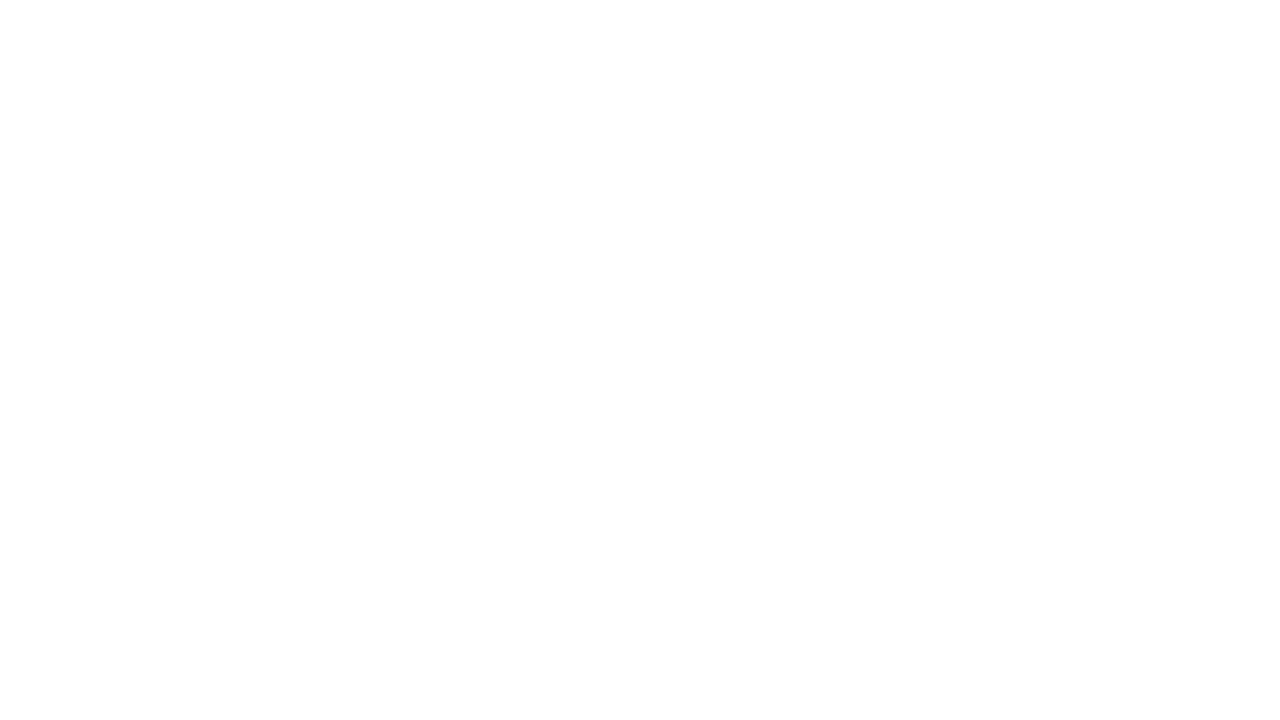

Navigated new page 25/99 to https://example.com/
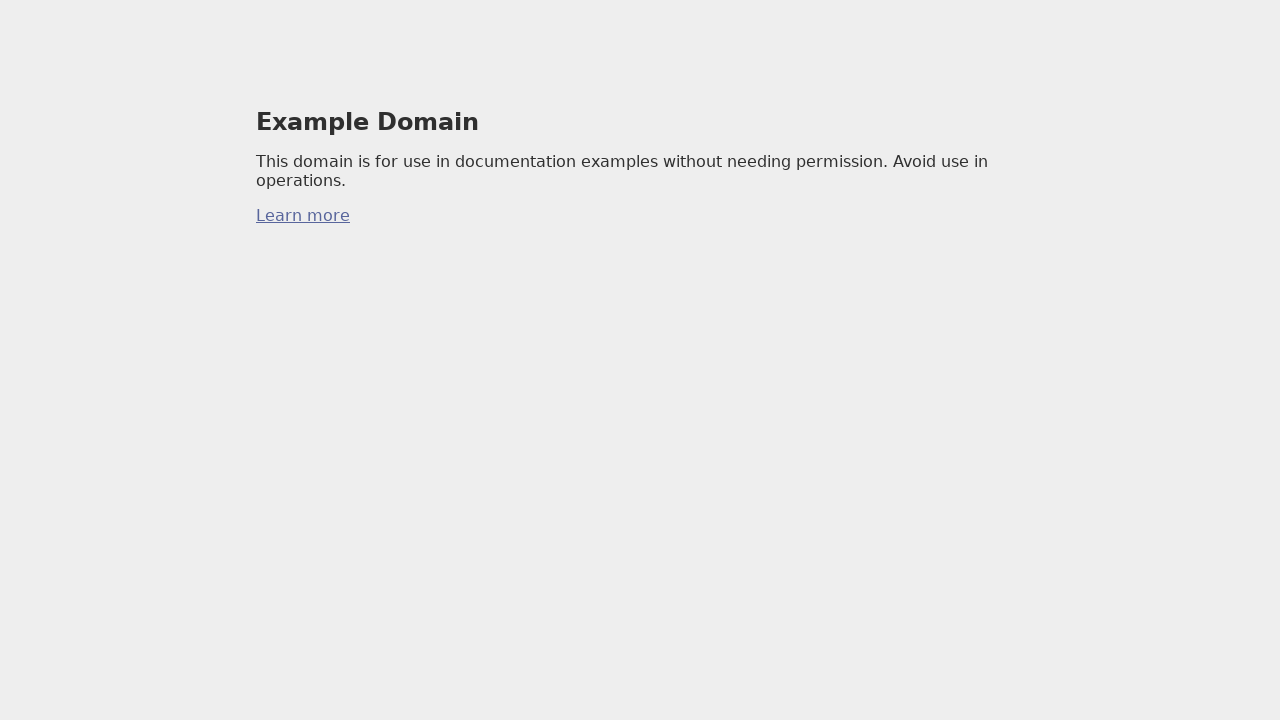

Added page 25/99 to tabs list (total: 26 tabs)
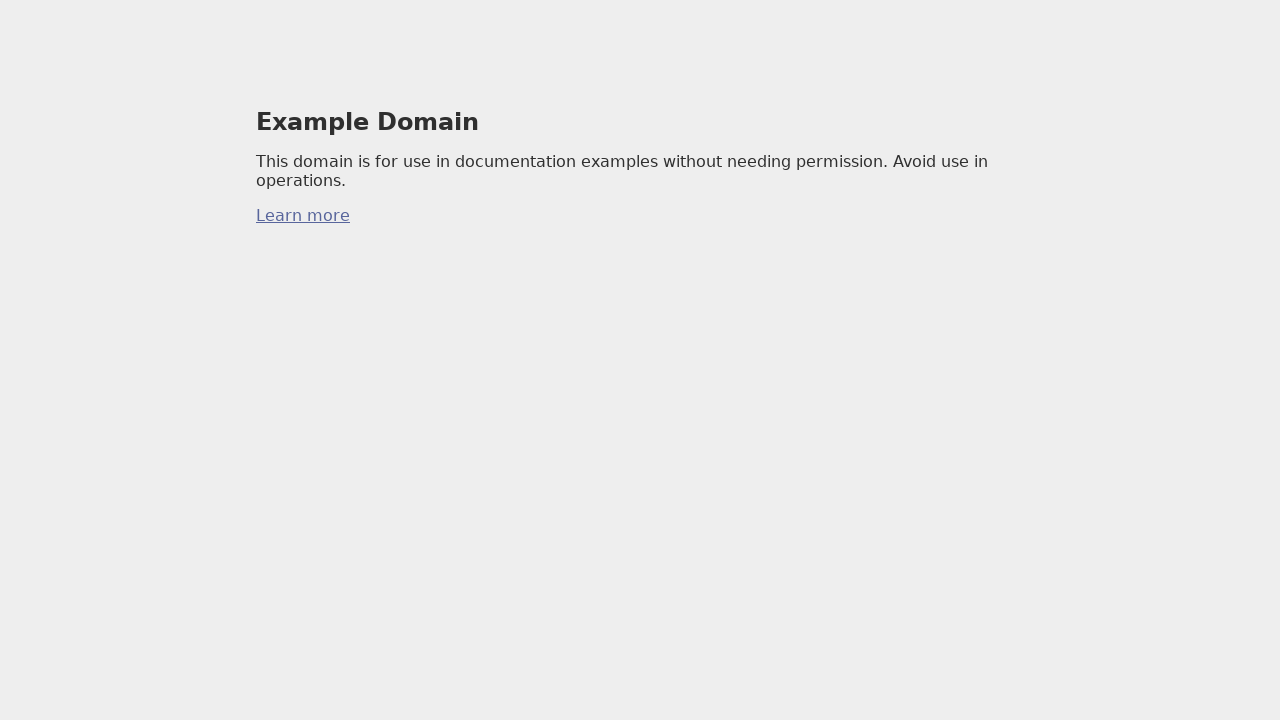

Created new page 26/99
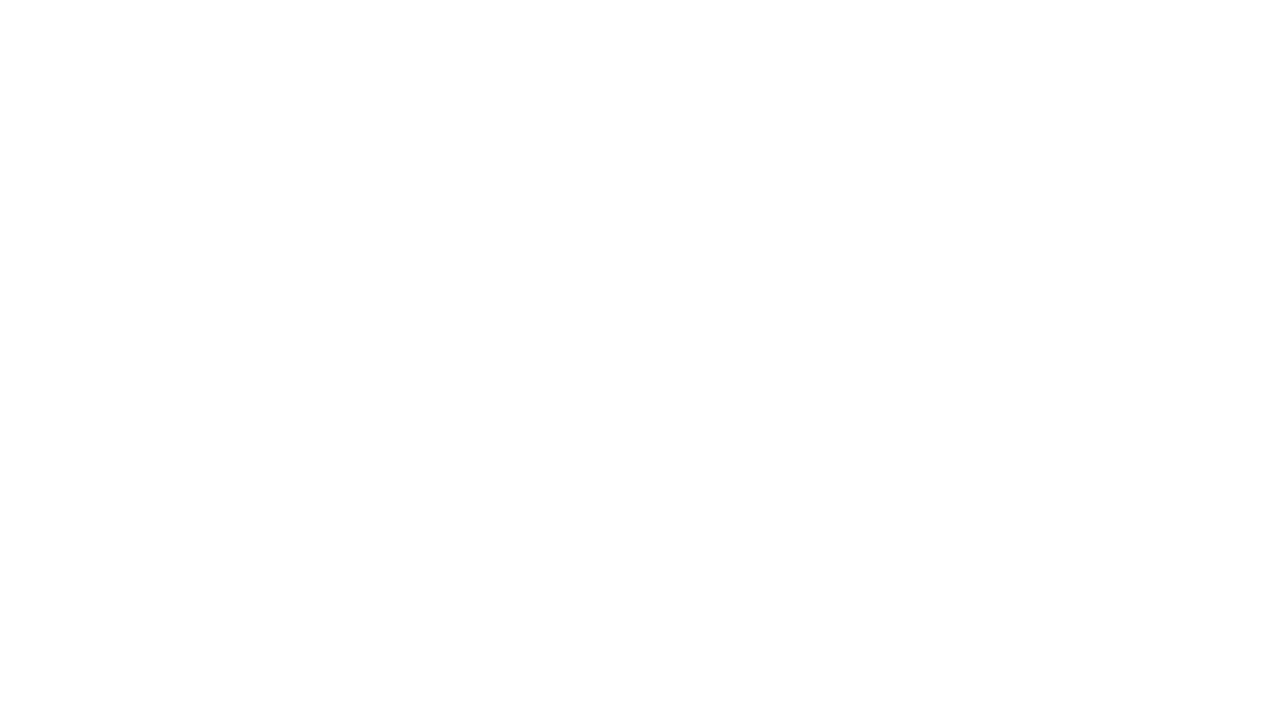

Navigated new page 26/99 to https://example.com/
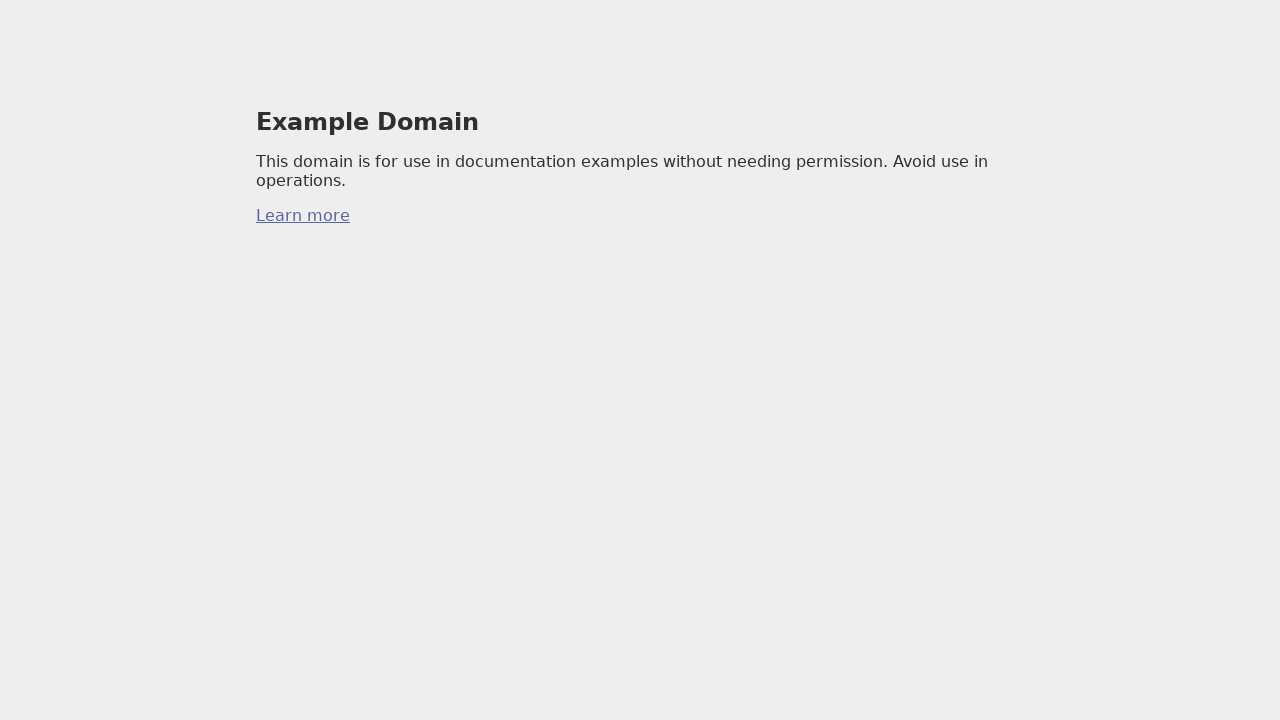

Added page 26/99 to tabs list (total: 27 tabs)
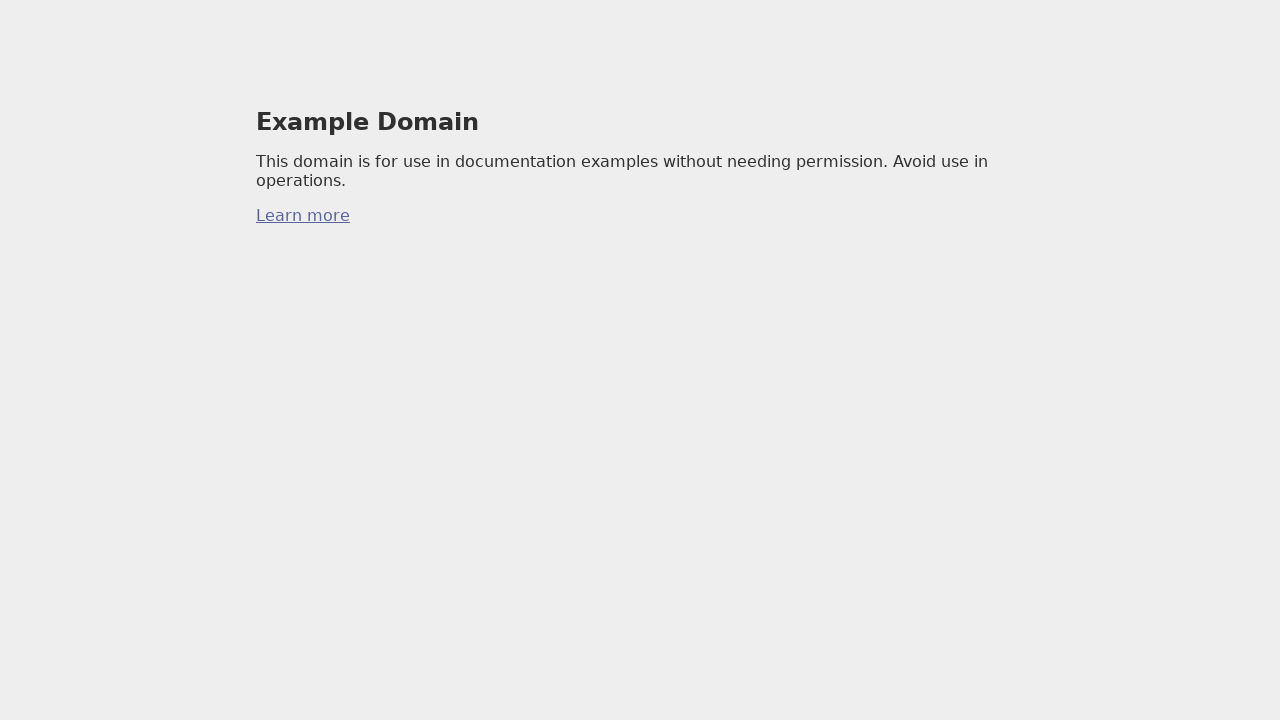

Created new page 27/99
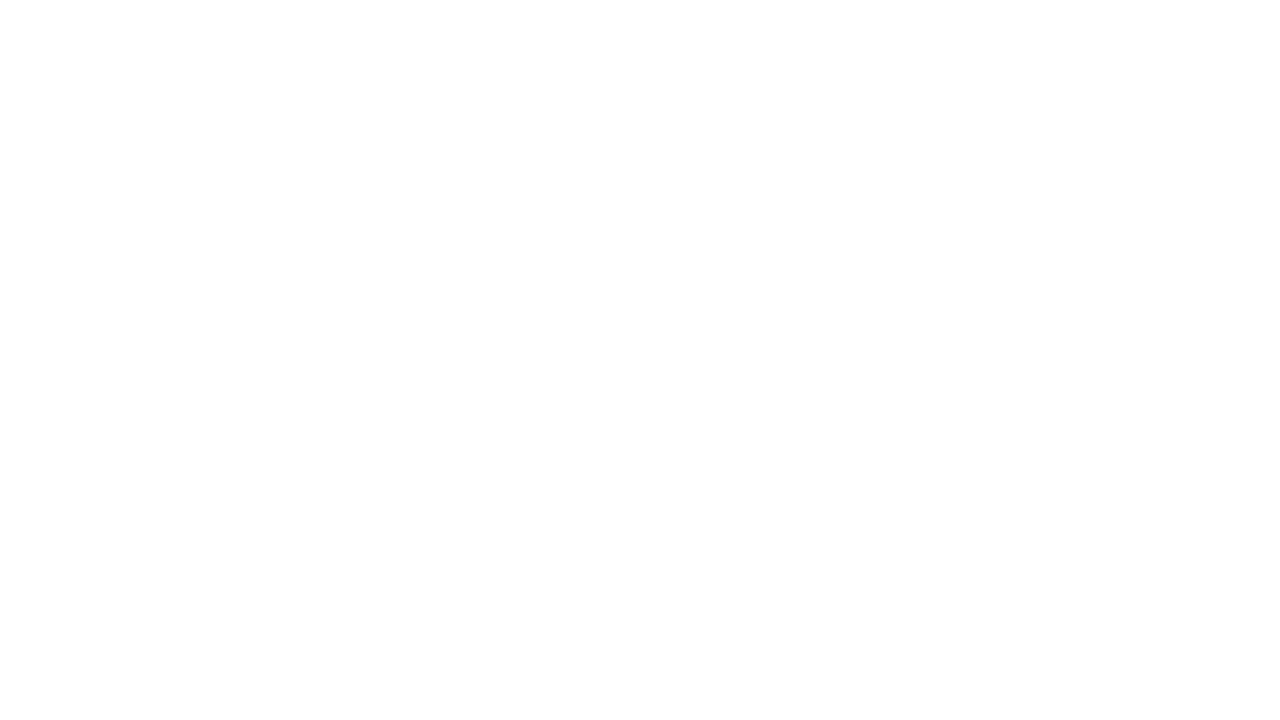

Navigated new page 27/99 to https://example.com/
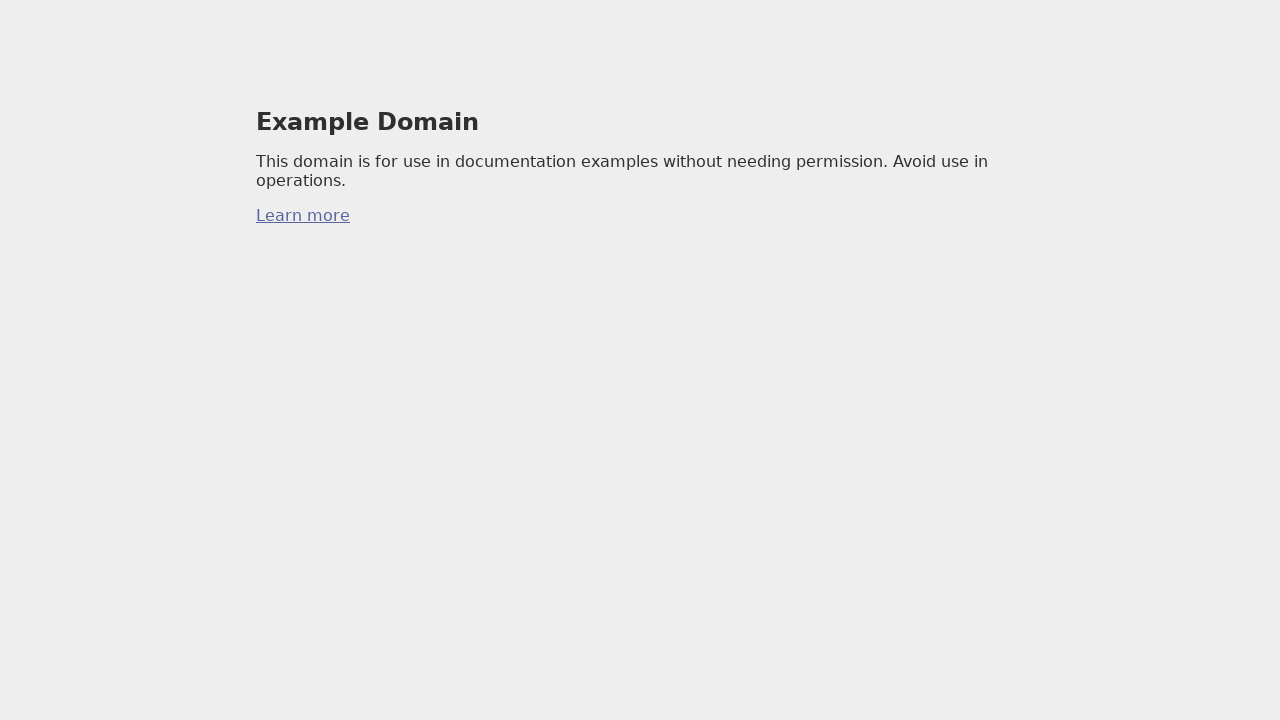

Added page 27/99 to tabs list (total: 28 tabs)
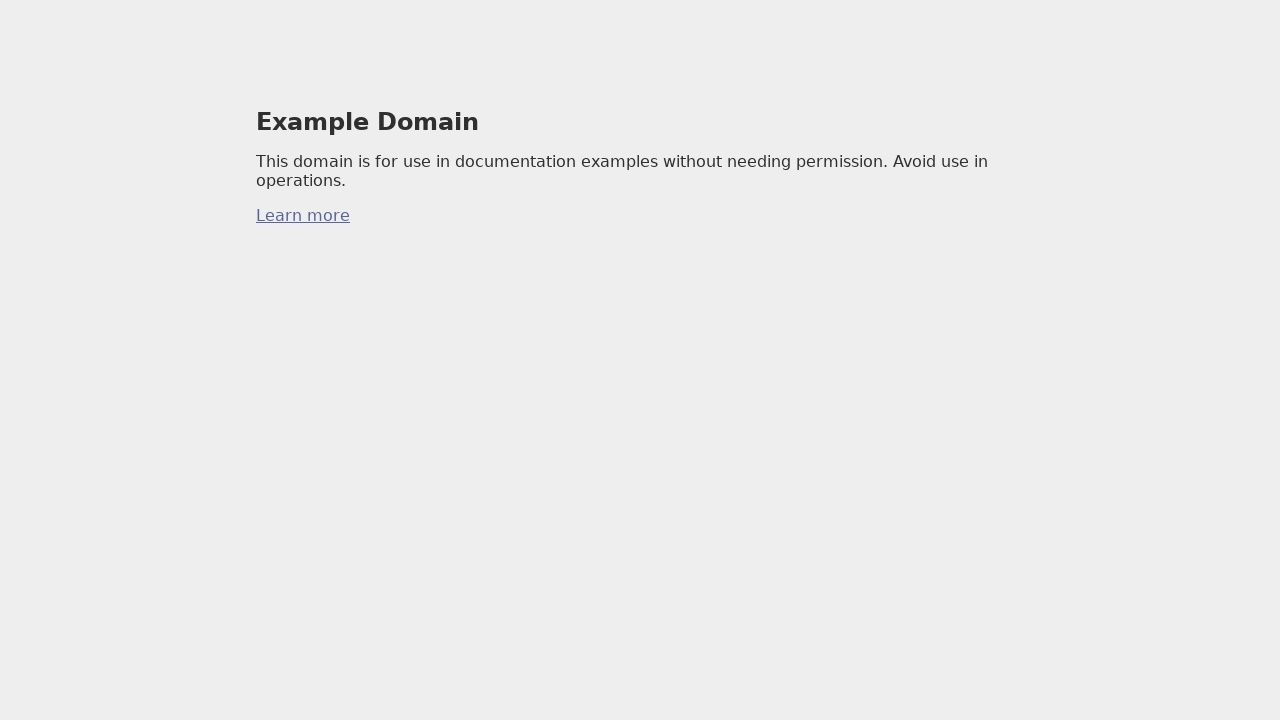

Created new page 28/99
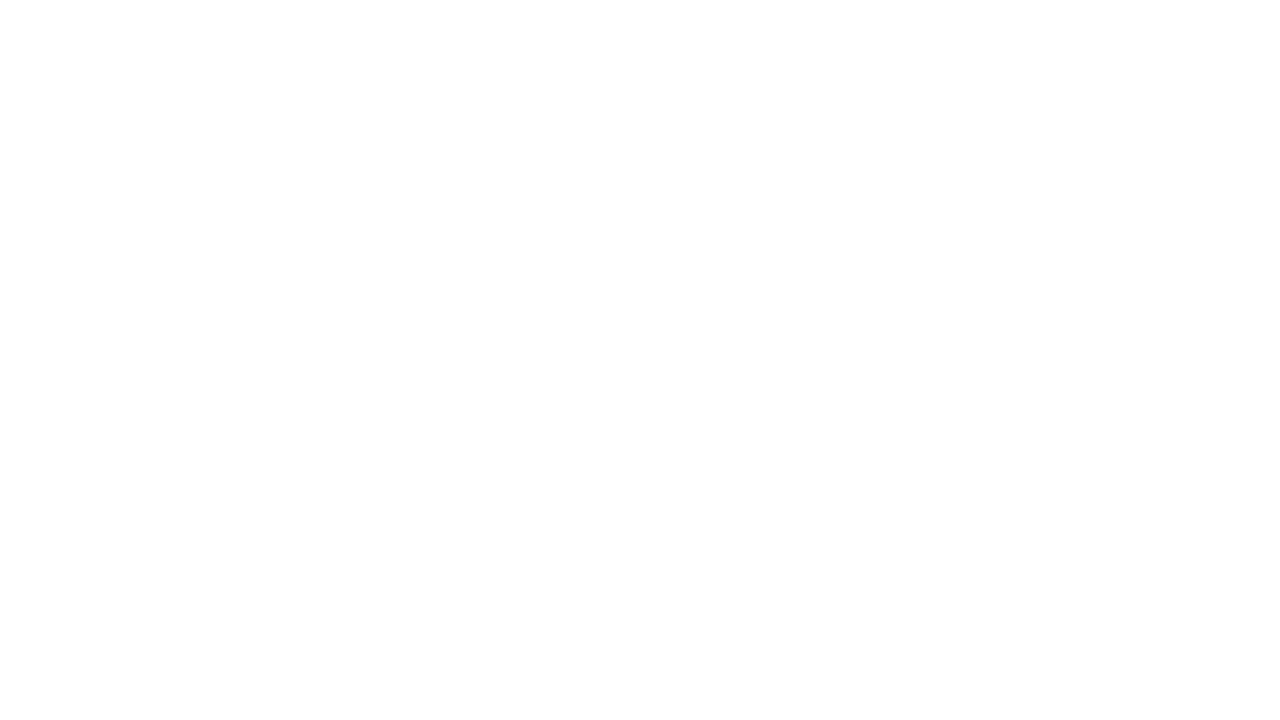

Navigated new page 28/99 to https://example.com/
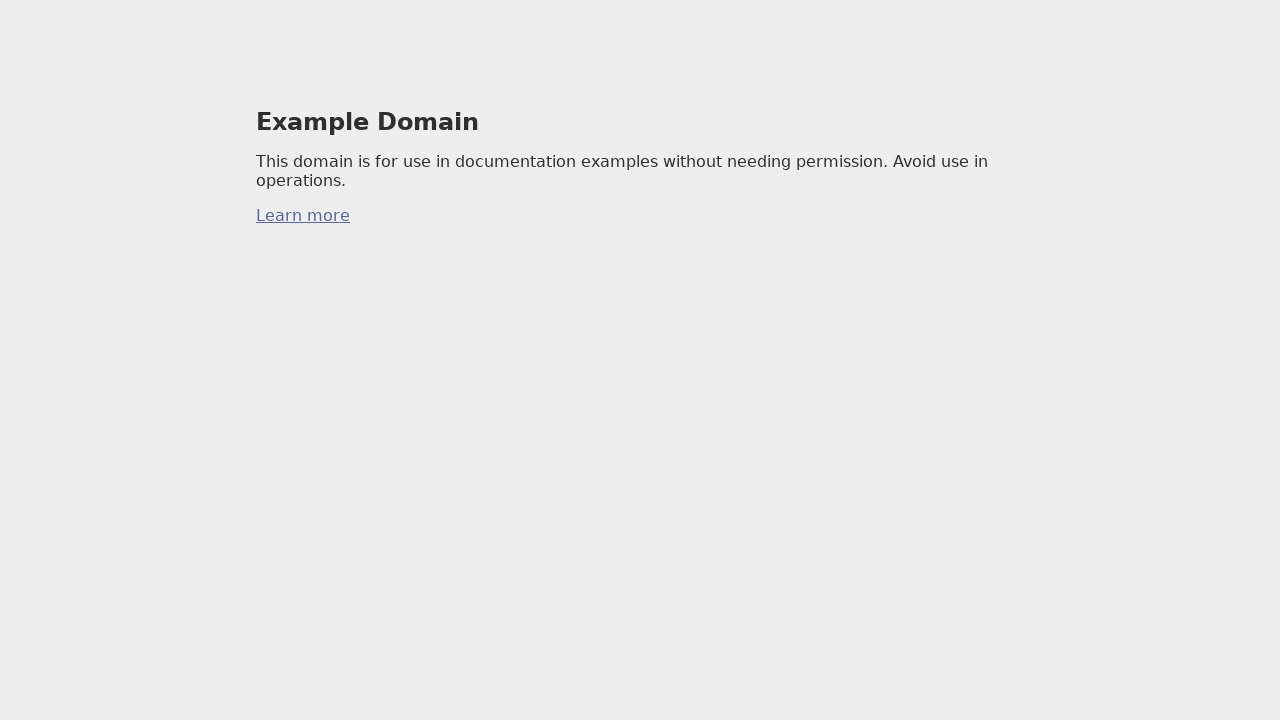

Added page 28/99 to tabs list (total: 29 tabs)
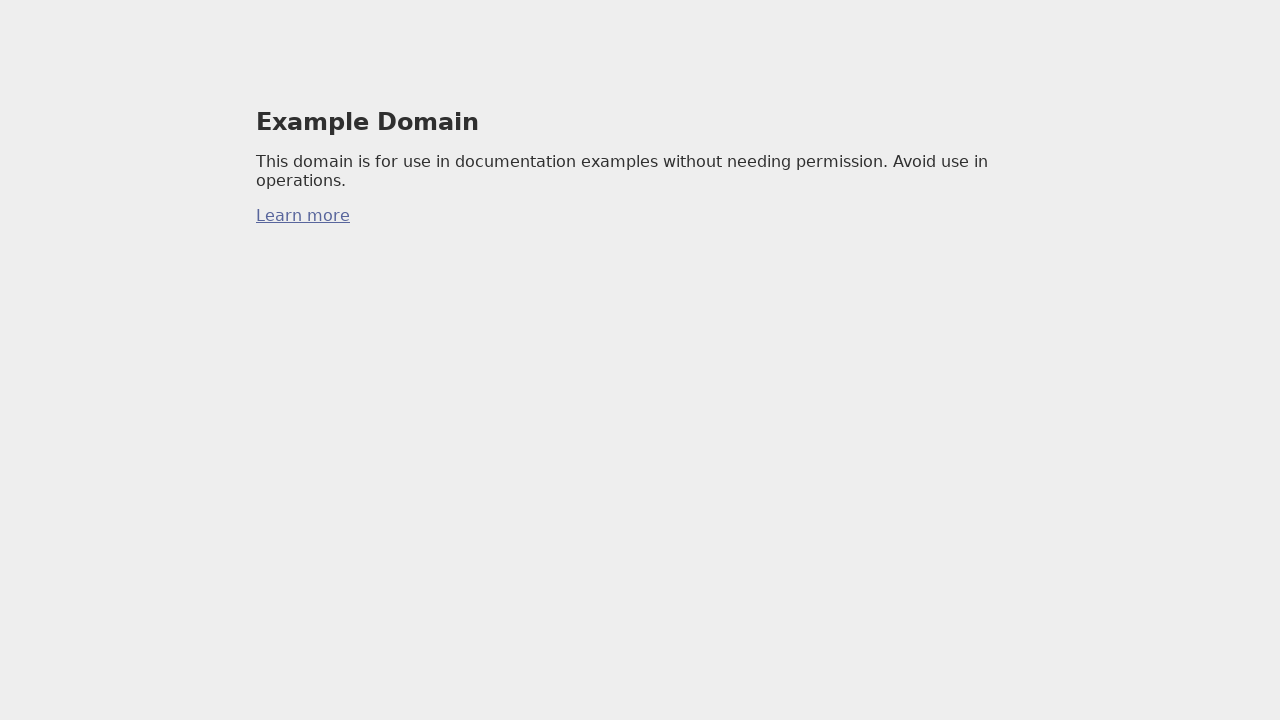

Created new page 29/99
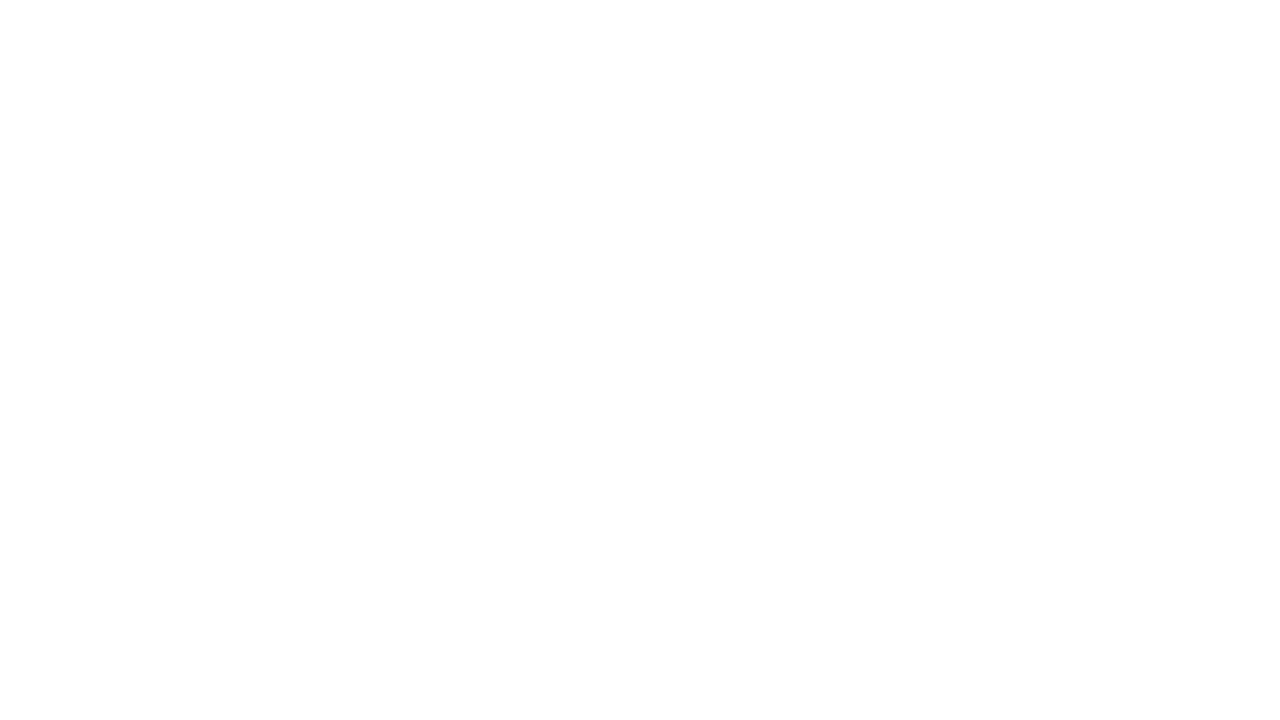

Navigated new page 29/99 to https://example.com/
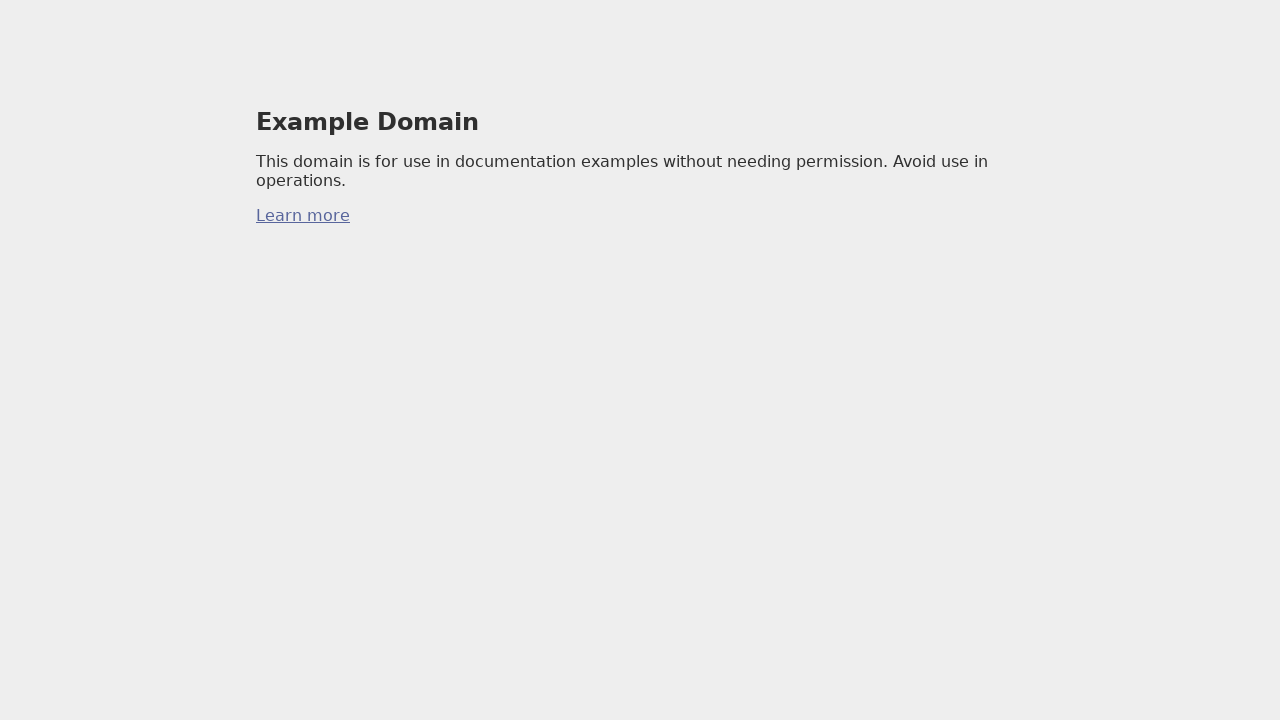

Added page 29/99 to tabs list (total: 30 tabs)
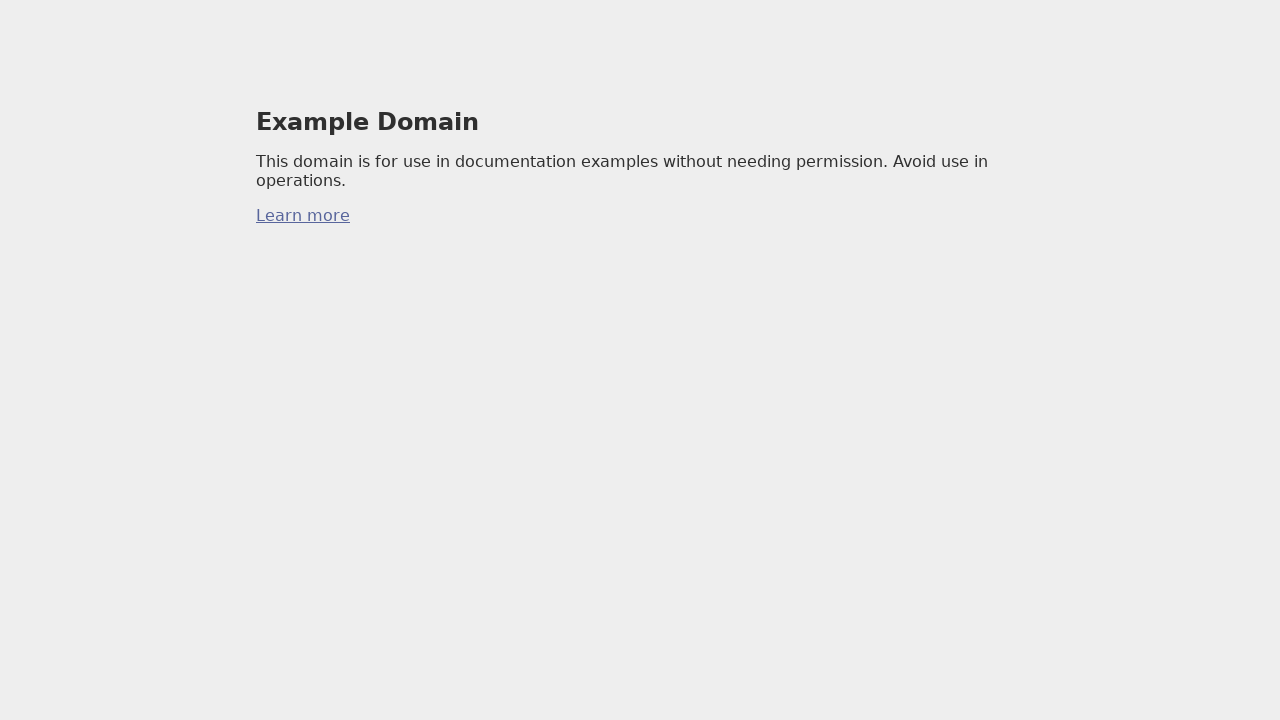

Created new page 30/99
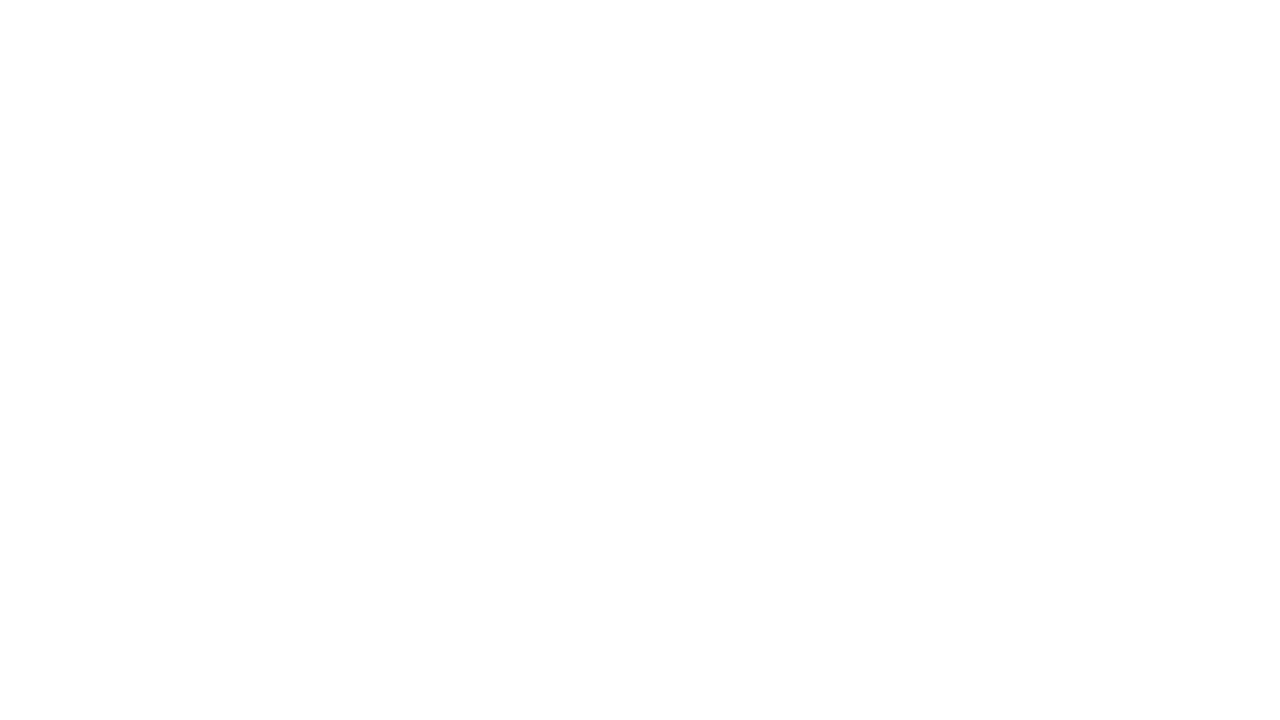

Navigated new page 30/99 to https://example.com/
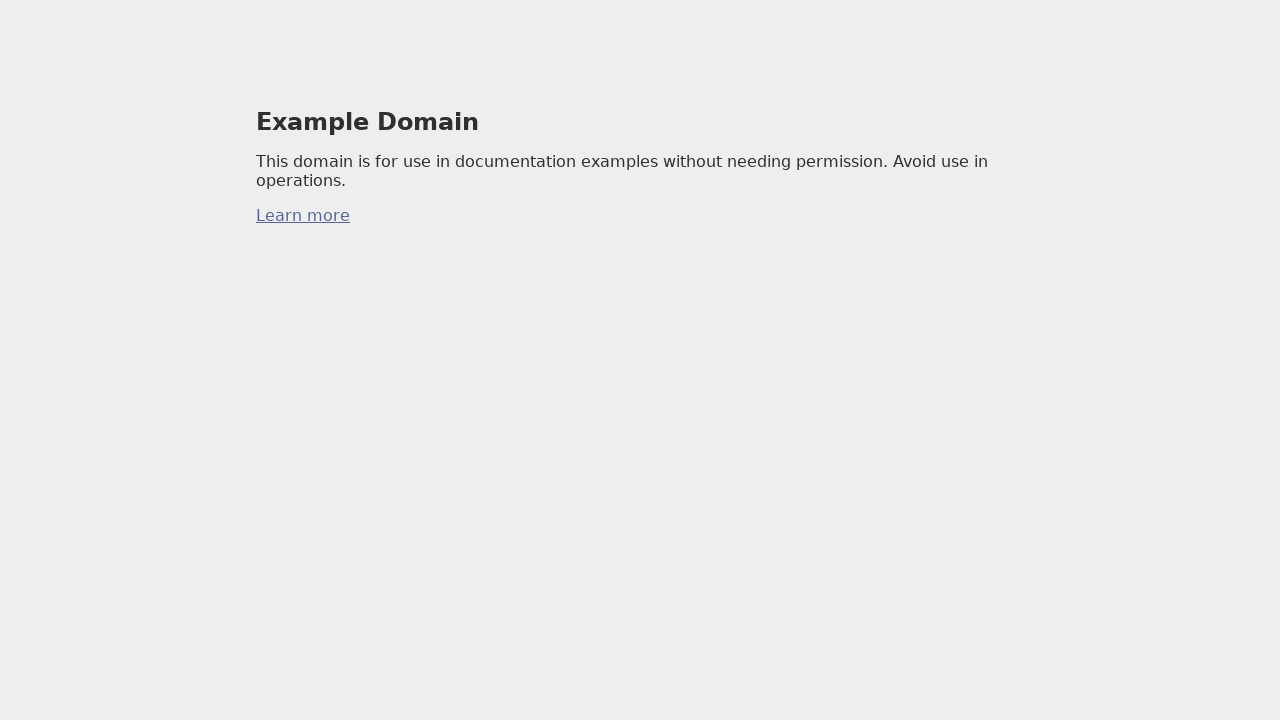

Added page 30/99 to tabs list (total: 31 tabs)
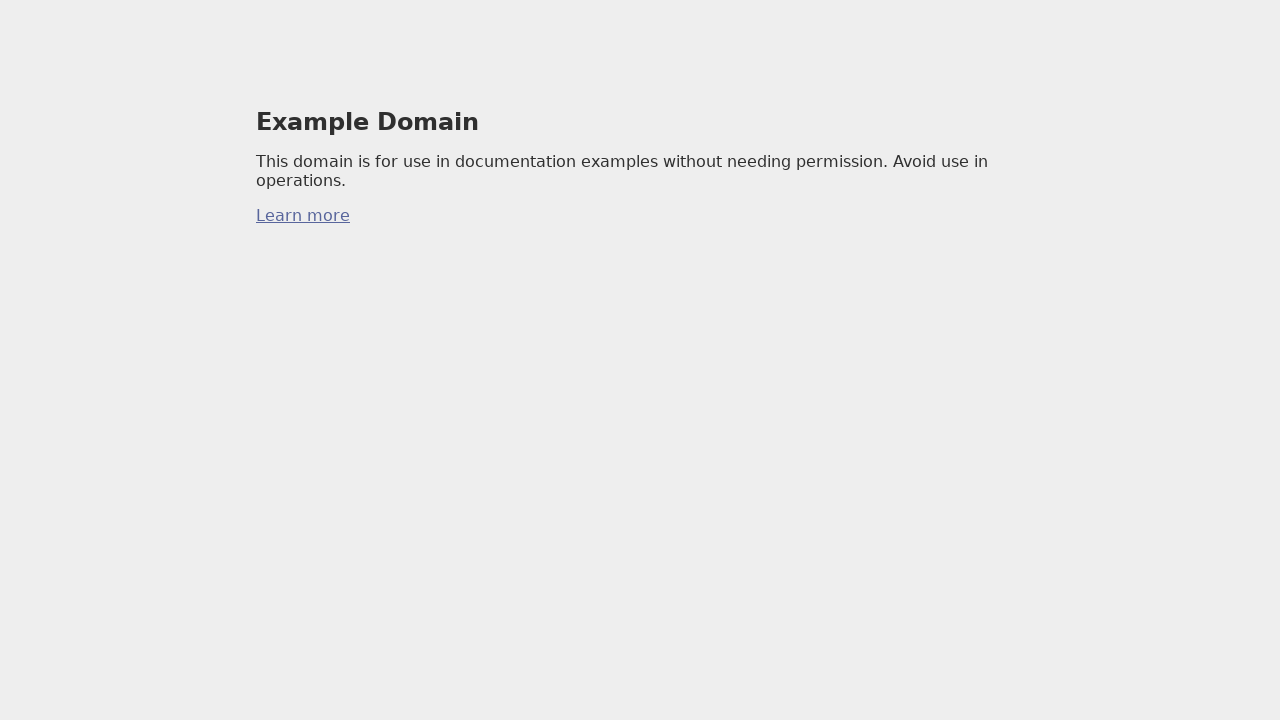

Created new page 31/99
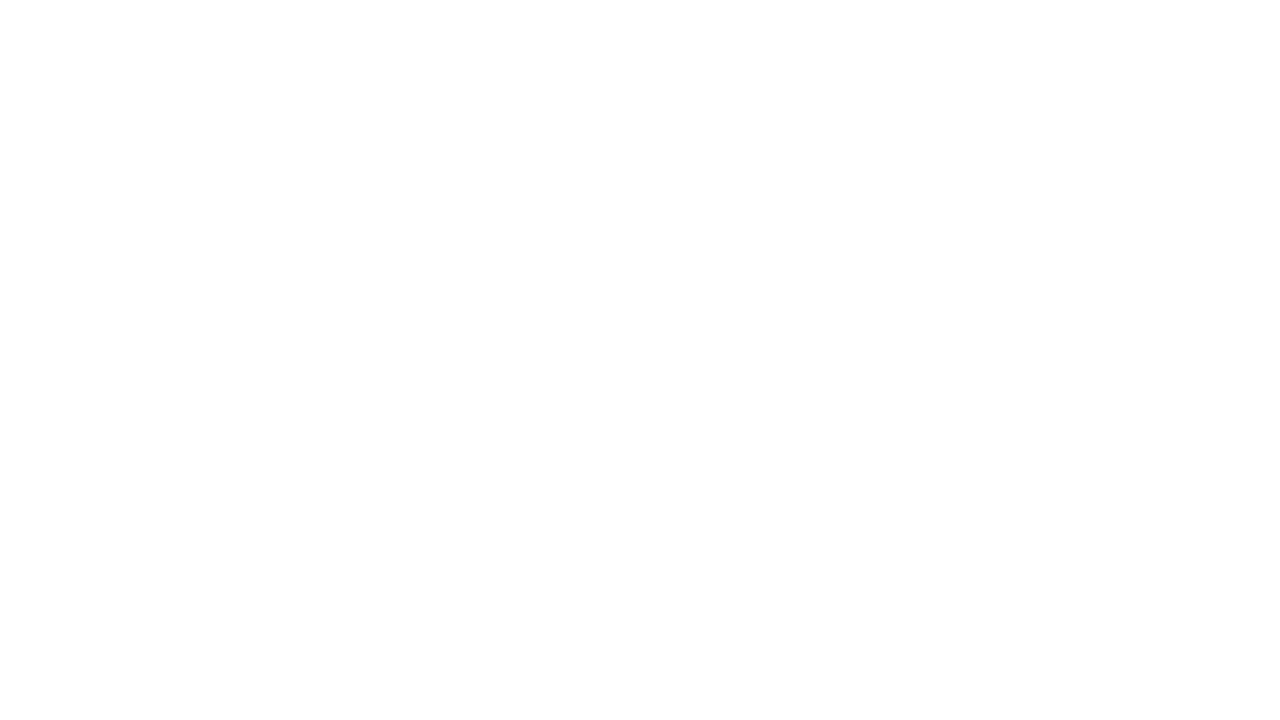

Navigated new page 31/99 to https://example.com/
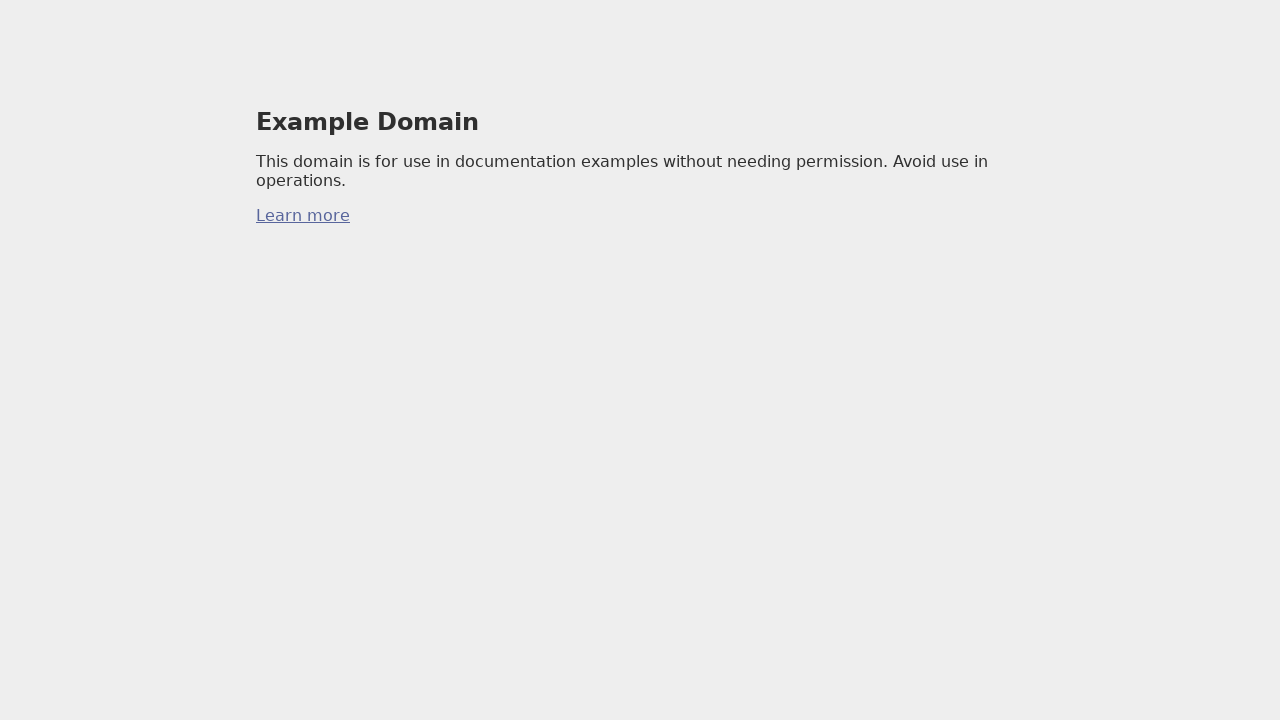

Added page 31/99 to tabs list (total: 32 tabs)
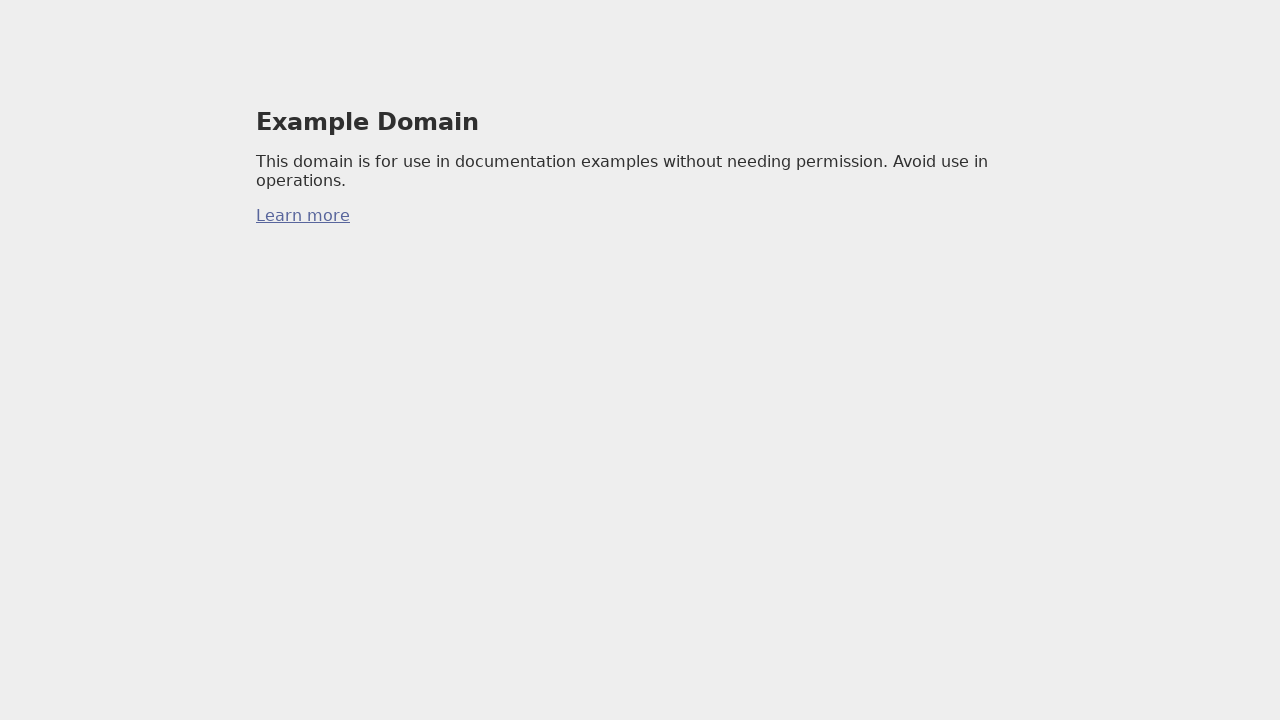

Created new page 32/99
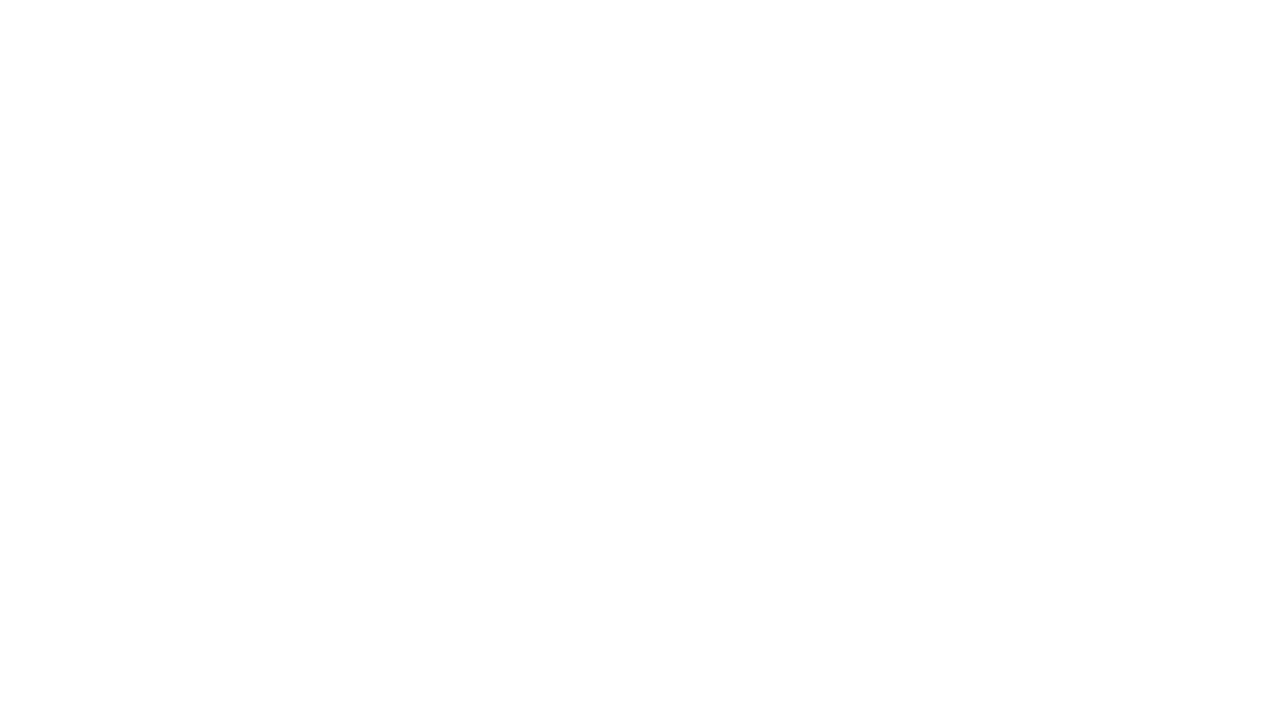

Navigated new page 32/99 to https://example.com/
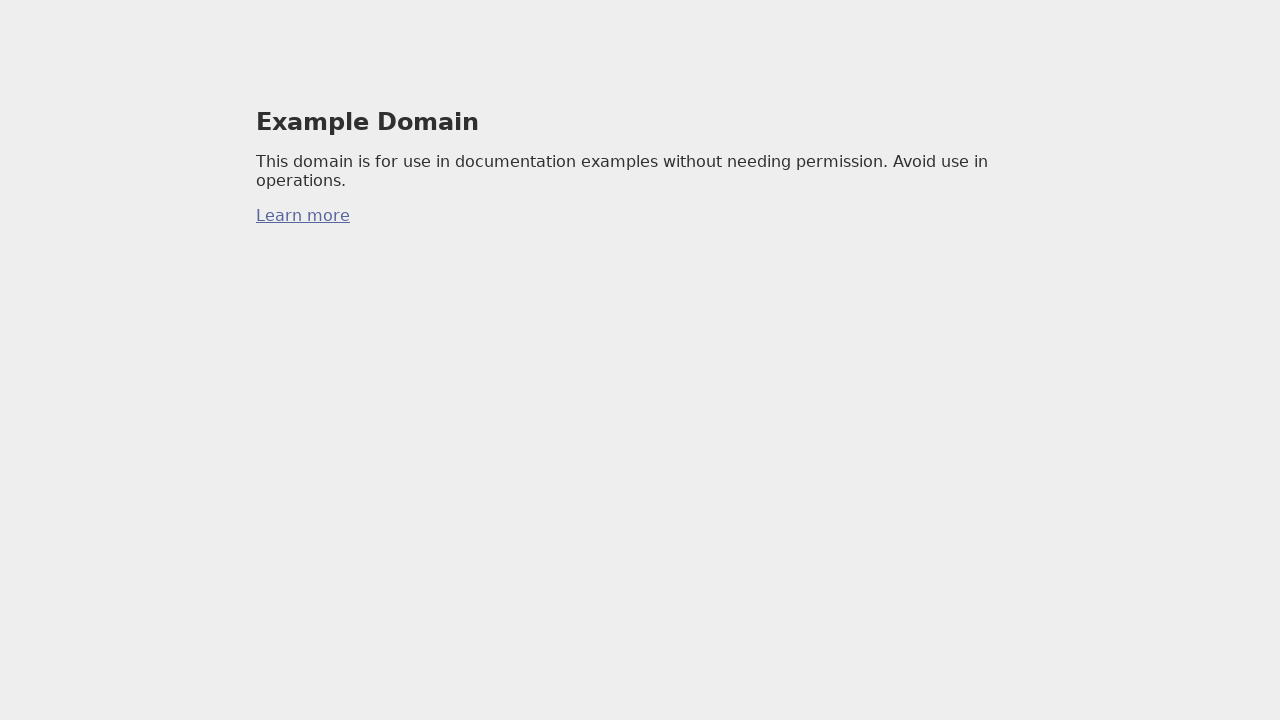

Added page 32/99 to tabs list (total: 33 tabs)
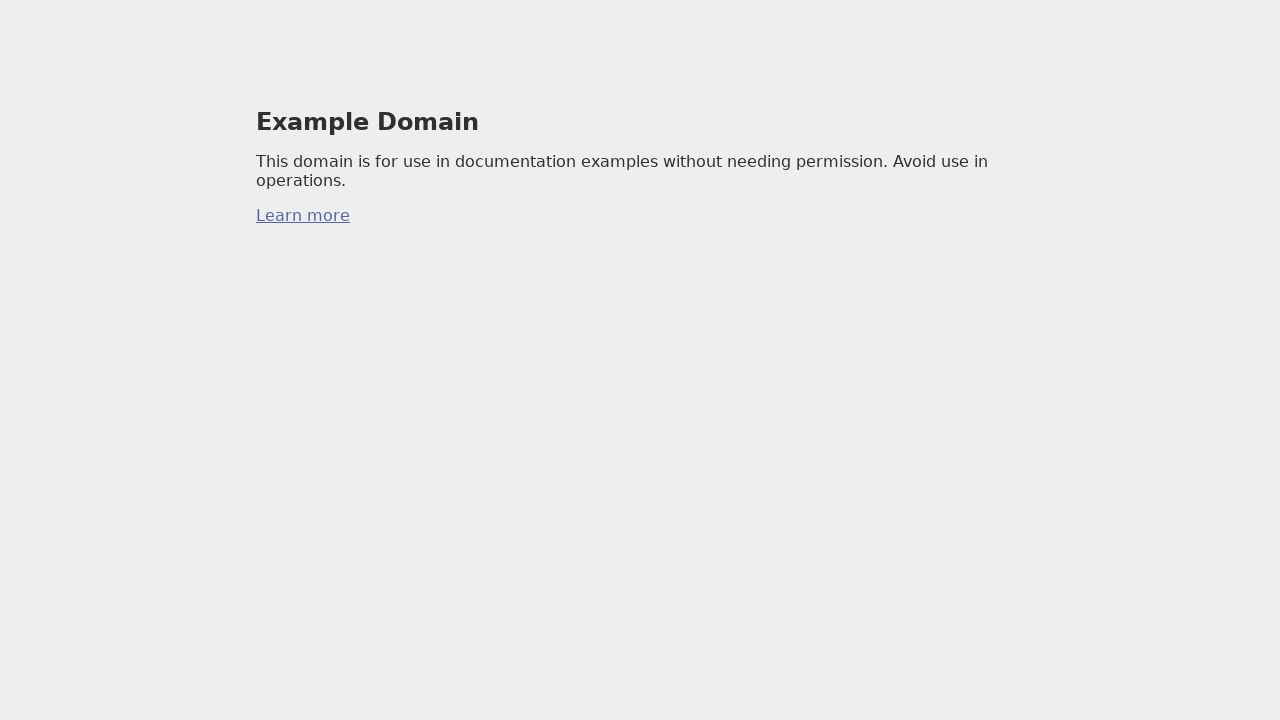

Created new page 33/99
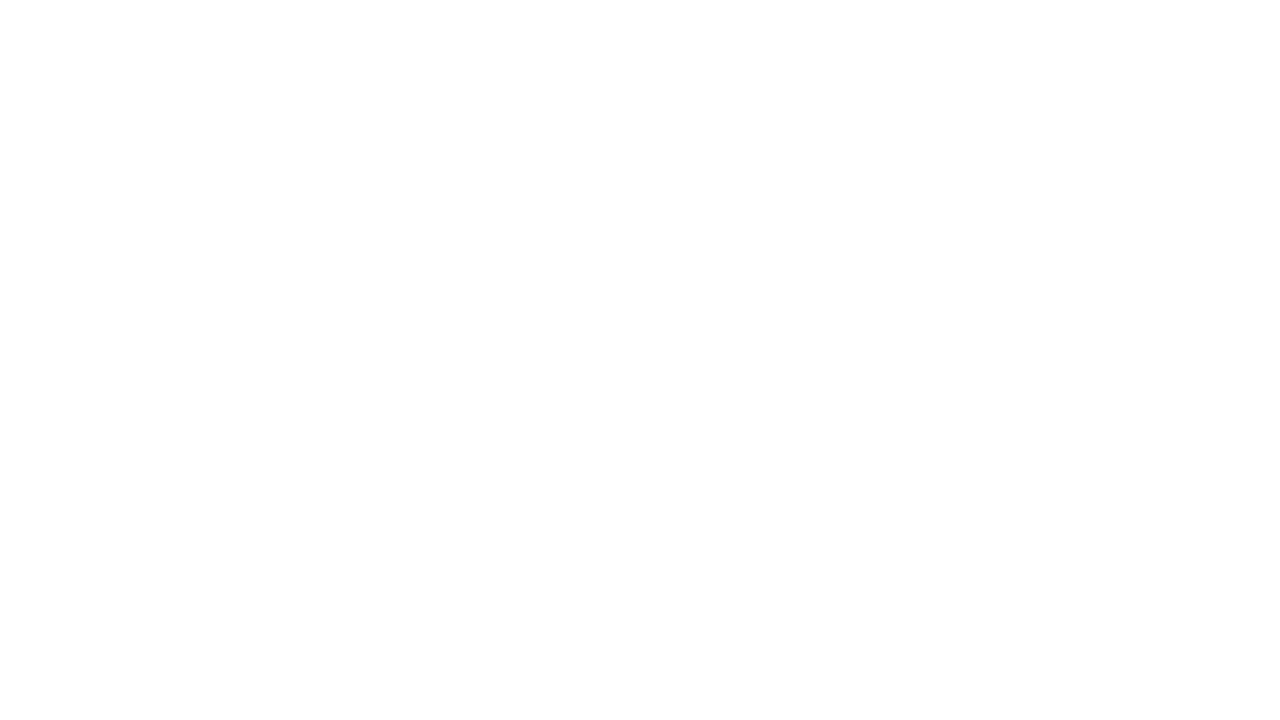

Navigated new page 33/99 to https://example.com/
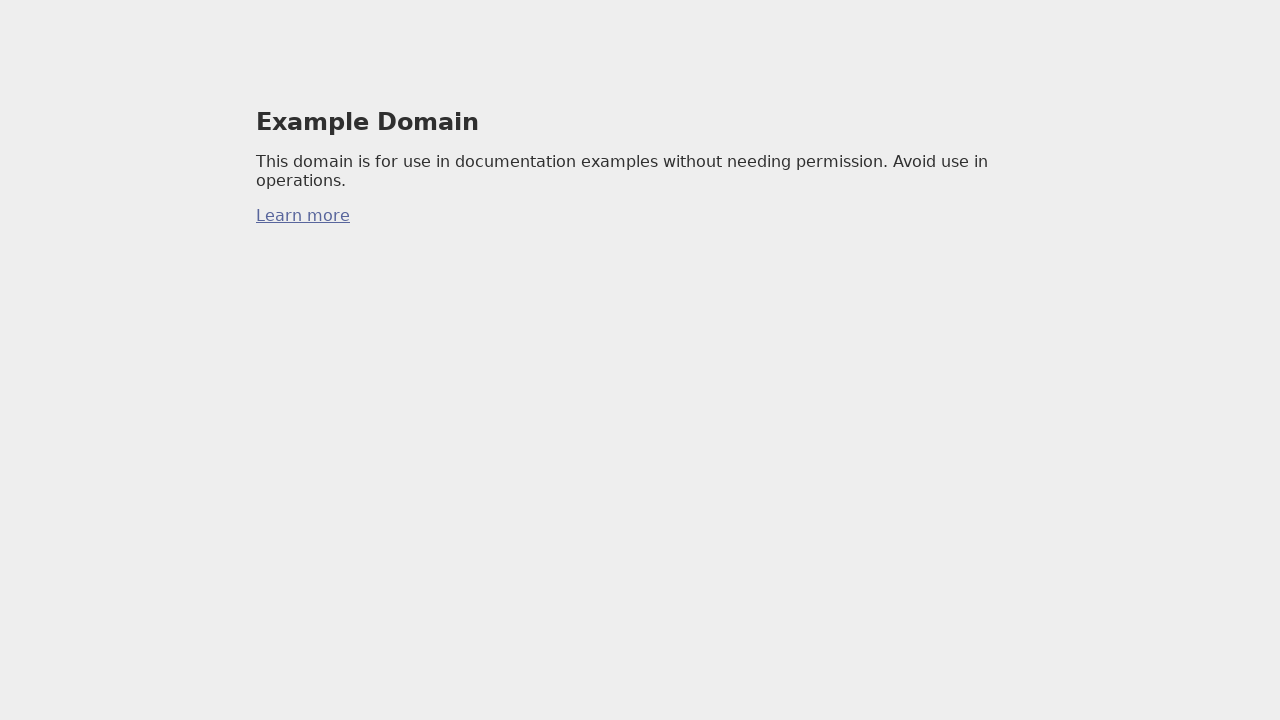

Added page 33/99 to tabs list (total: 34 tabs)
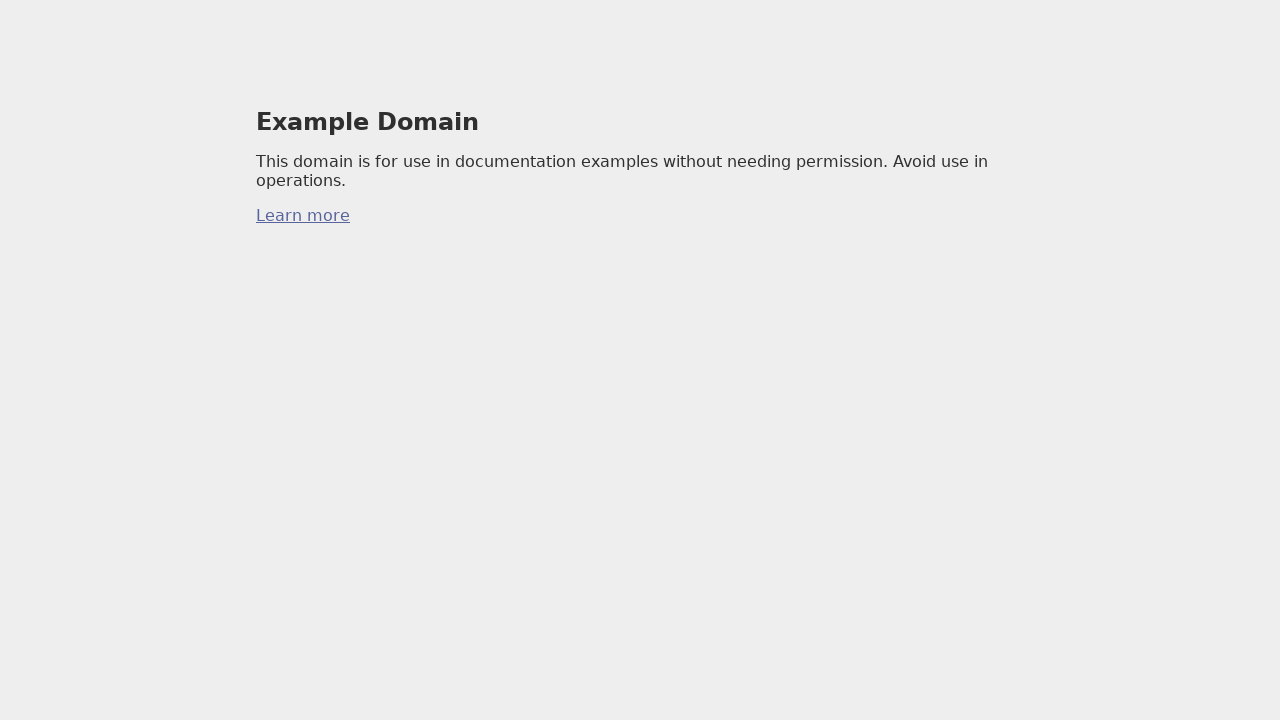

Created new page 34/99
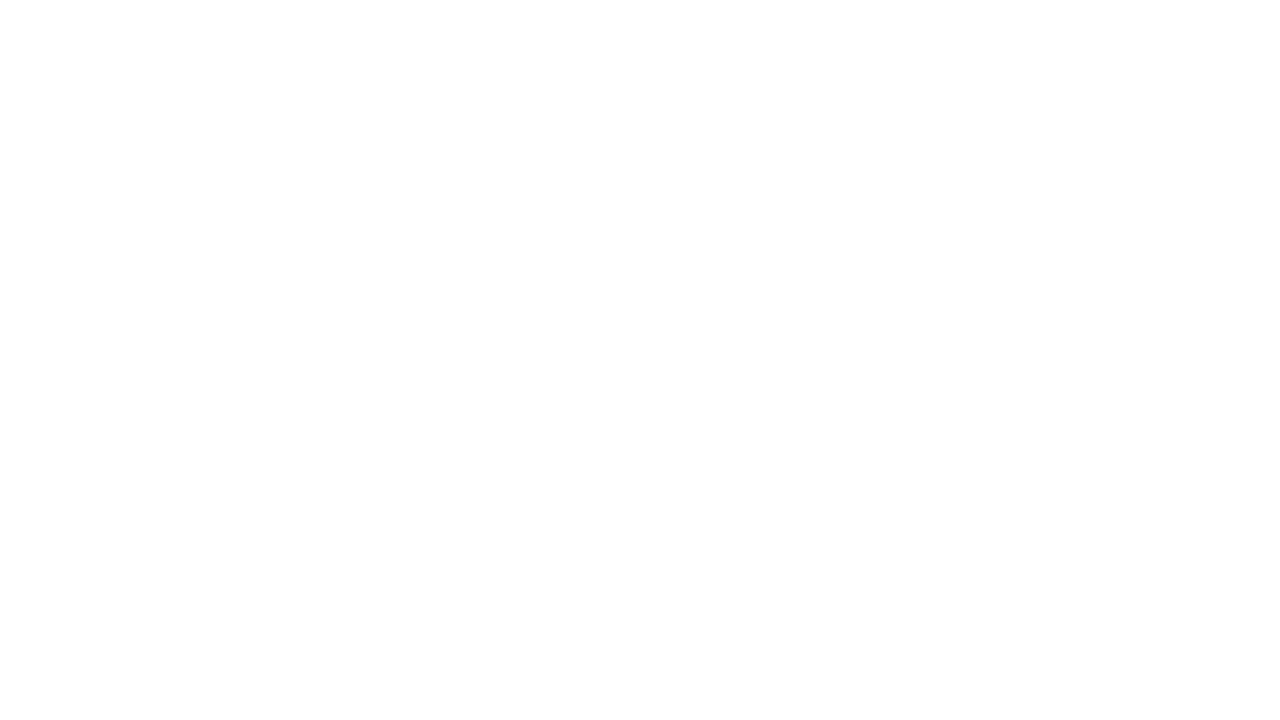

Navigated new page 34/99 to https://example.com/
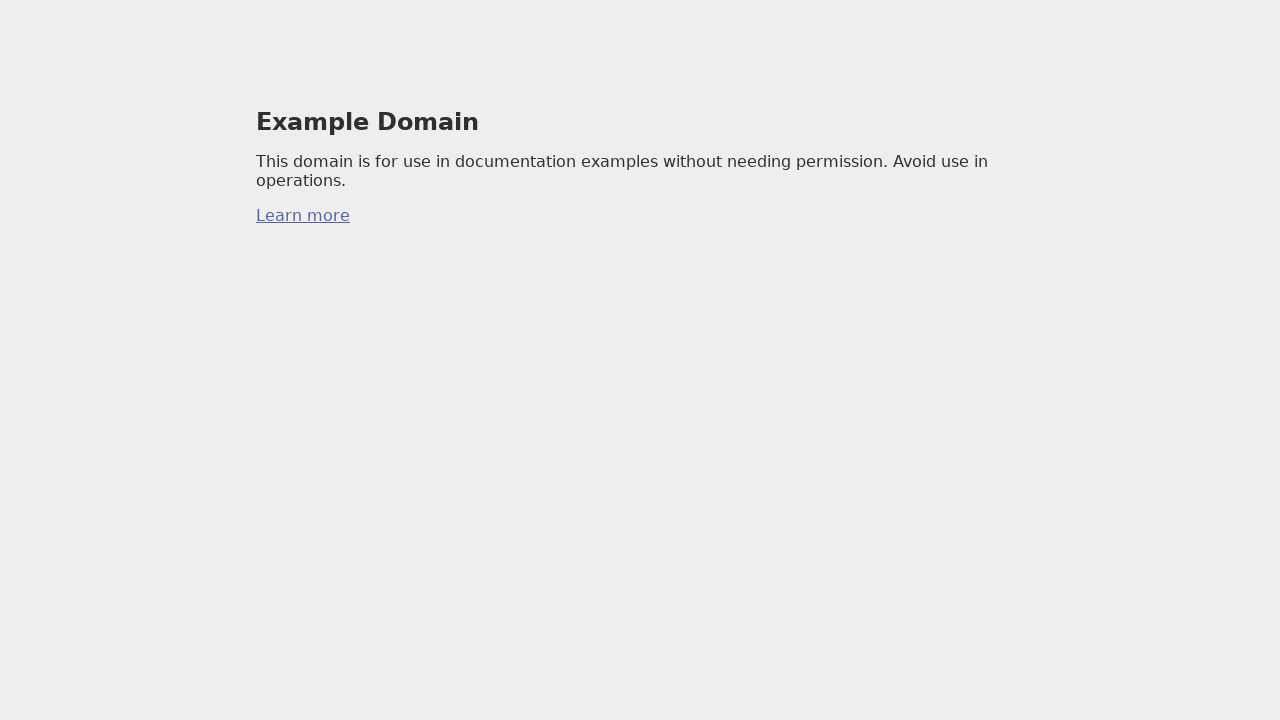

Added page 34/99 to tabs list (total: 35 tabs)
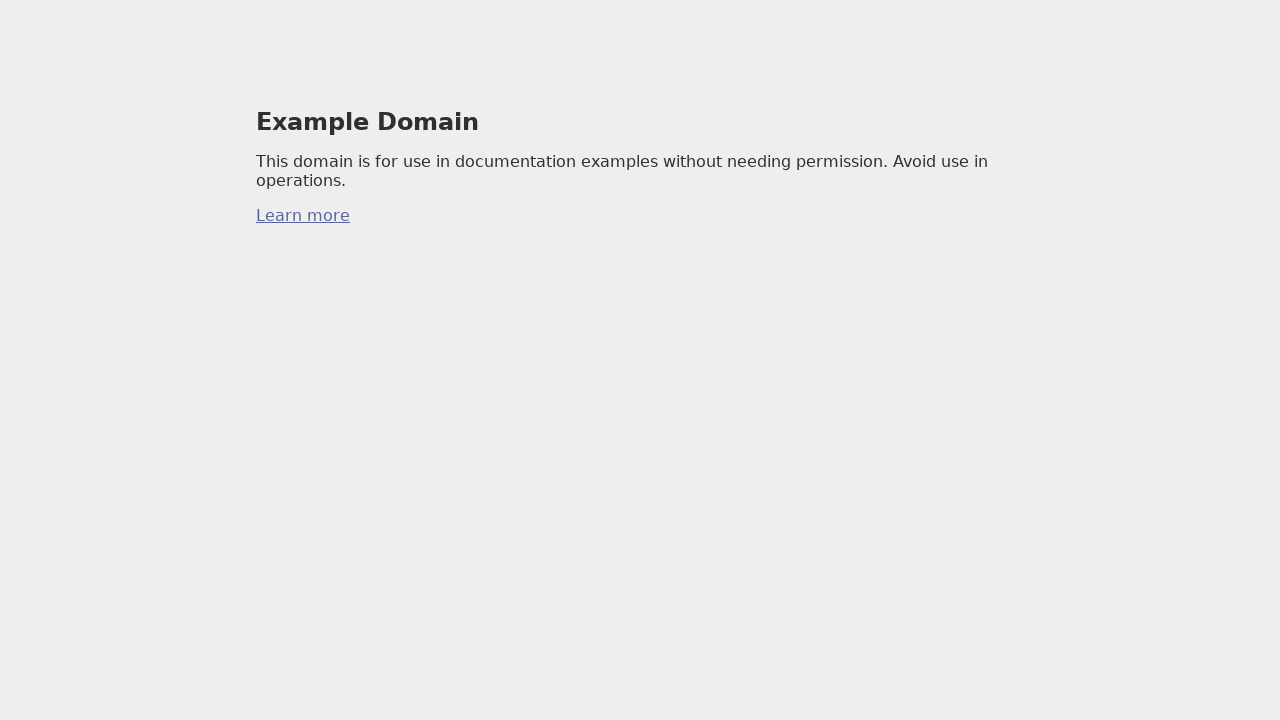

Created new page 35/99
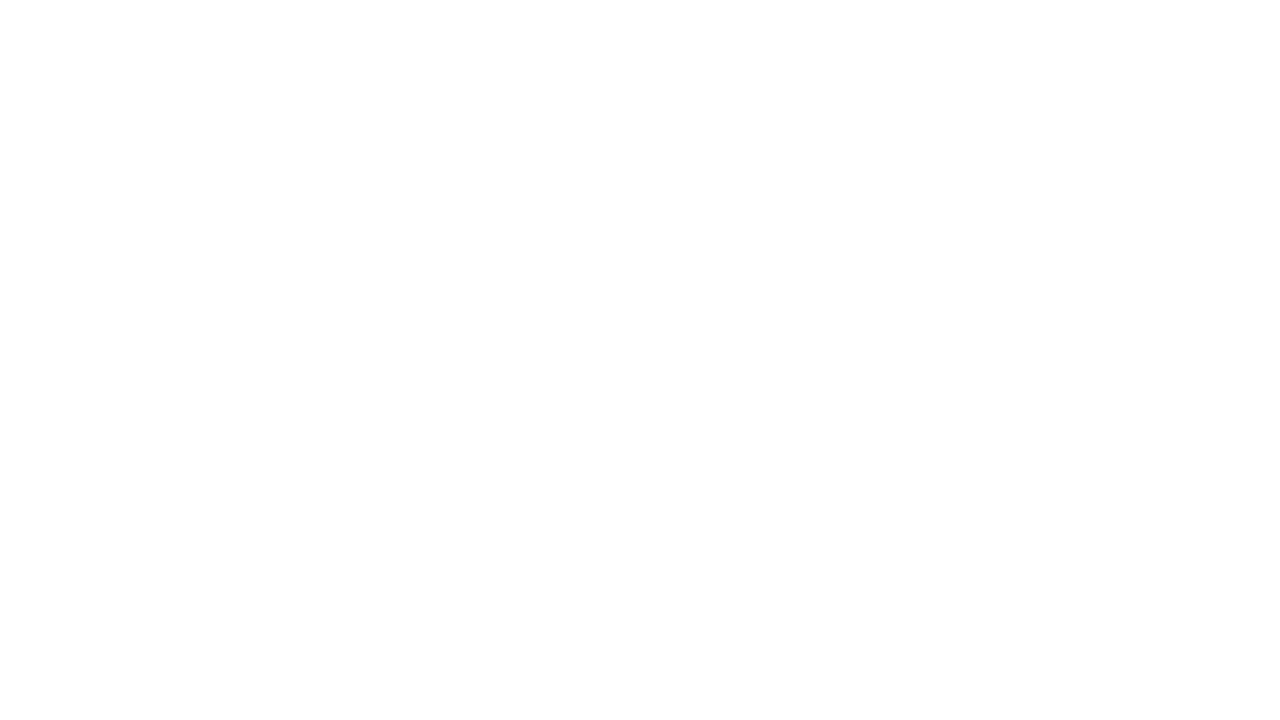

Navigated new page 35/99 to https://example.com/
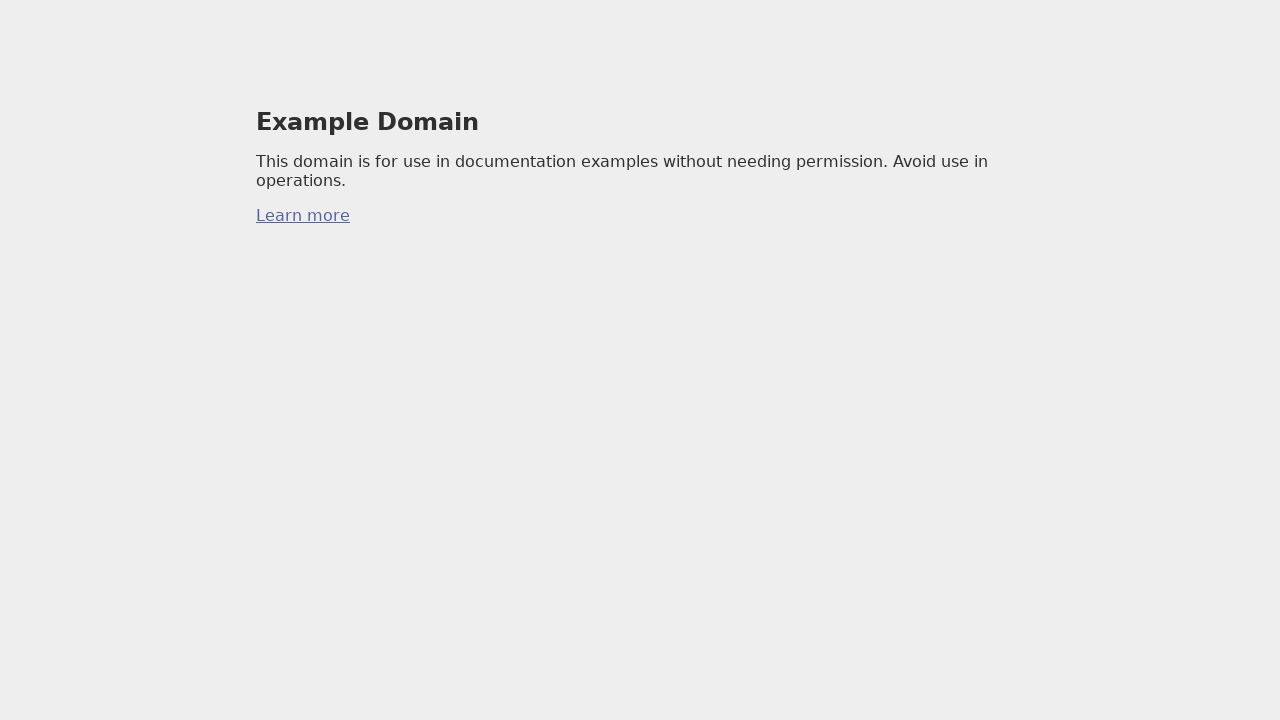

Added page 35/99 to tabs list (total: 36 tabs)
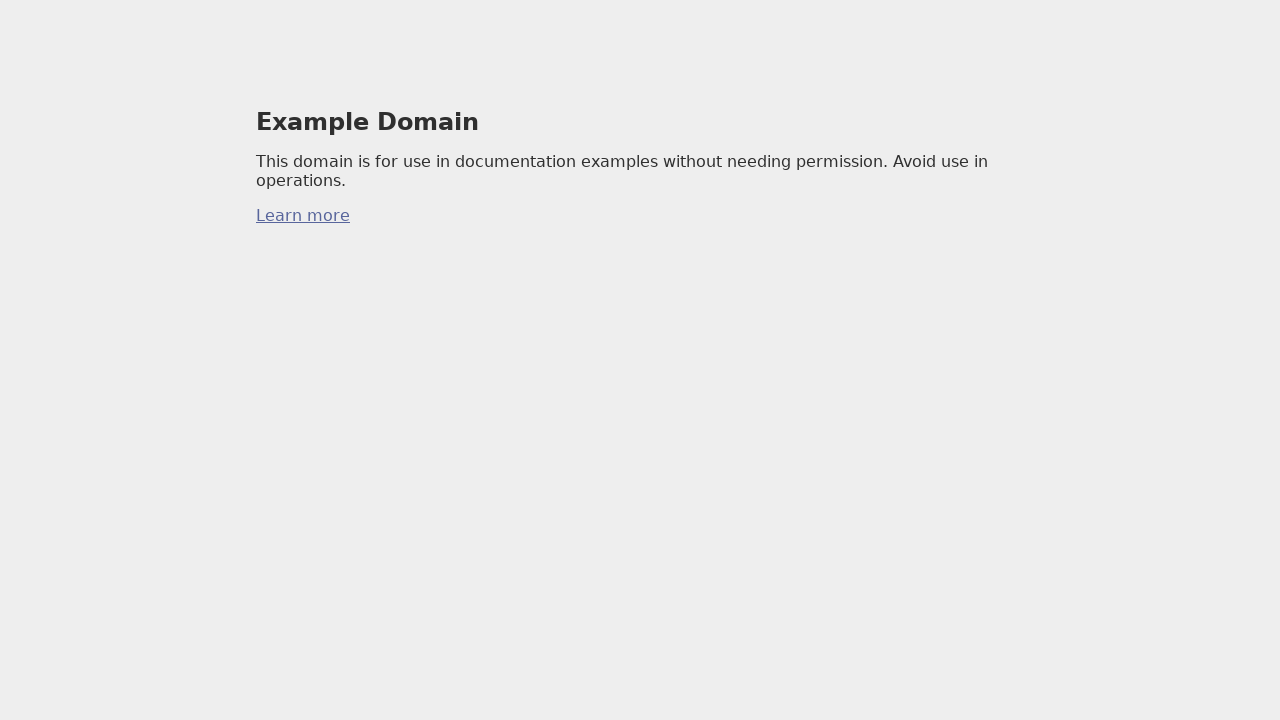

Created new page 36/99
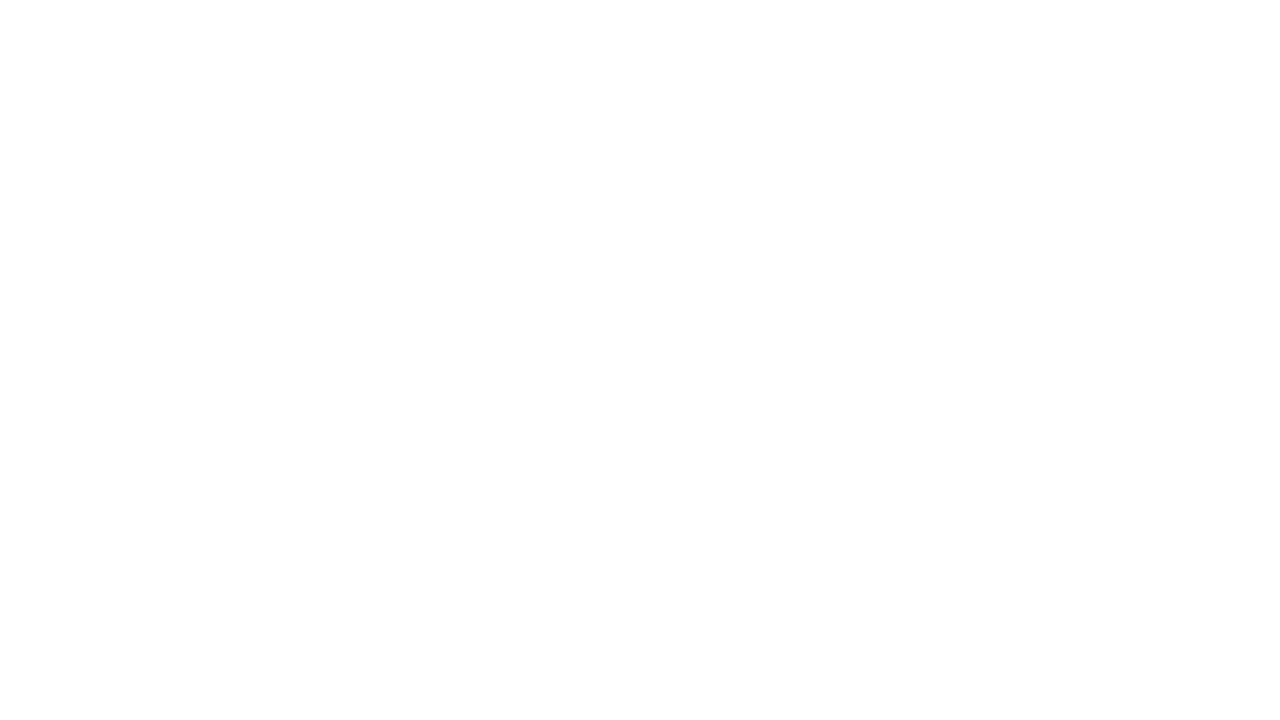

Navigated new page 36/99 to https://example.com/
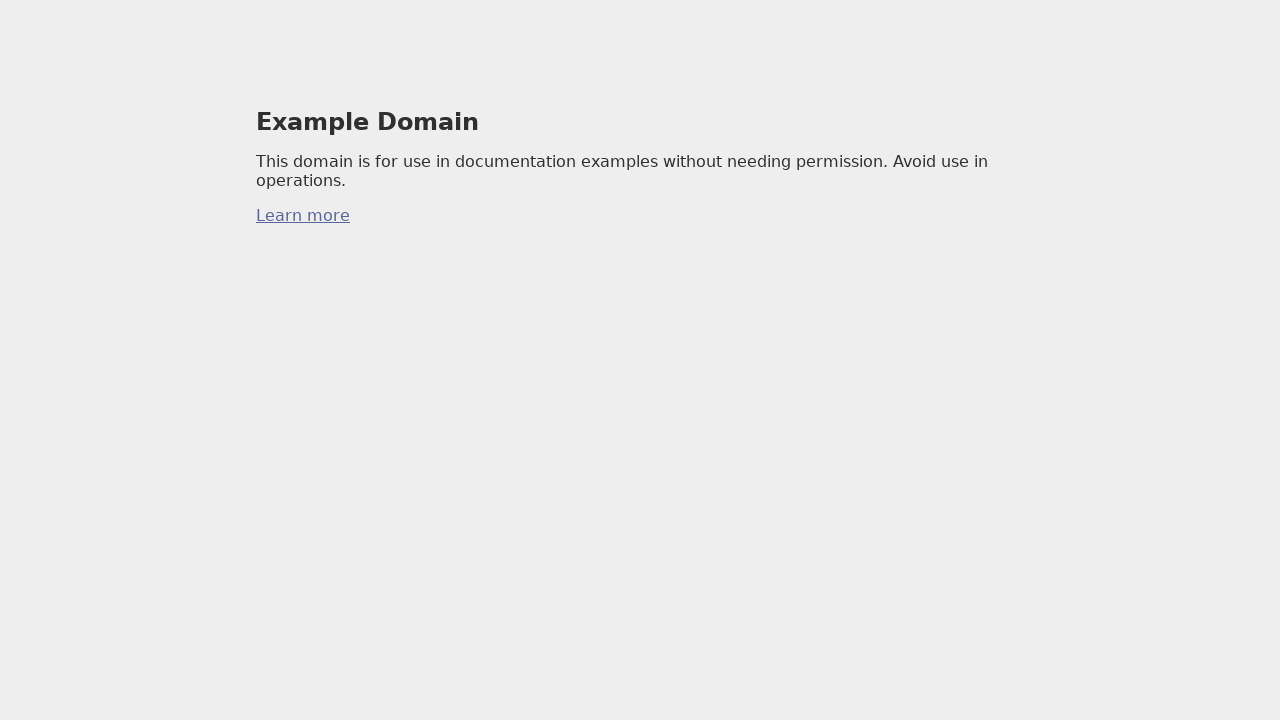

Added page 36/99 to tabs list (total: 37 tabs)
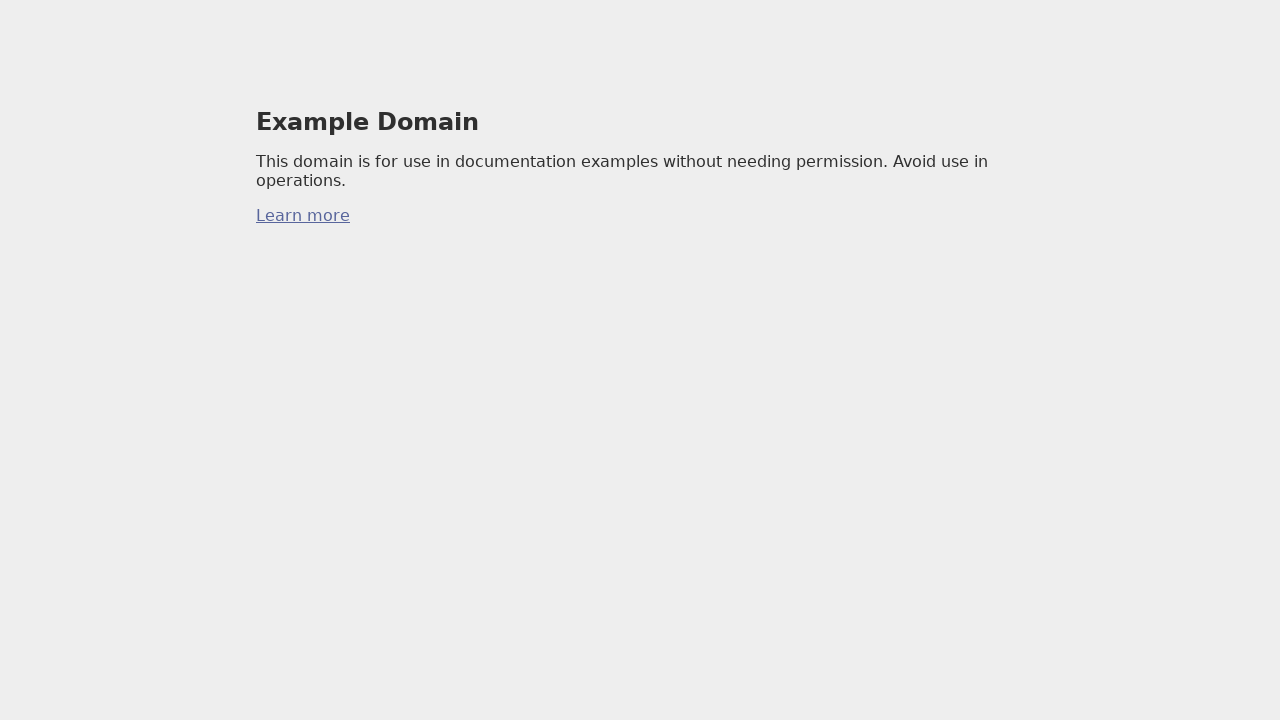

Created new page 37/99
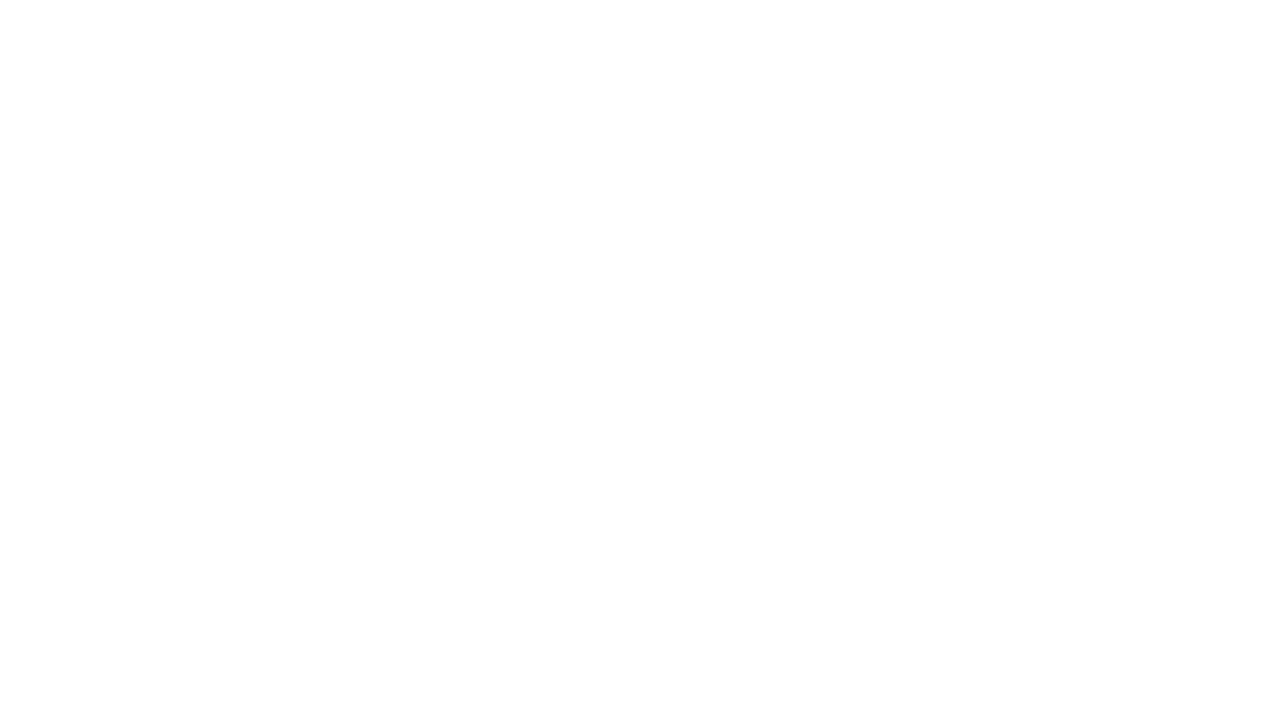

Navigated new page 37/99 to https://example.com/
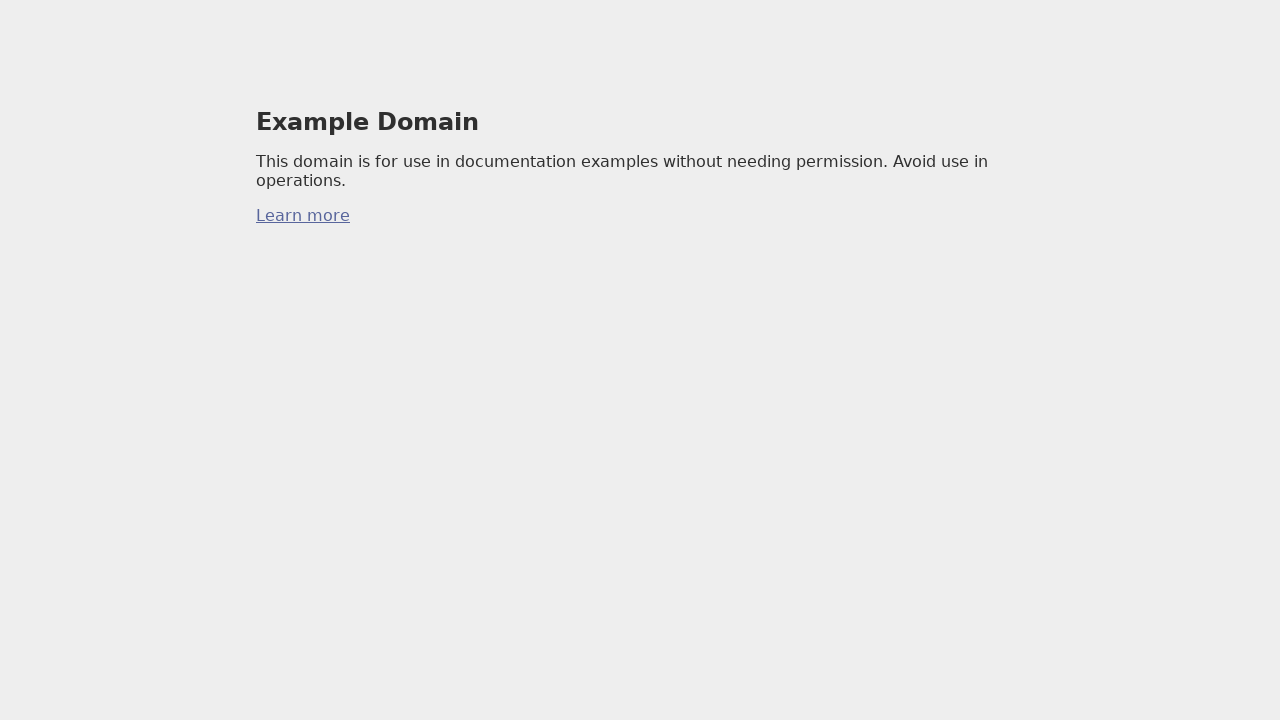

Added page 37/99 to tabs list (total: 38 tabs)
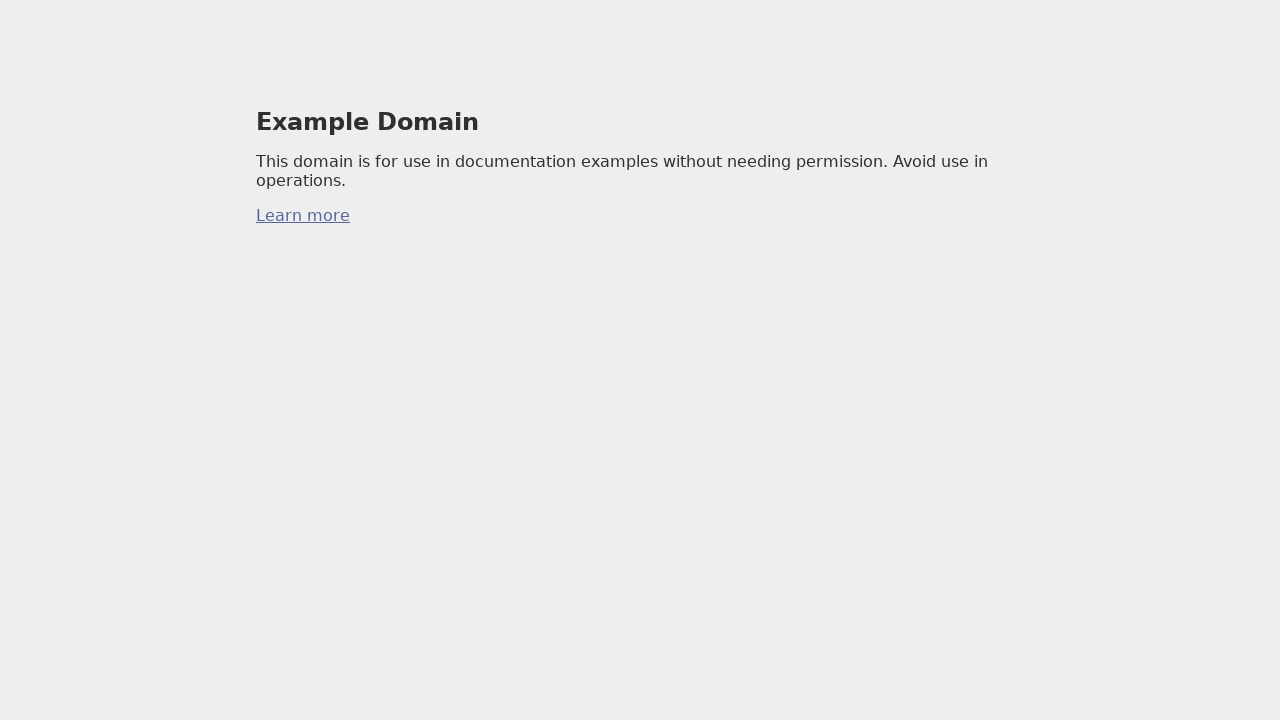

Created new page 38/99
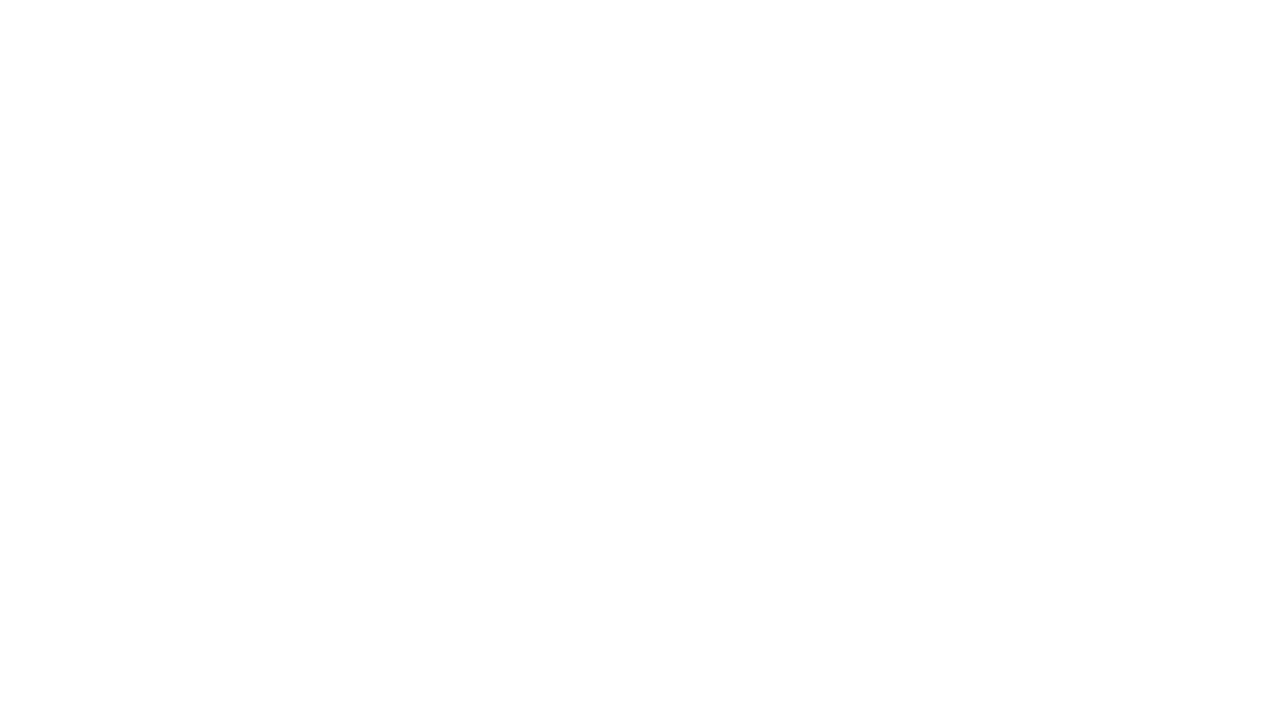

Navigated new page 38/99 to https://example.com/
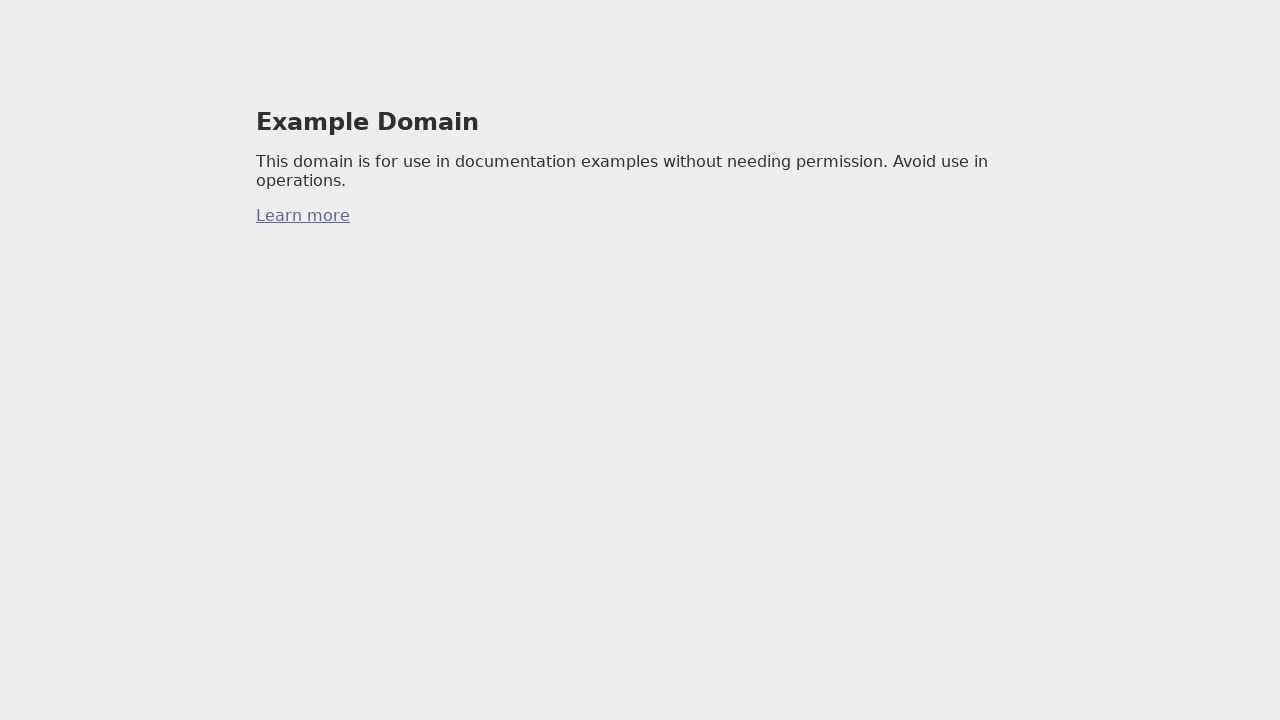

Added page 38/99 to tabs list (total: 39 tabs)
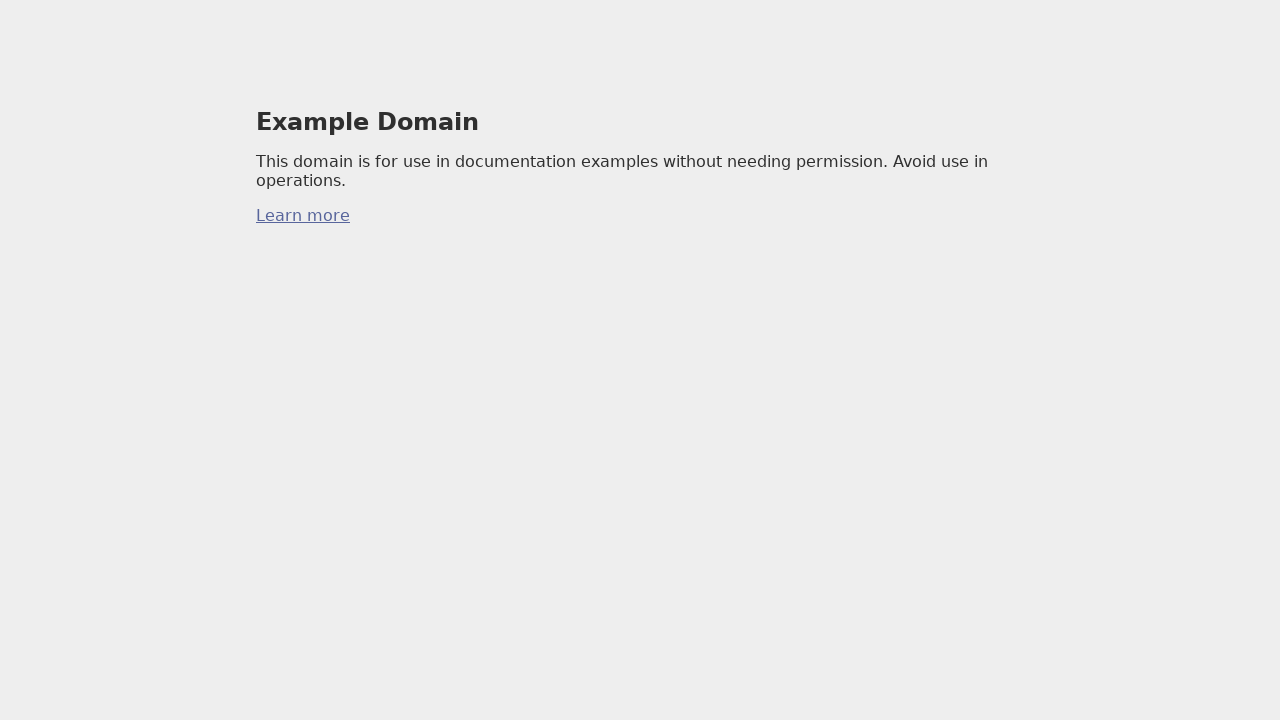

Created new page 39/99
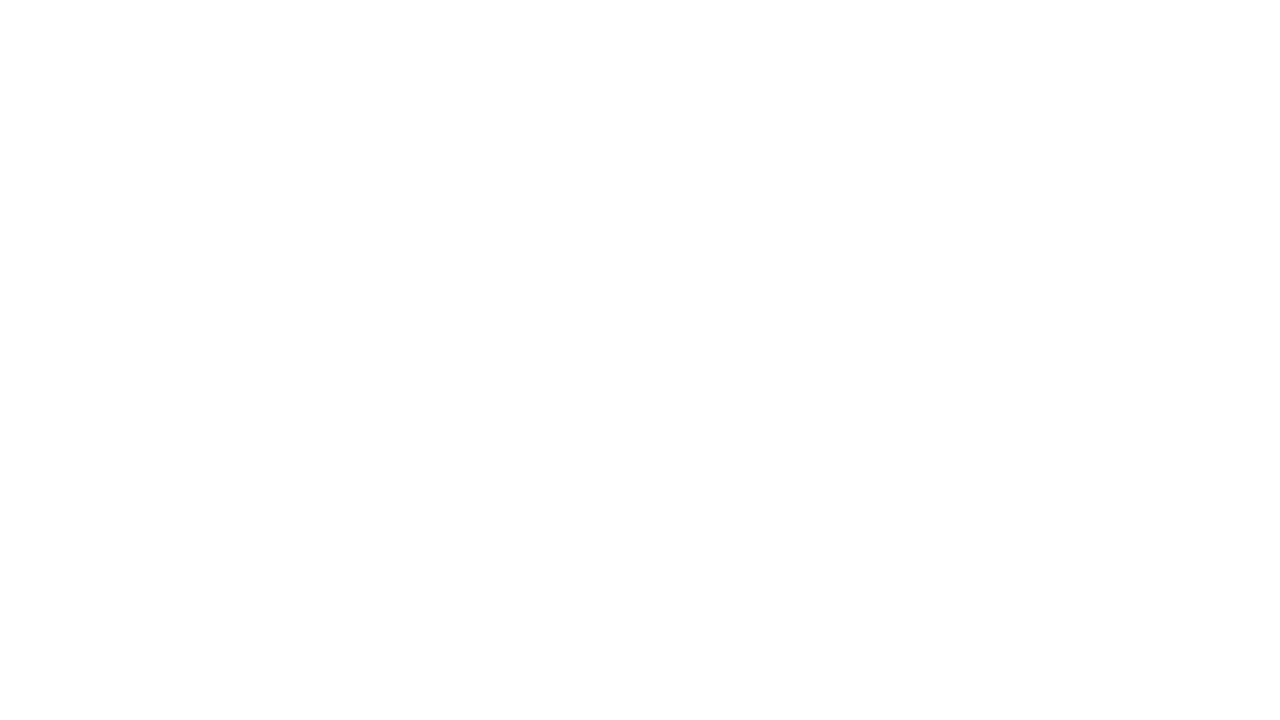

Navigated new page 39/99 to https://example.com/
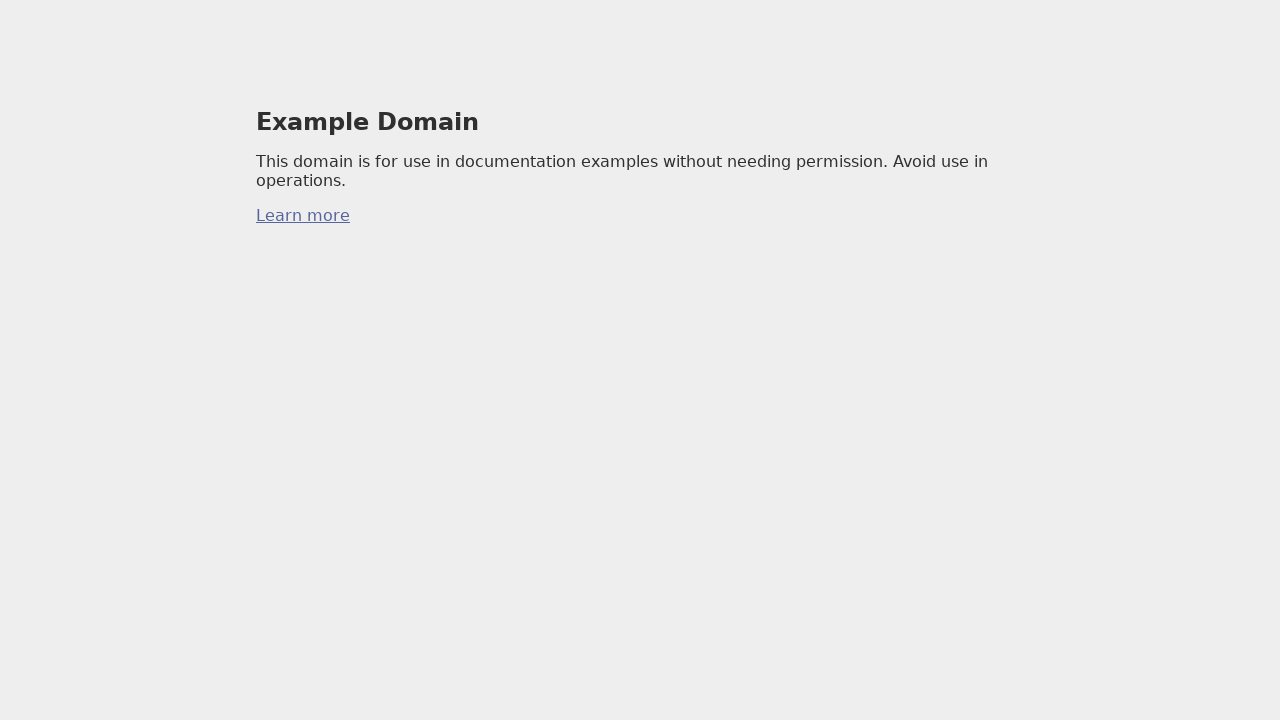

Added page 39/99 to tabs list (total: 40 tabs)
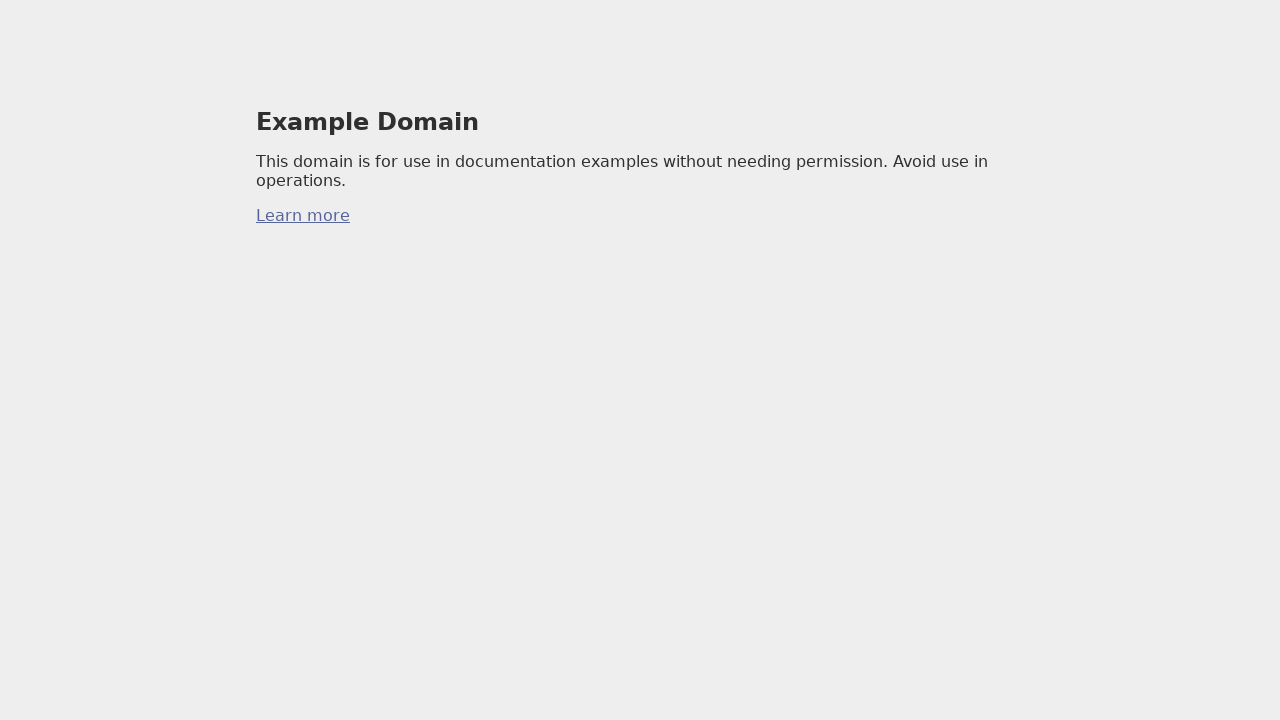

Created new page 40/99
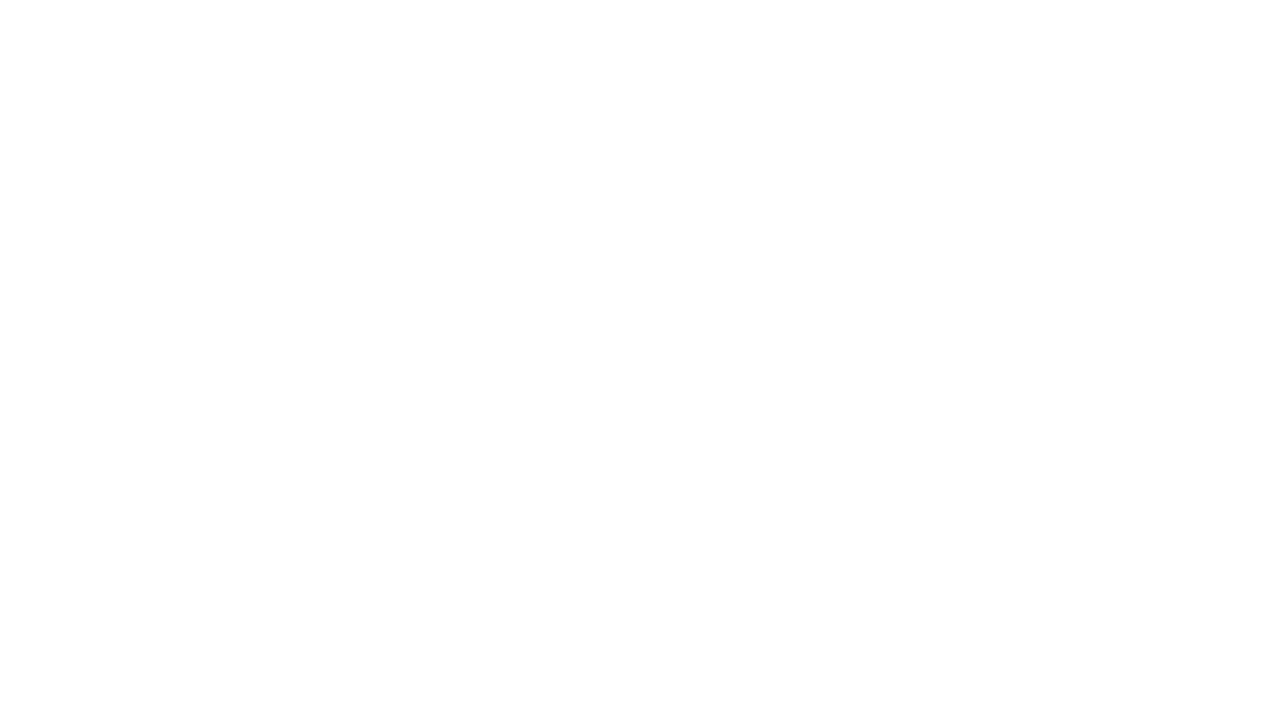

Navigated new page 40/99 to https://example.com/
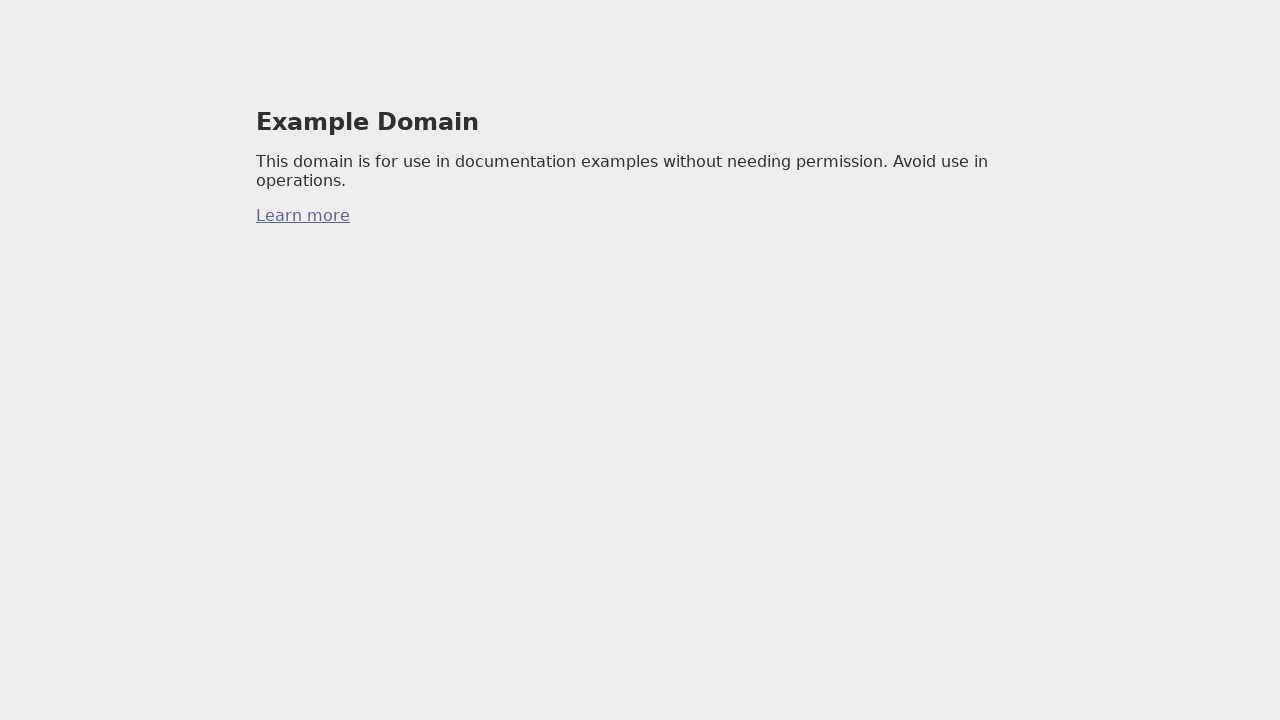

Added page 40/99 to tabs list (total: 41 tabs)
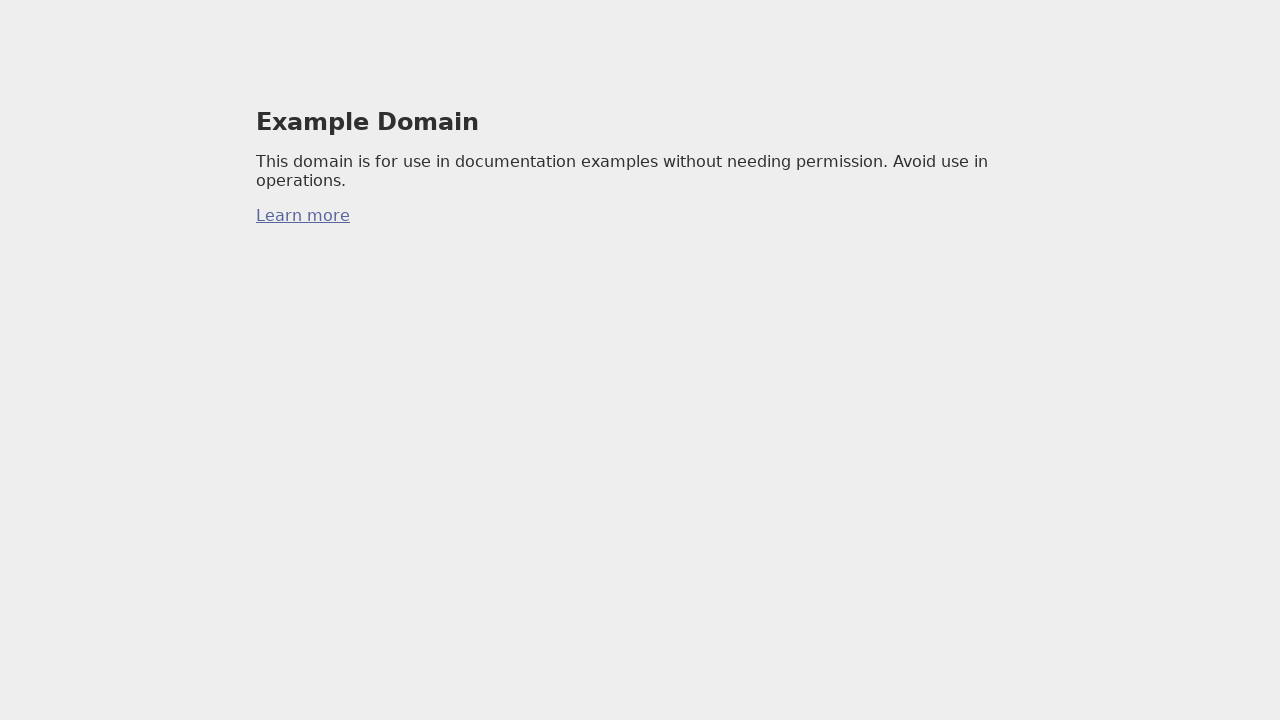

Created new page 41/99
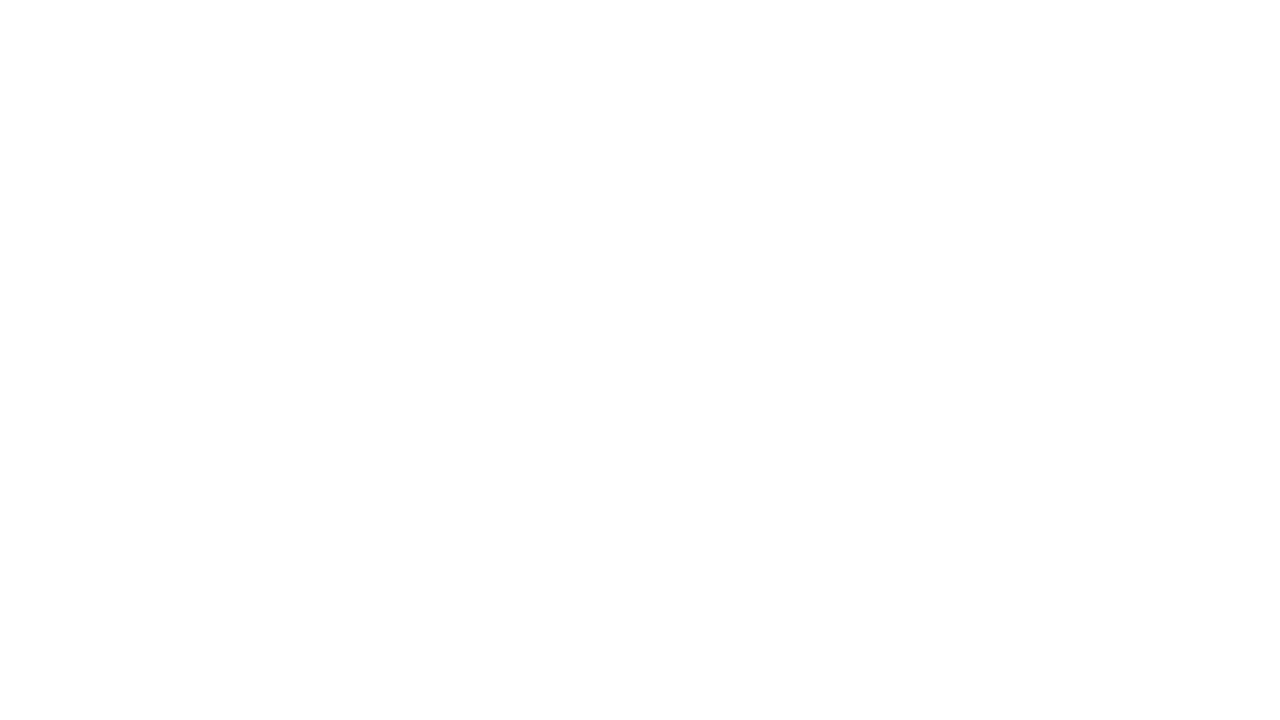

Navigated new page 41/99 to https://example.com/
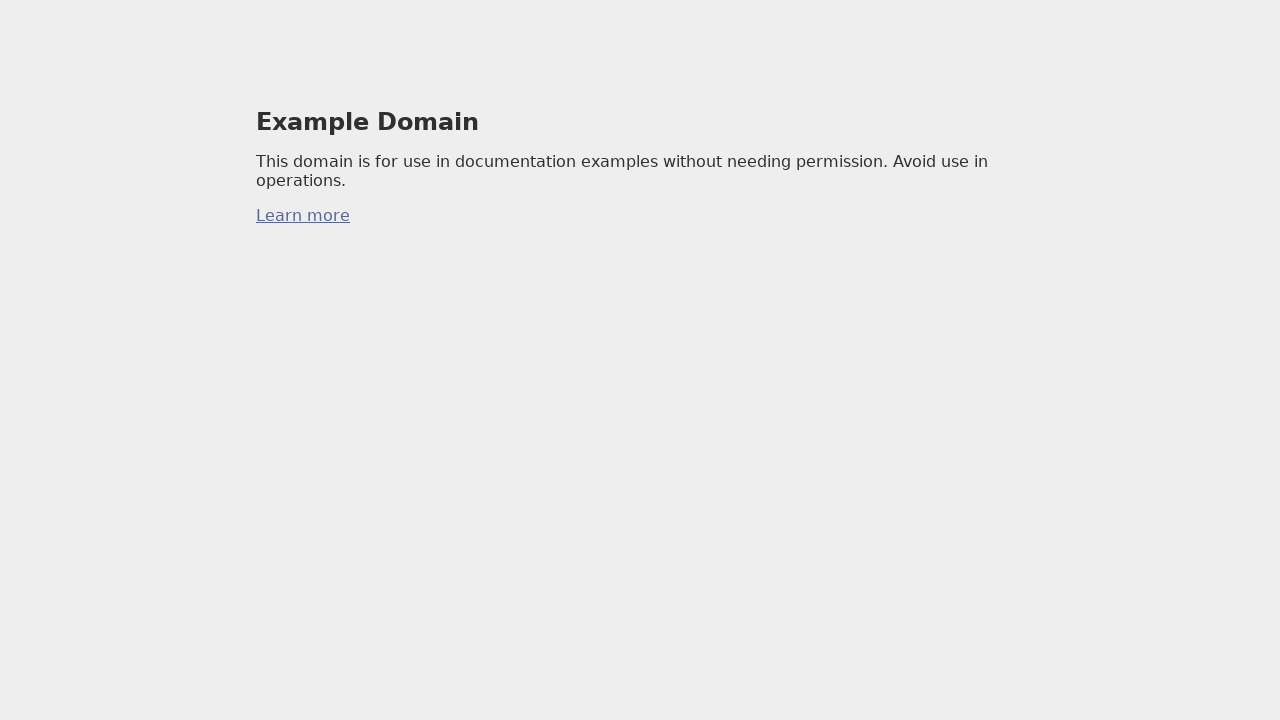

Added page 41/99 to tabs list (total: 42 tabs)
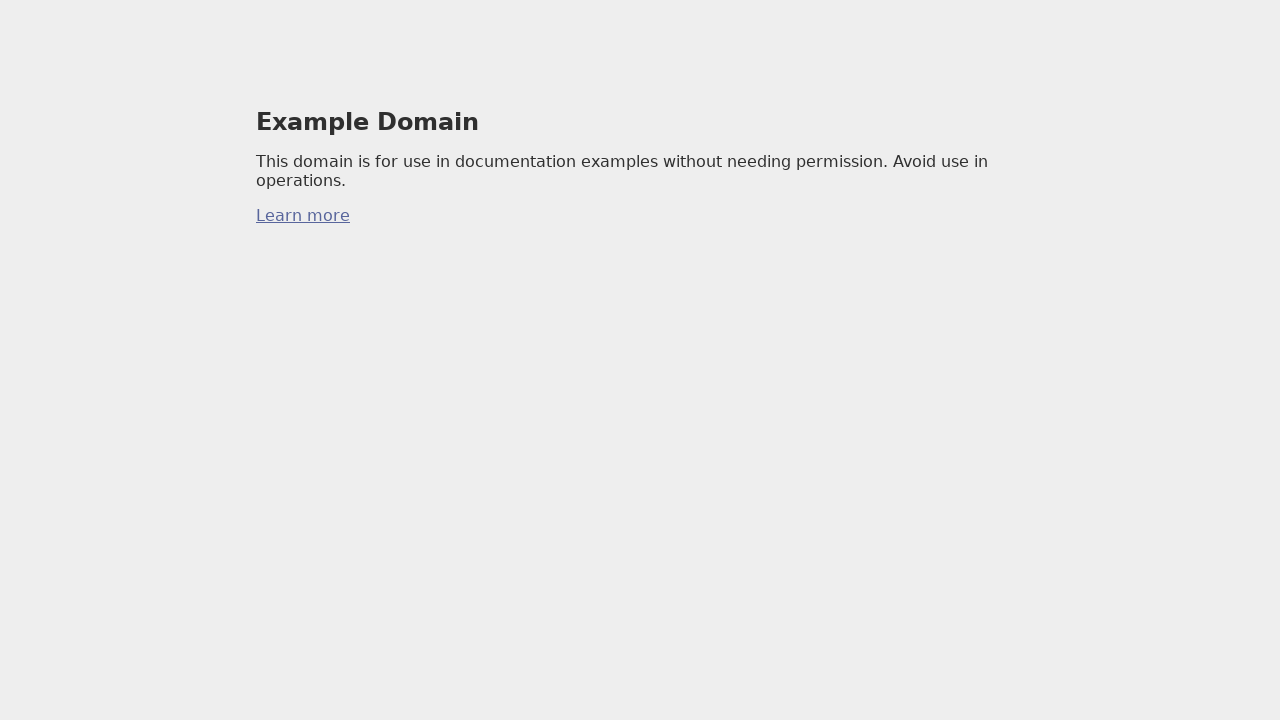

Created new page 42/99
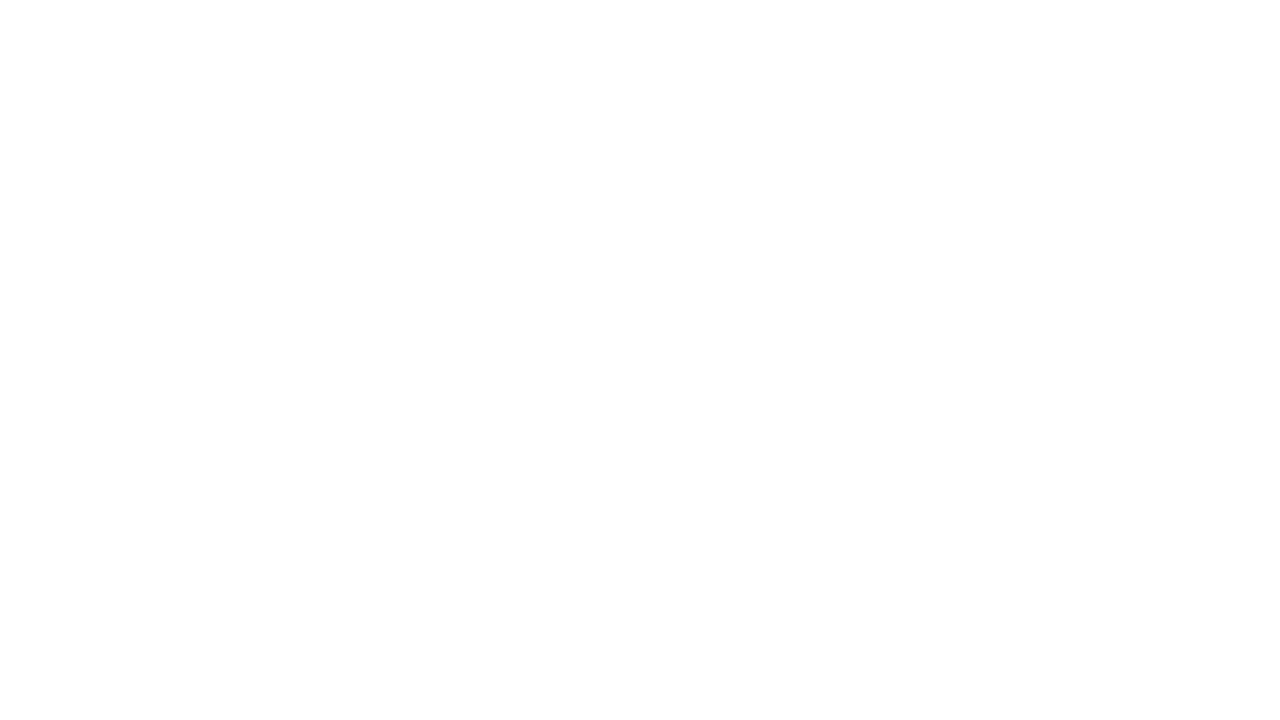

Navigated new page 42/99 to https://example.com/
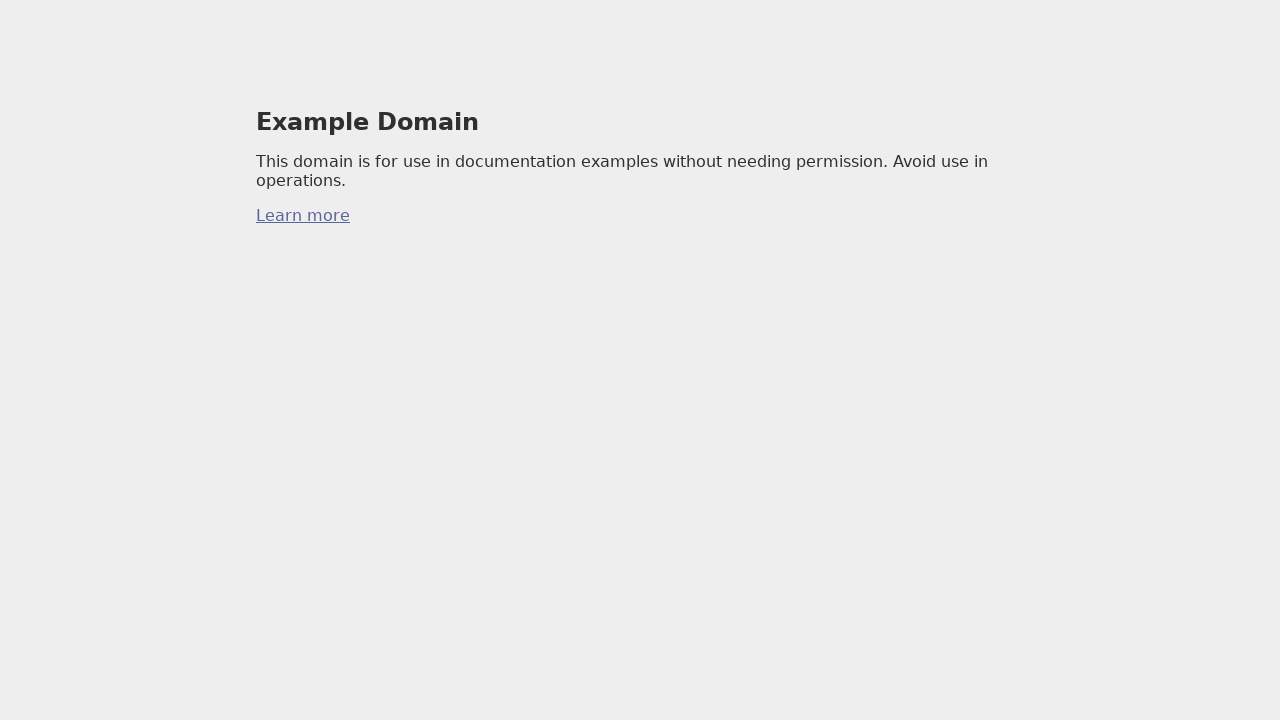

Added page 42/99 to tabs list (total: 43 tabs)
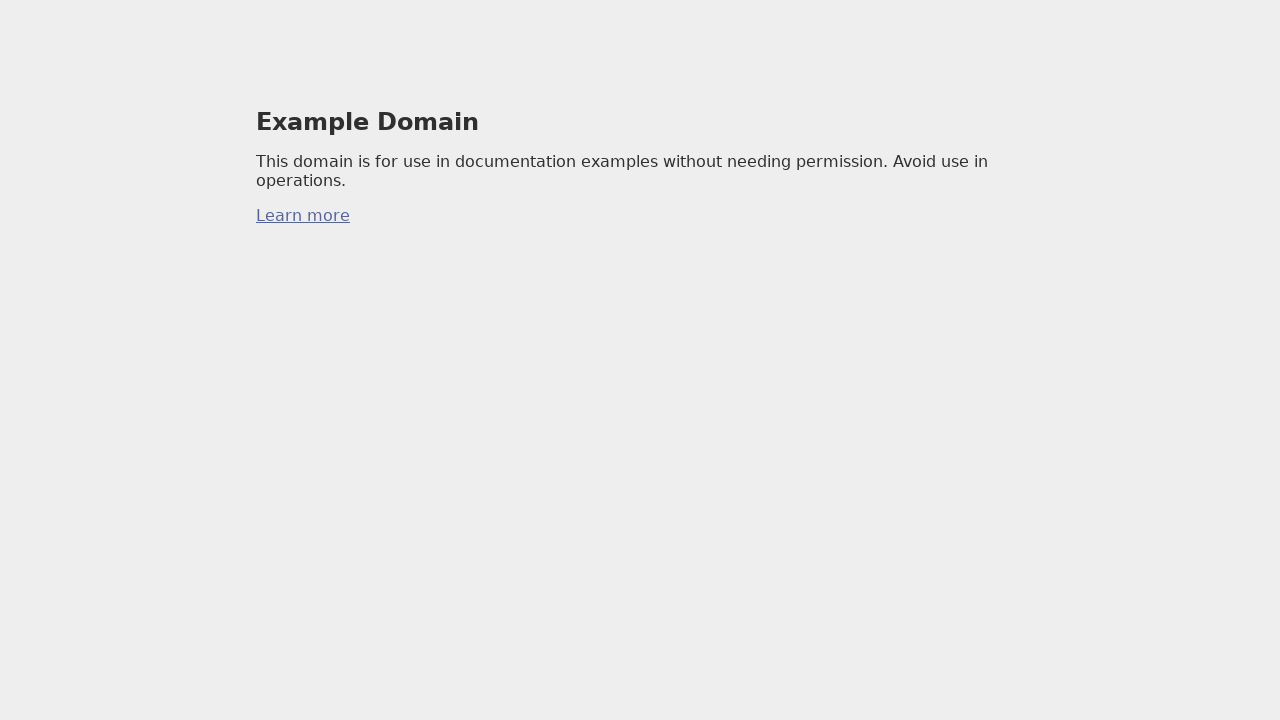

Created new page 43/99
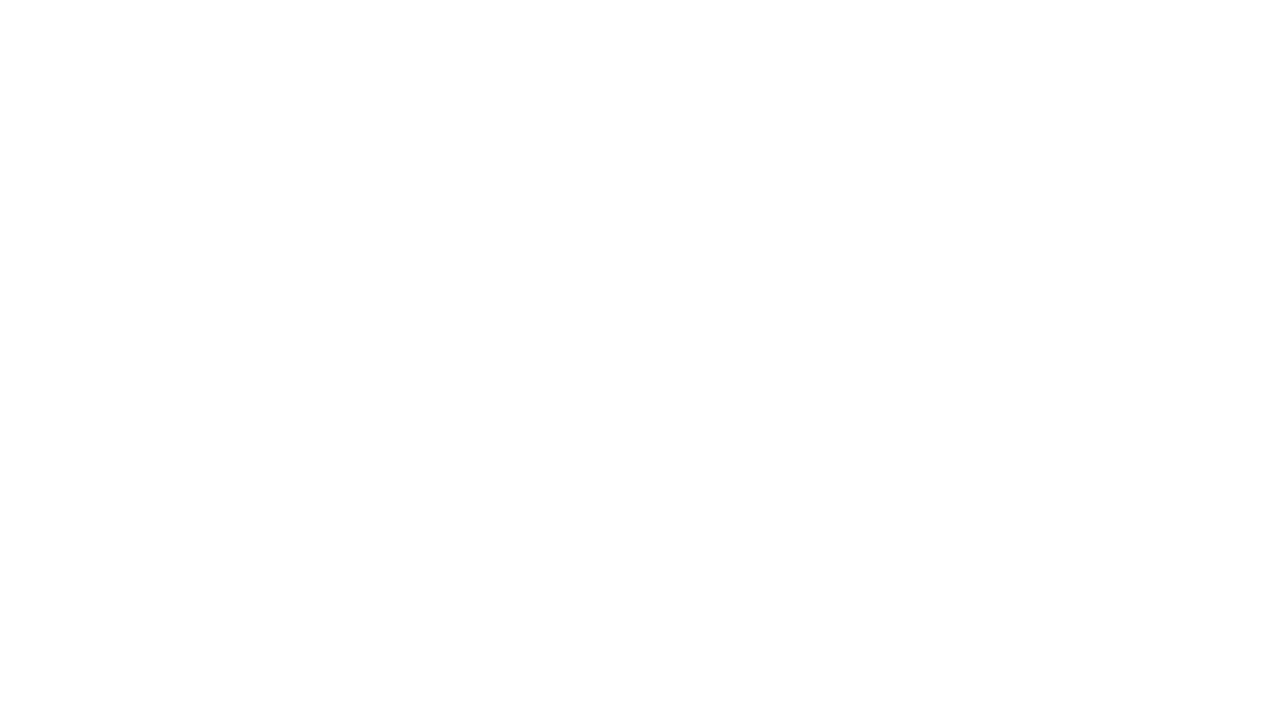

Navigated new page 43/99 to https://example.com/
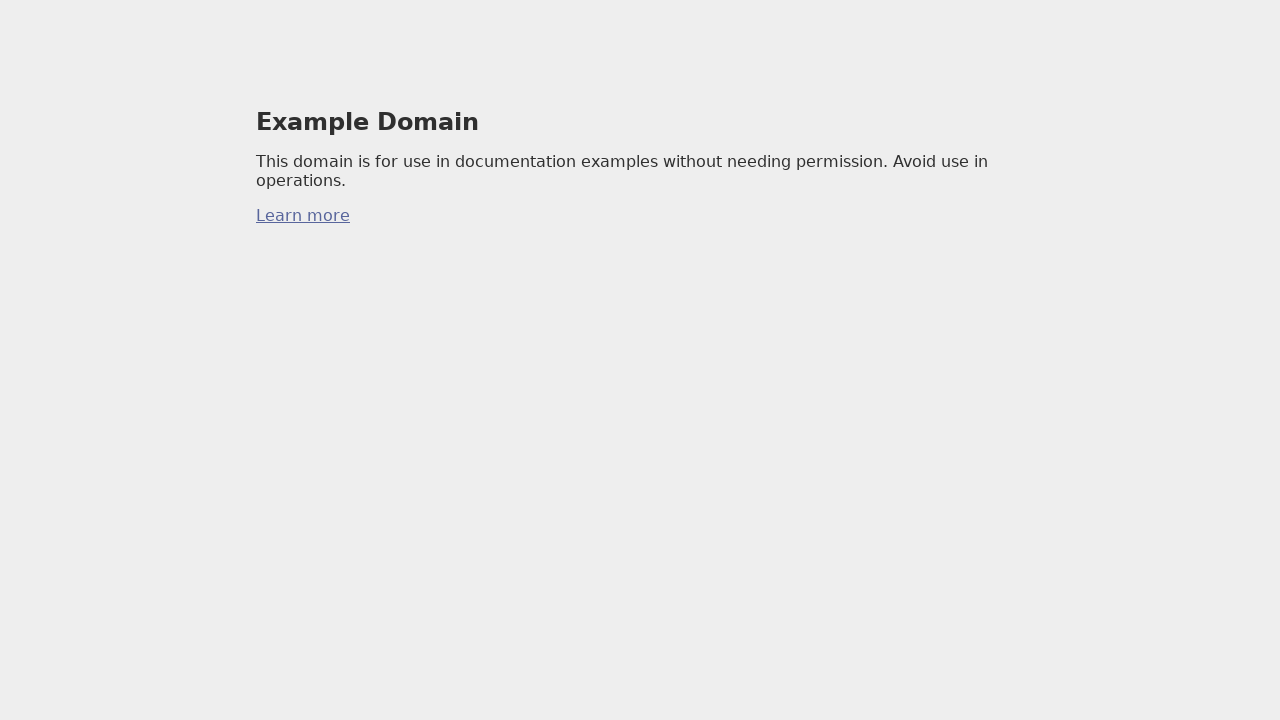

Added page 43/99 to tabs list (total: 44 tabs)
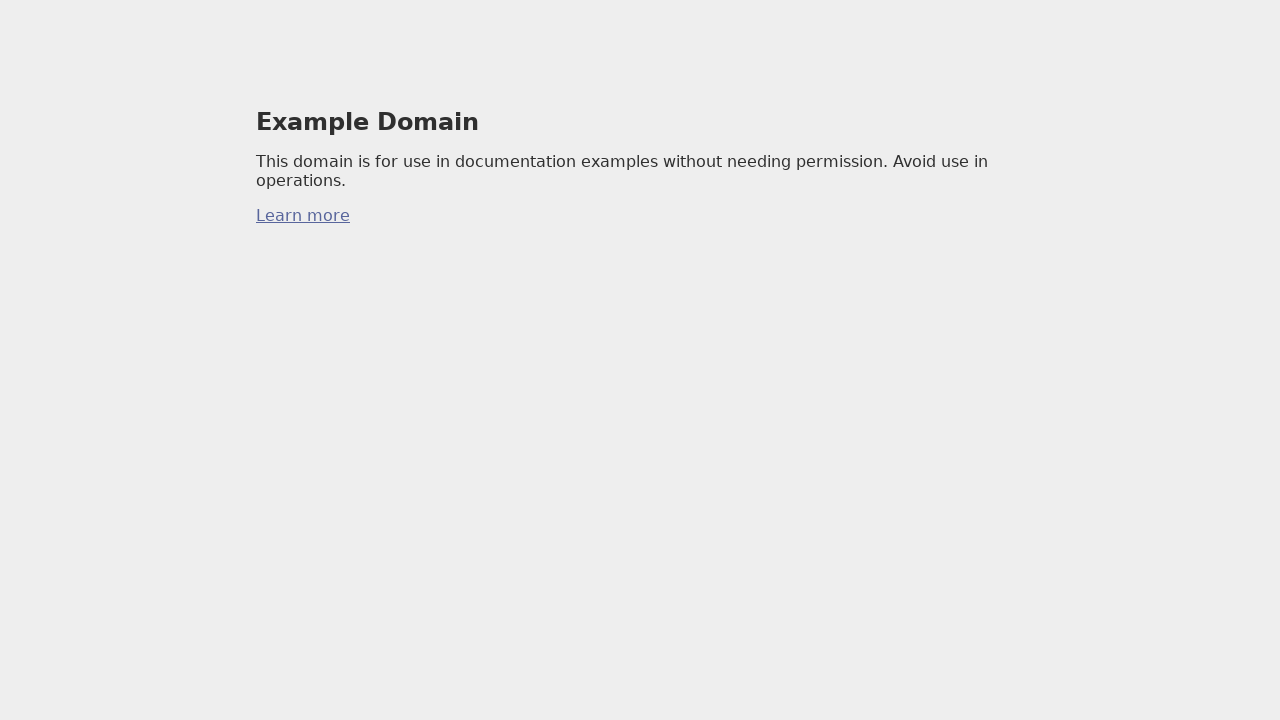

Created new page 44/99
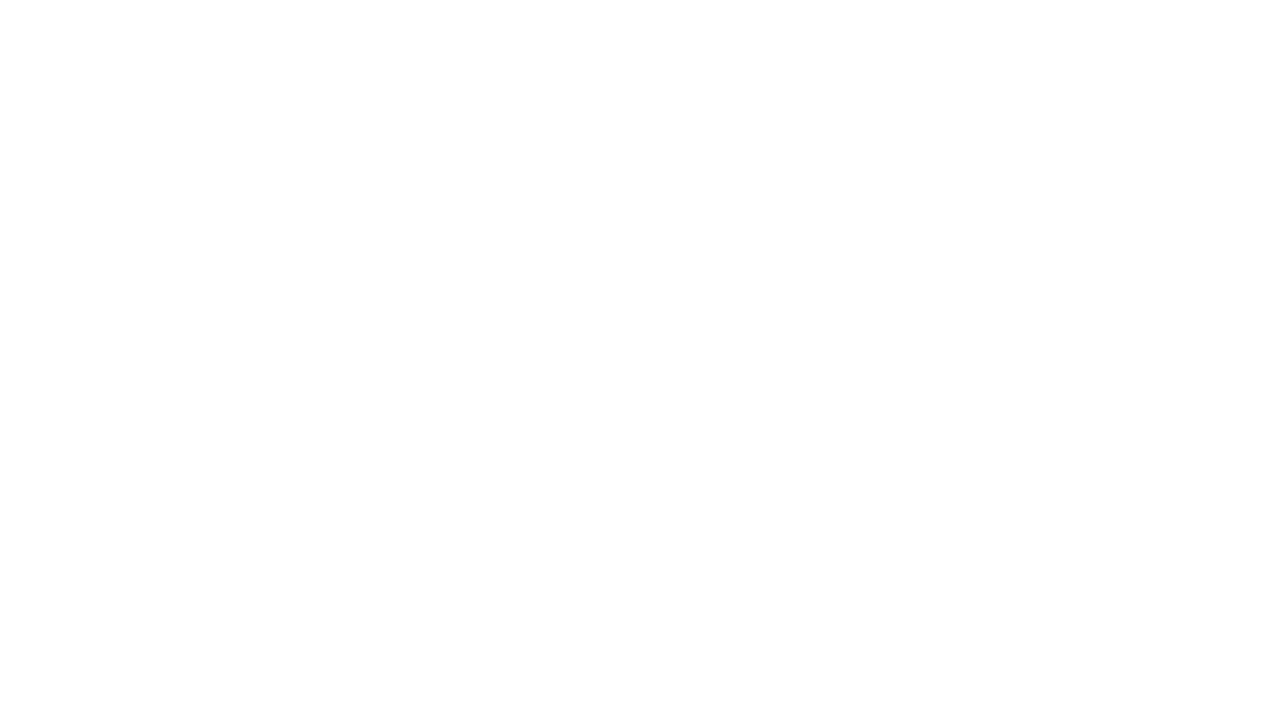

Navigated new page 44/99 to https://example.com/
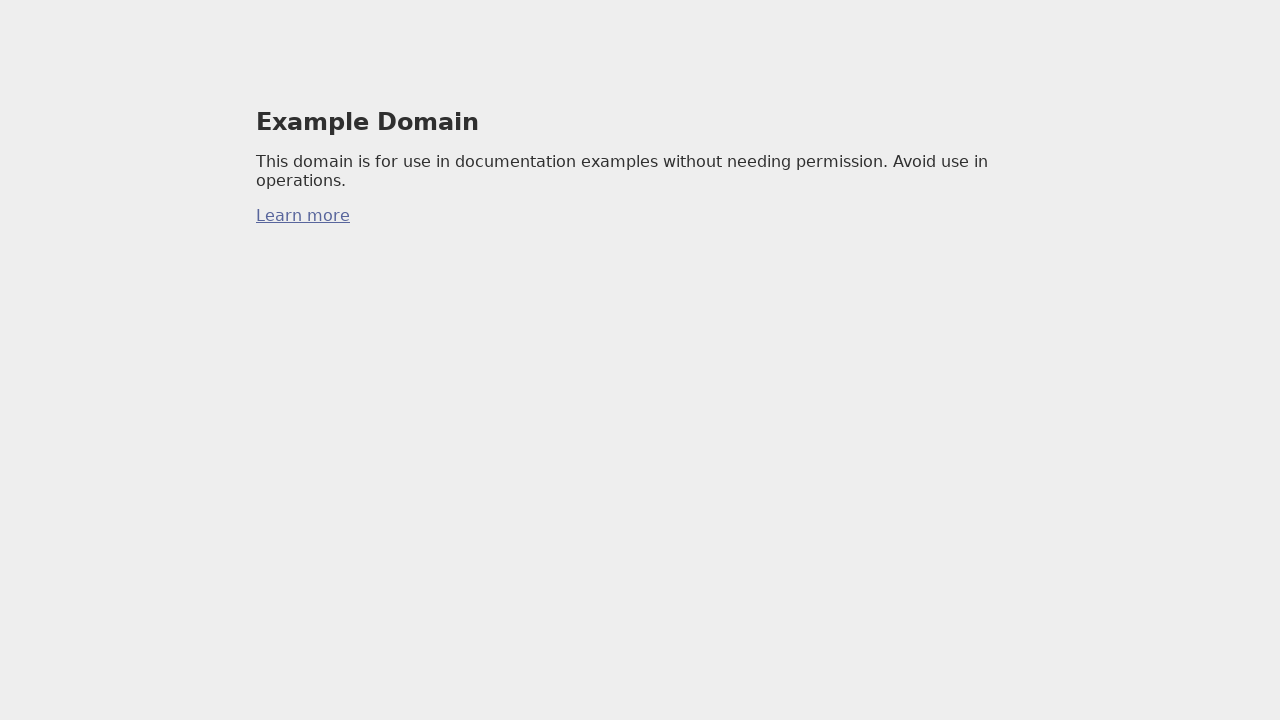

Added page 44/99 to tabs list (total: 45 tabs)
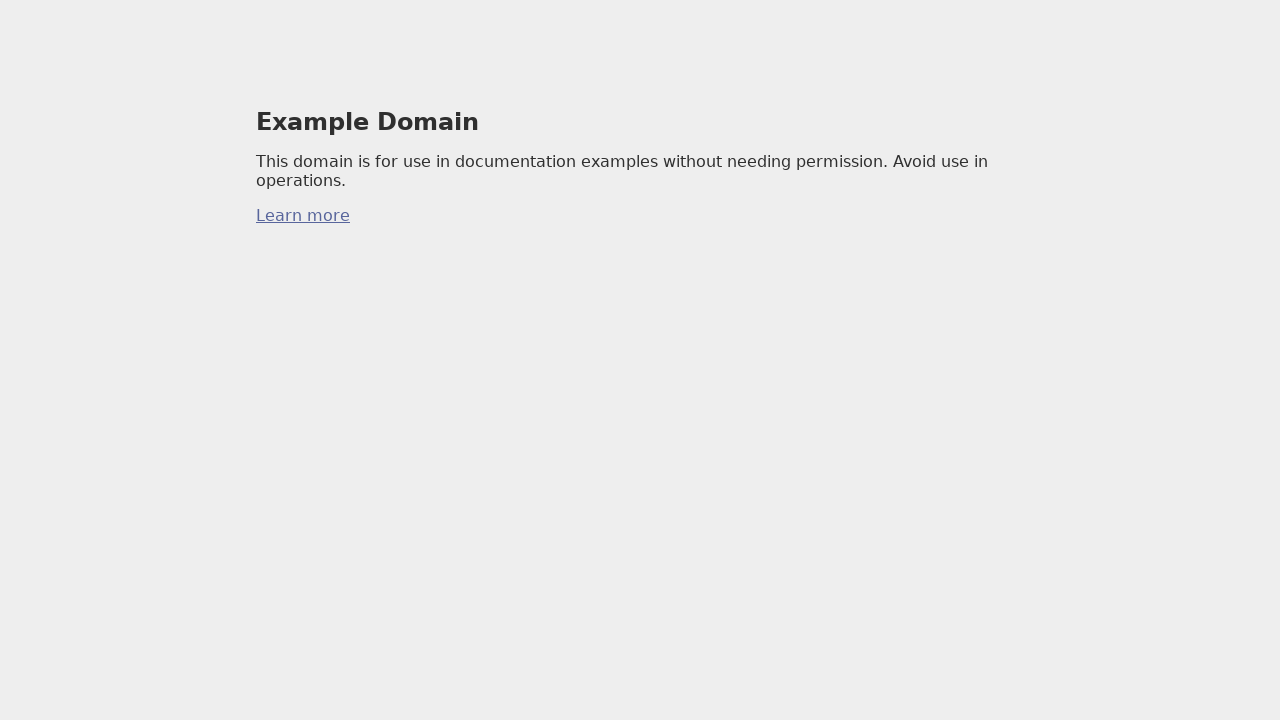

Created new page 45/99
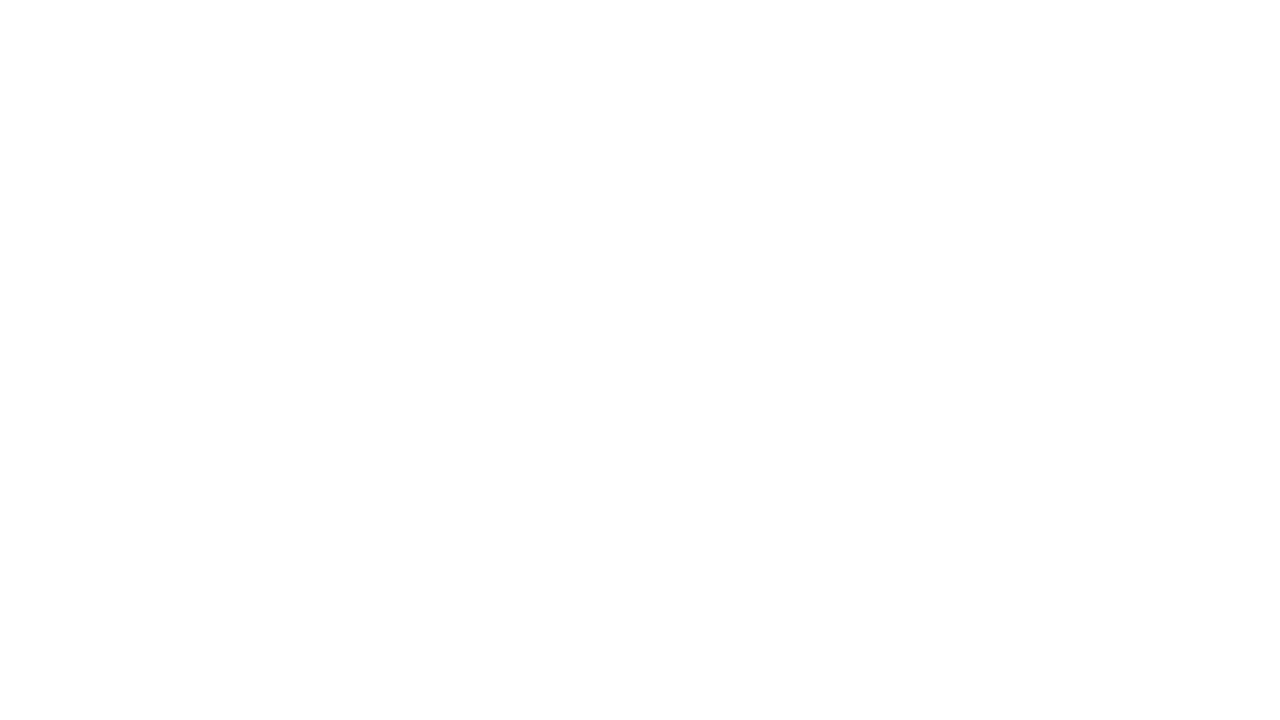

Navigated new page 45/99 to https://example.com/
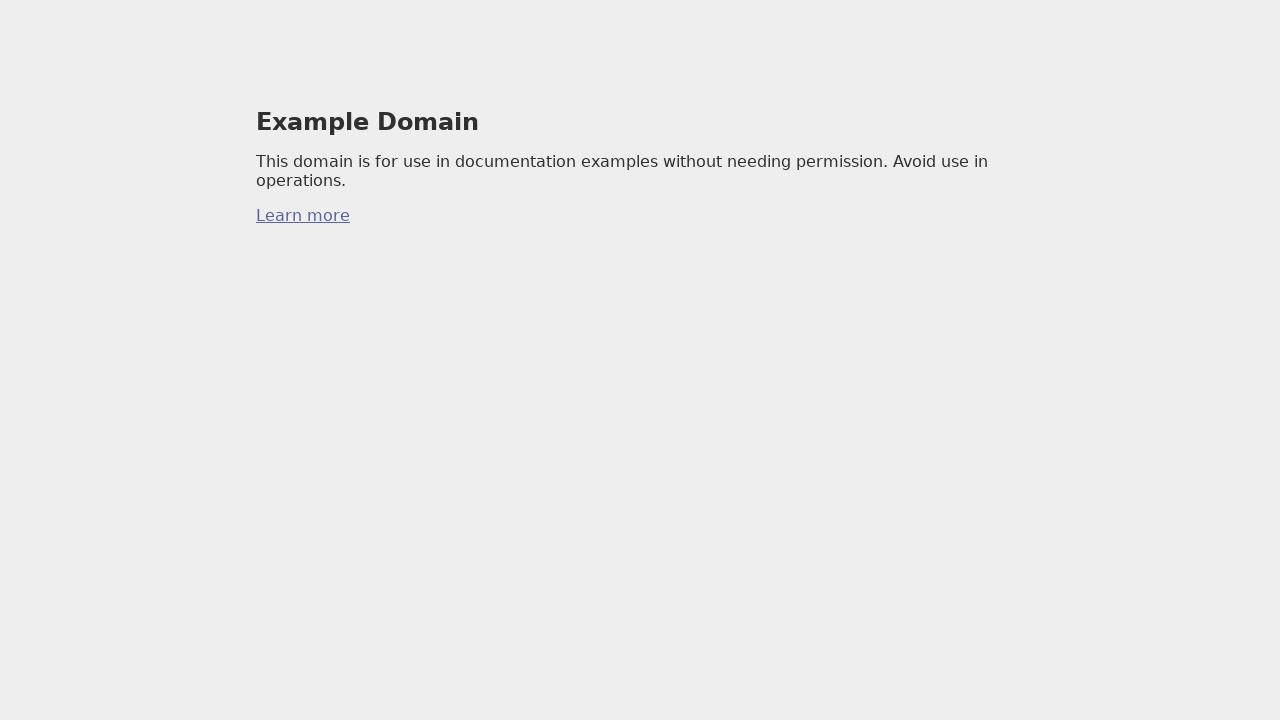

Added page 45/99 to tabs list (total: 46 tabs)
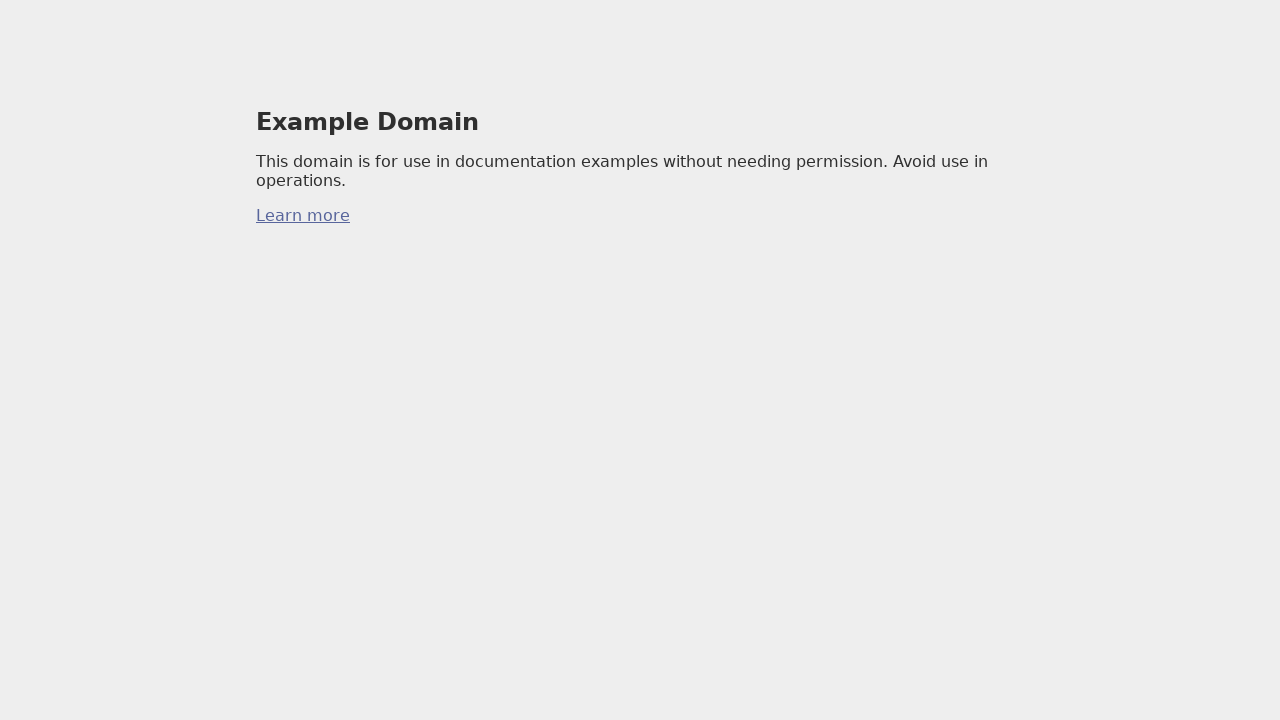

Created new page 46/99
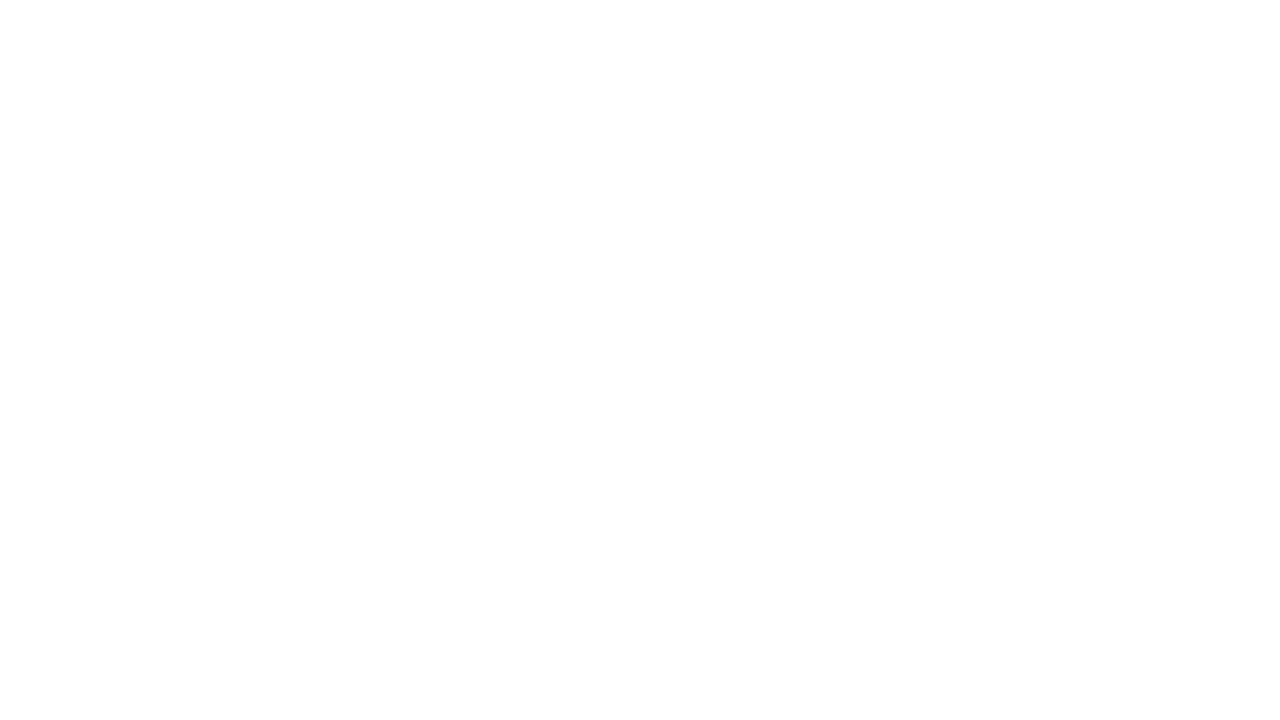

Navigated new page 46/99 to https://example.com/
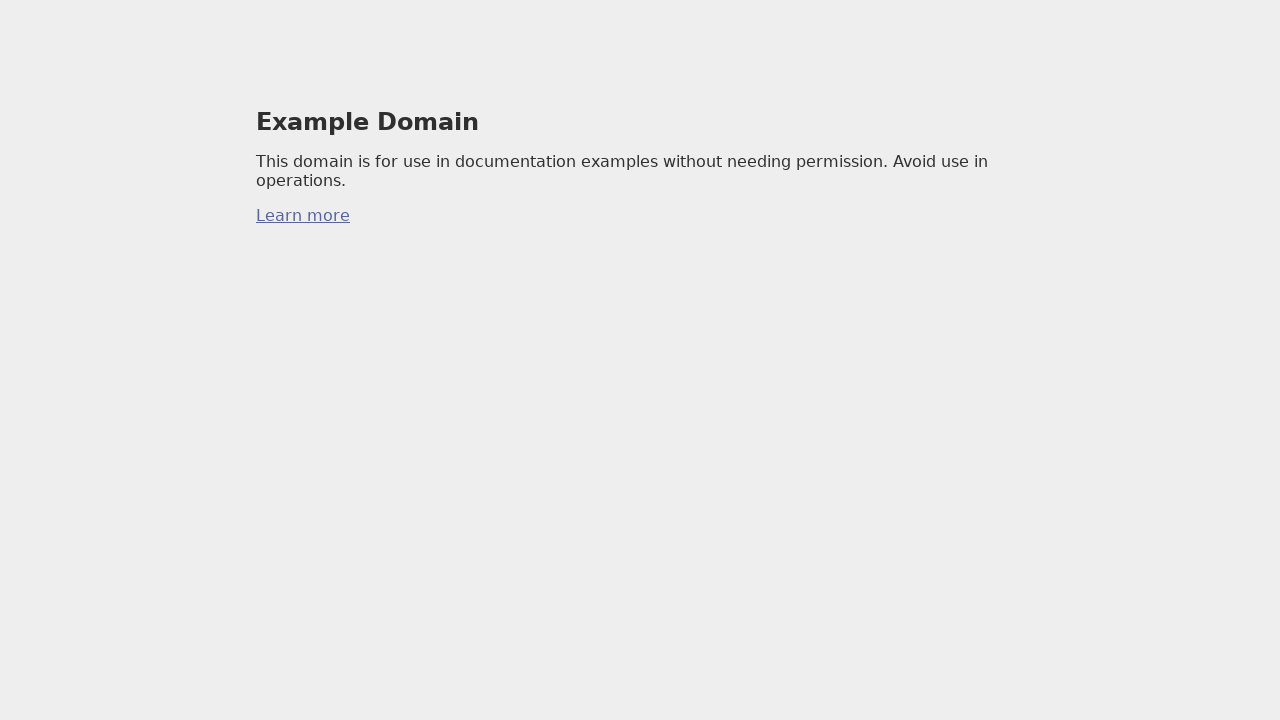

Added page 46/99 to tabs list (total: 47 tabs)
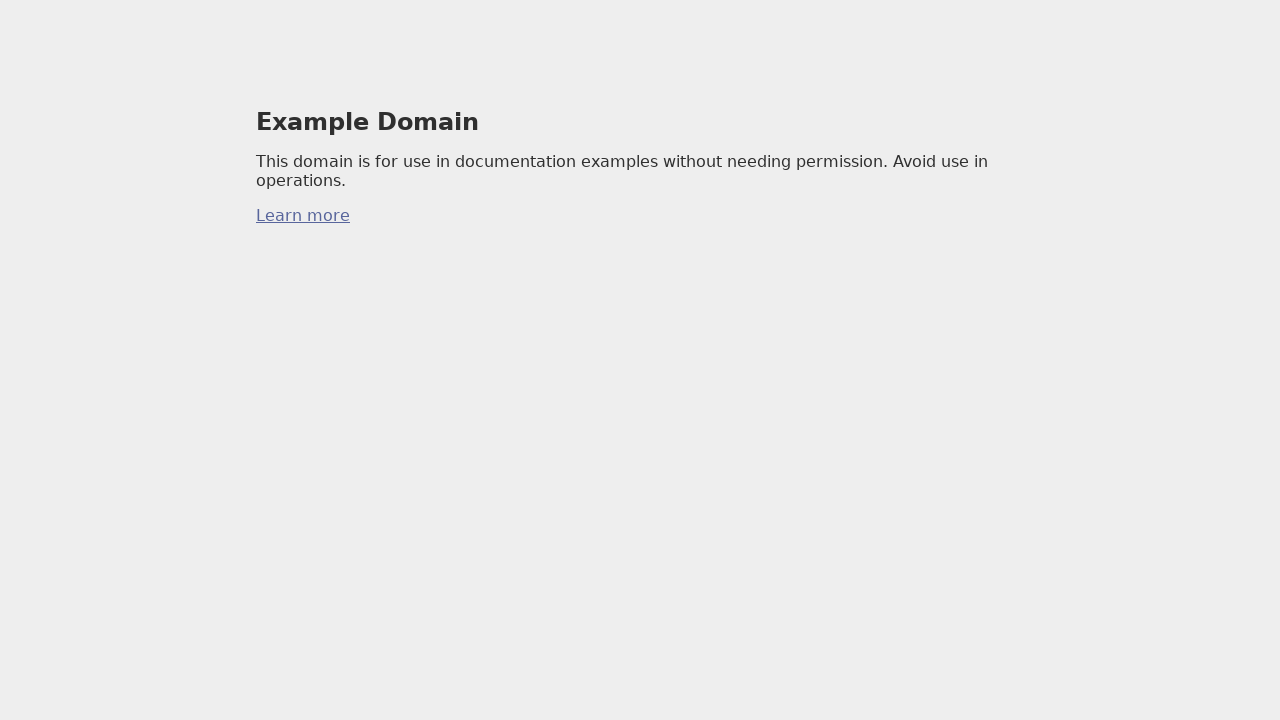

Created new page 47/99
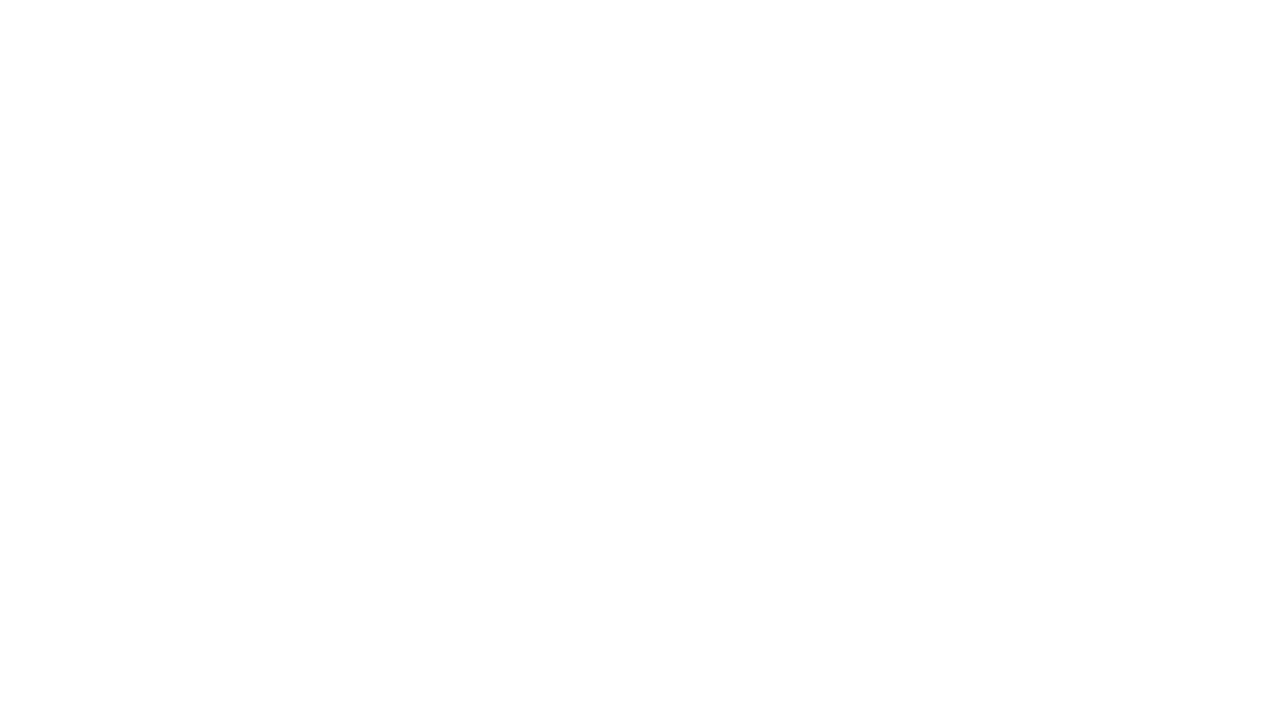

Navigated new page 47/99 to https://example.com/
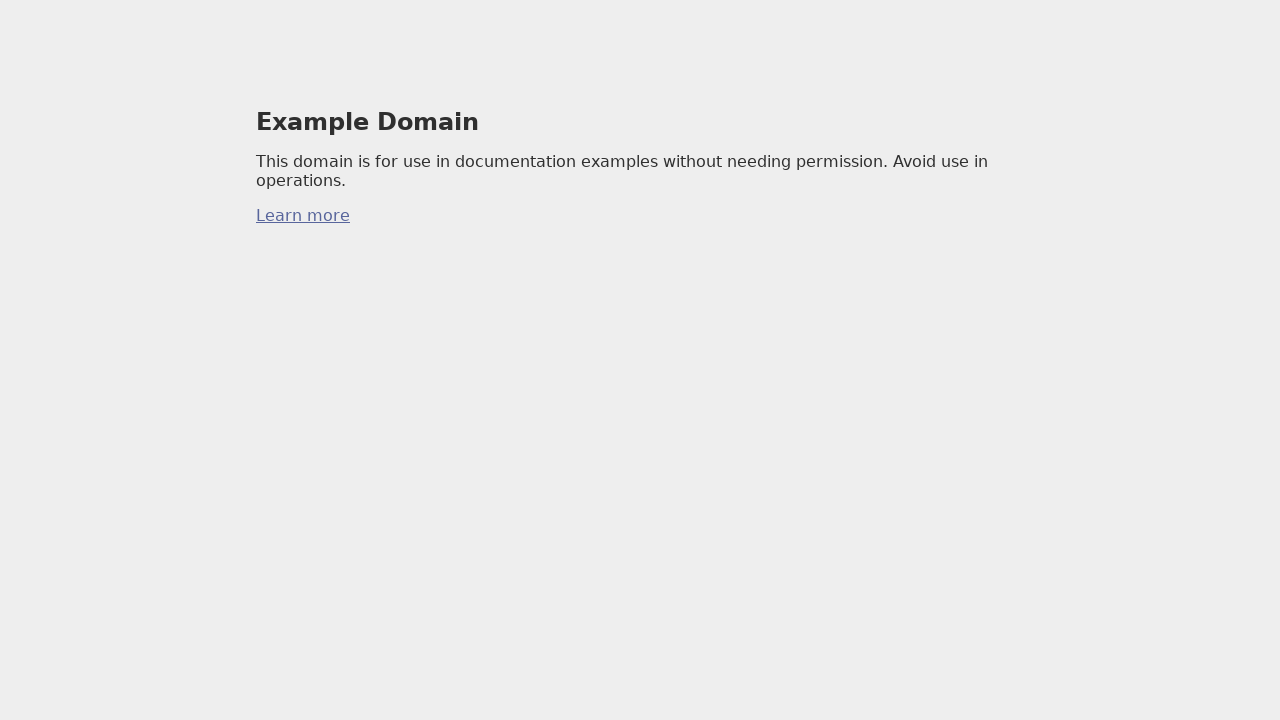

Added page 47/99 to tabs list (total: 48 tabs)
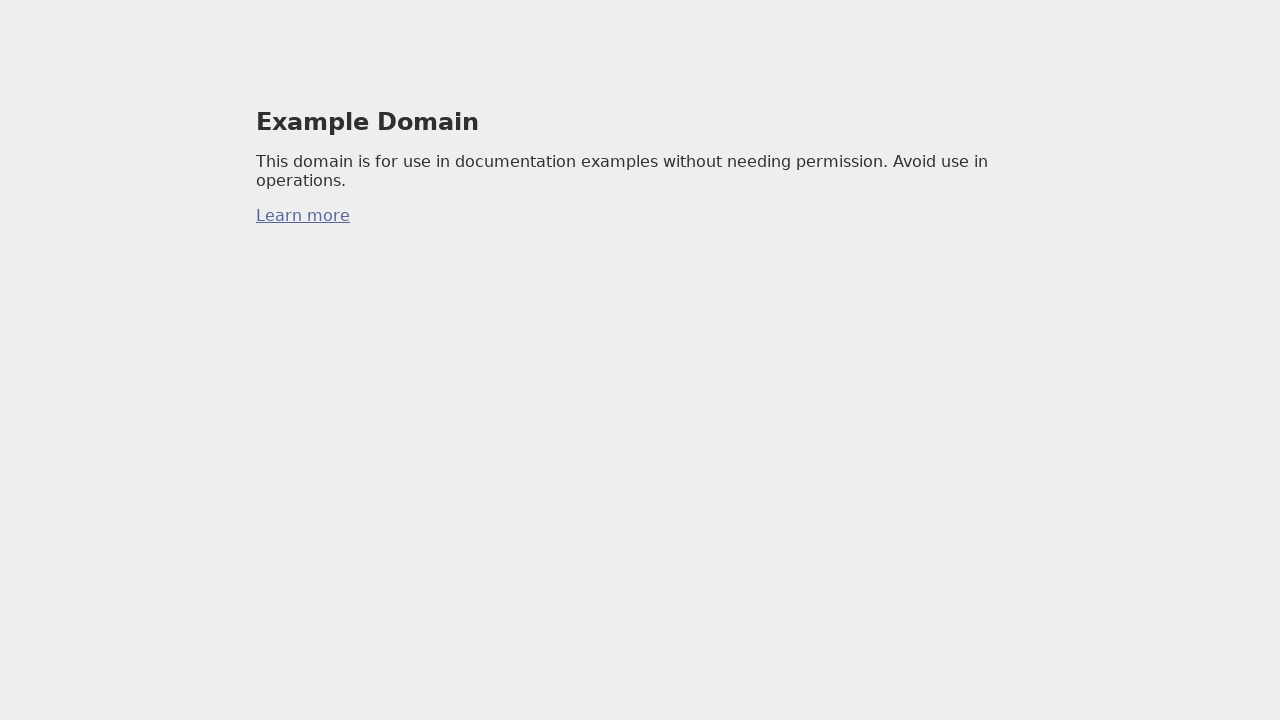

Created new page 48/99
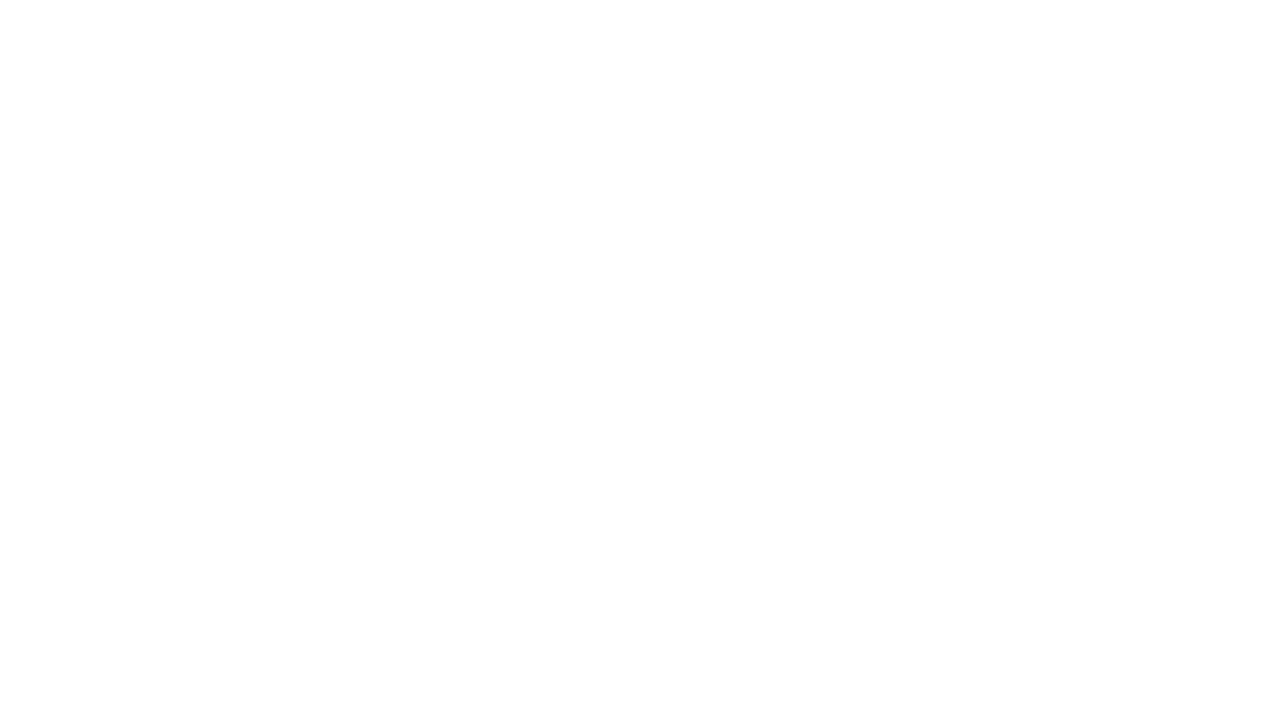

Navigated new page 48/99 to https://example.com/
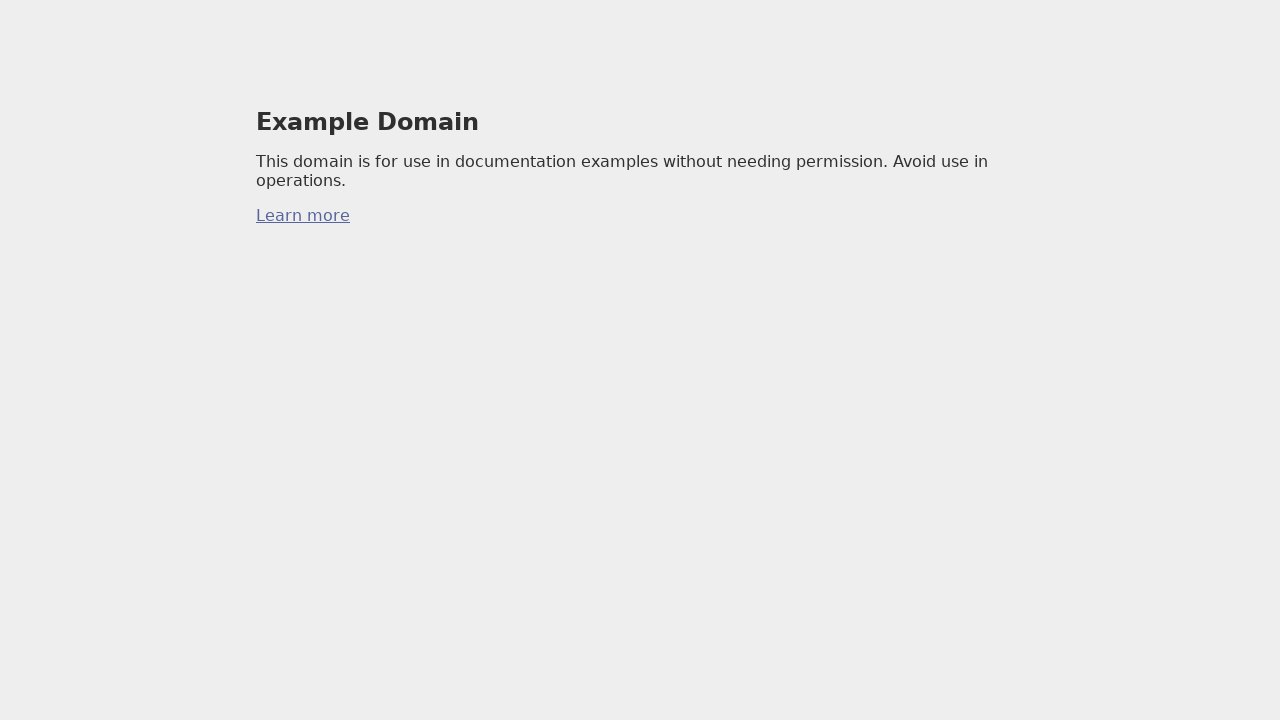

Added page 48/99 to tabs list (total: 49 tabs)
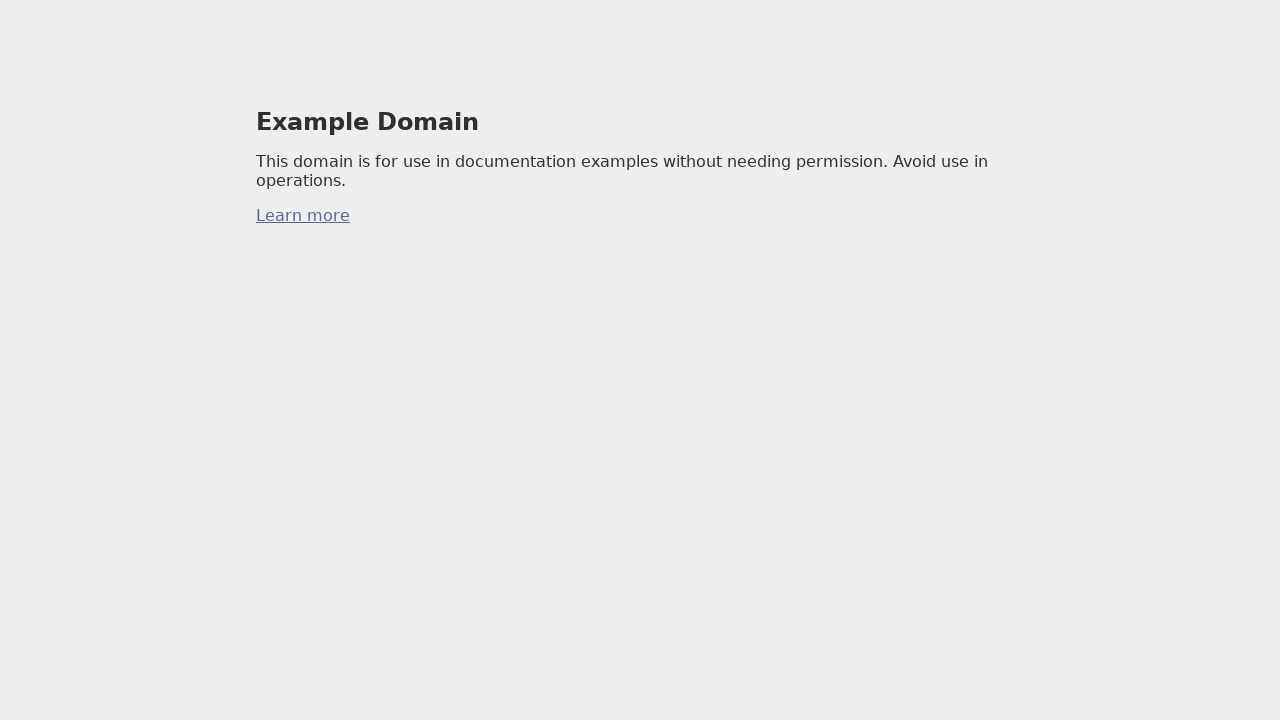

Created new page 49/99
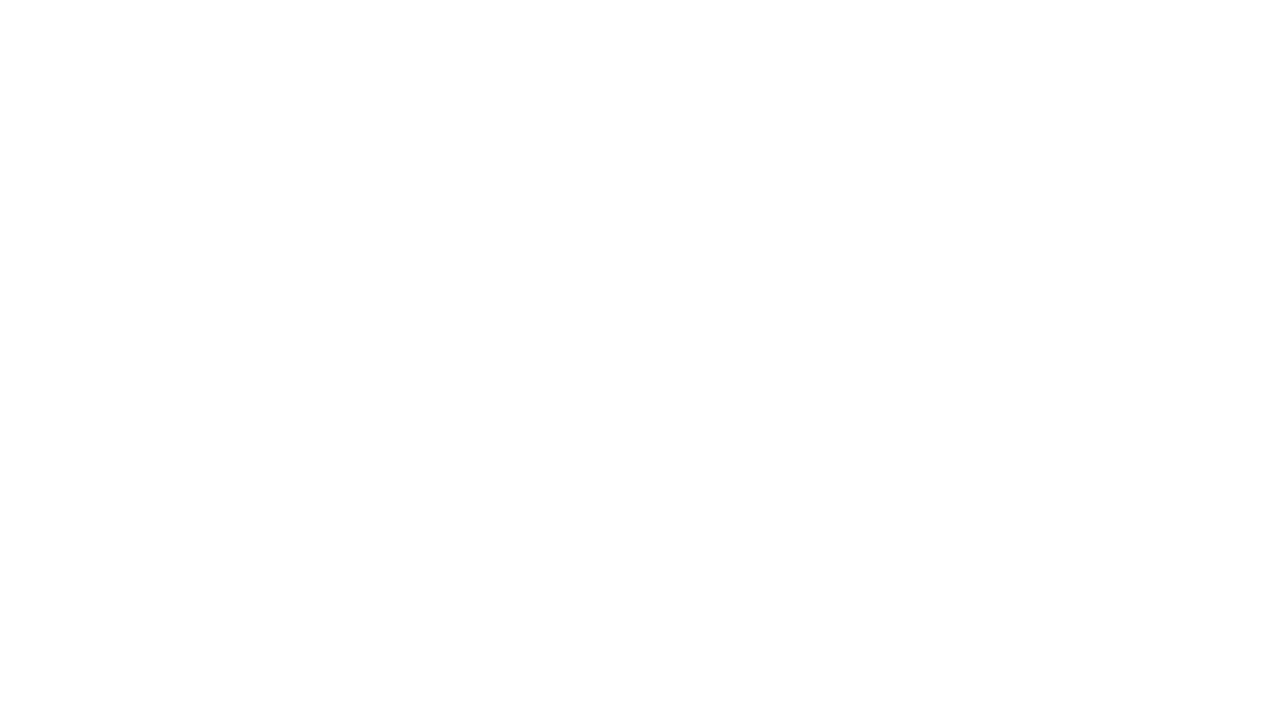

Navigated new page 49/99 to https://example.com/
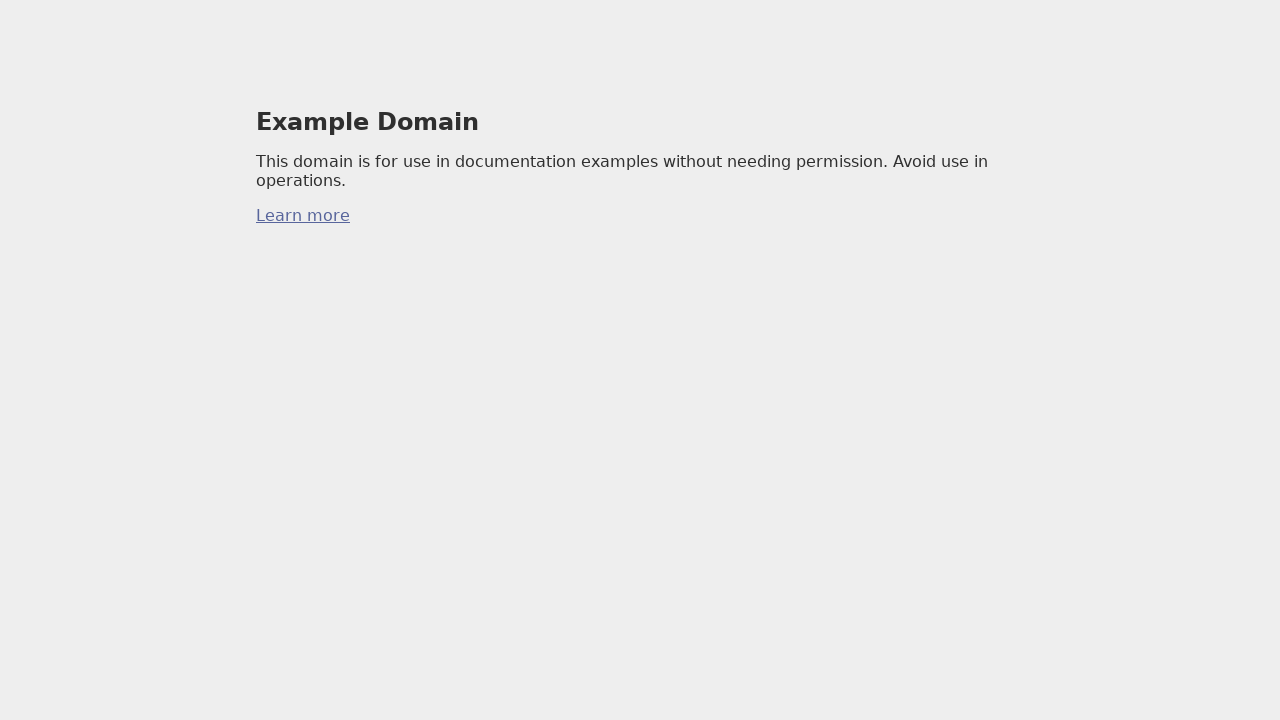

Added page 49/99 to tabs list (total: 50 tabs)
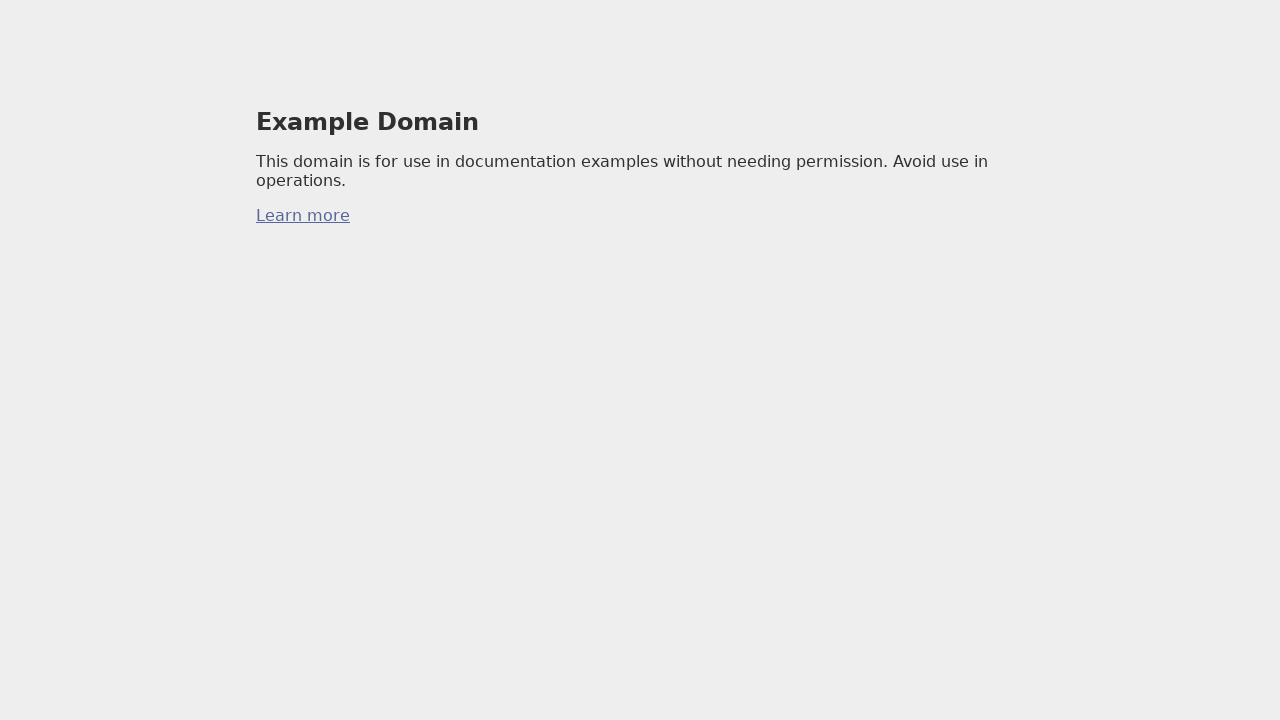

Created new page 50/99
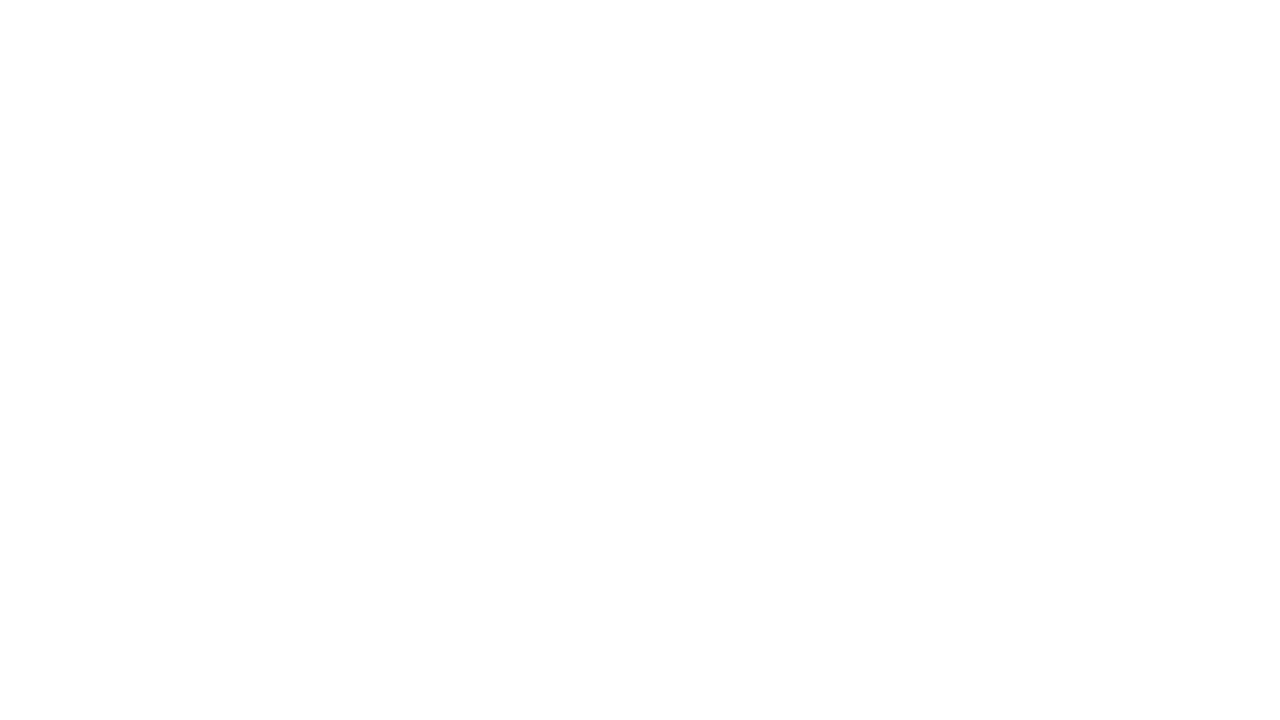

Navigated new page 50/99 to https://example.com/
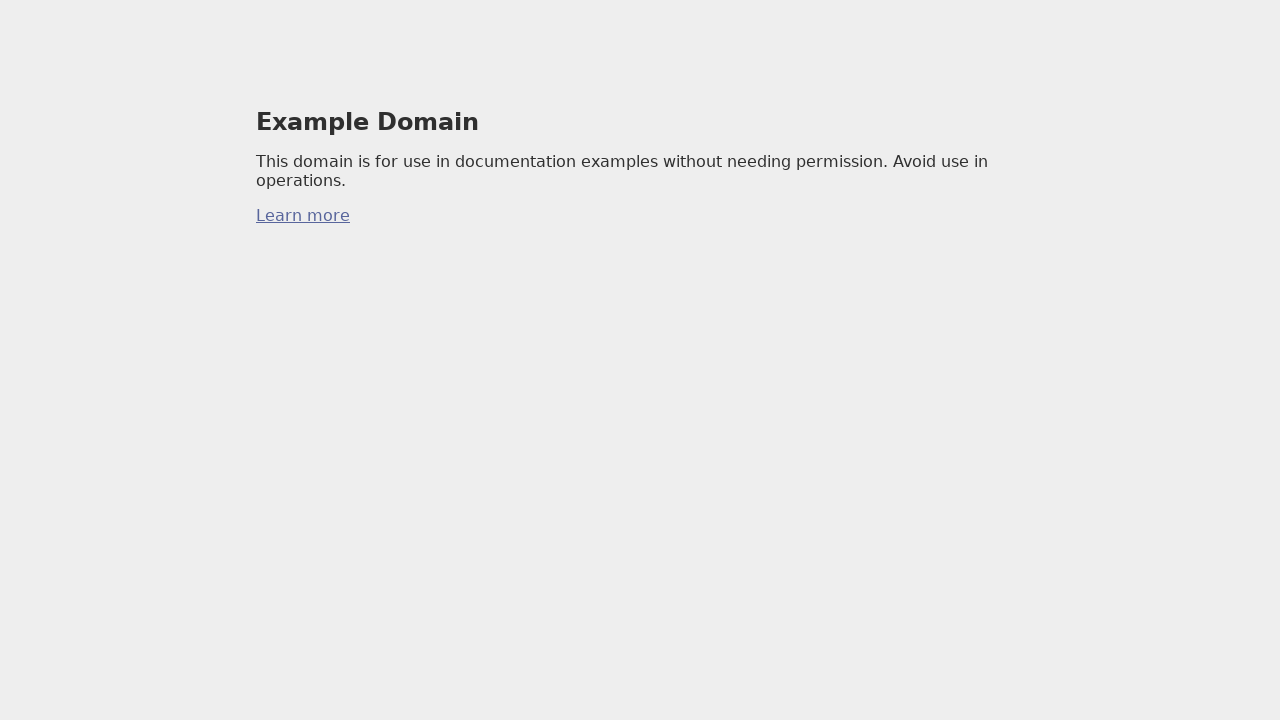

Added page 50/99 to tabs list (total: 51 tabs)
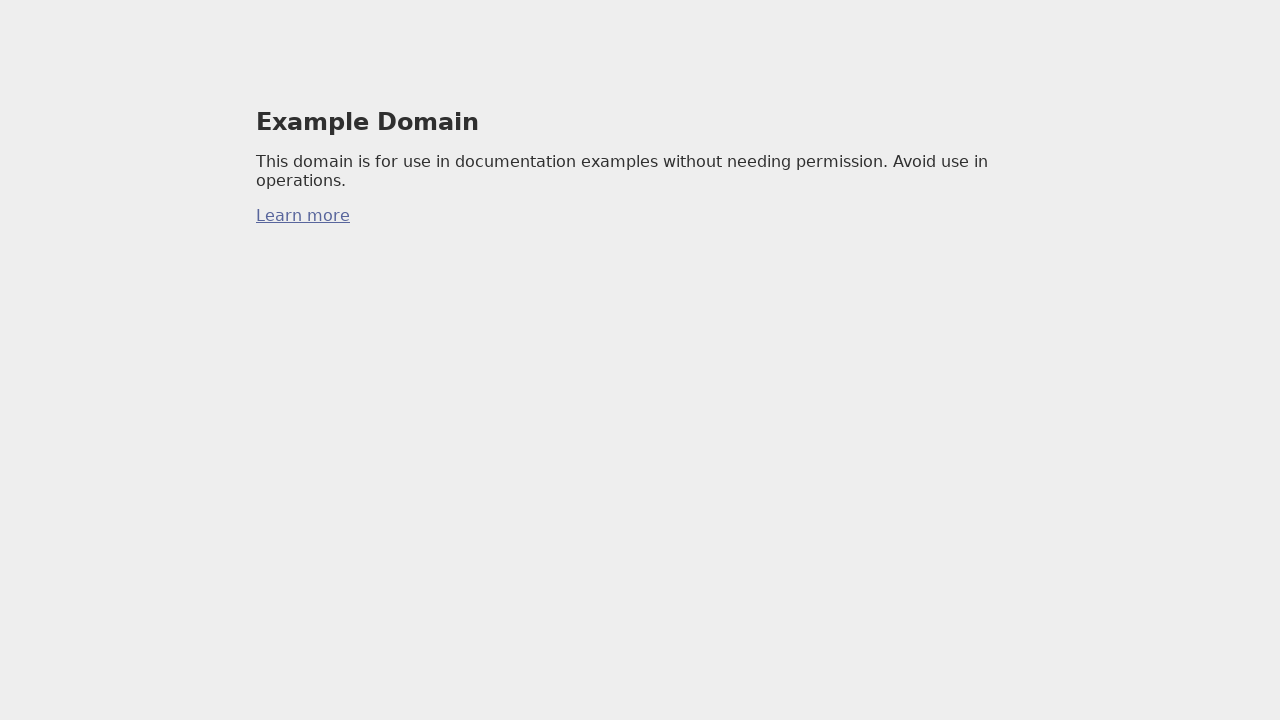

Created new page 51/99
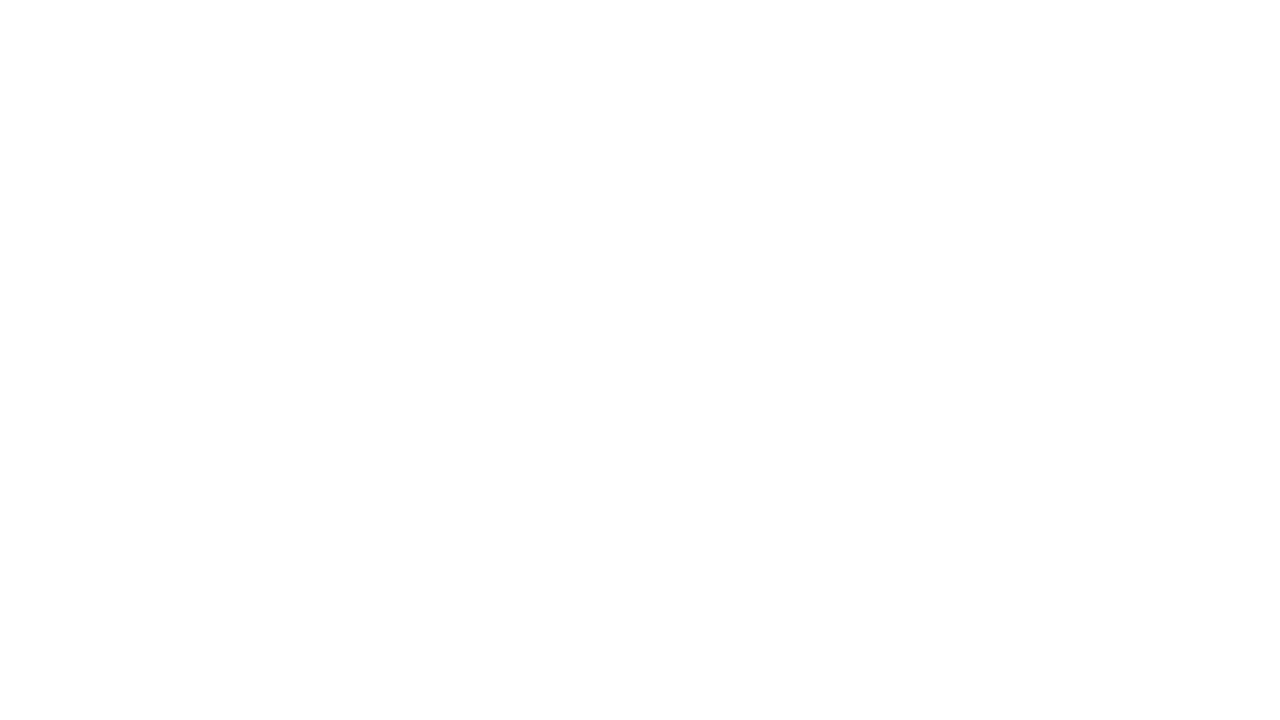

Navigated new page 51/99 to https://example.com/
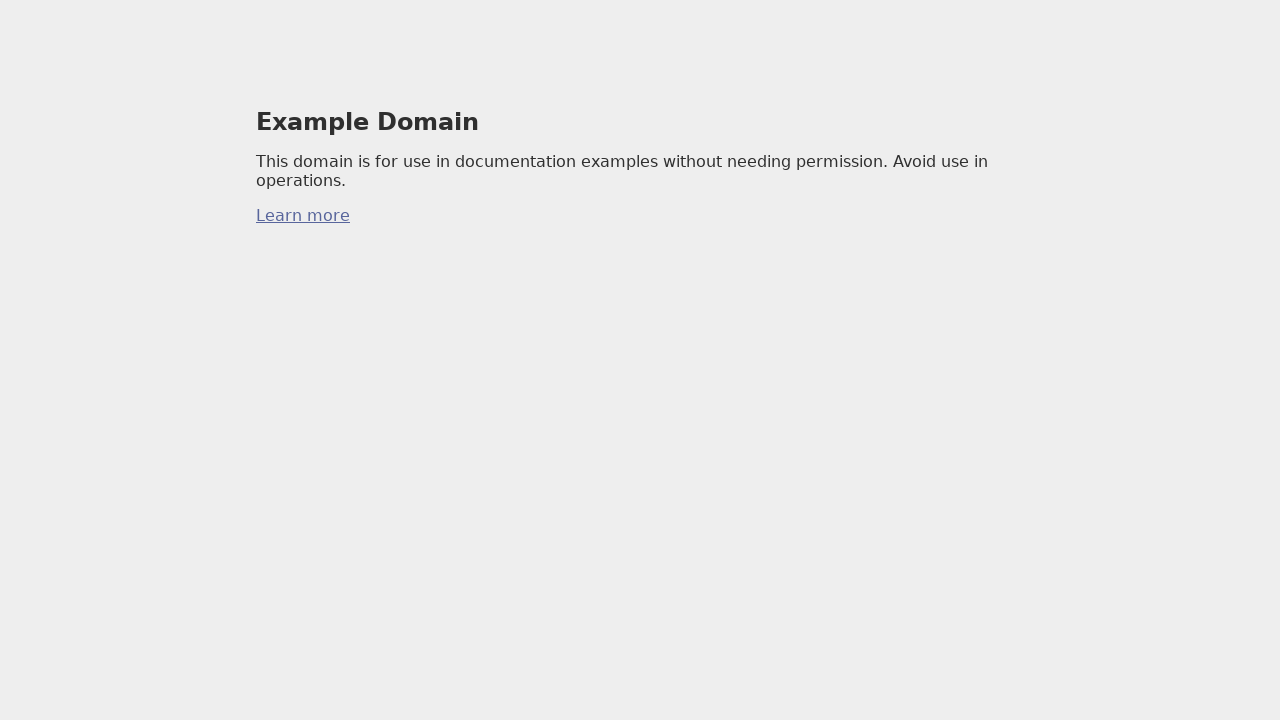

Added page 51/99 to tabs list (total: 52 tabs)
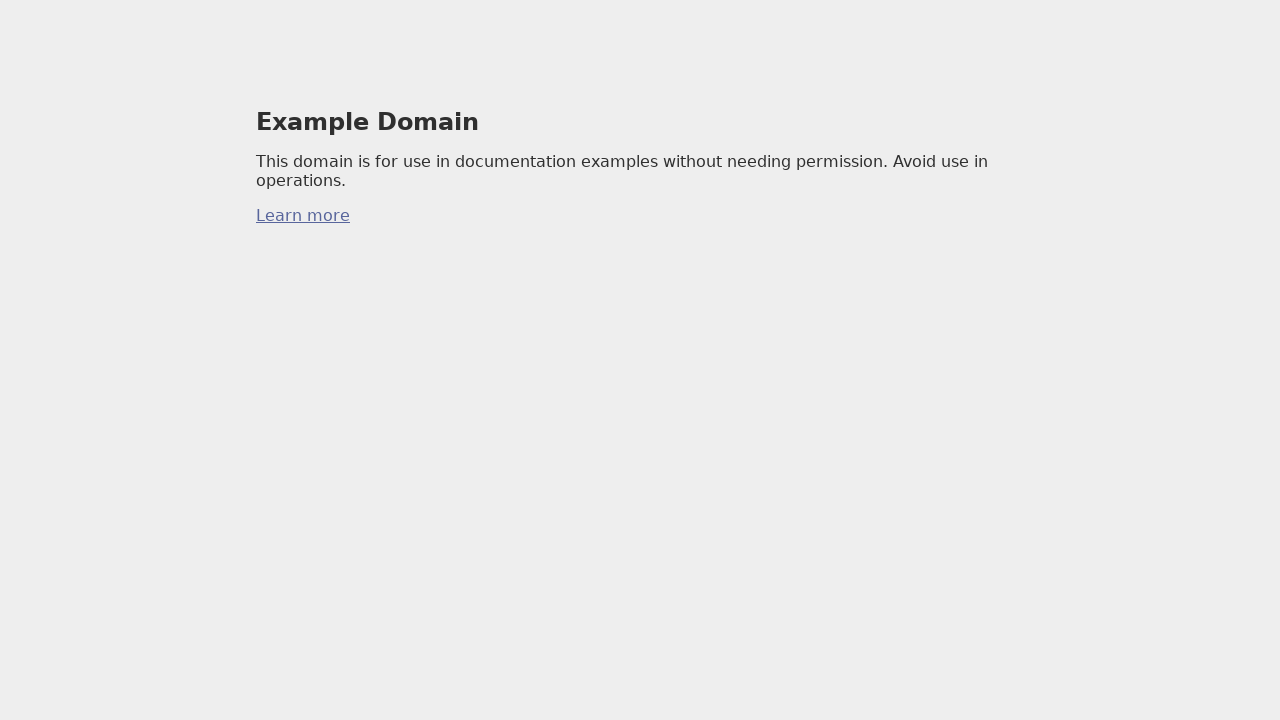

Created new page 52/99
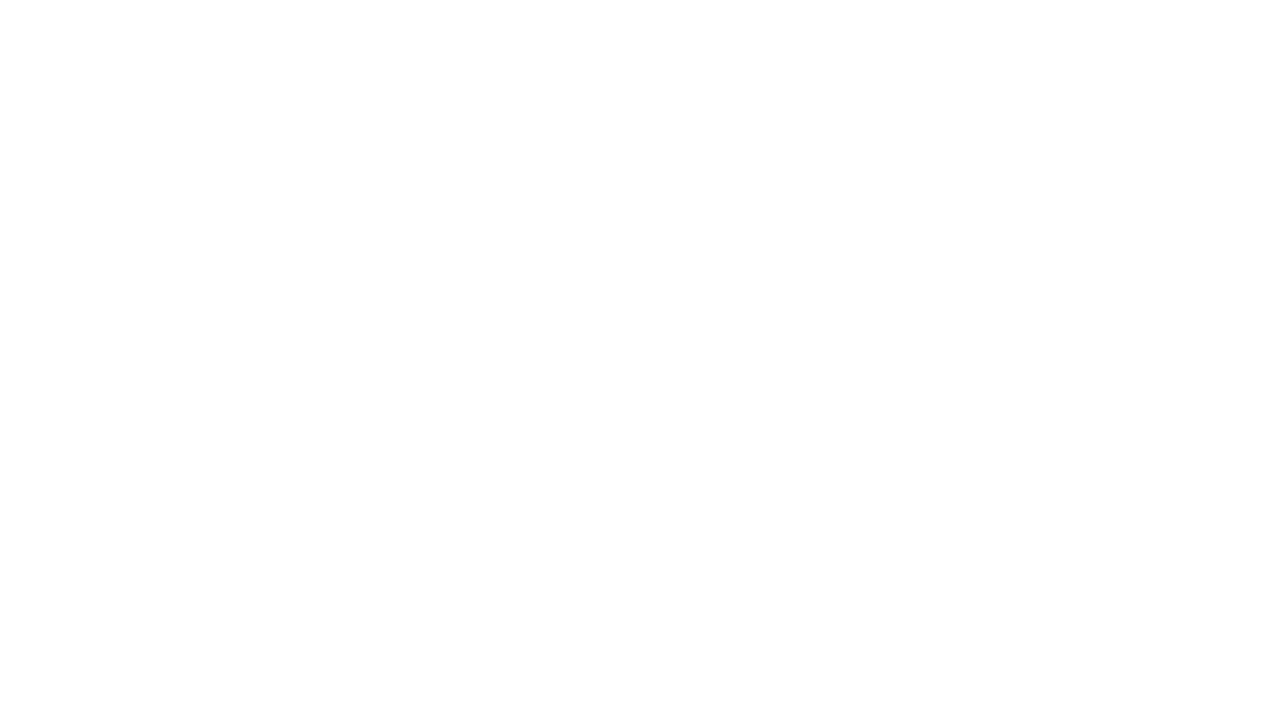

Navigated new page 52/99 to https://example.com/
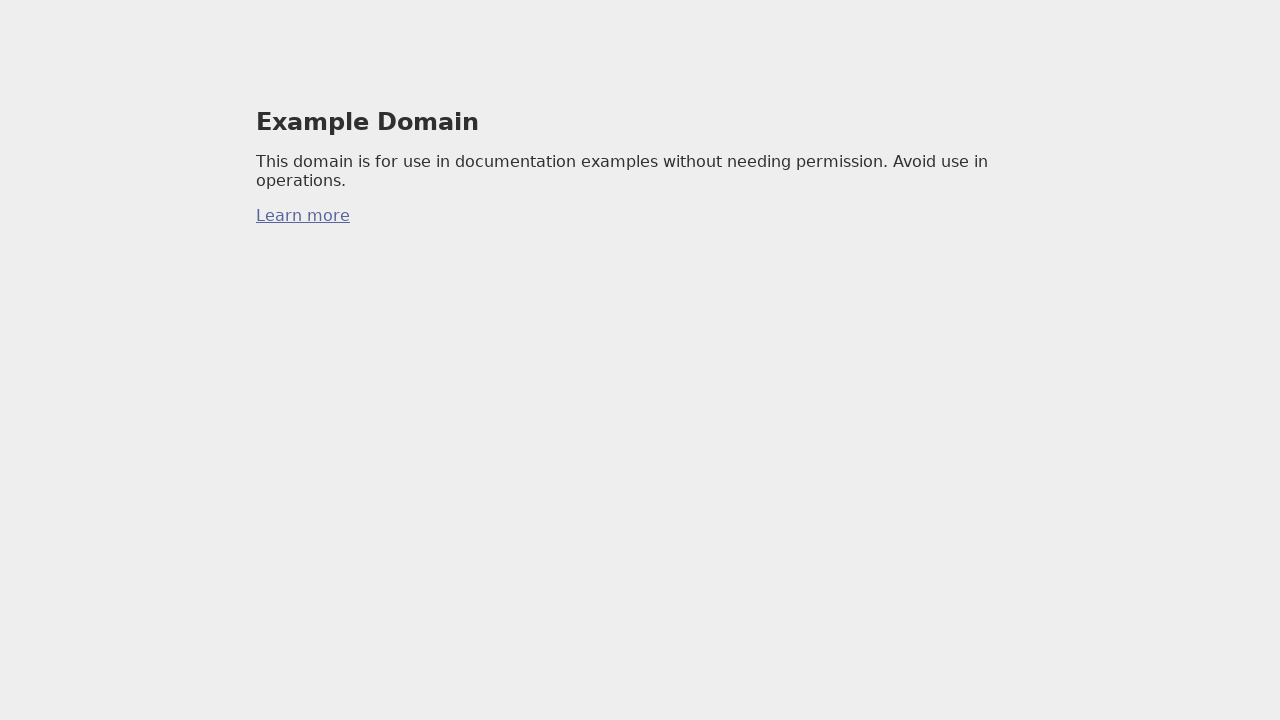

Added page 52/99 to tabs list (total: 53 tabs)
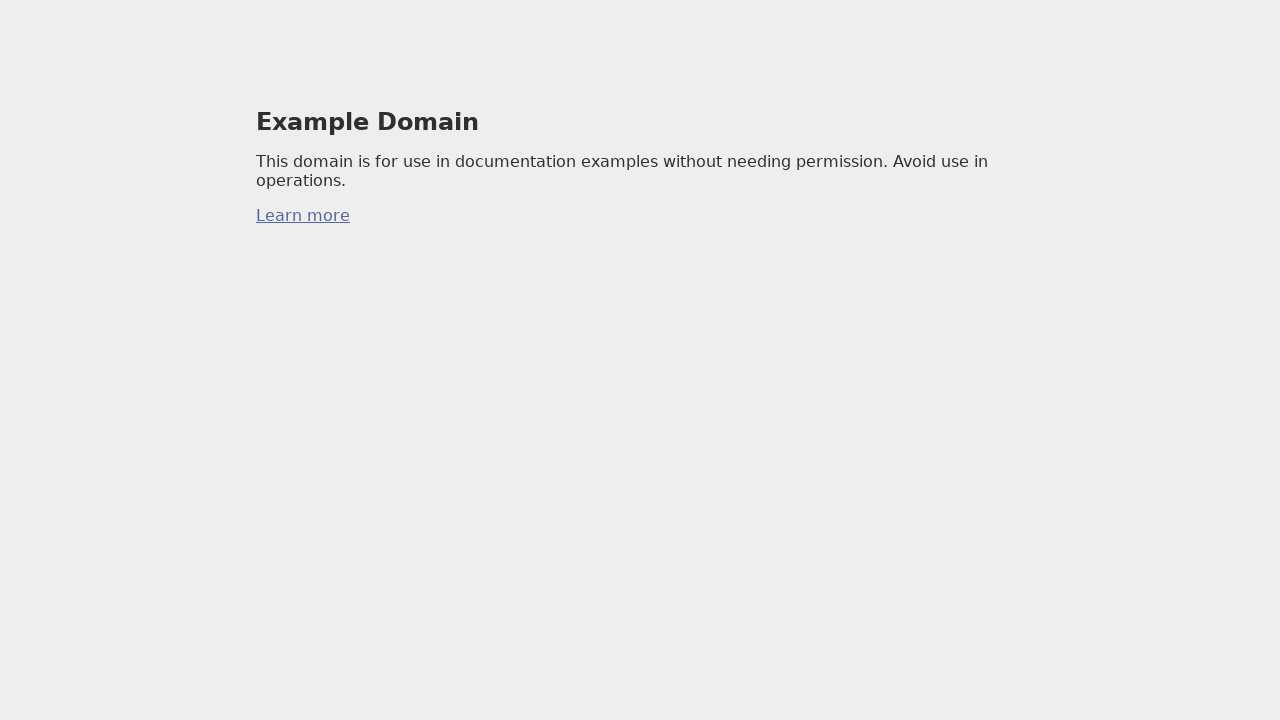

Created new page 53/99
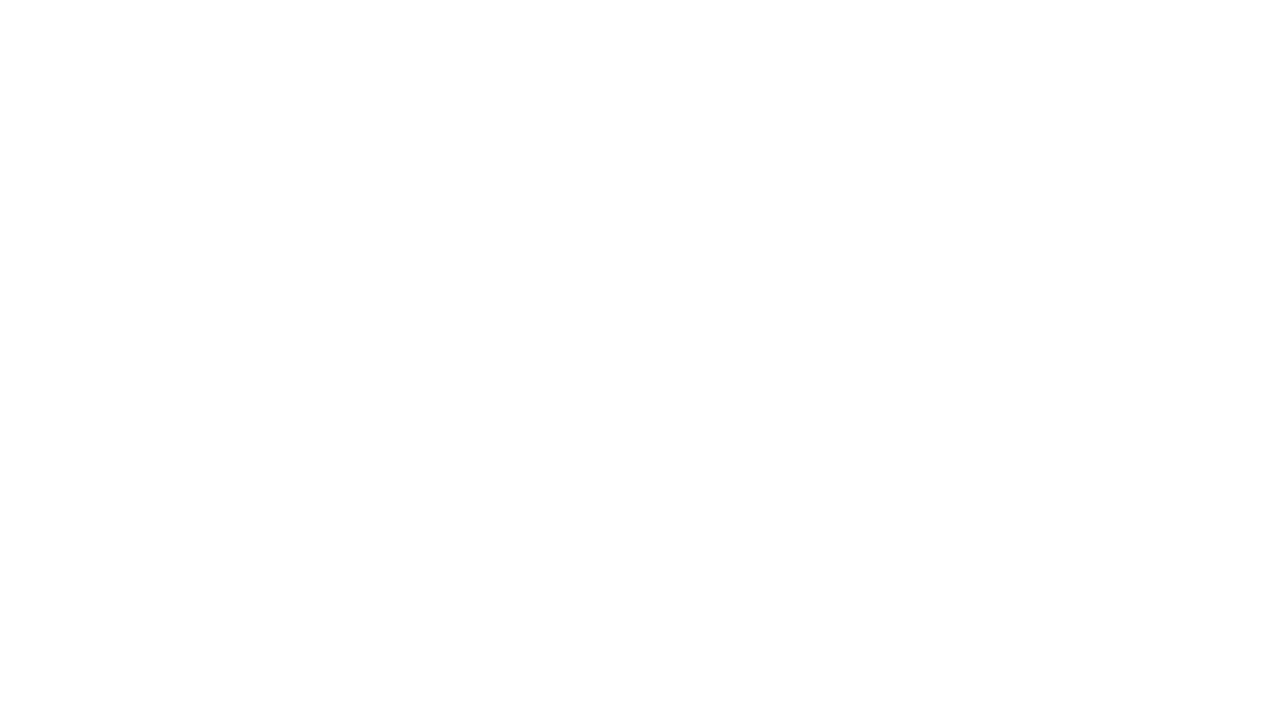

Navigated new page 53/99 to https://example.com/
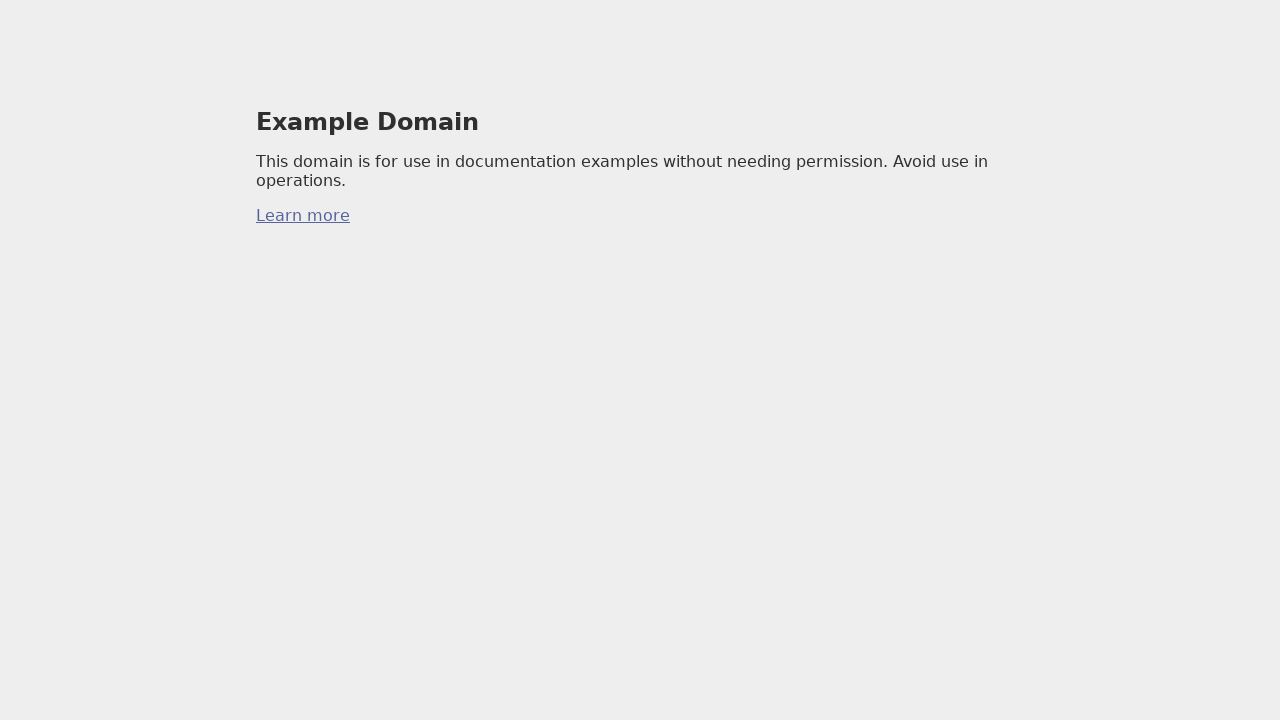

Added page 53/99 to tabs list (total: 54 tabs)
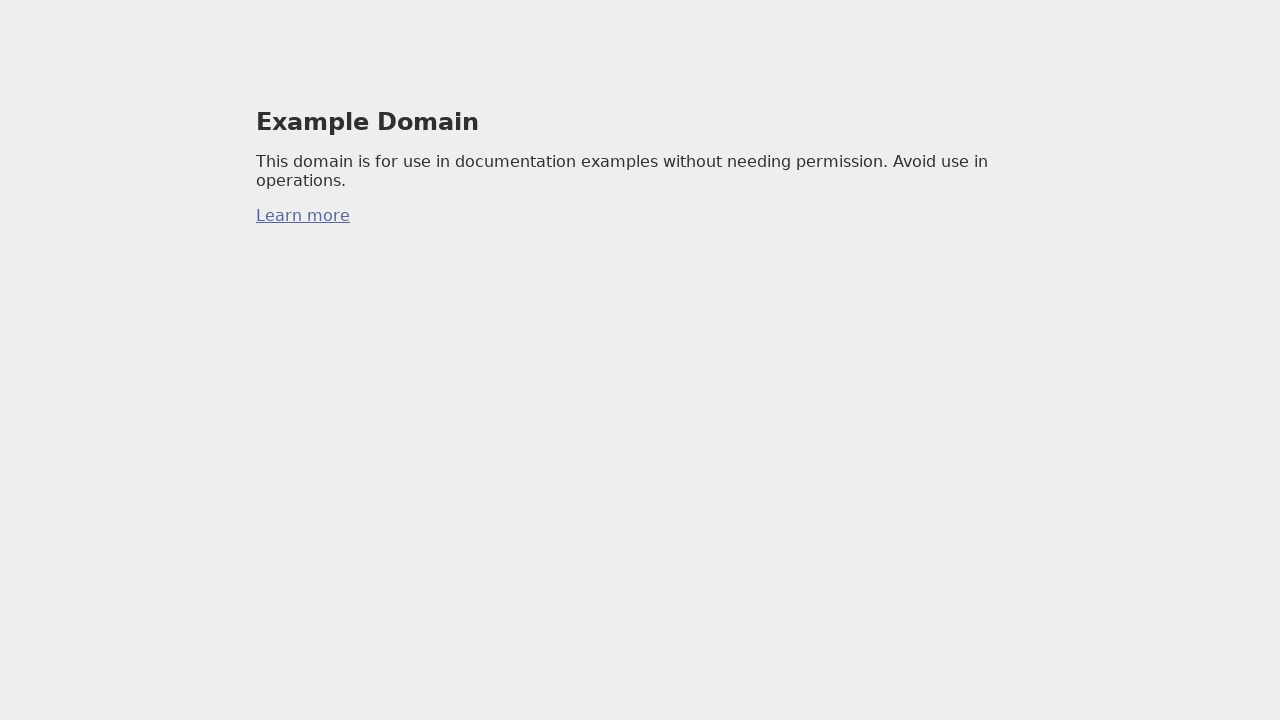

Created new page 54/99
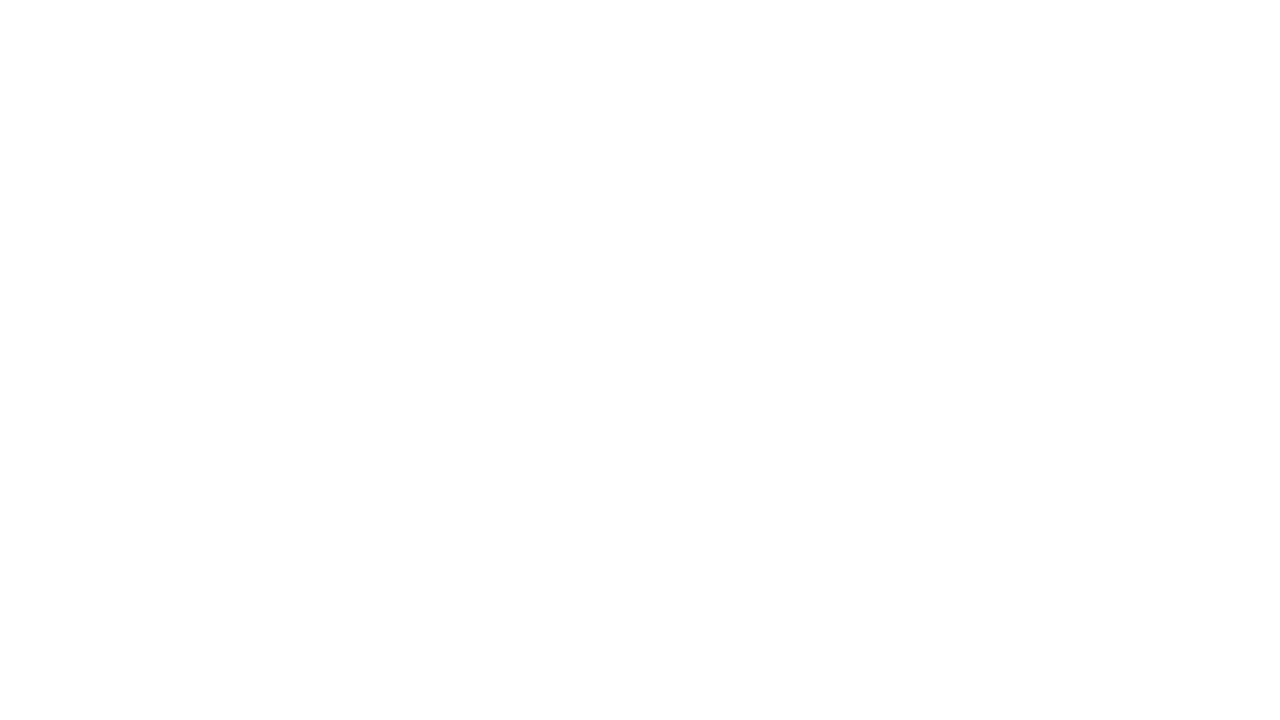

Navigated new page 54/99 to https://example.com/
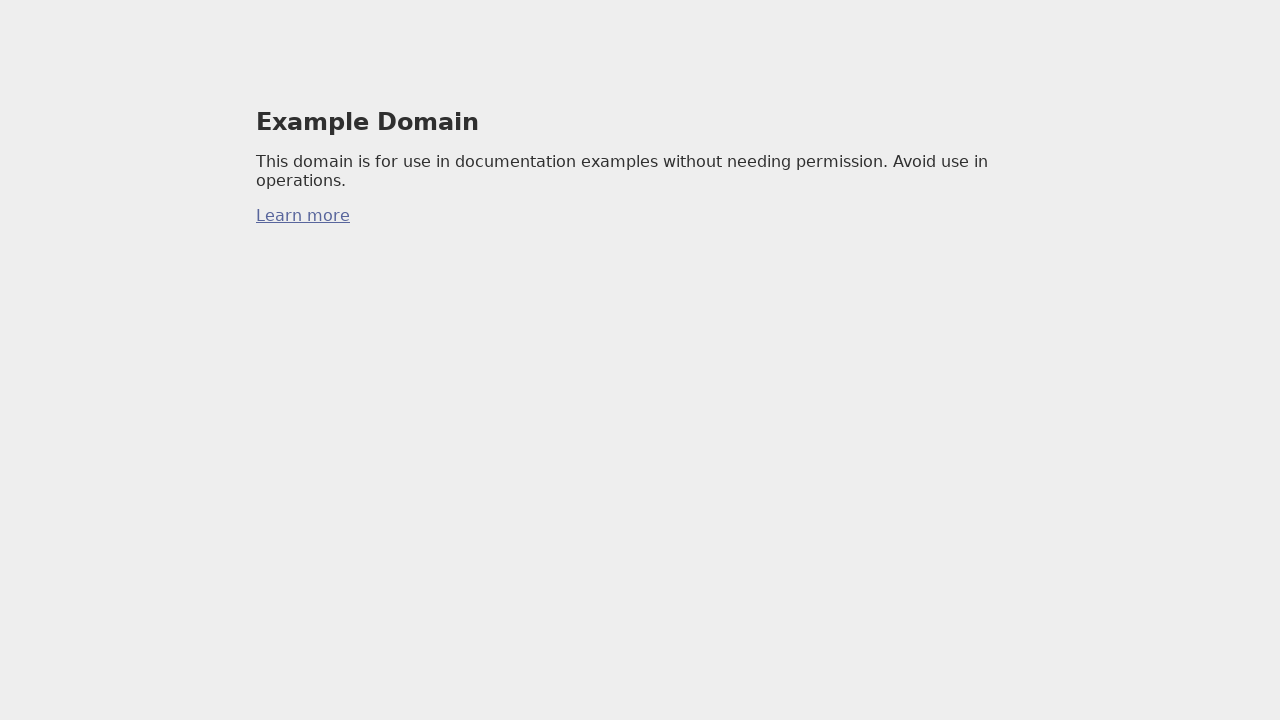

Added page 54/99 to tabs list (total: 55 tabs)
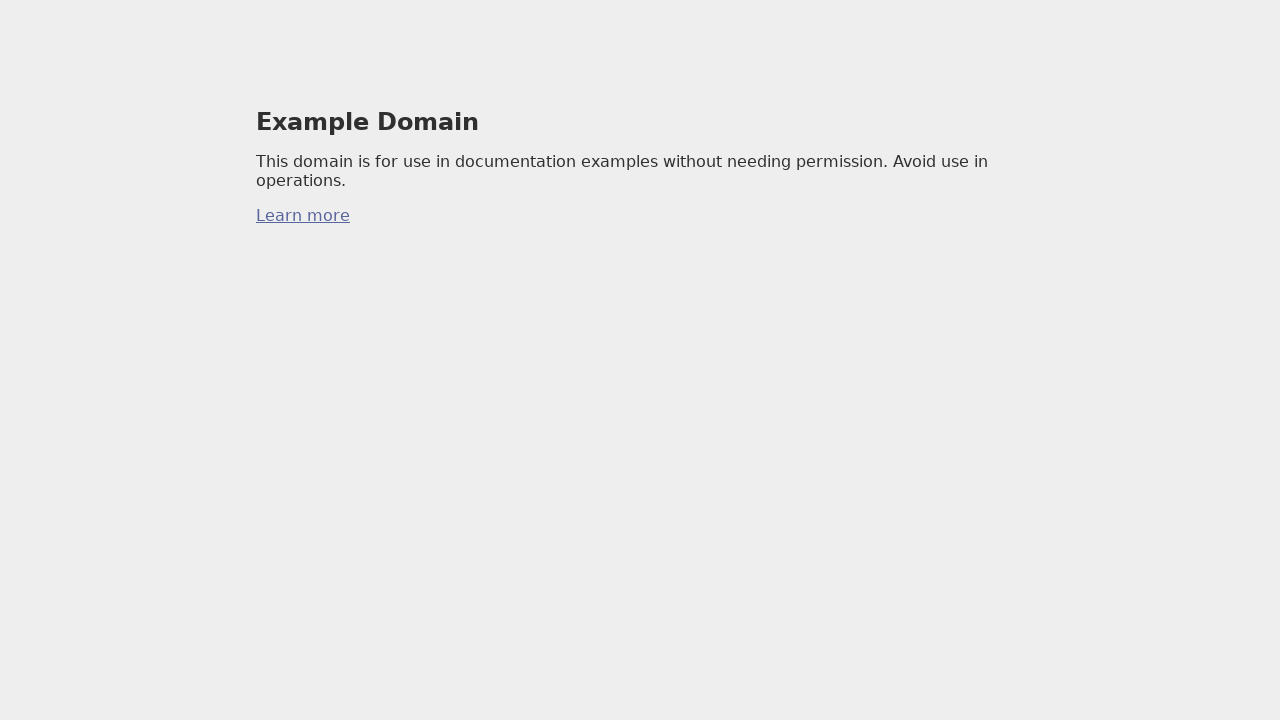

Created new page 55/99
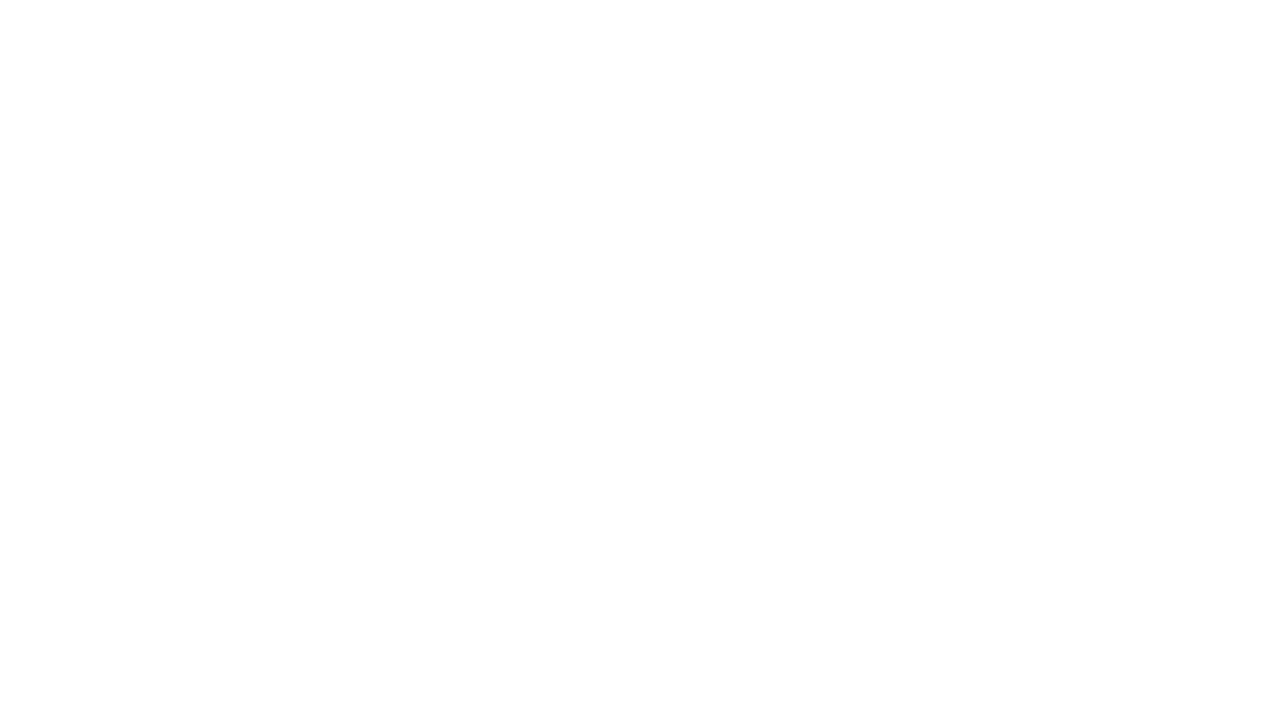

Navigated new page 55/99 to https://example.com/
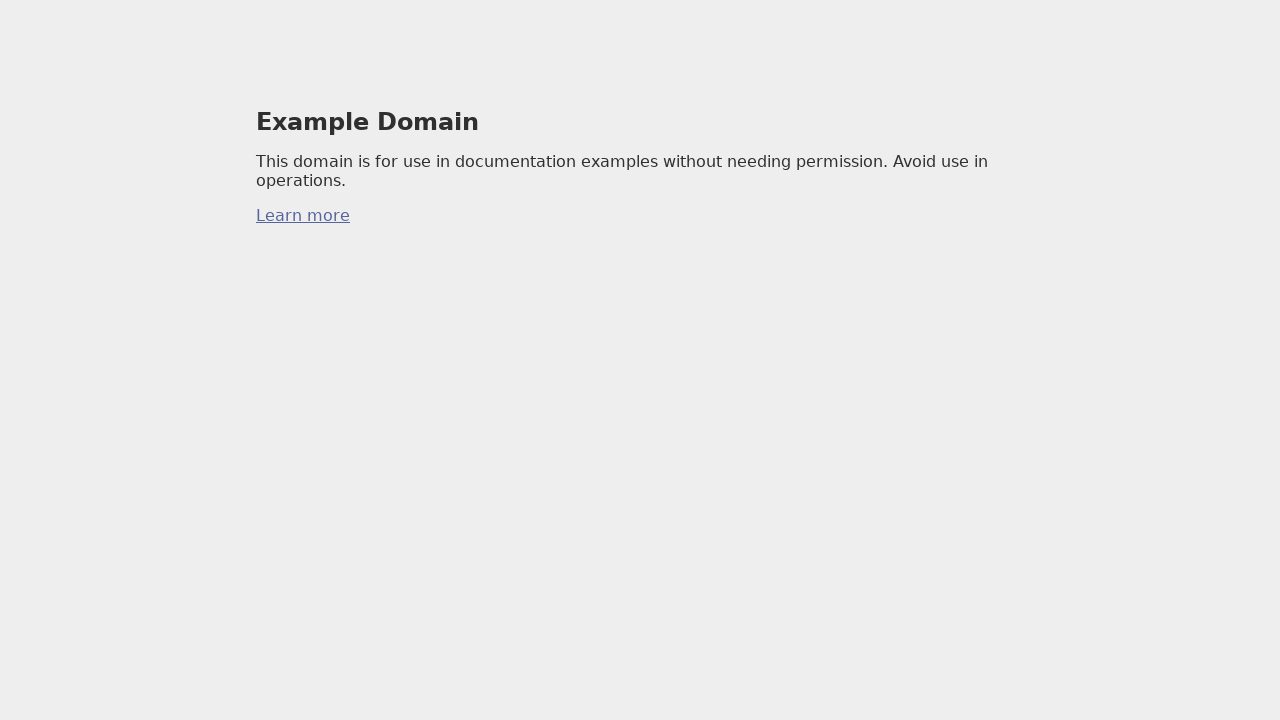

Added page 55/99 to tabs list (total: 56 tabs)
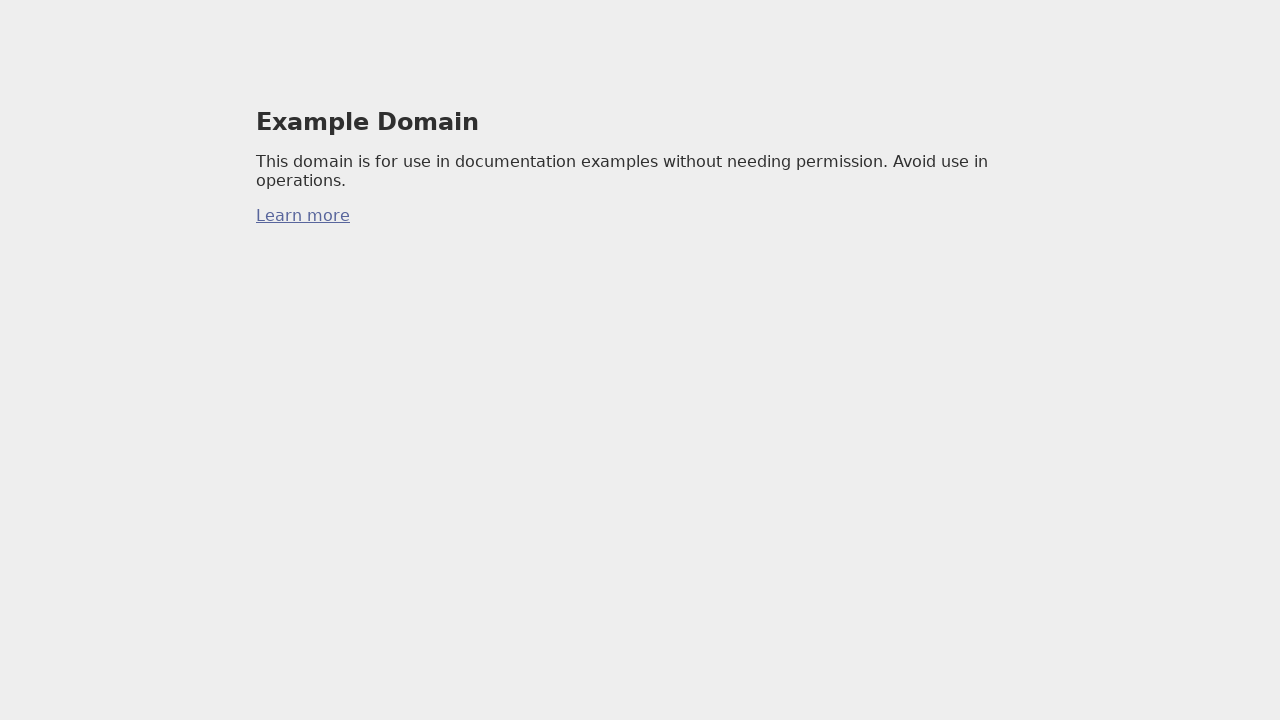

Created new page 56/99
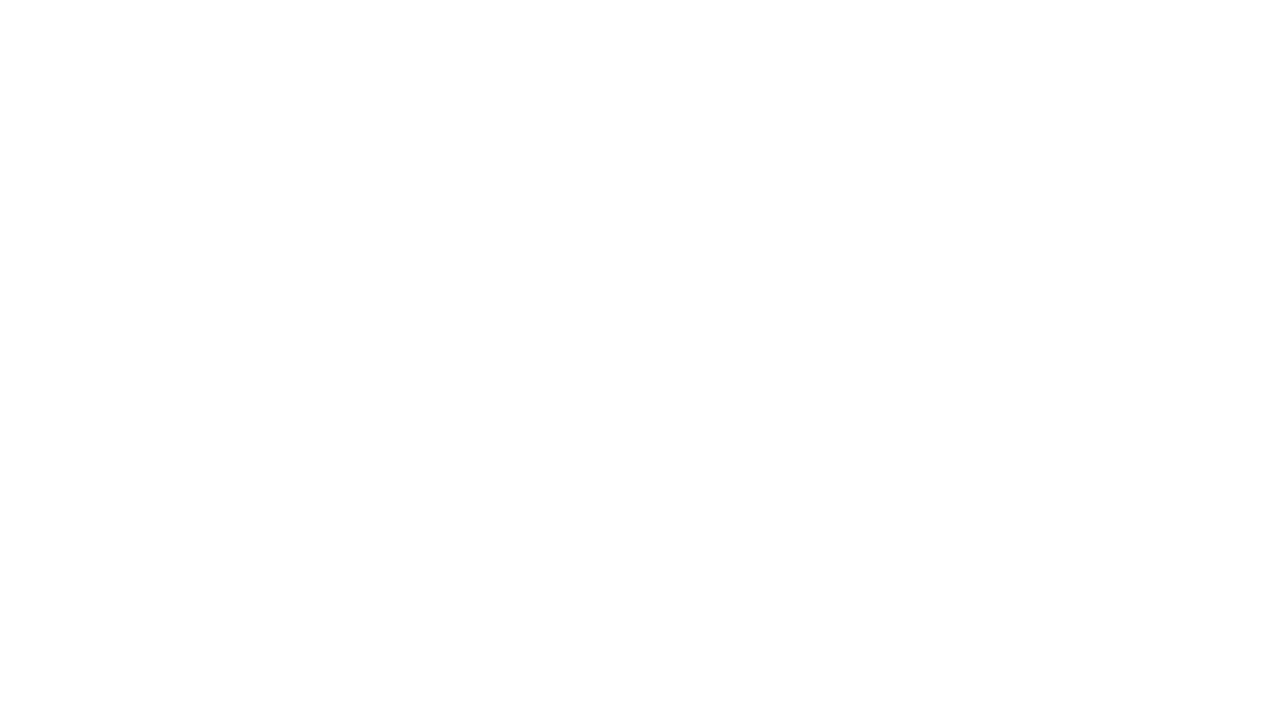

Navigated new page 56/99 to https://example.com/
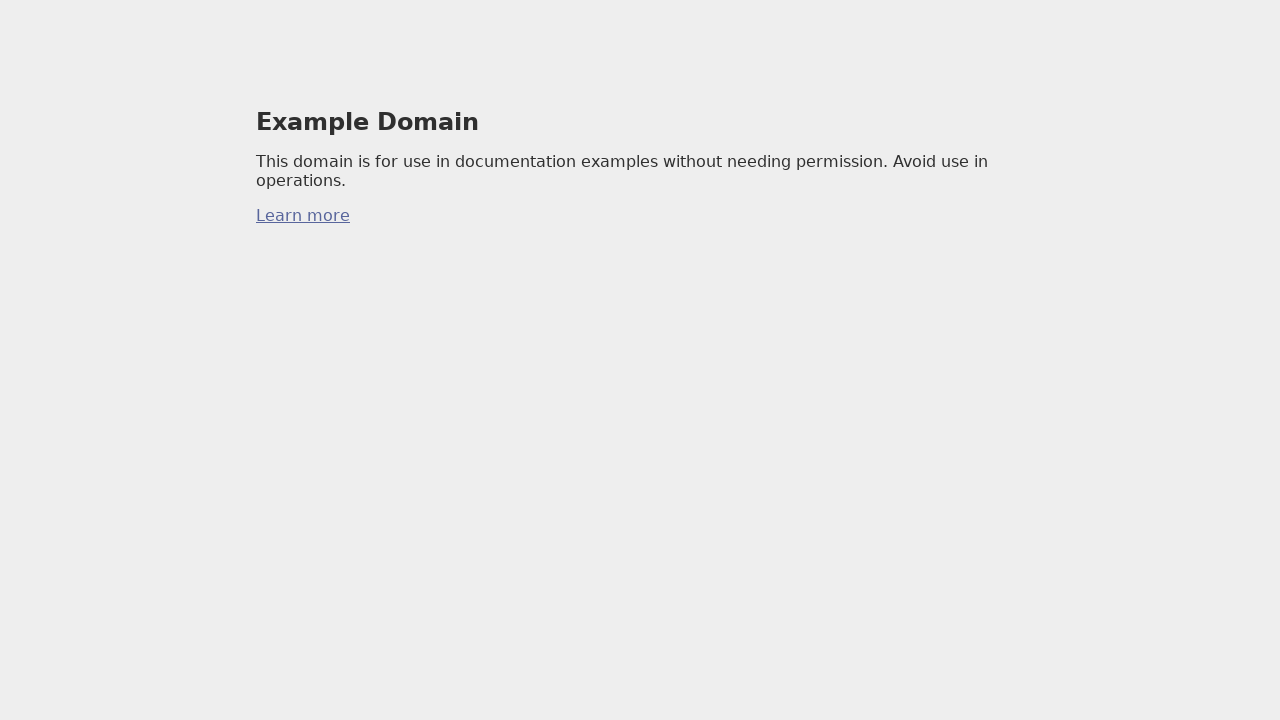

Added page 56/99 to tabs list (total: 57 tabs)
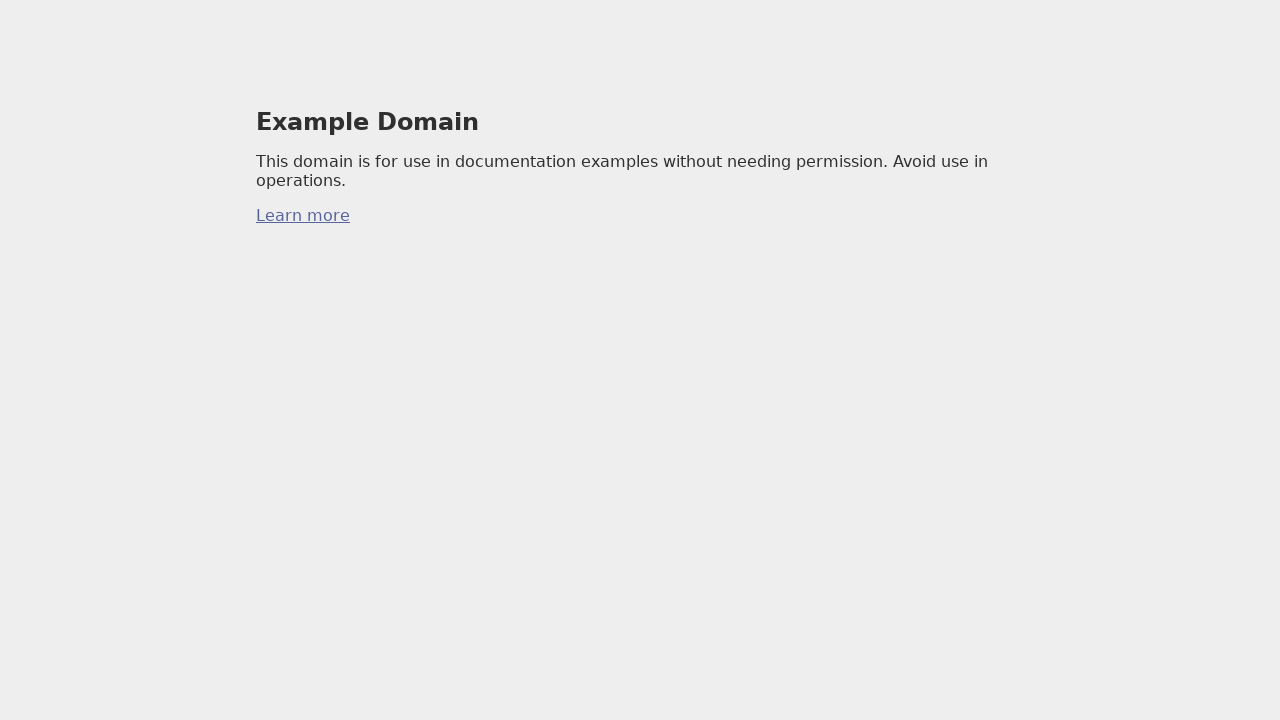

Created new page 57/99
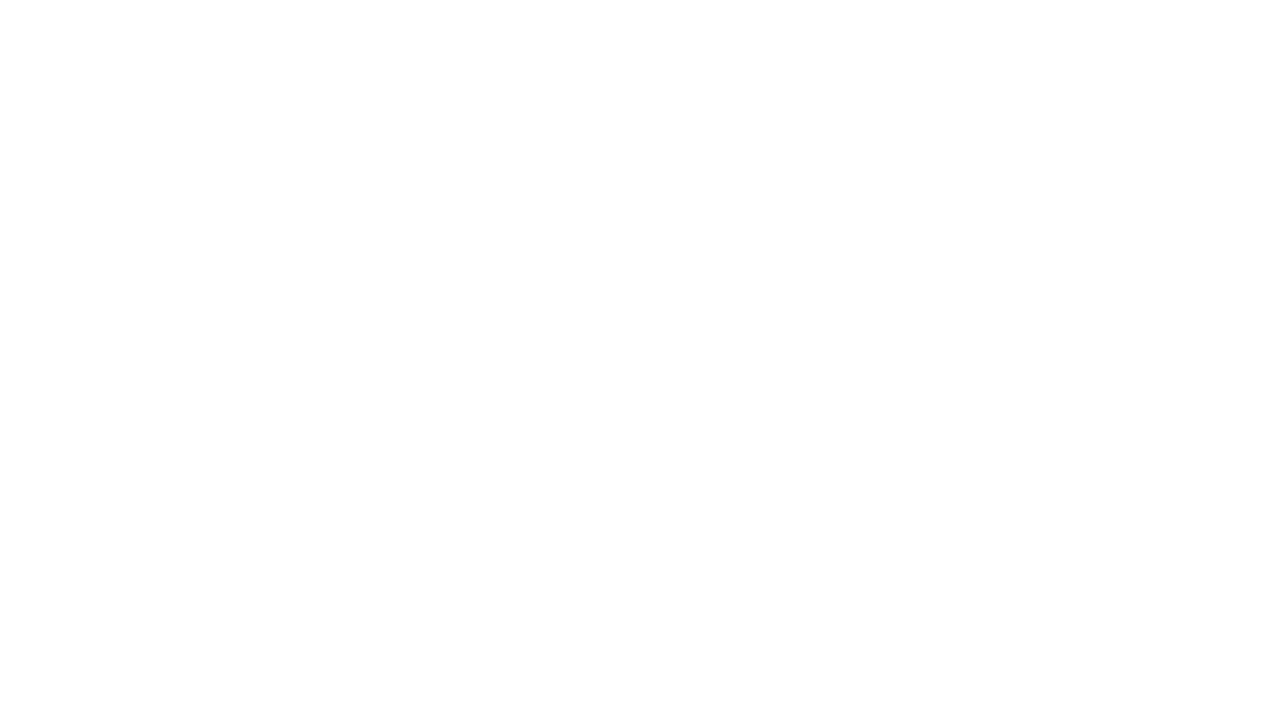

Navigated new page 57/99 to https://example.com/
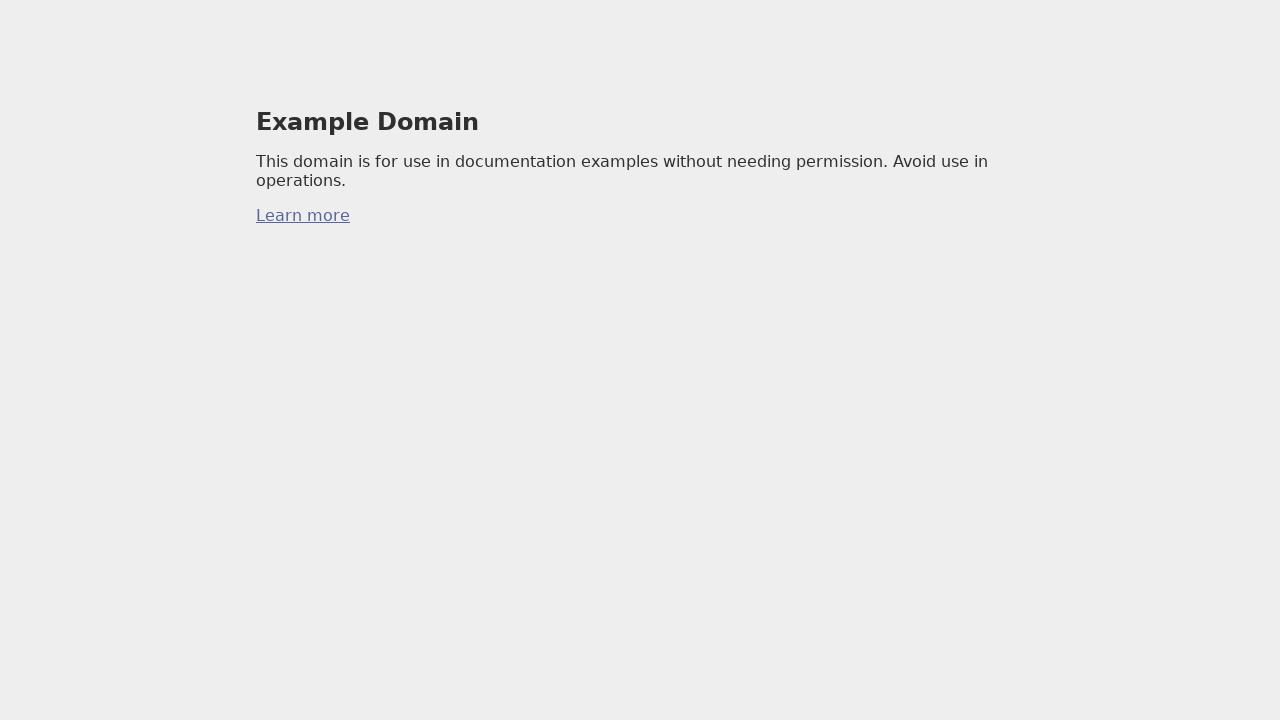

Added page 57/99 to tabs list (total: 58 tabs)
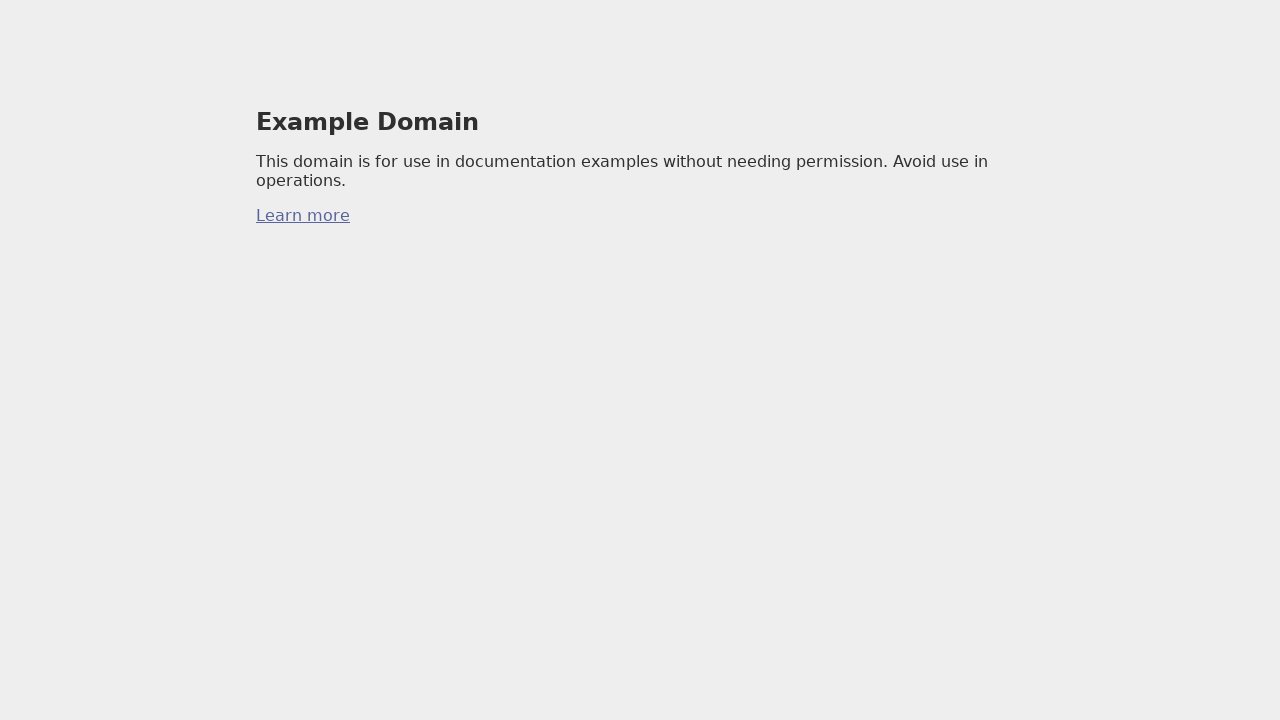

Created new page 58/99
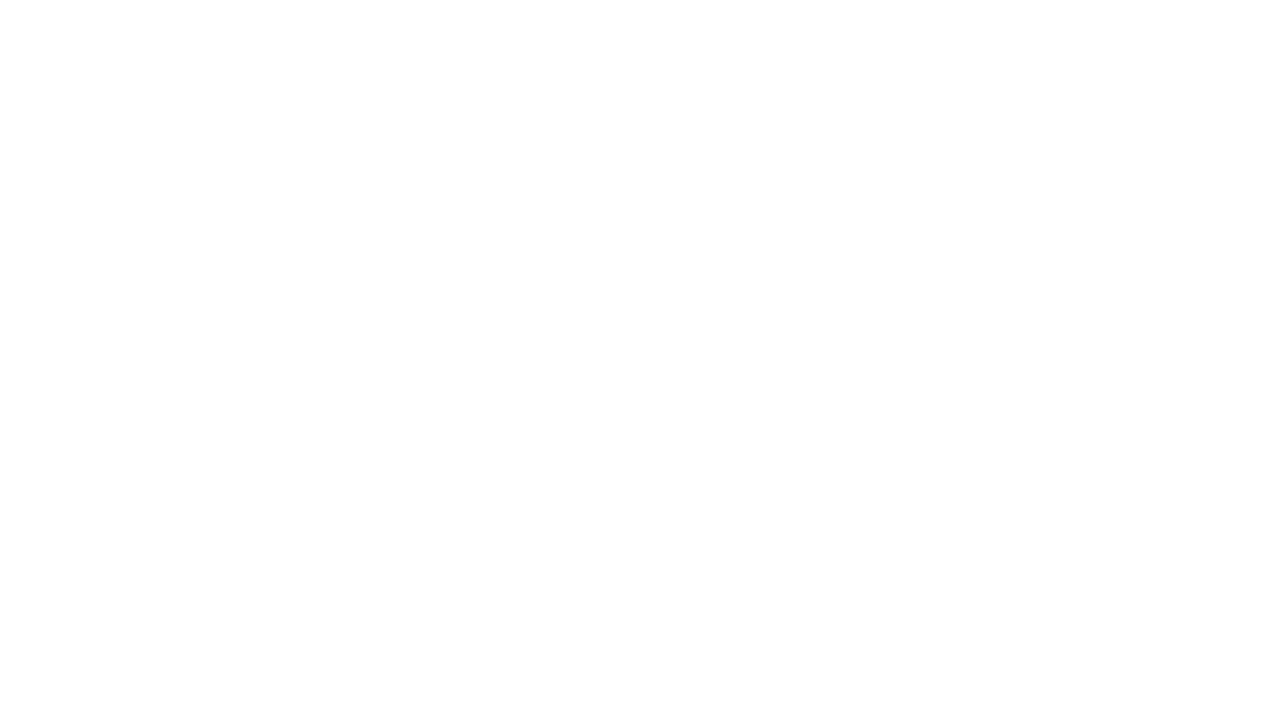

Navigated new page 58/99 to https://example.com/
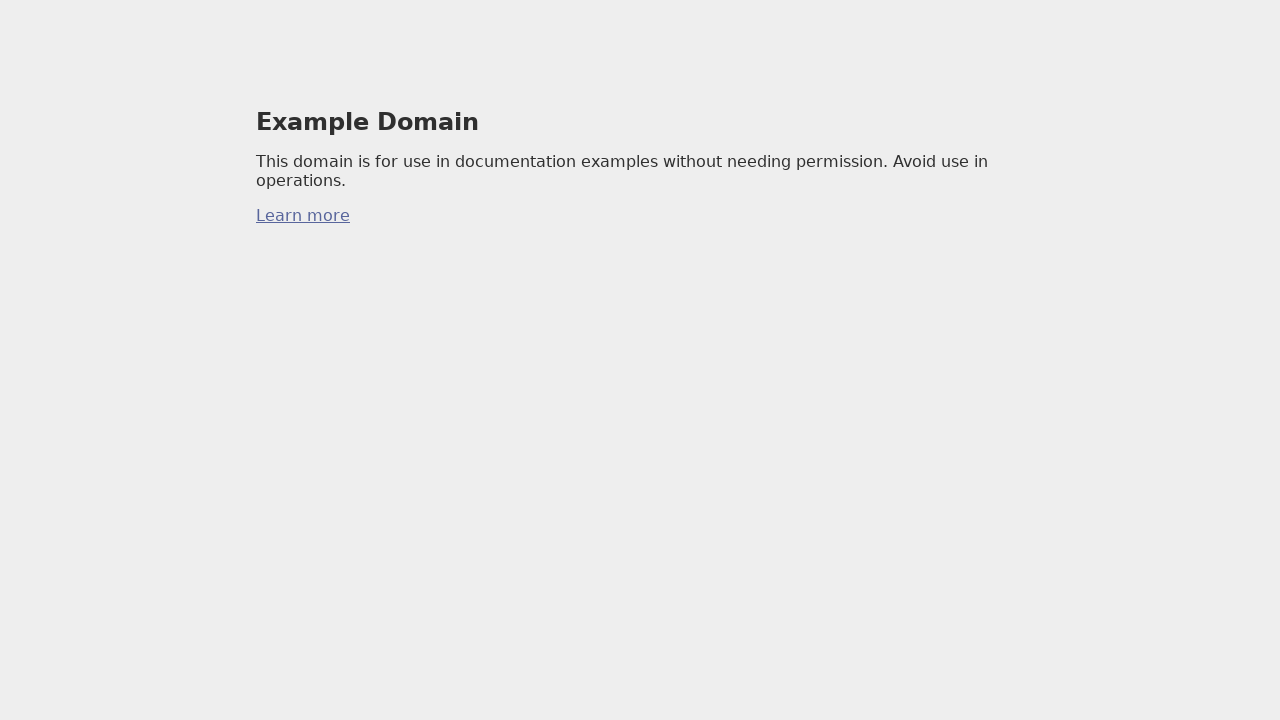

Added page 58/99 to tabs list (total: 59 tabs)
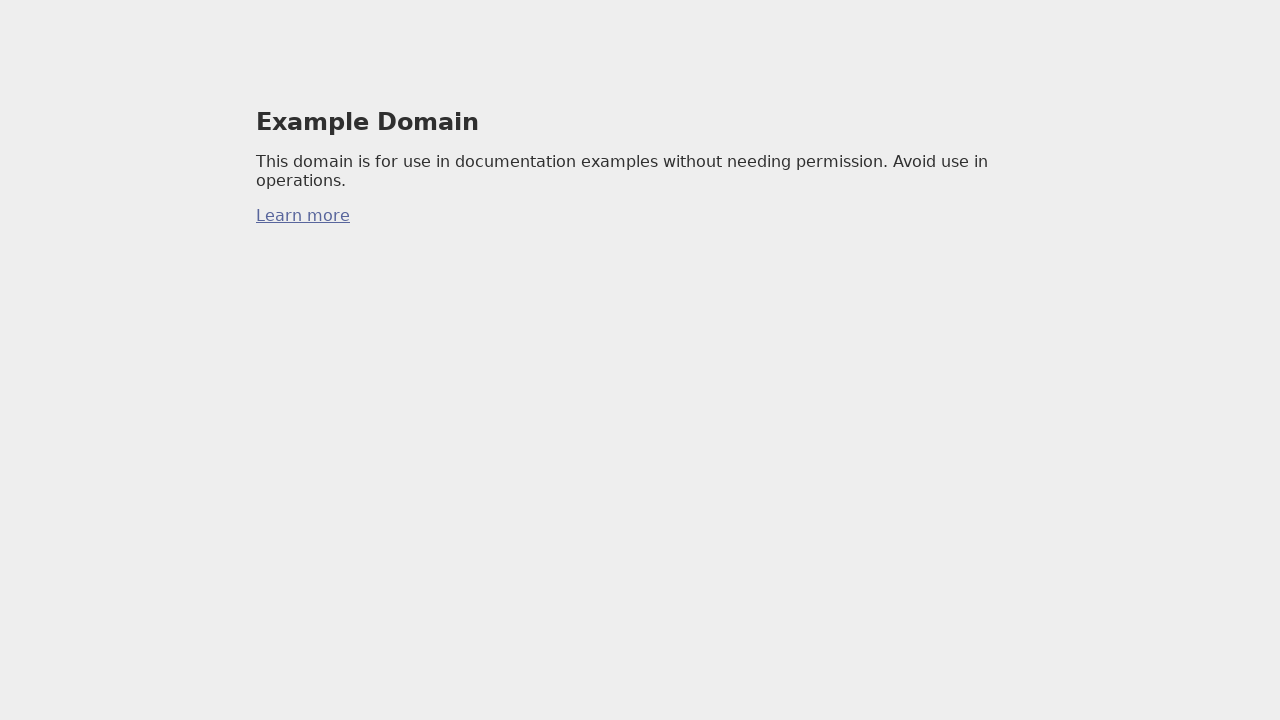

Created new page 59/99
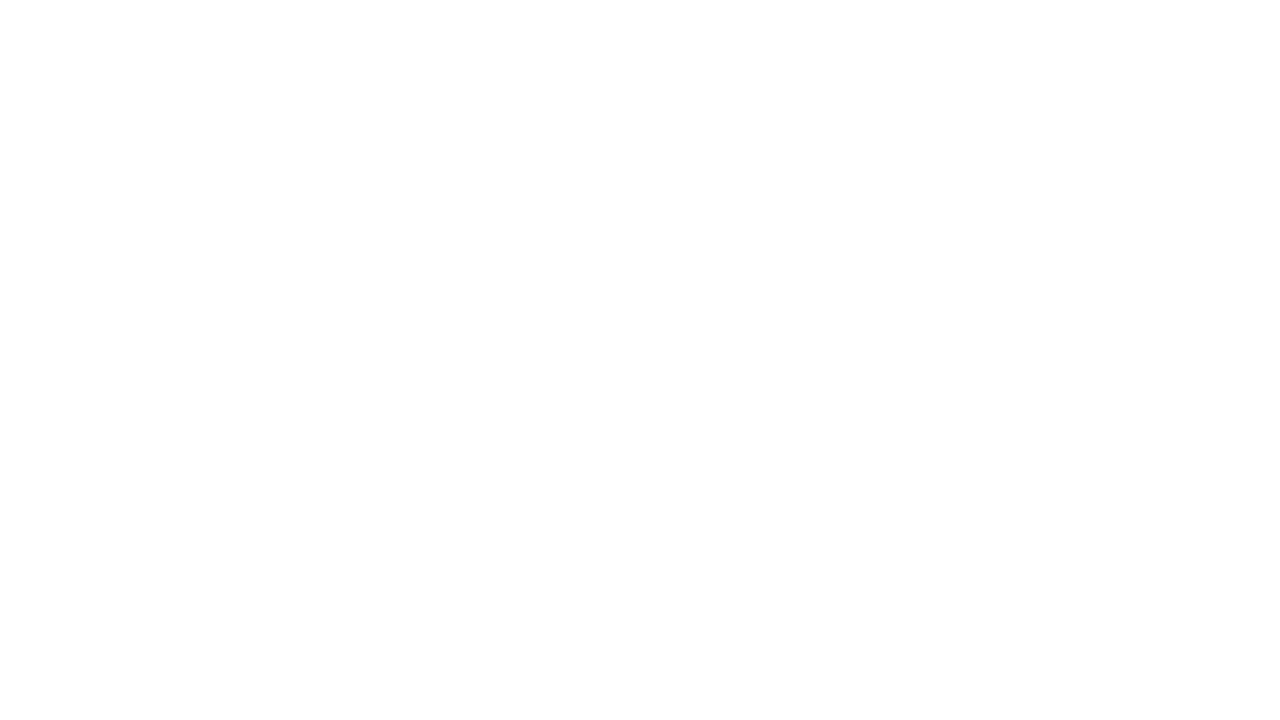

Navigated new page 59/99 to https://example.com/
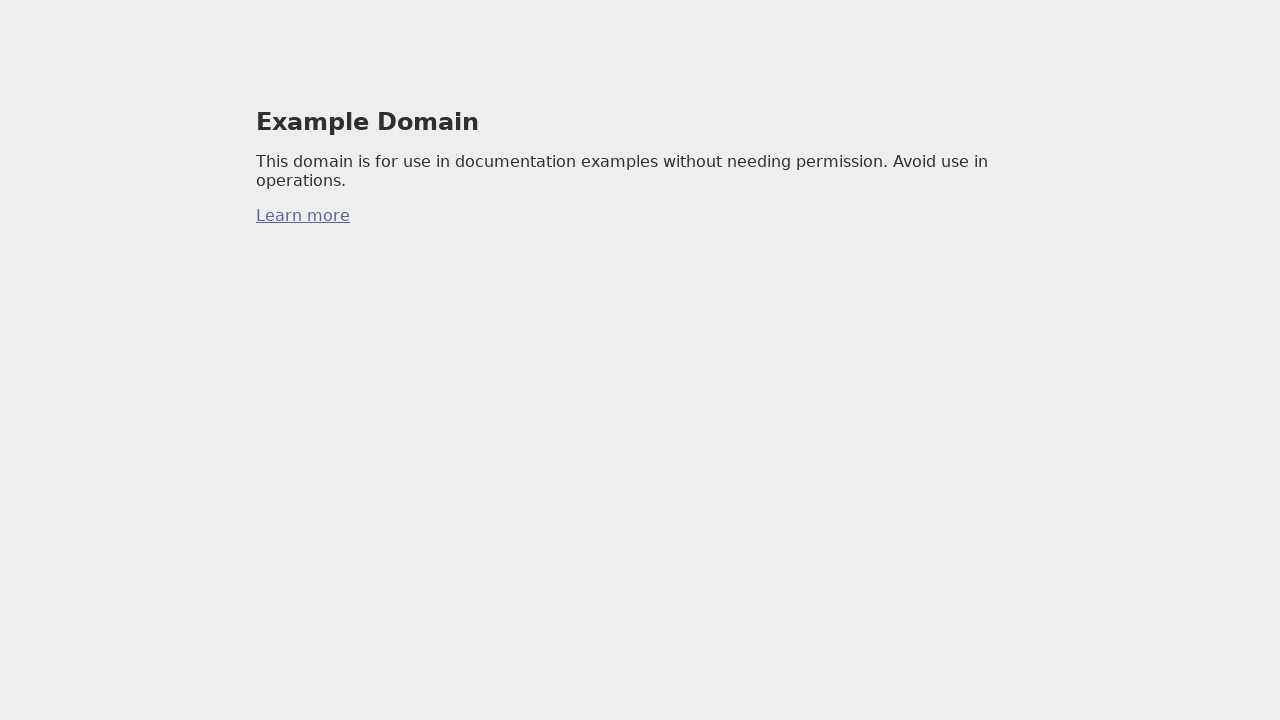

Added page 59/99 to tabs list (total: 60 tabs)
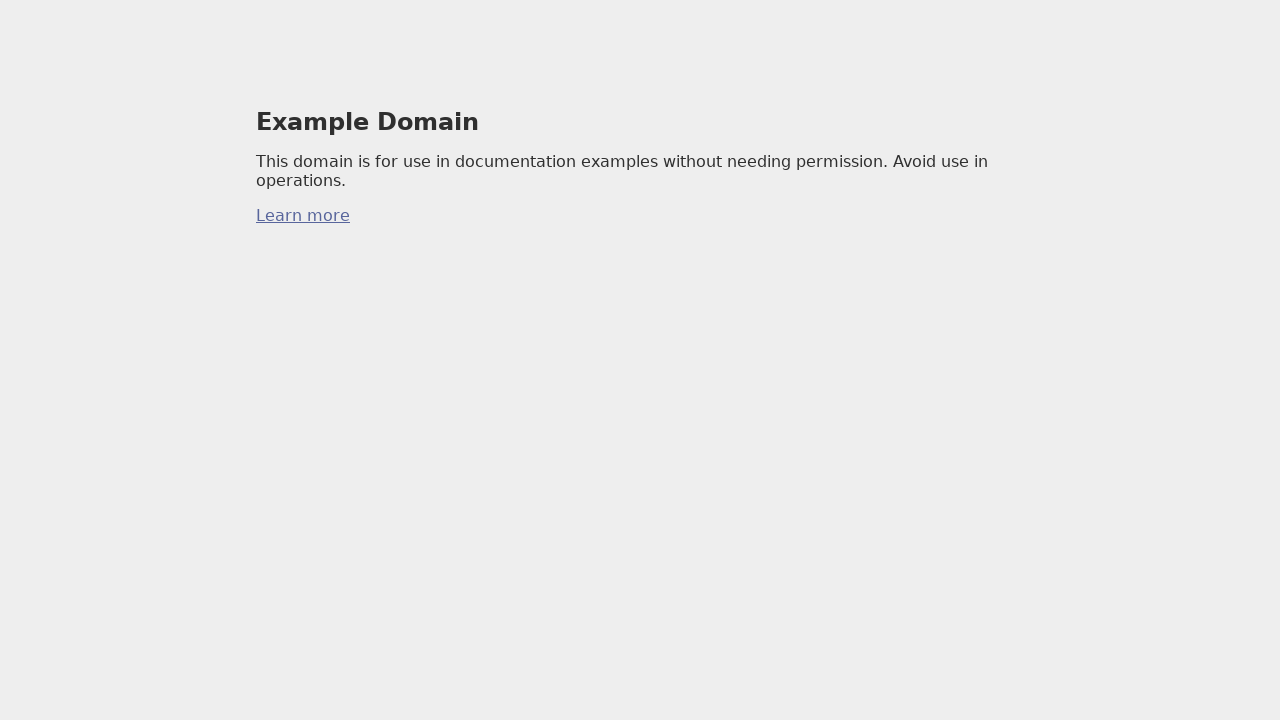

Created new page 60/99
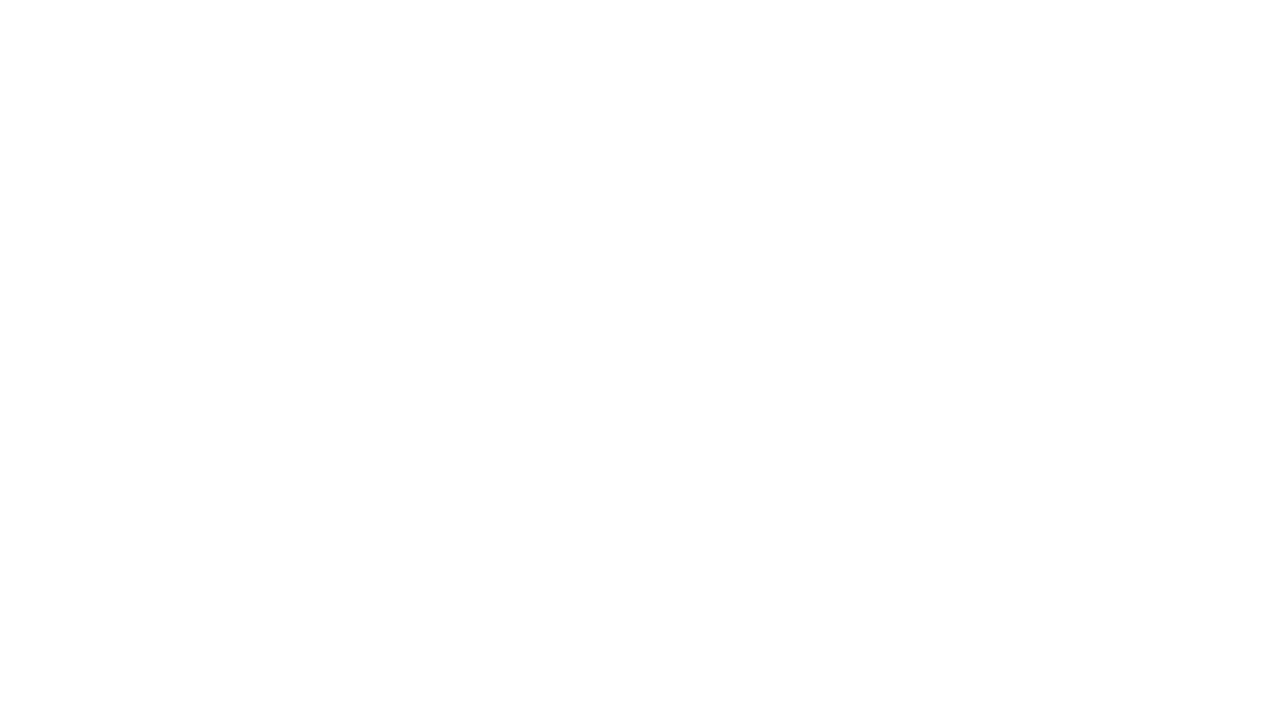

Navigated new page 60/99 to https://example.com/
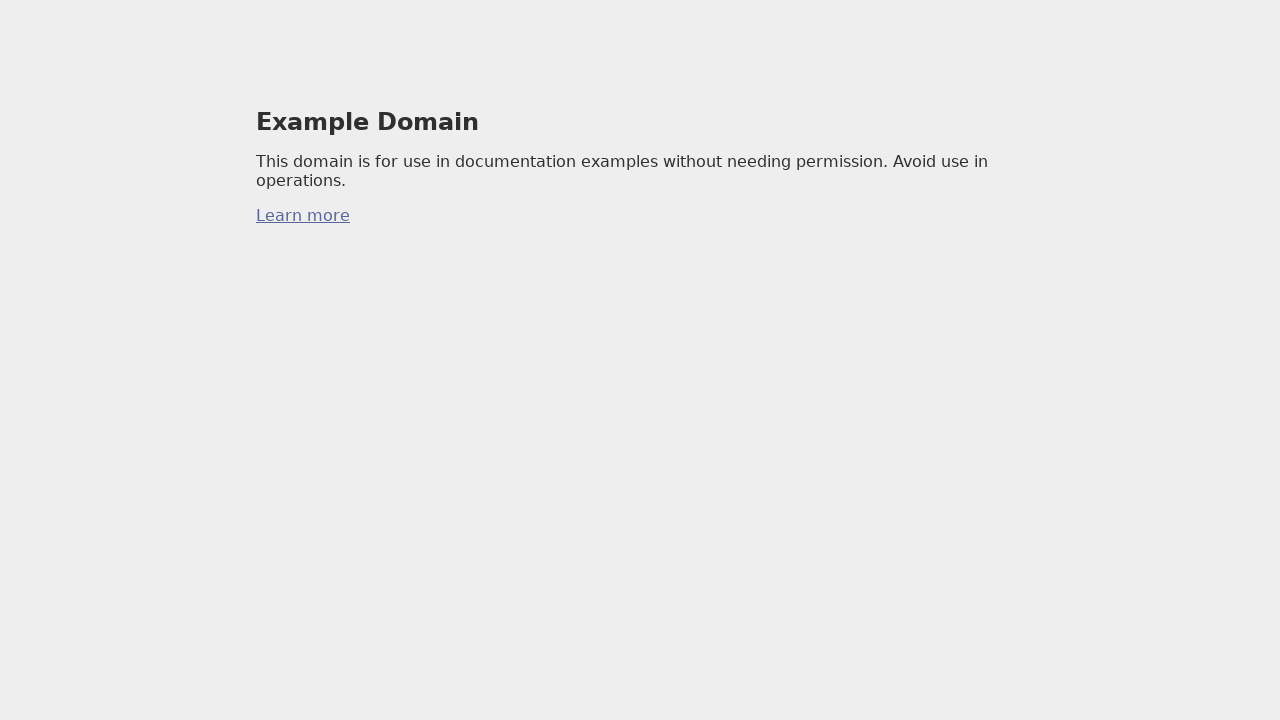

Added page 60/99 to tabs list (total: 61 tabs)
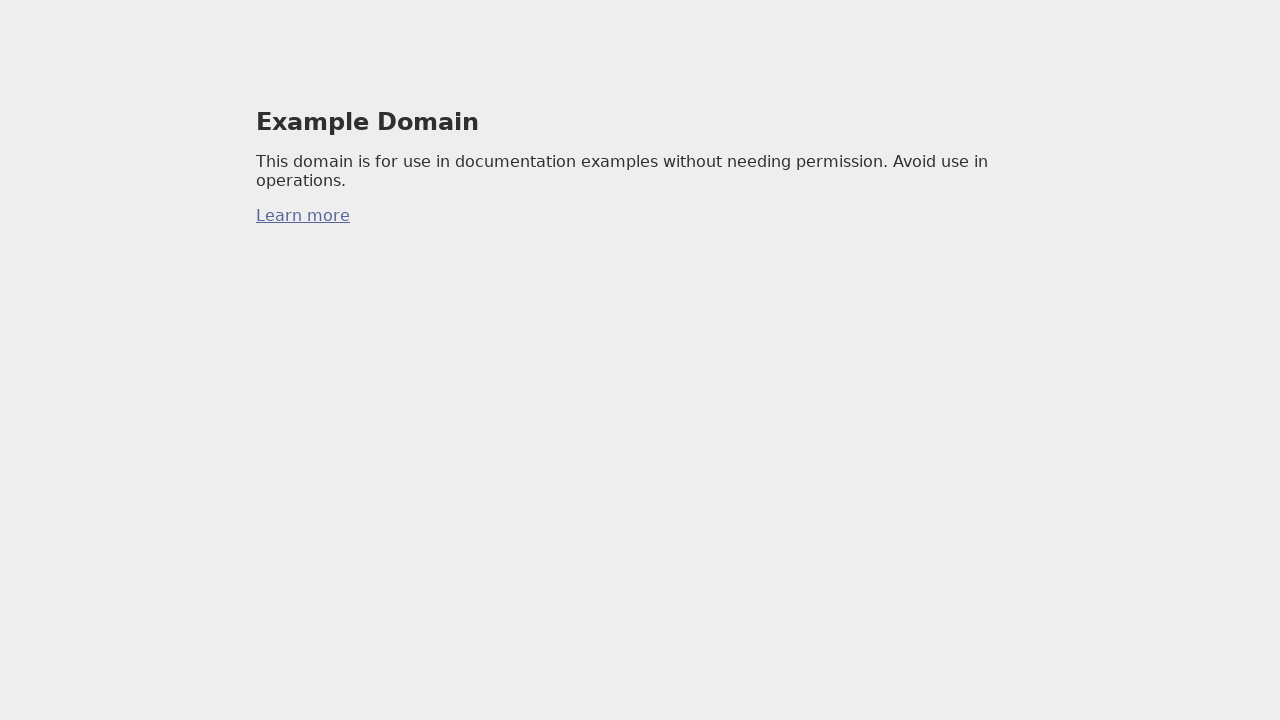

Created new page 61/99
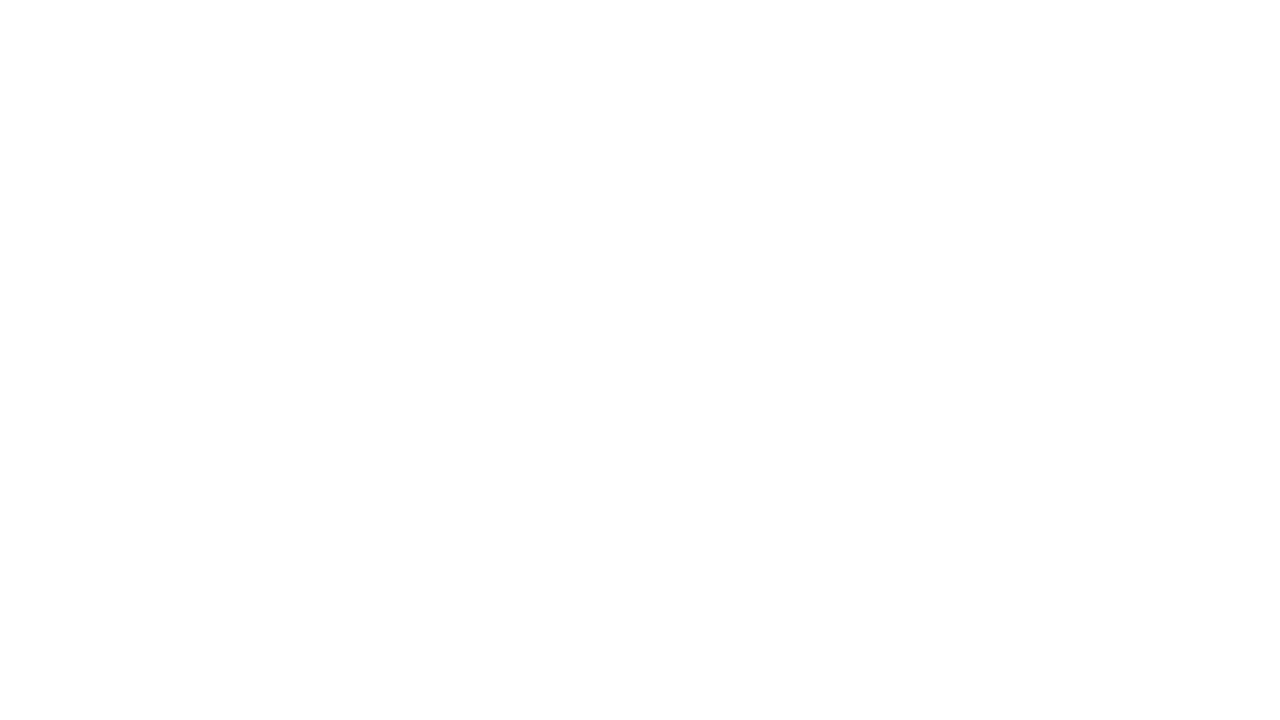

Navigated new page 61/99 to https://example.com/
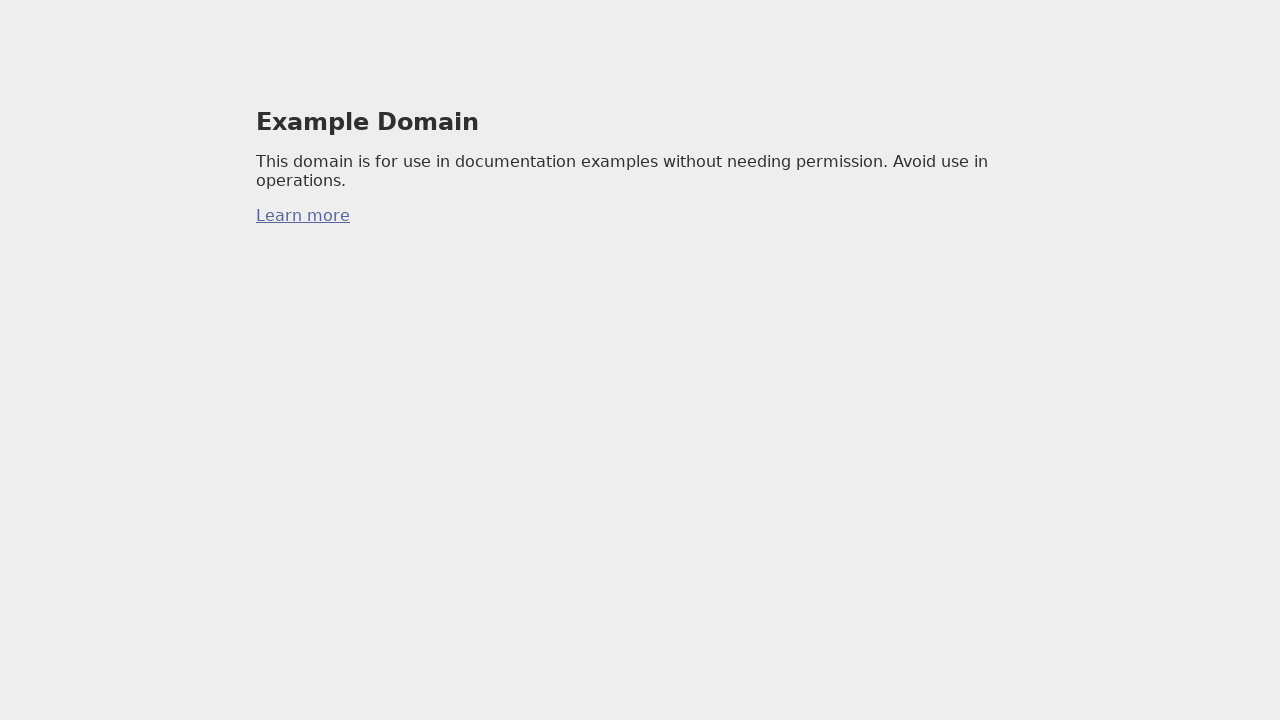

Added page 61/99 to tabs list (total: 62 tabs)
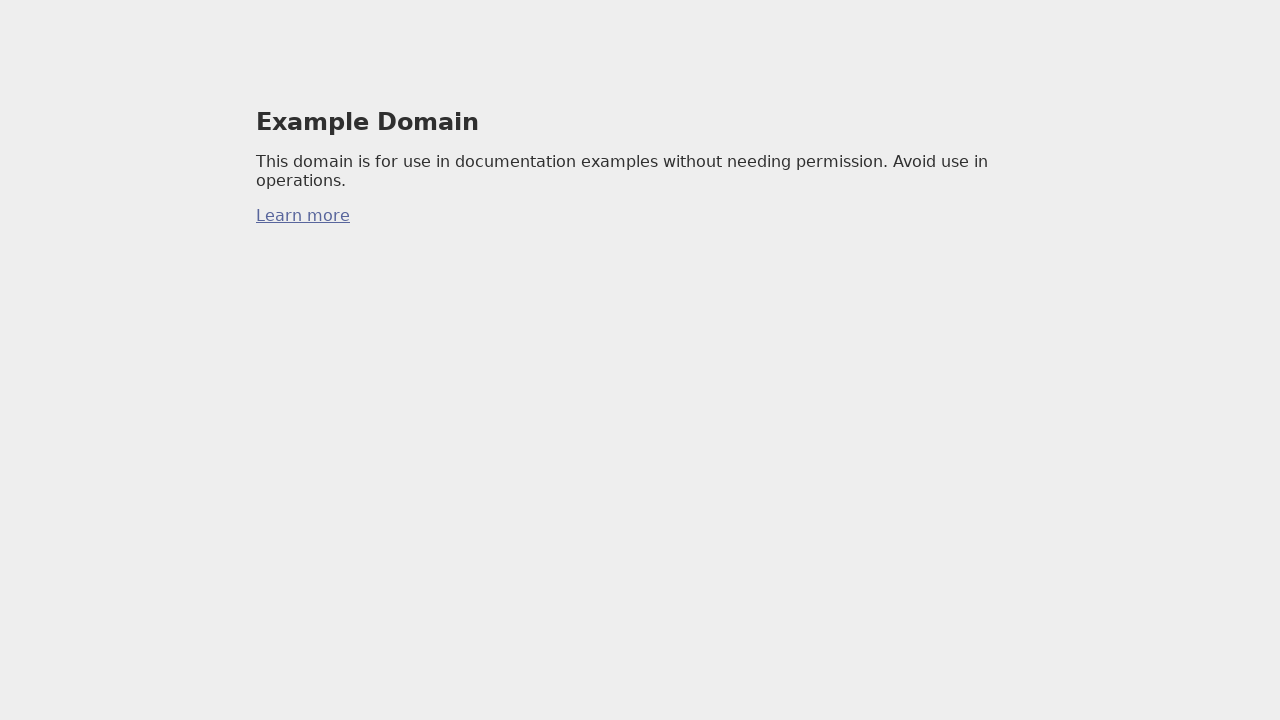

Created new page 62/99
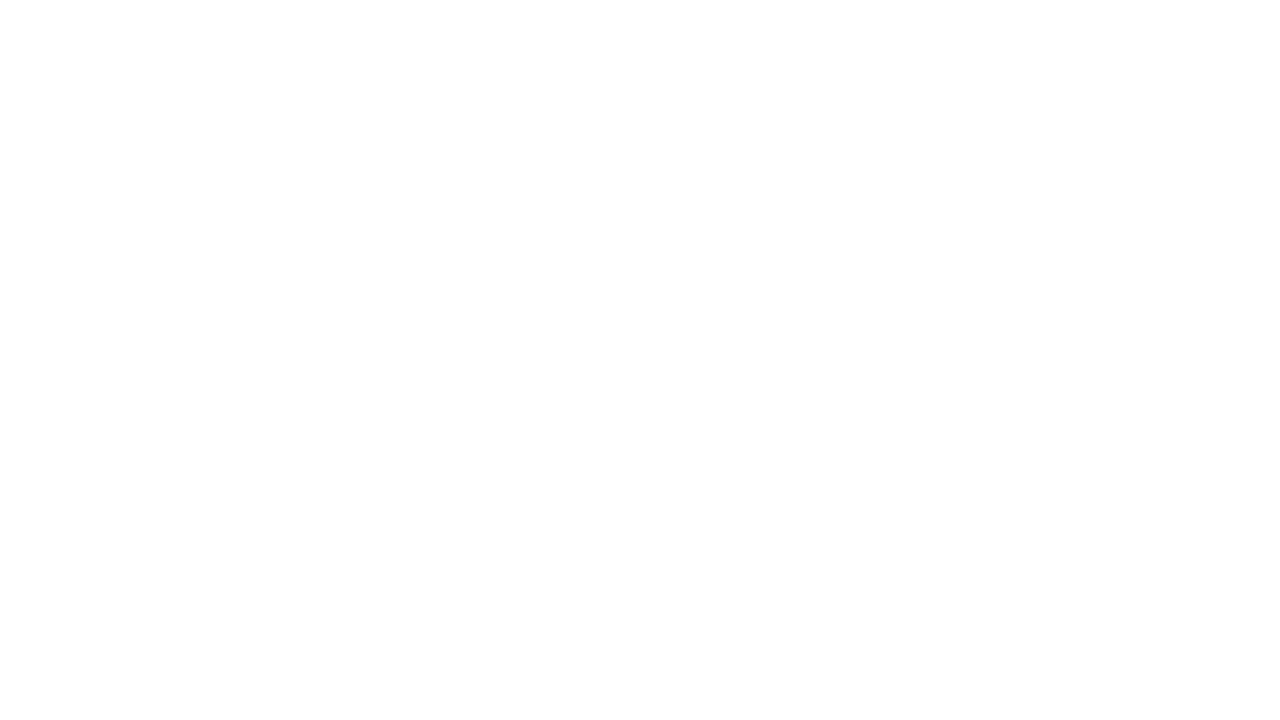

Navigated new page 62/99 to https://example.com/
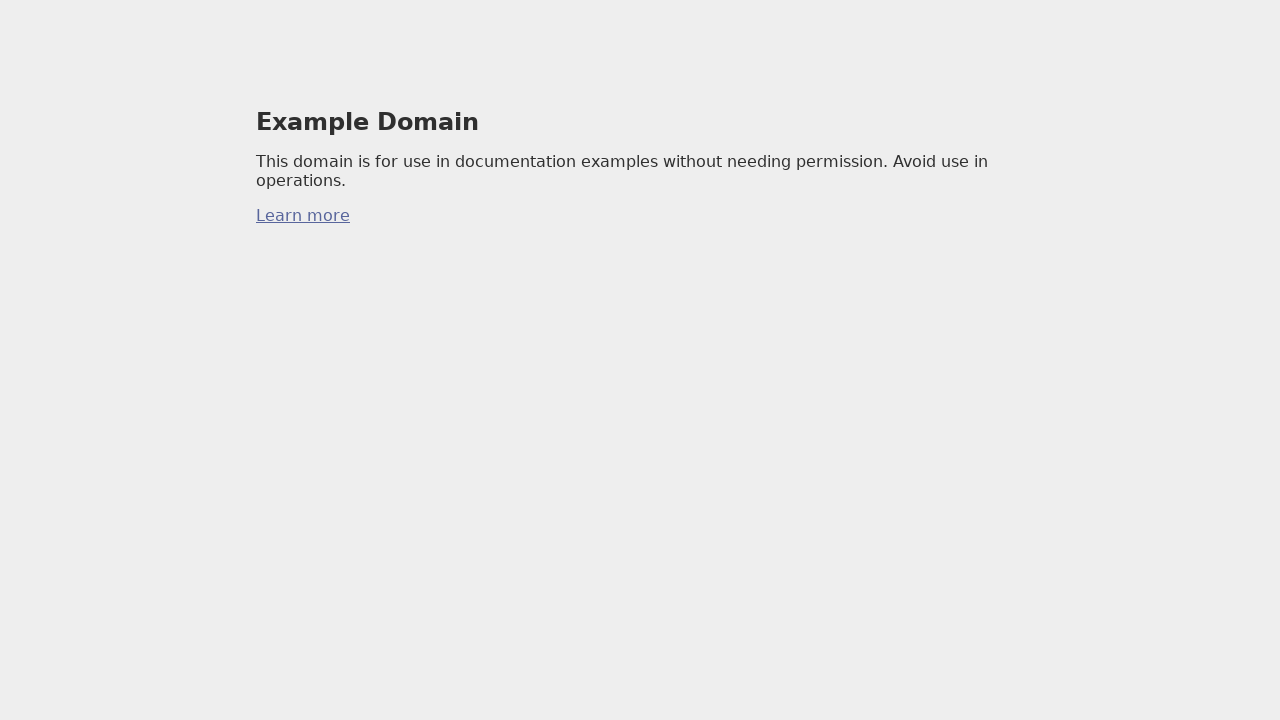

Added page 62/99 to tabs list (total: 63 tabs)
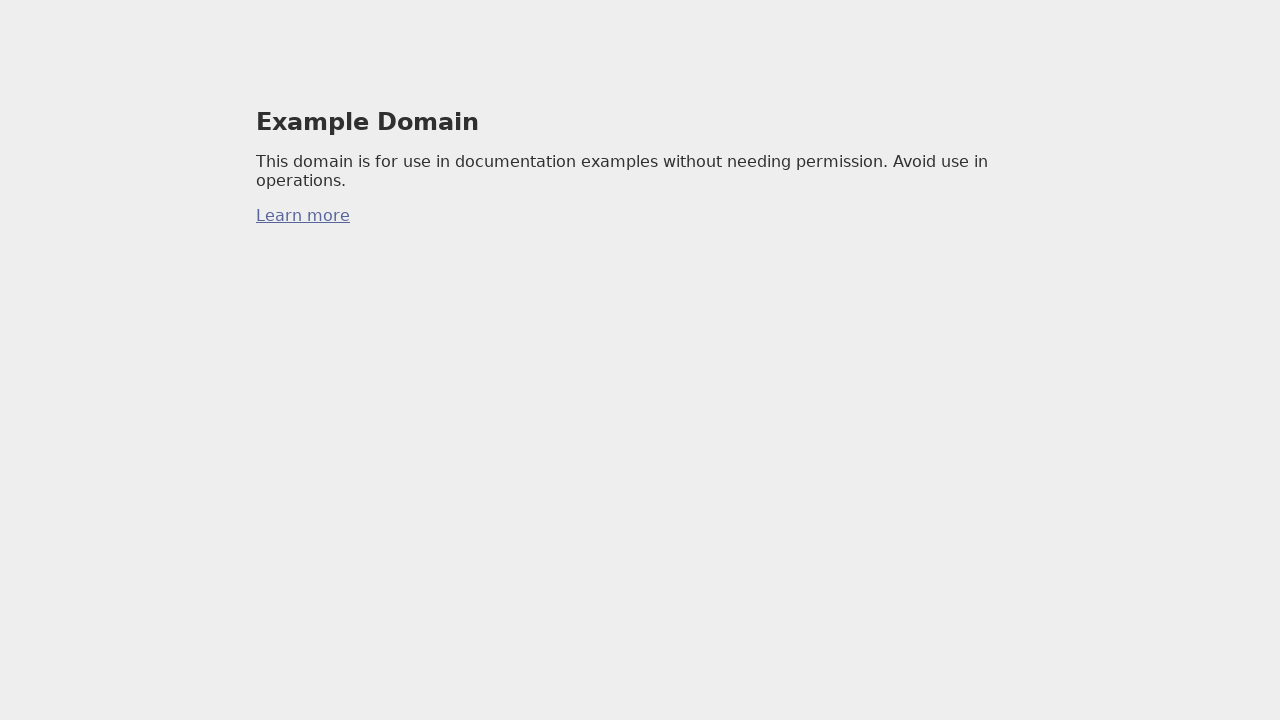

Created new page 63/99
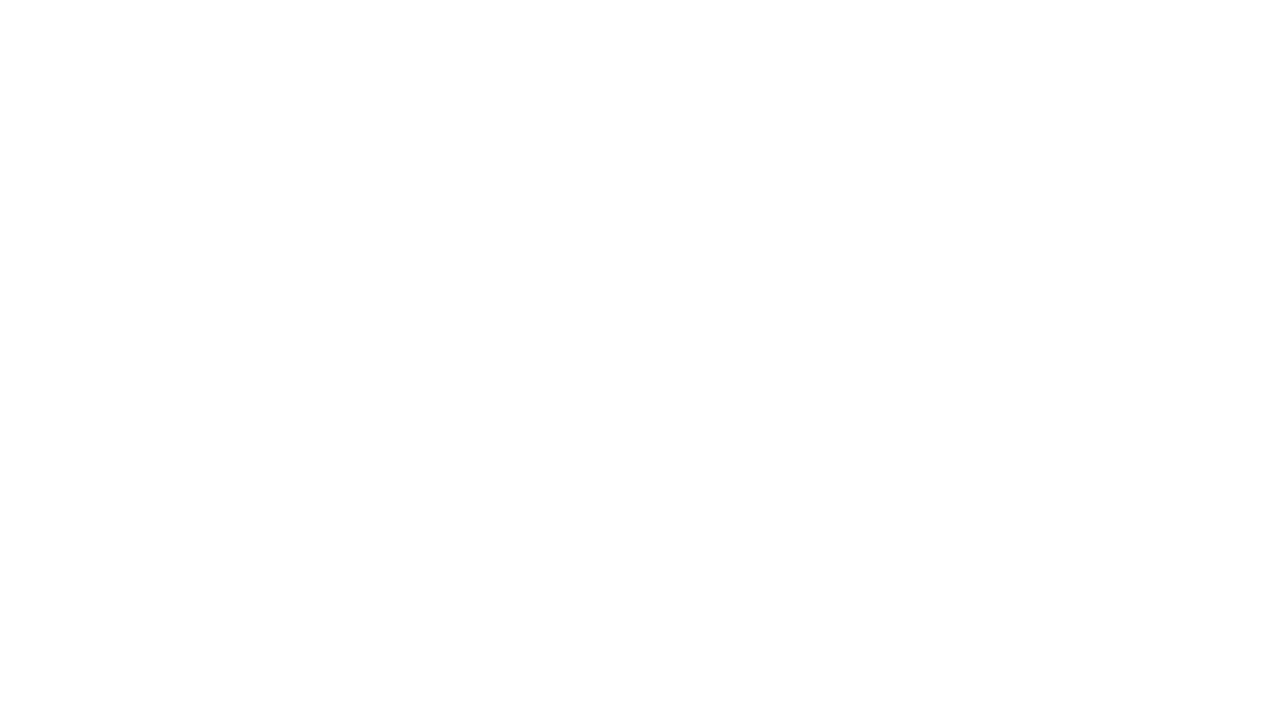

Navigated new page 63/99 to https://example.com/
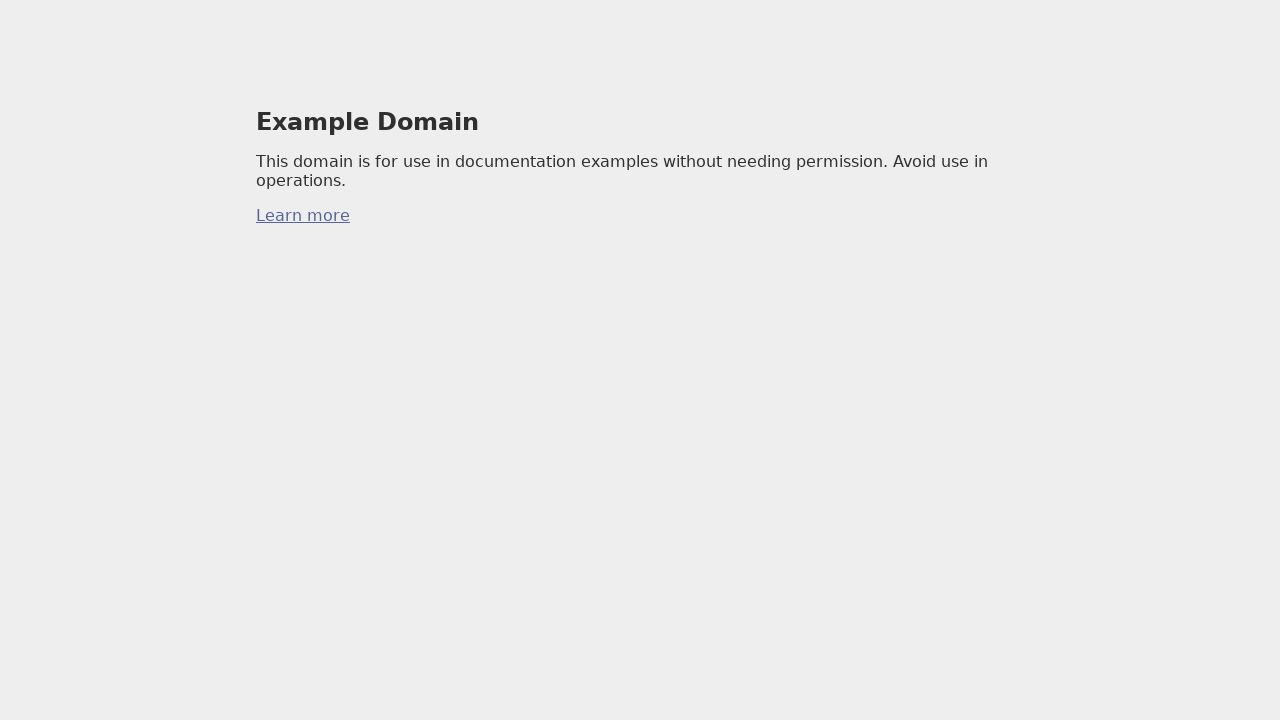

Added page 63/99 to tabs list (total: 64 tabs)
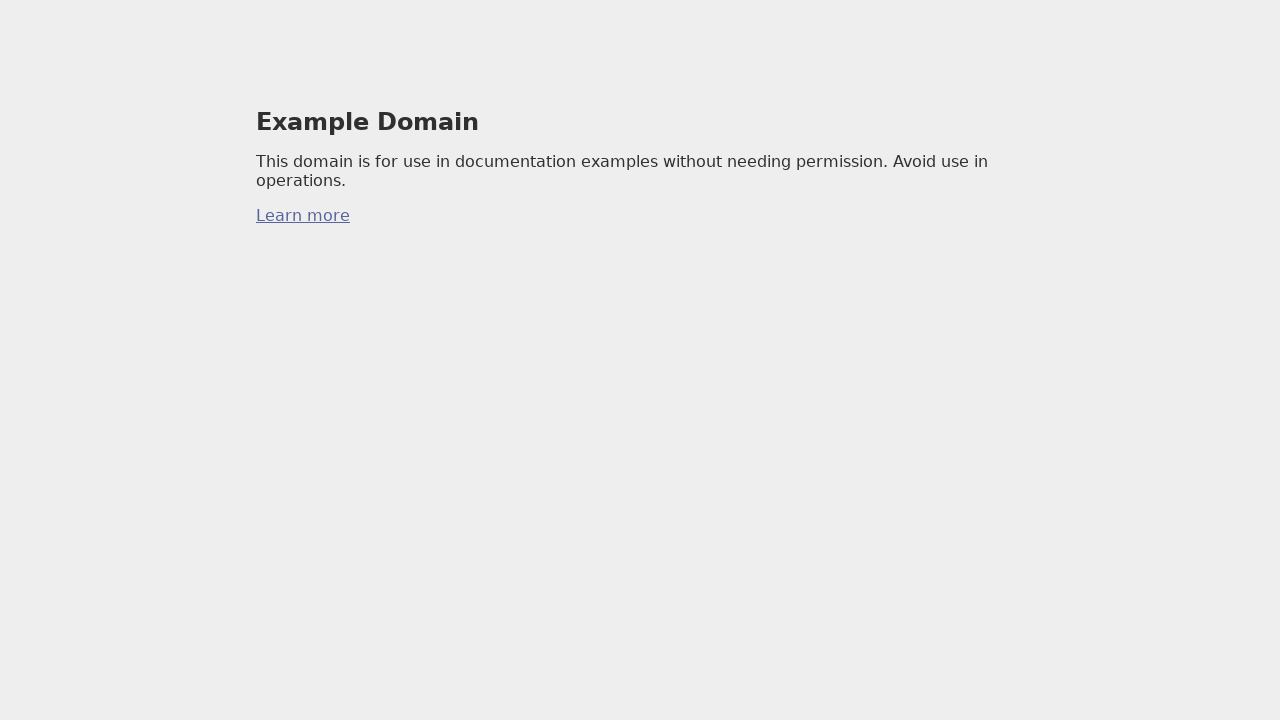

Created new page 64/99
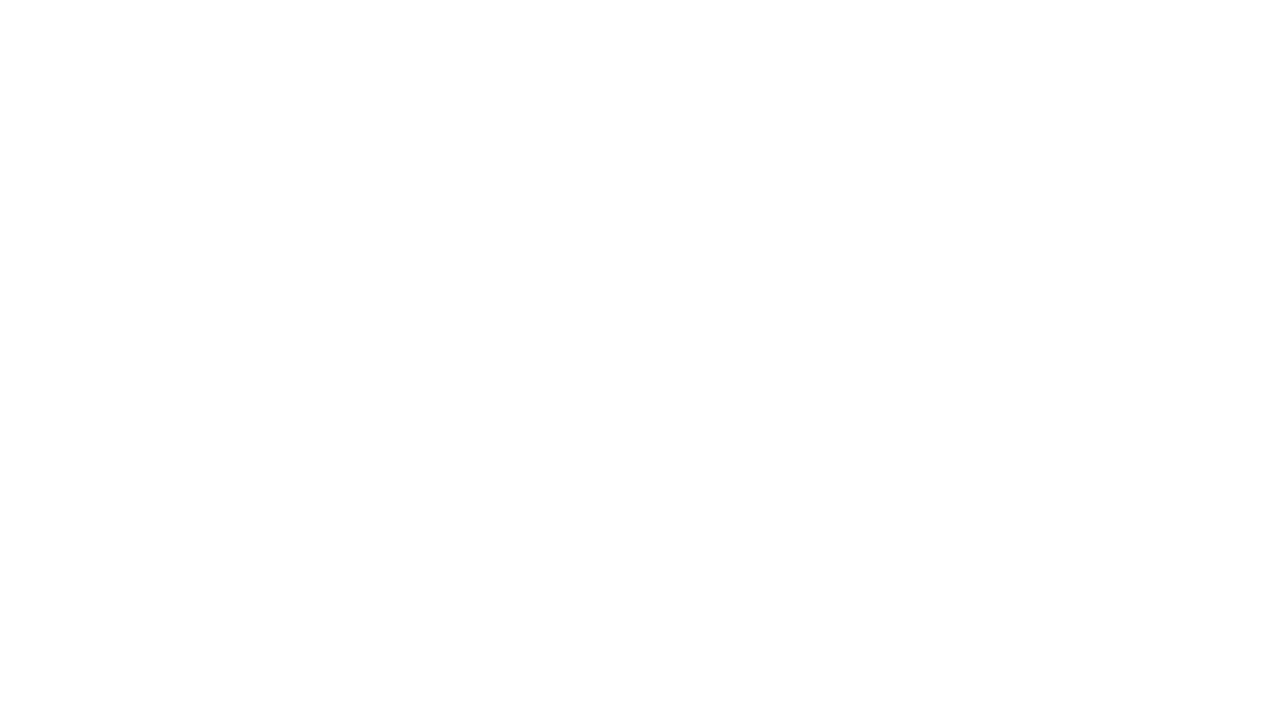

Navigated new page 64/99 to https://example.com/
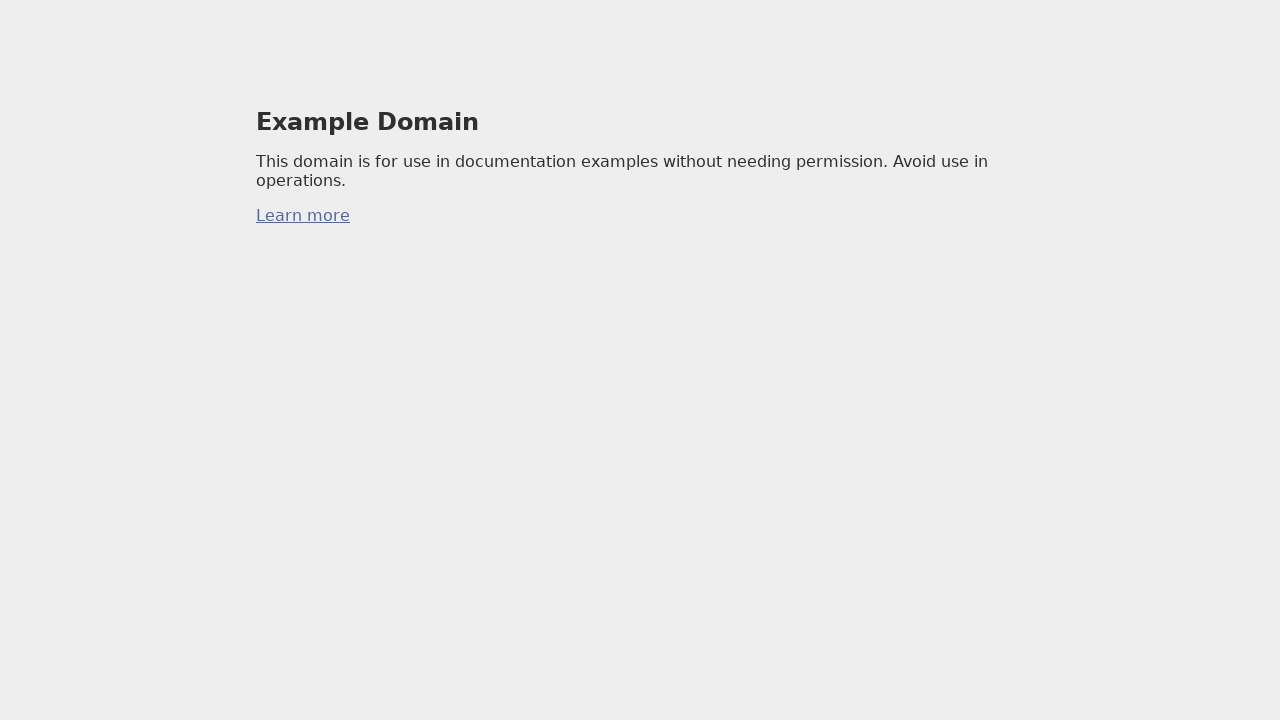

Added page 64/99 to tabs list (total: 65 tabs)
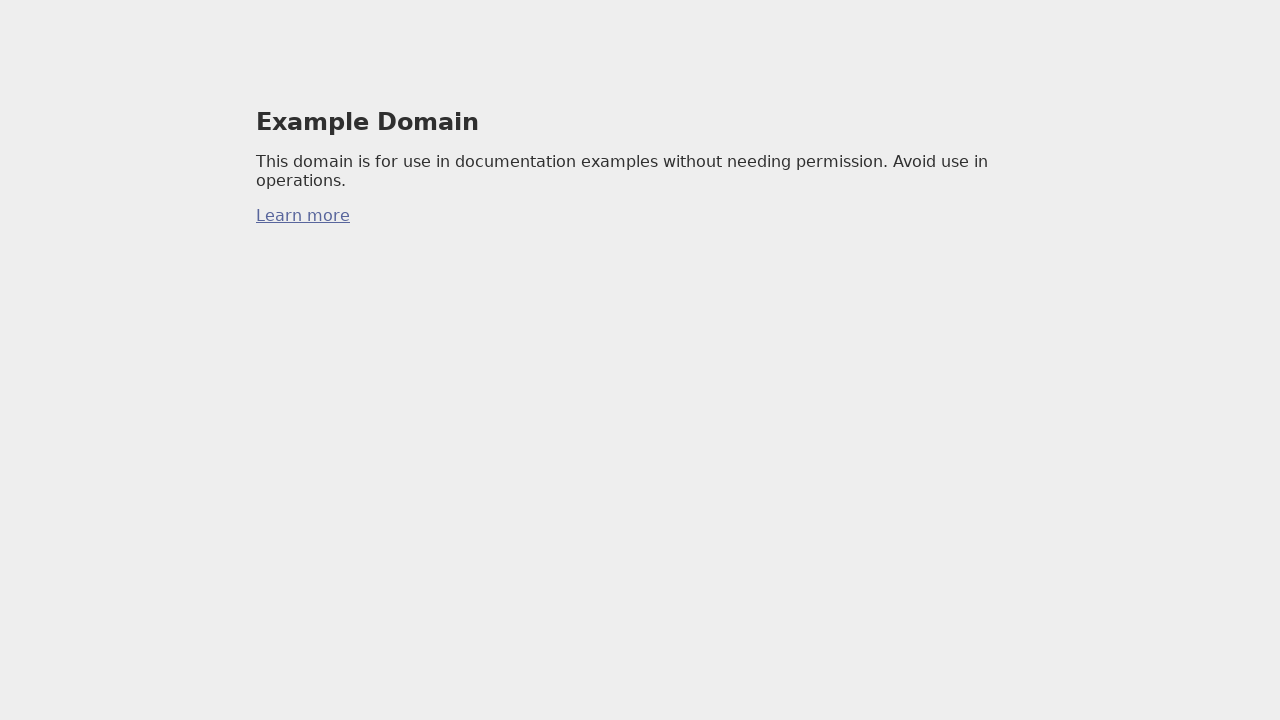

Created new page 65/99
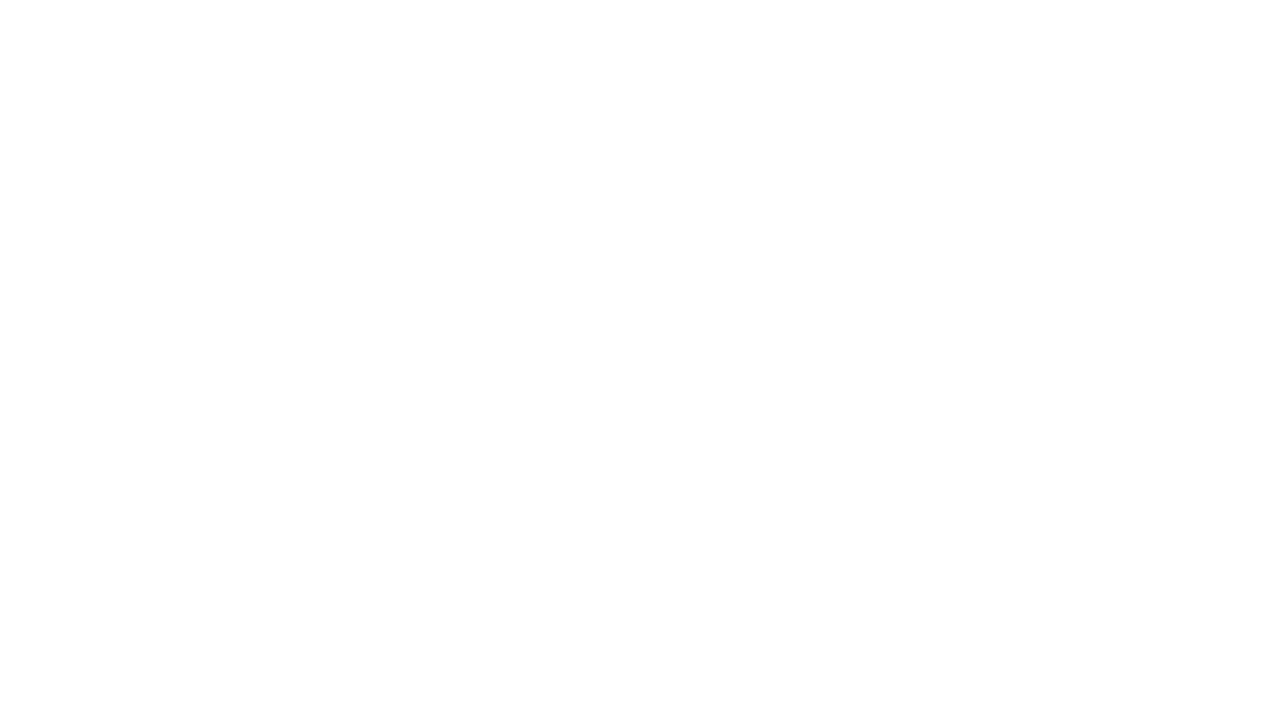

Navigated new page 65/99 to https://example.com/
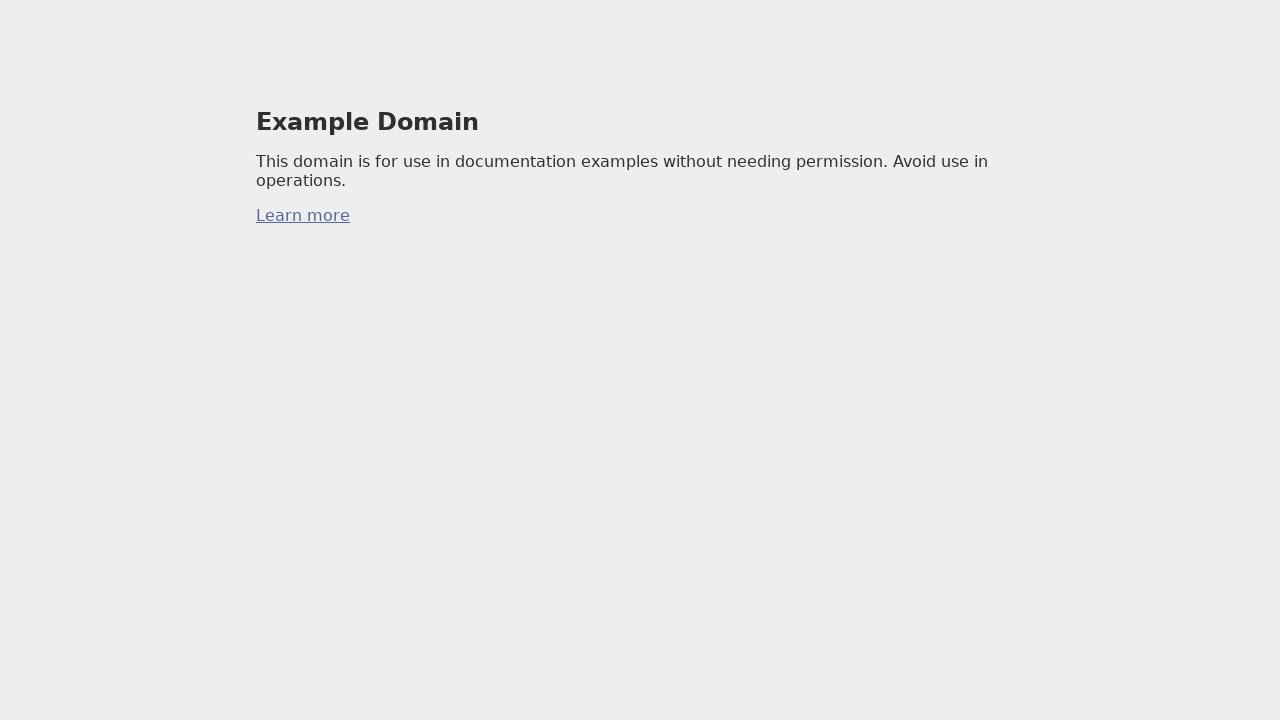

Added page 65/99 to tabs list (total: 66 tabs)
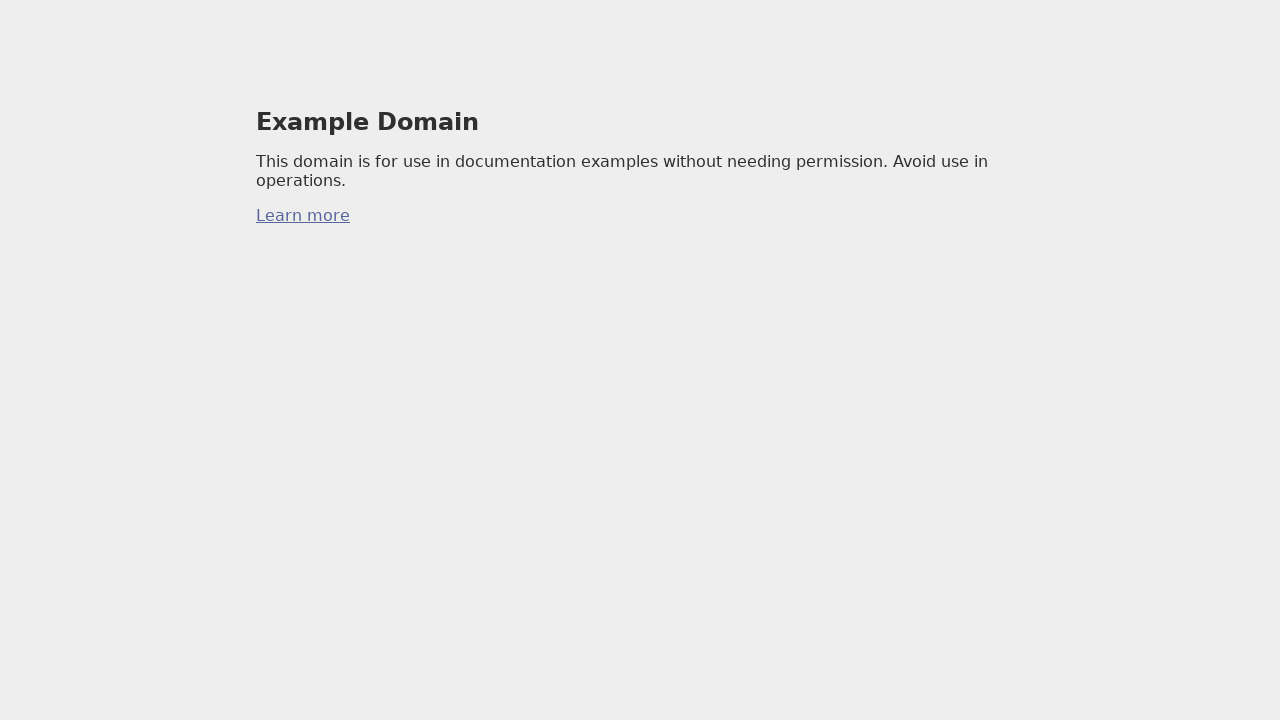

Created new page 66/99
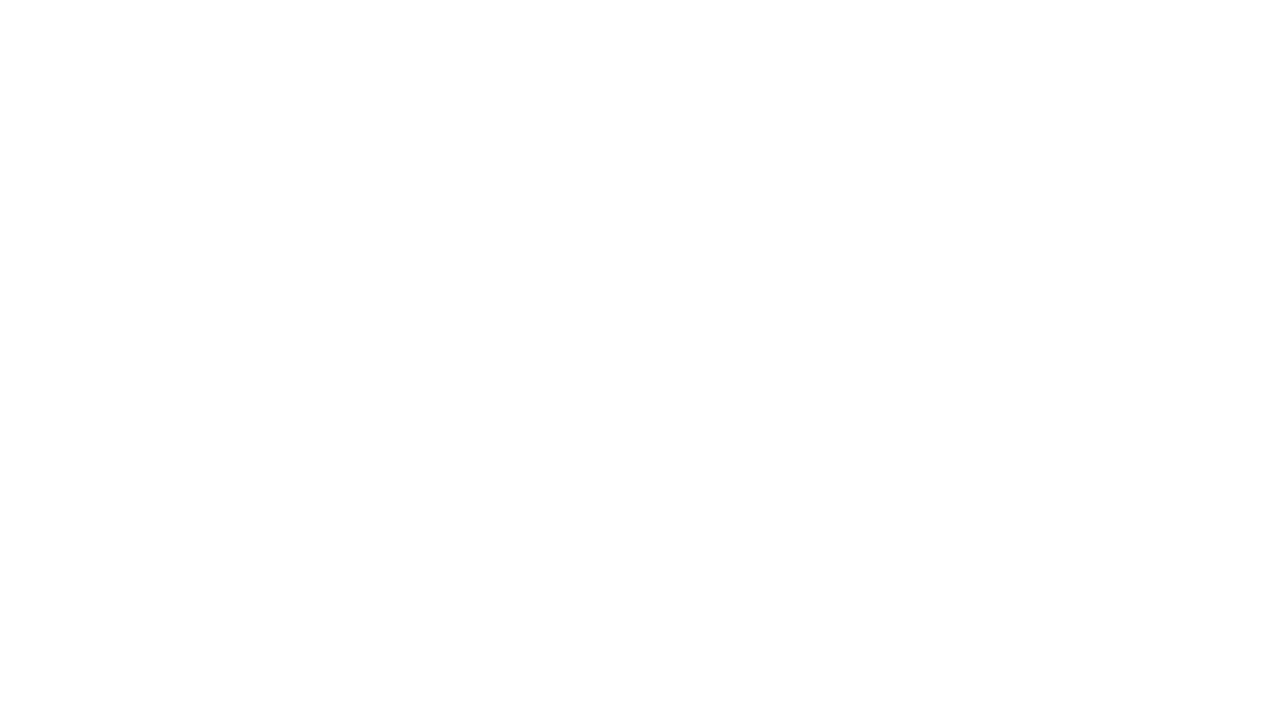

Navigated new page 66/99 to https://example.com/
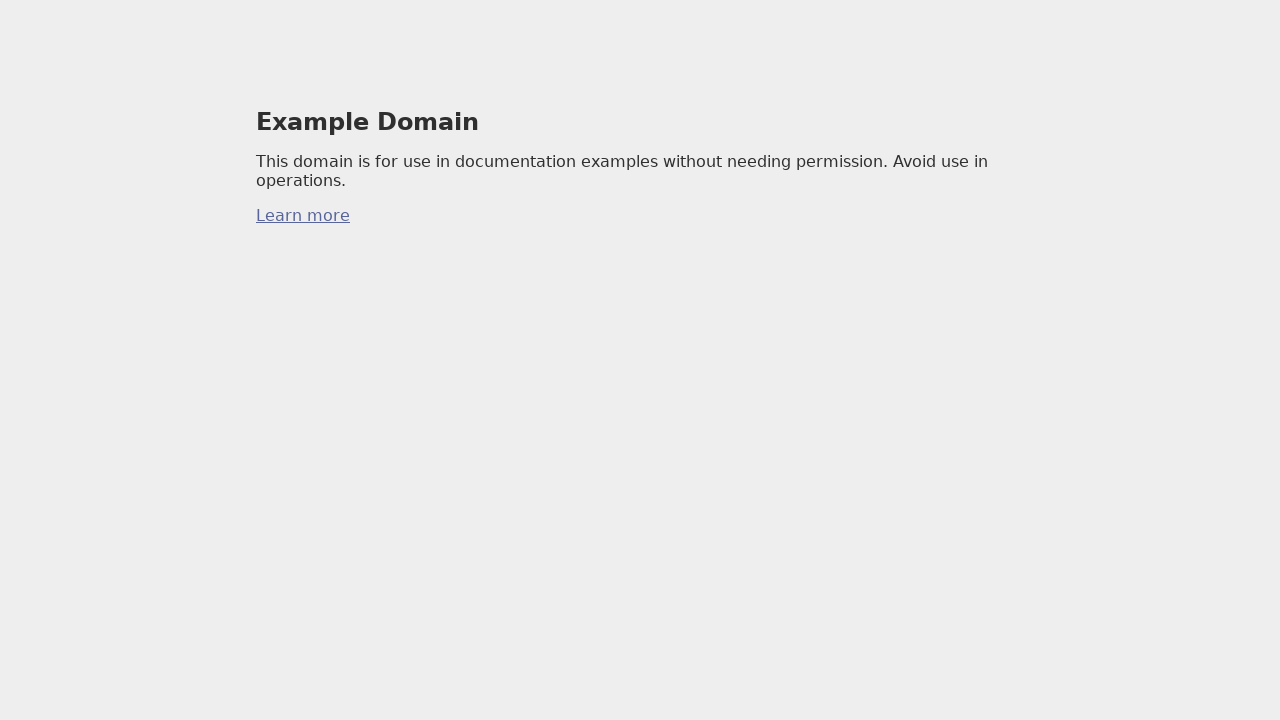

Added page 66/99 to tabs list (total: 67 tabs)
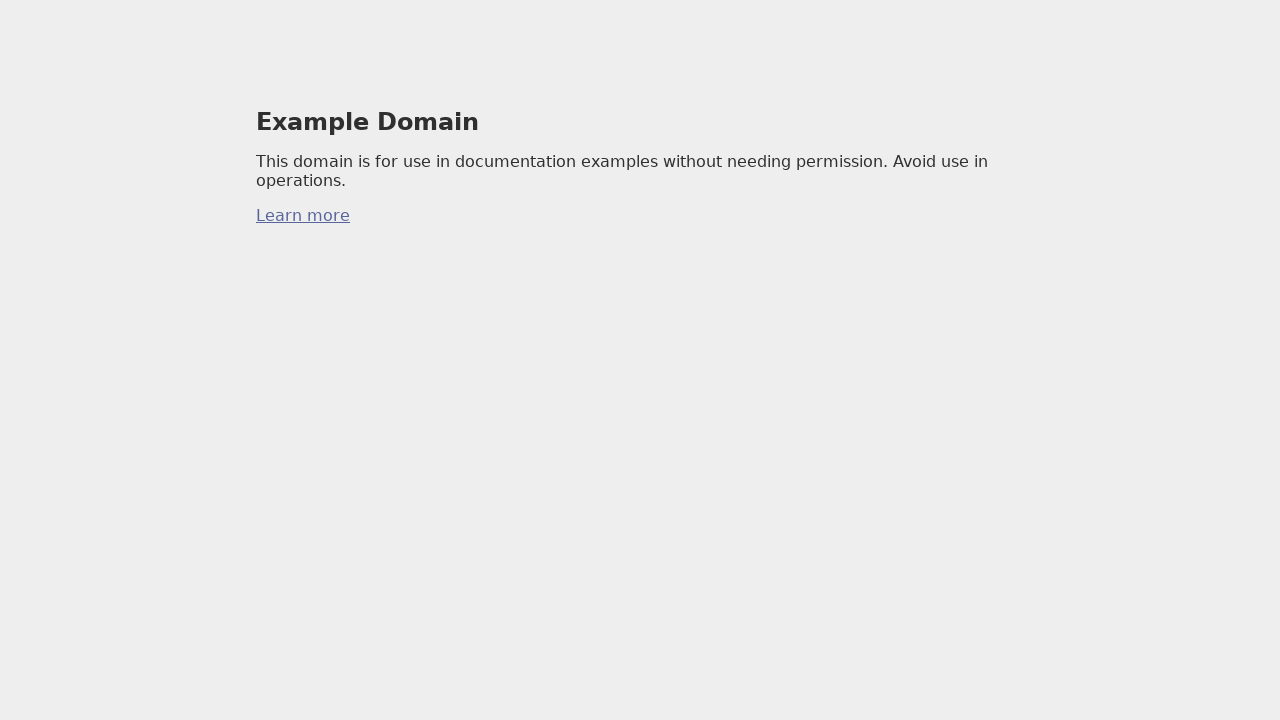

Created new page 67/99
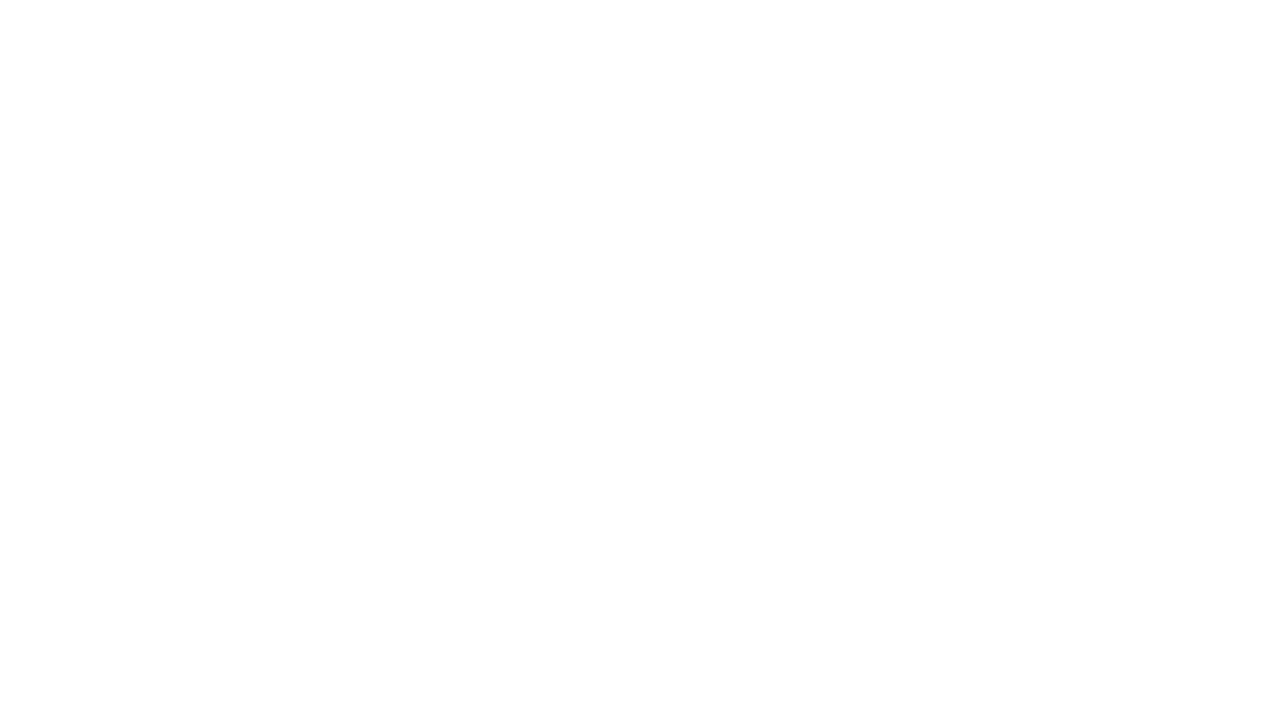

Navigated new page 67/99 to https://example.com/
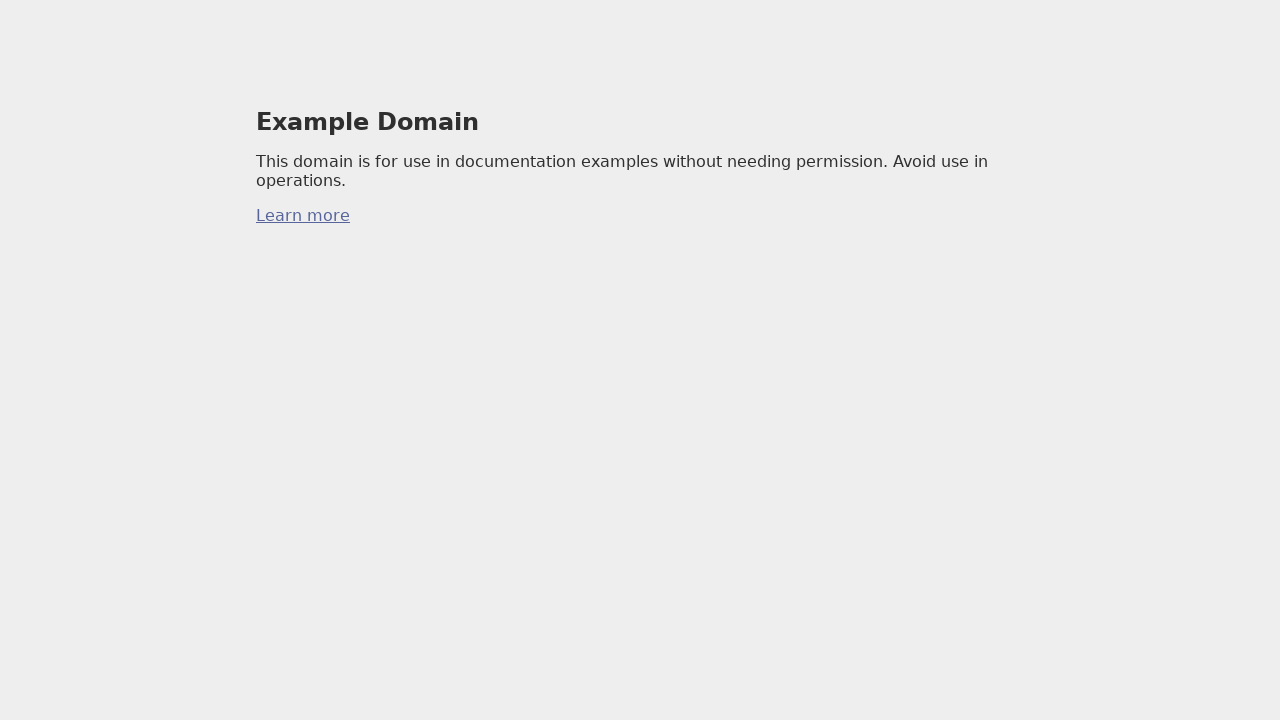

Added page 67/99 to tabs list (total: 68 tabs)
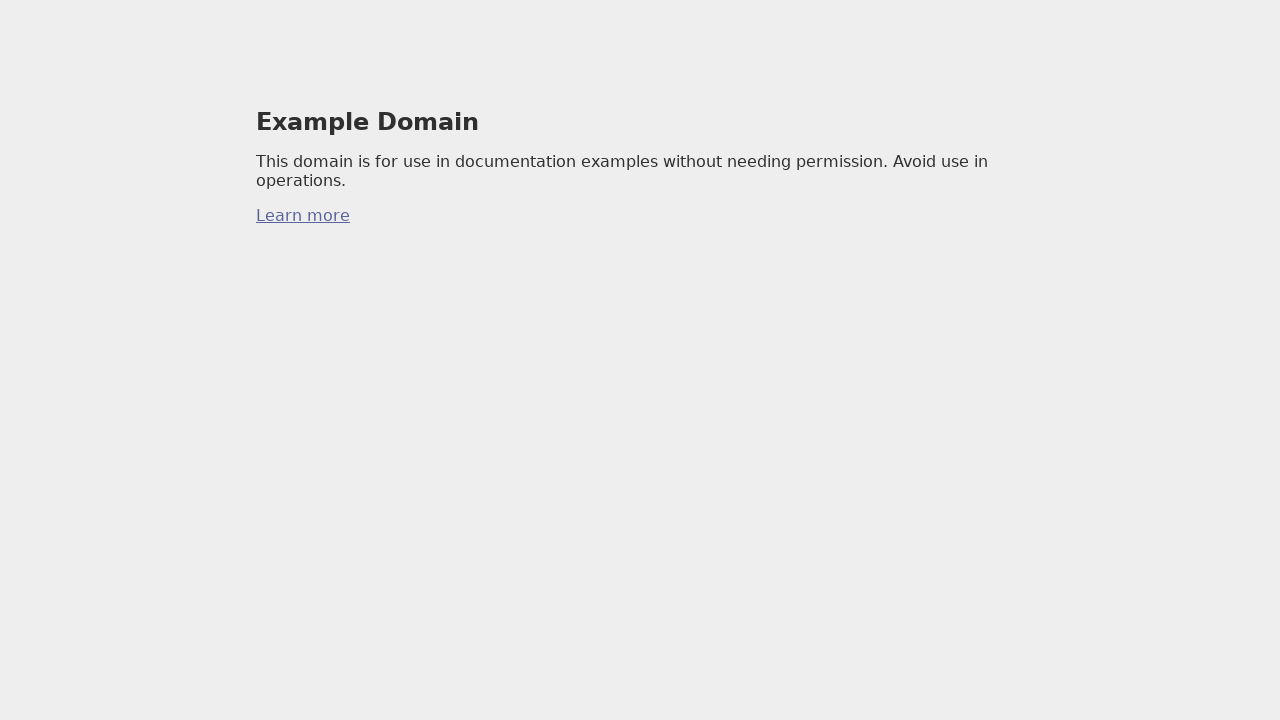

Created new page 68/99
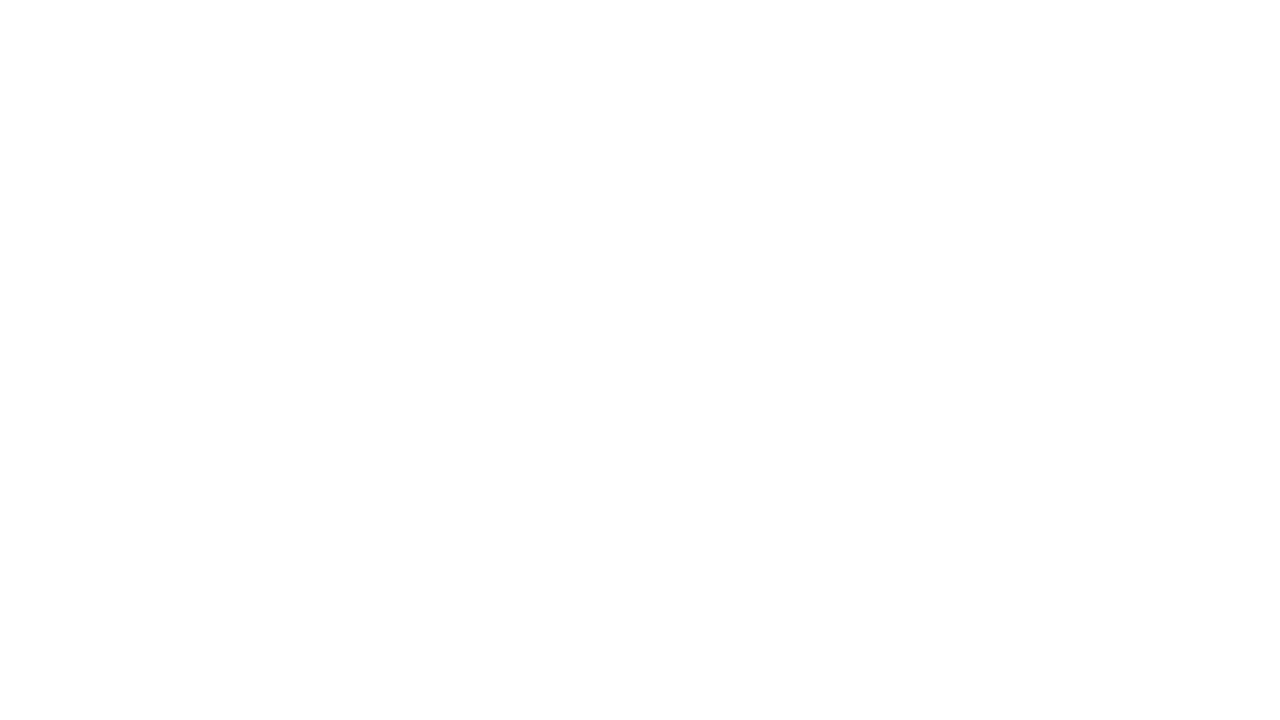

Navigated new page 68/99 to https://example.com/
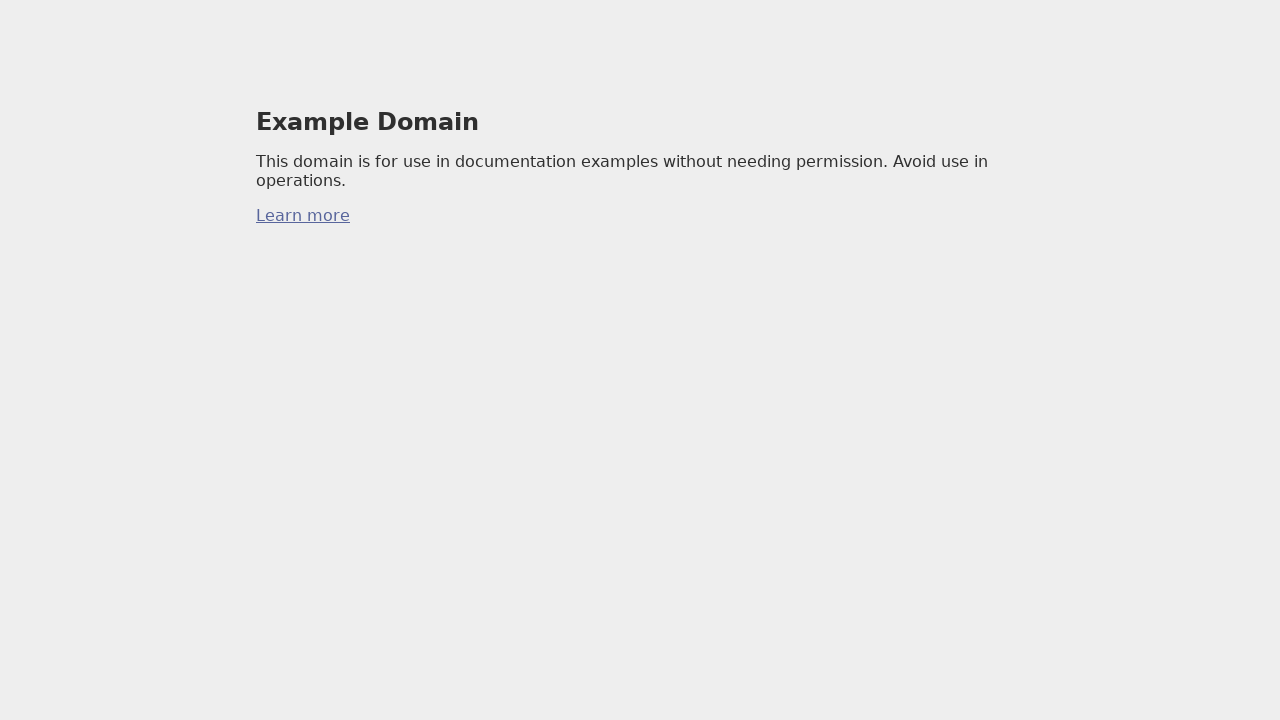

Added page 68/99 to tabs list (total: 69 tabs)
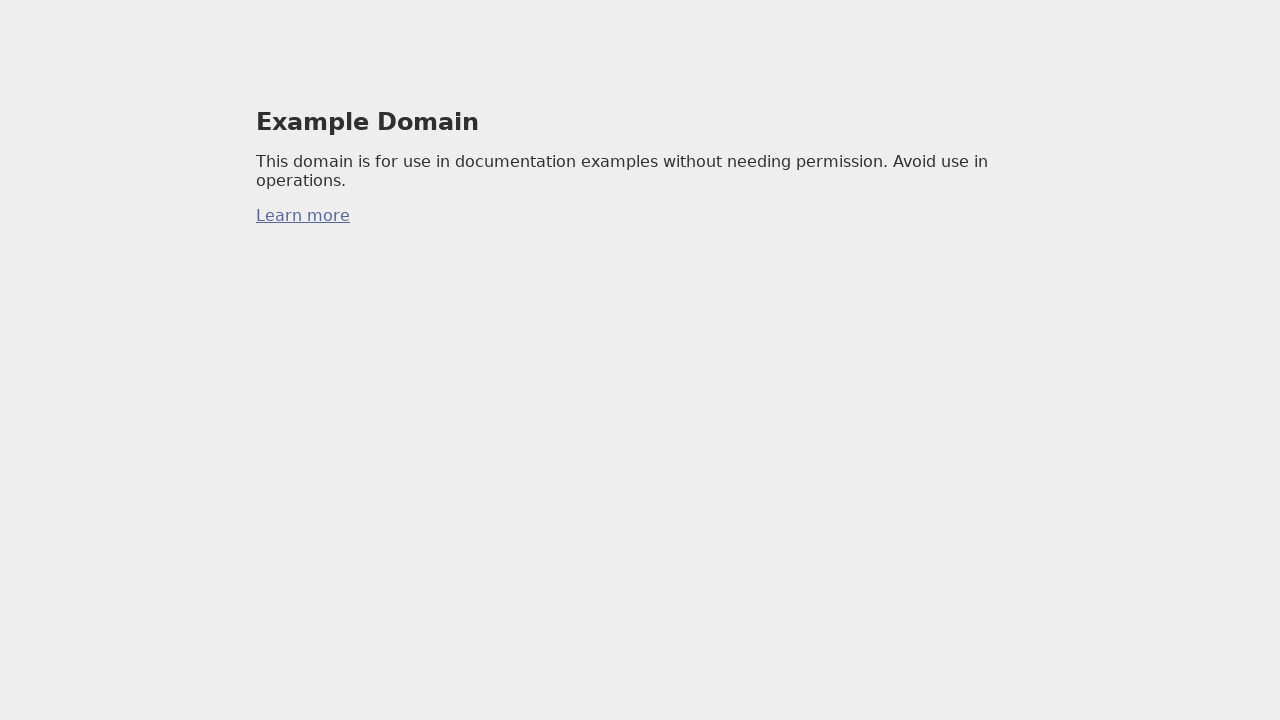

Created new page 69/99
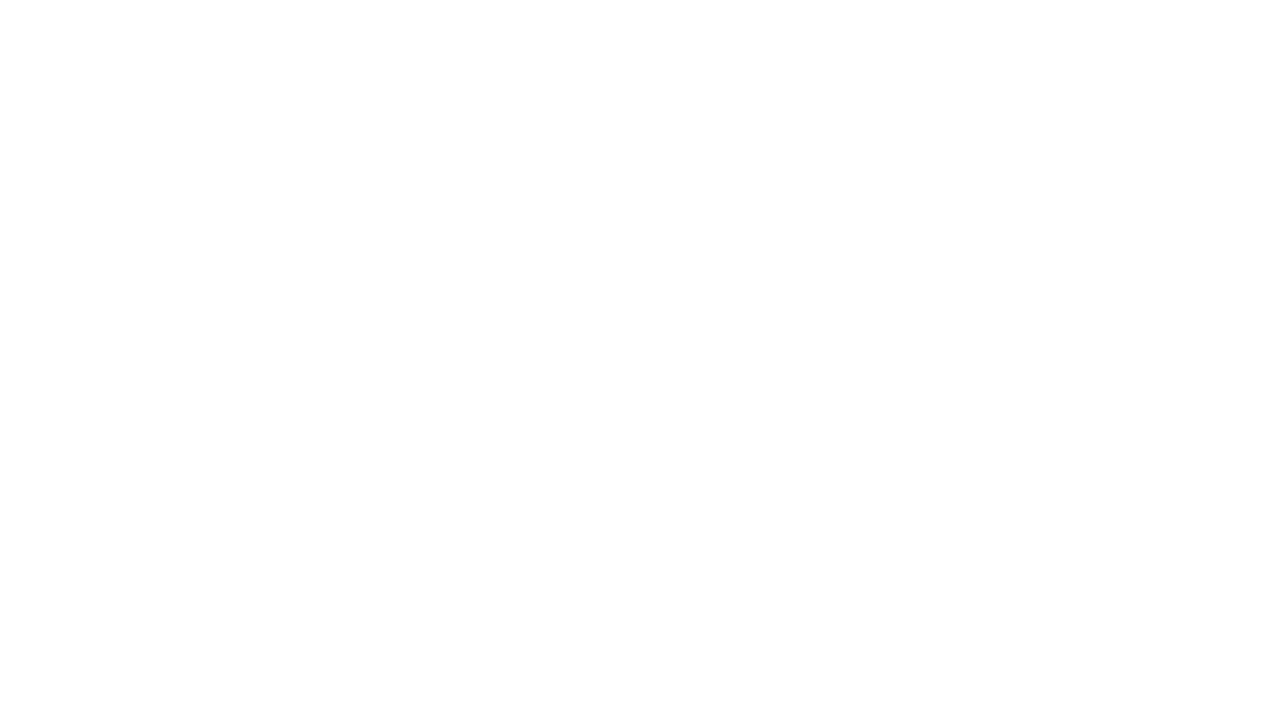

Navigated new page 69/99 to https://example.com/
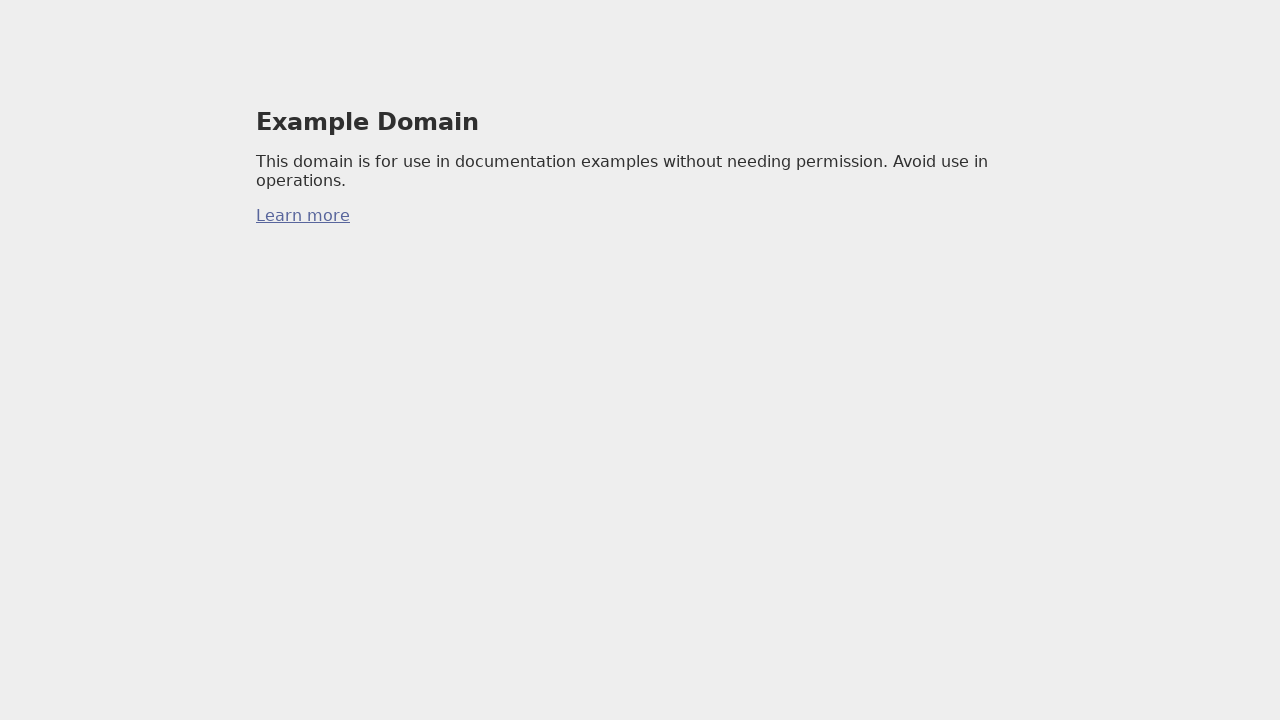

Added page 69/99 to tabs list (total: 70 tabs)
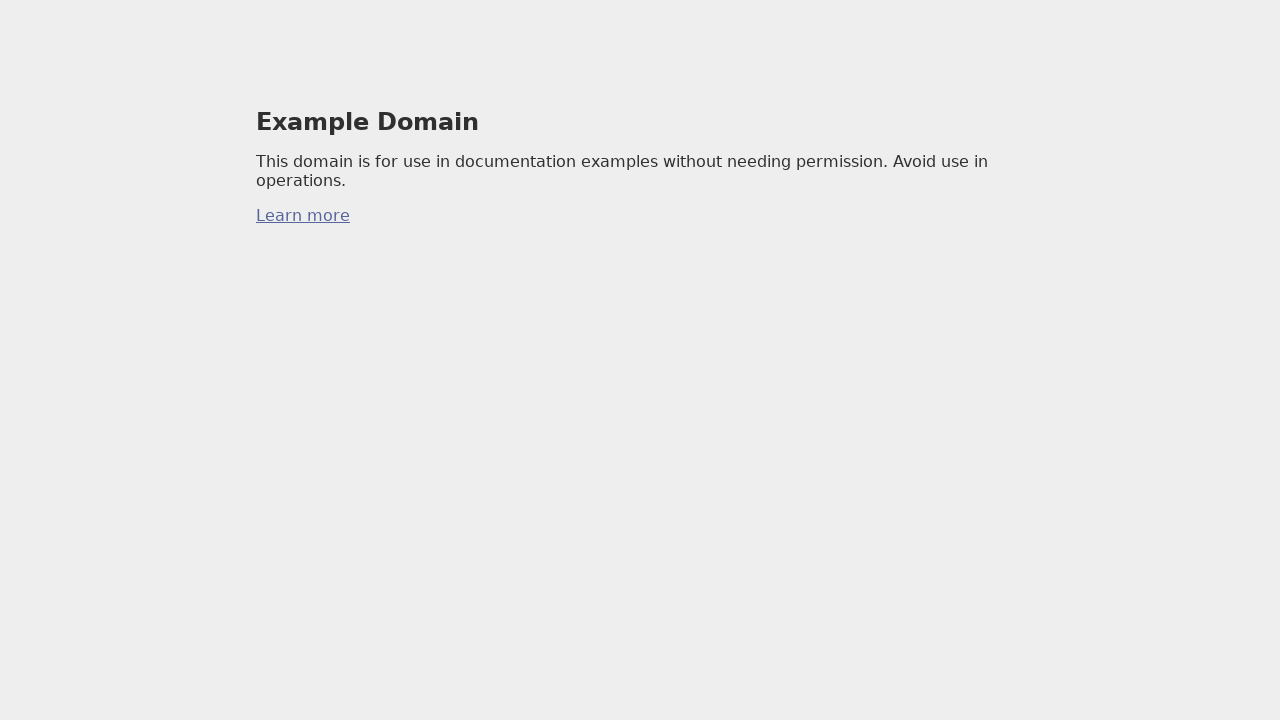

Created new page 70/99
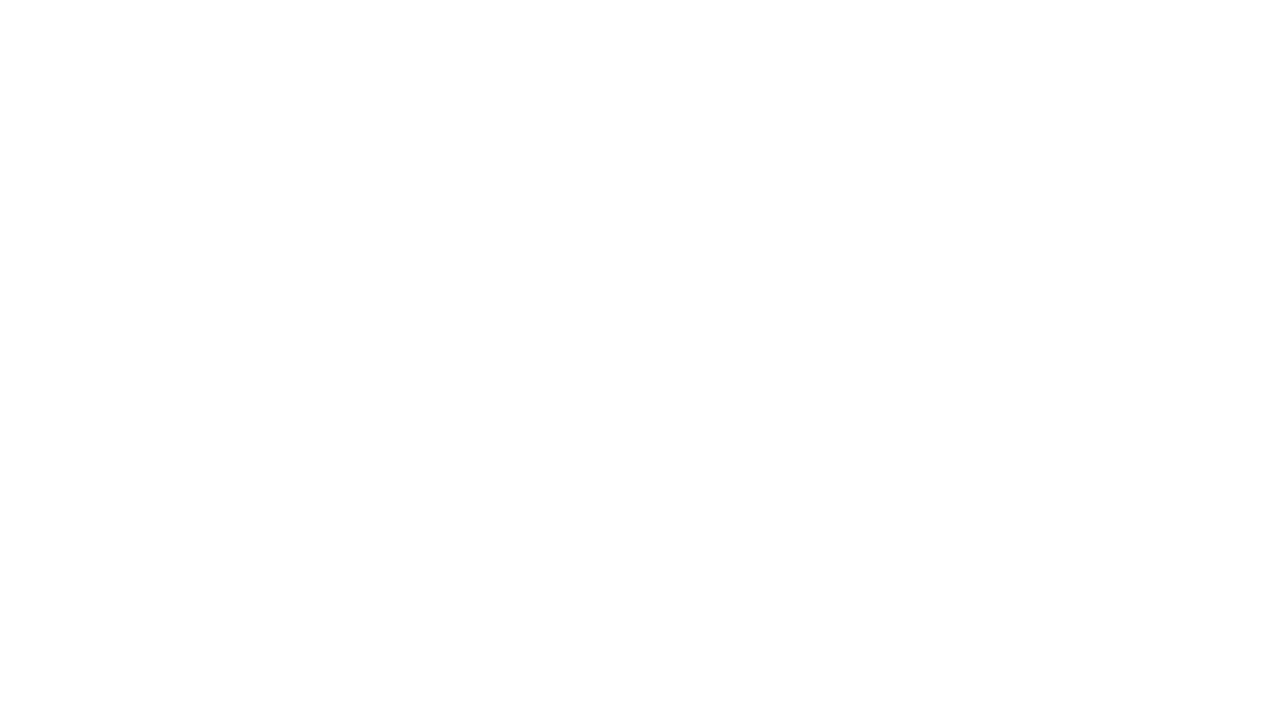

Navigated new page 70/99 to https://example.com/
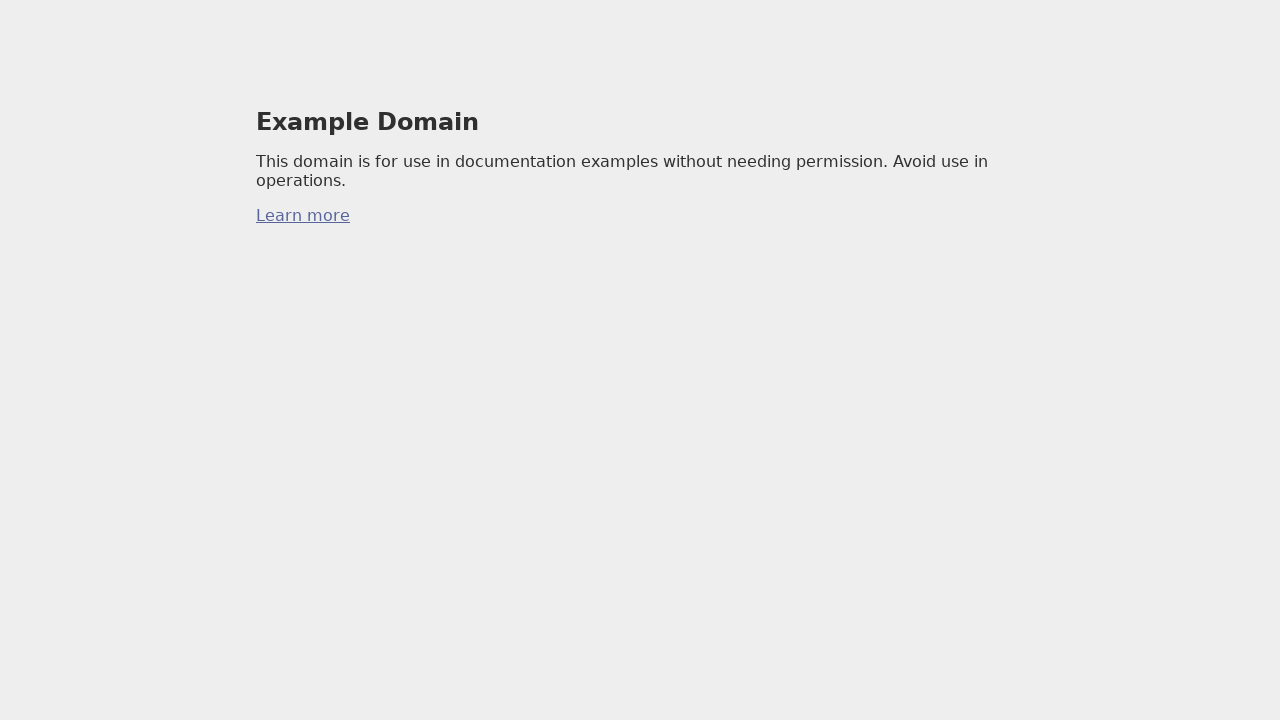

Added page 70/99 to tabs list (total: 71 tabs)
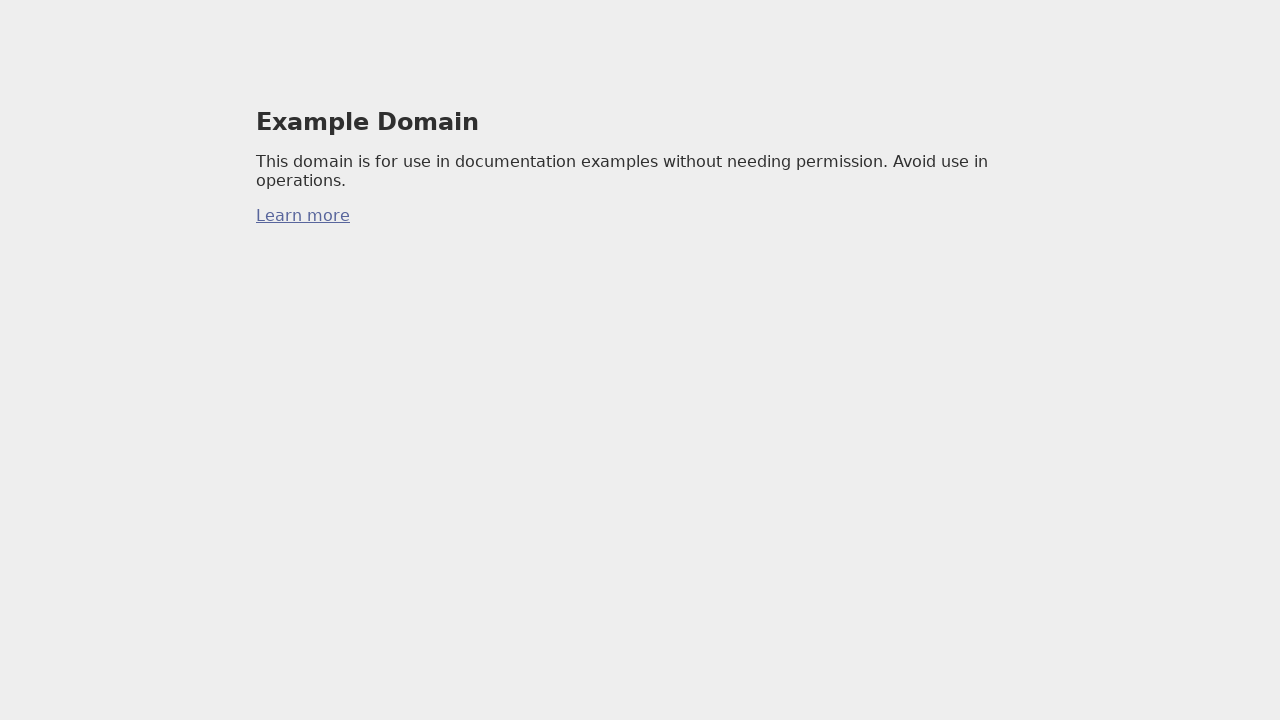

Created new page 71/99
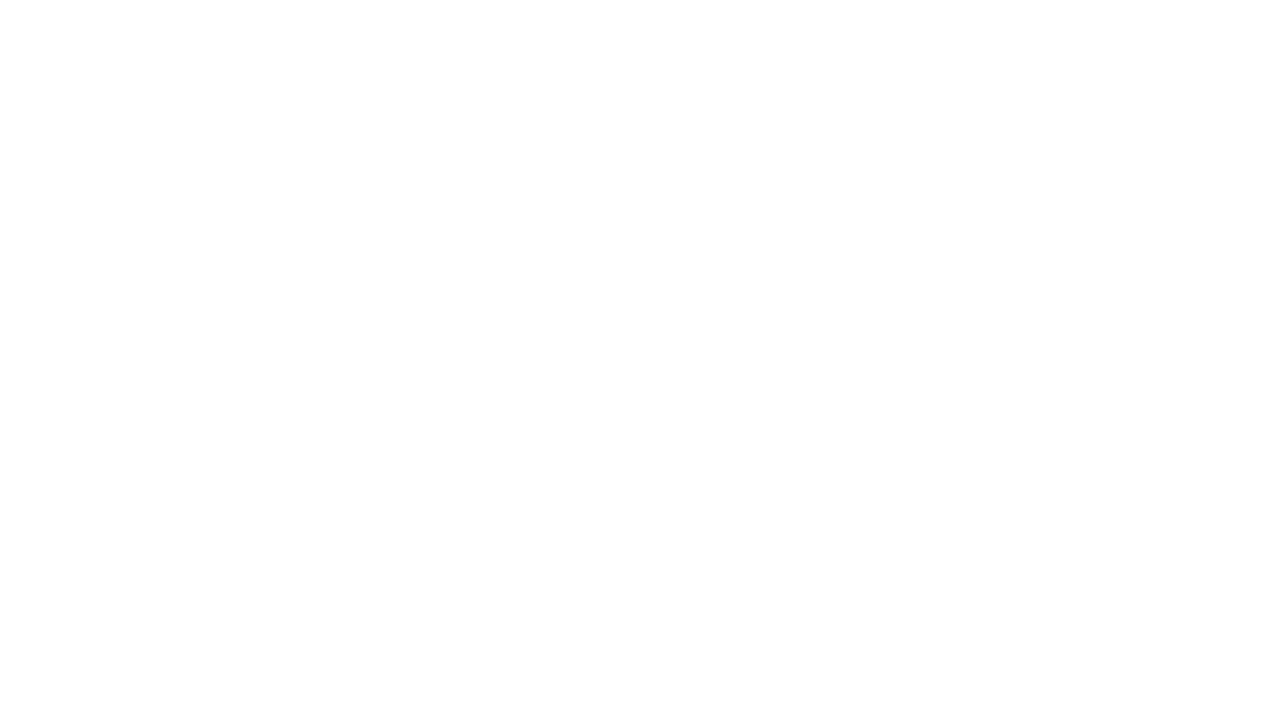

Navigated new page 71/99 to https://example.com/
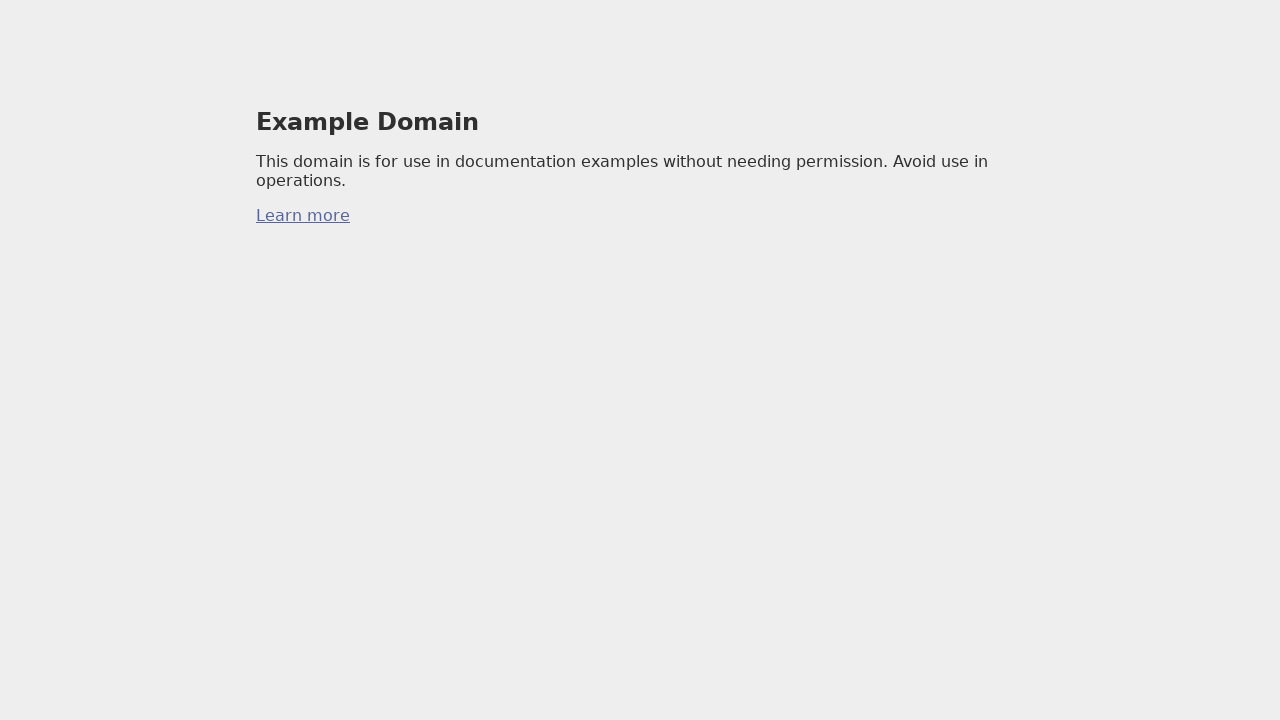

Added page 71/99 to tabs list (total: 72 tabs)
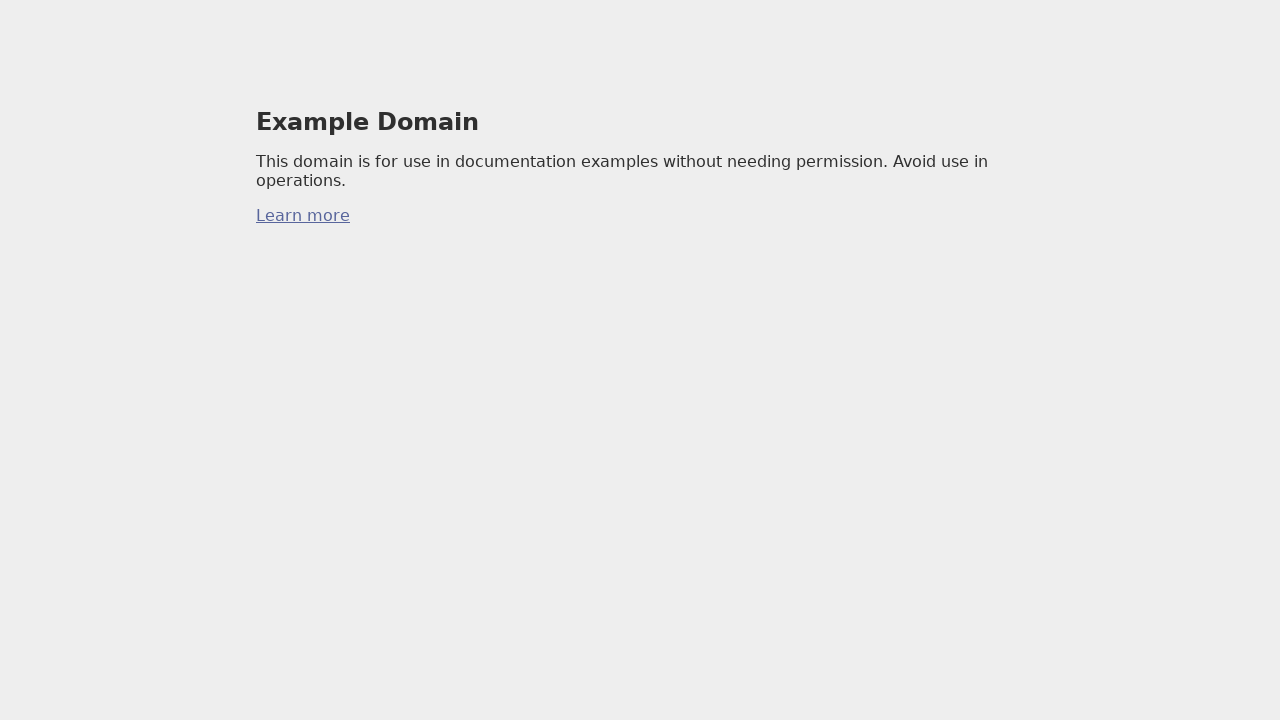

Created new page 72/99
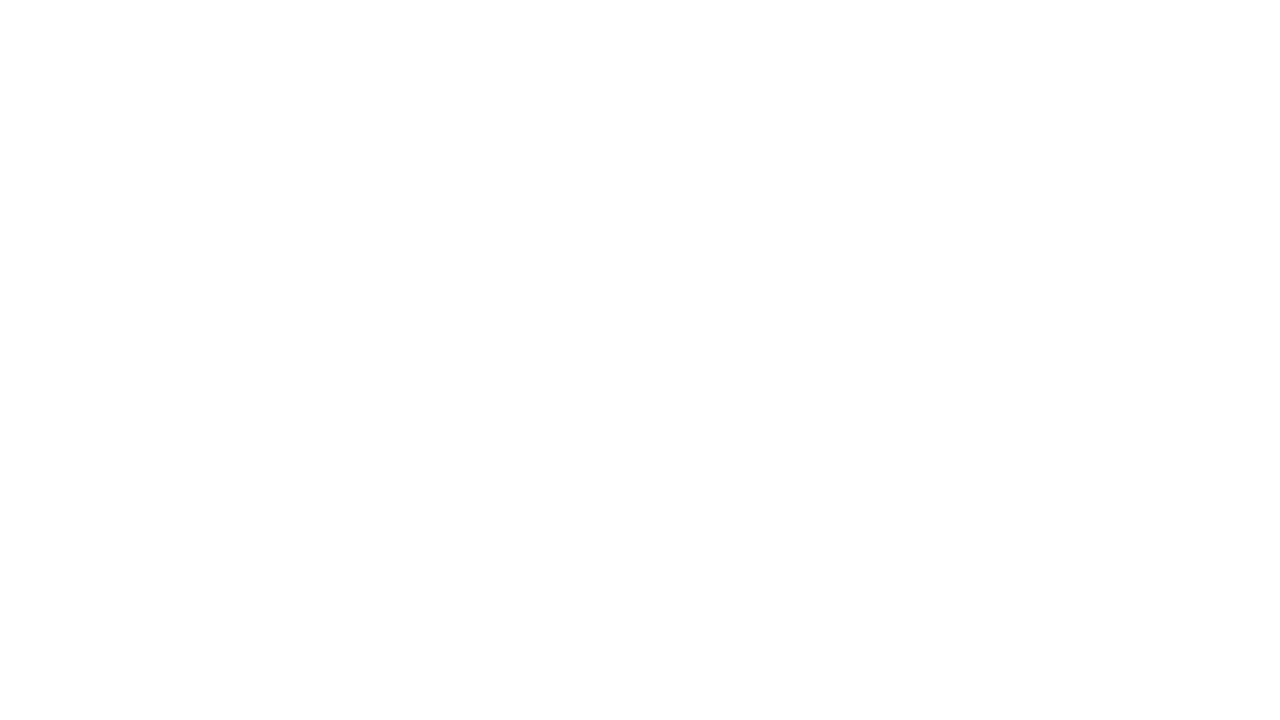

Navigated new page 72/99 to https://example.com/
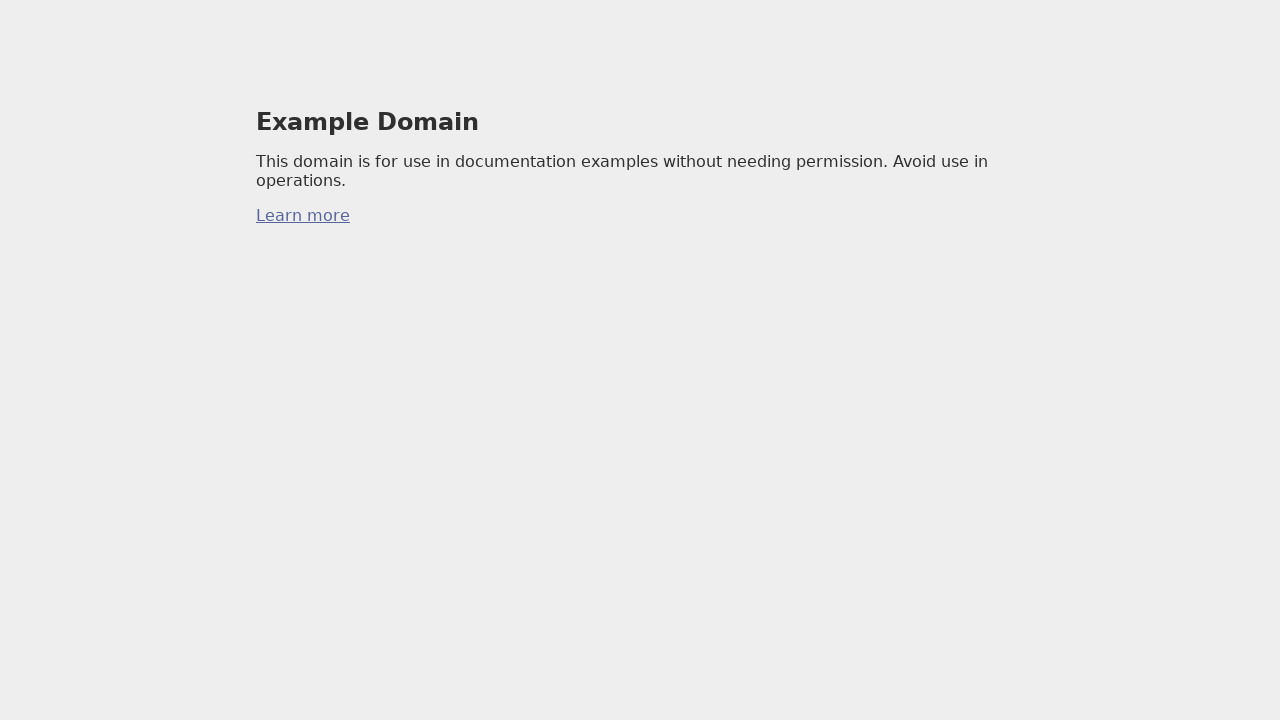

Added page 72/99 to tabs list (total: 73 tabs)
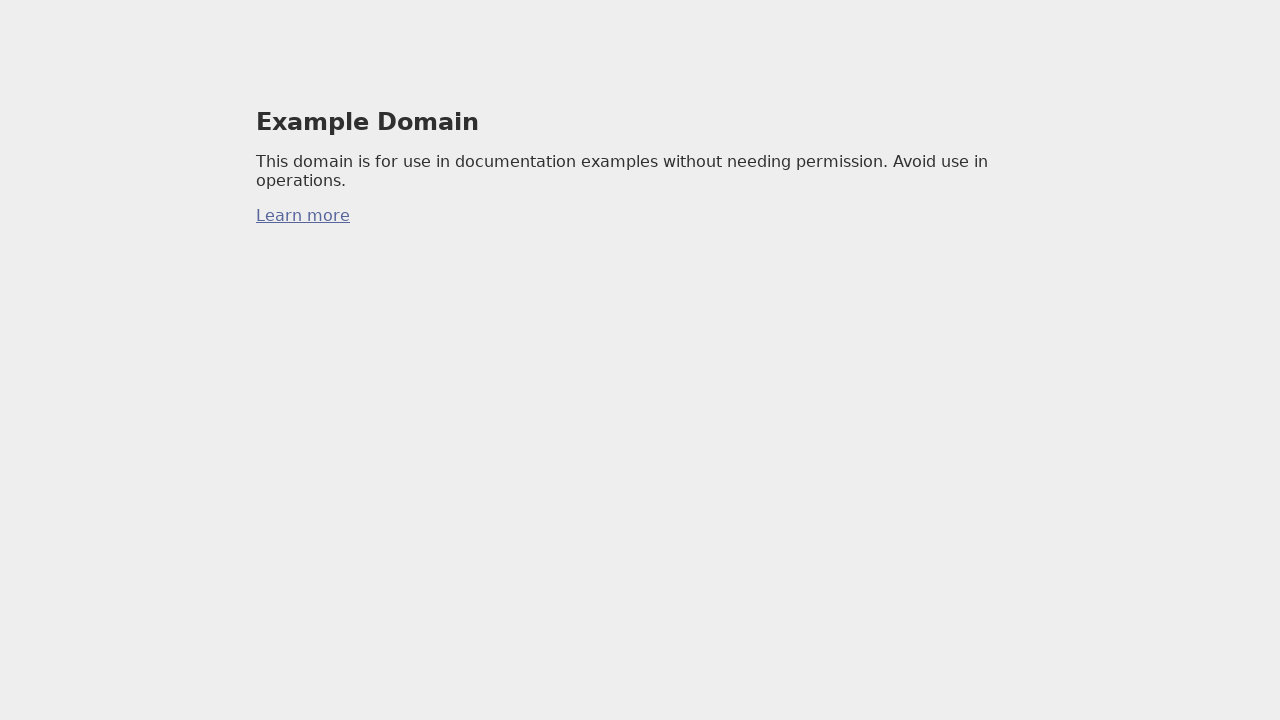

Created new page 73/99
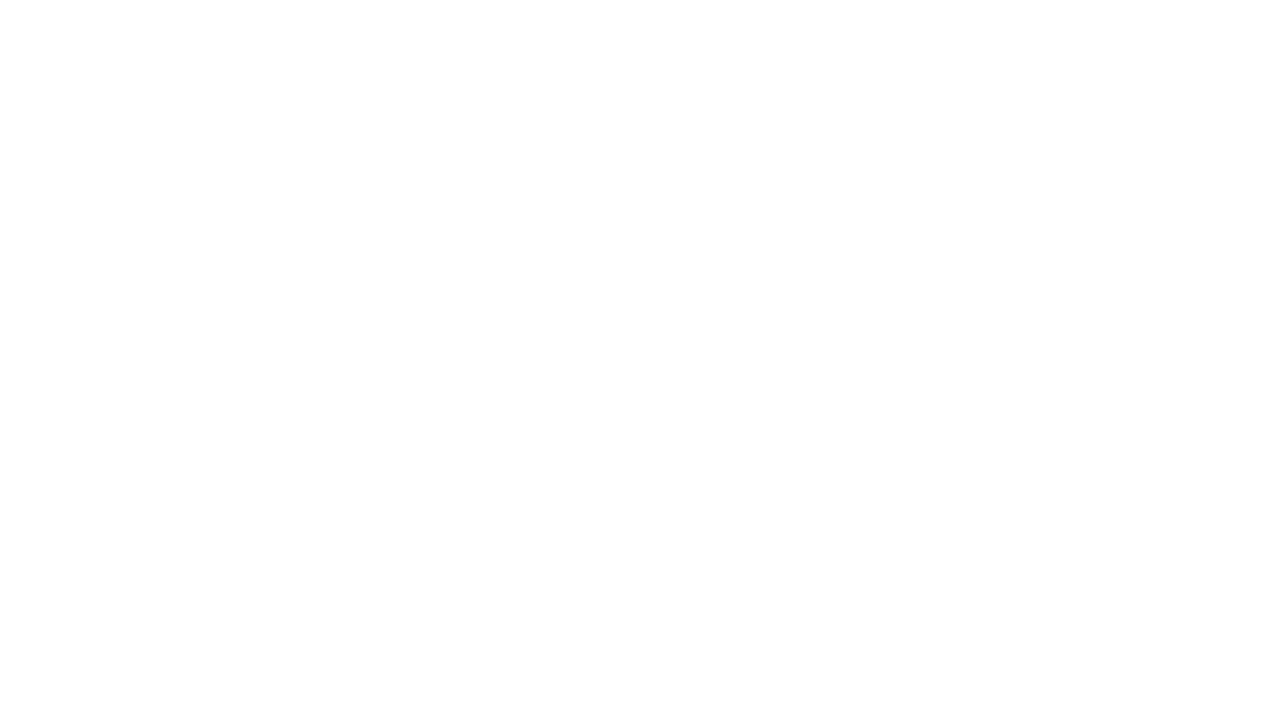

Navigated new page 73/99 to https://example.com/
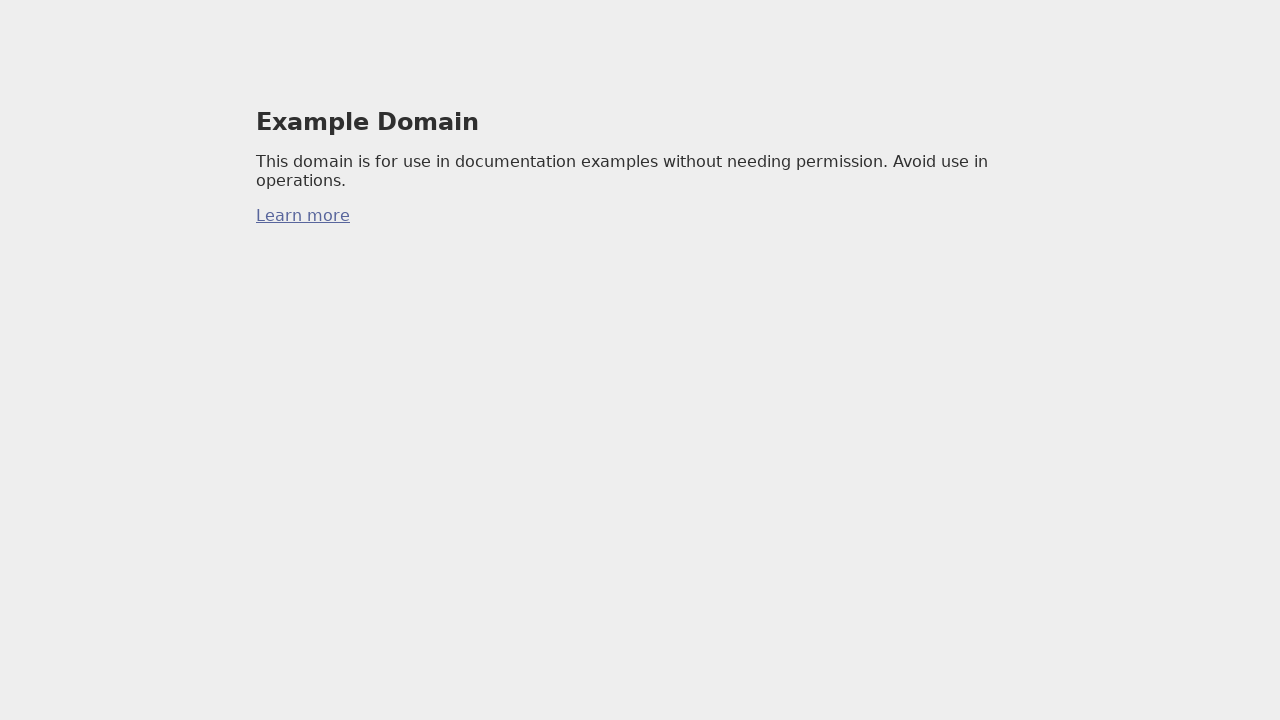

Added page 73/99 to tabs list (total: 74 tabs)
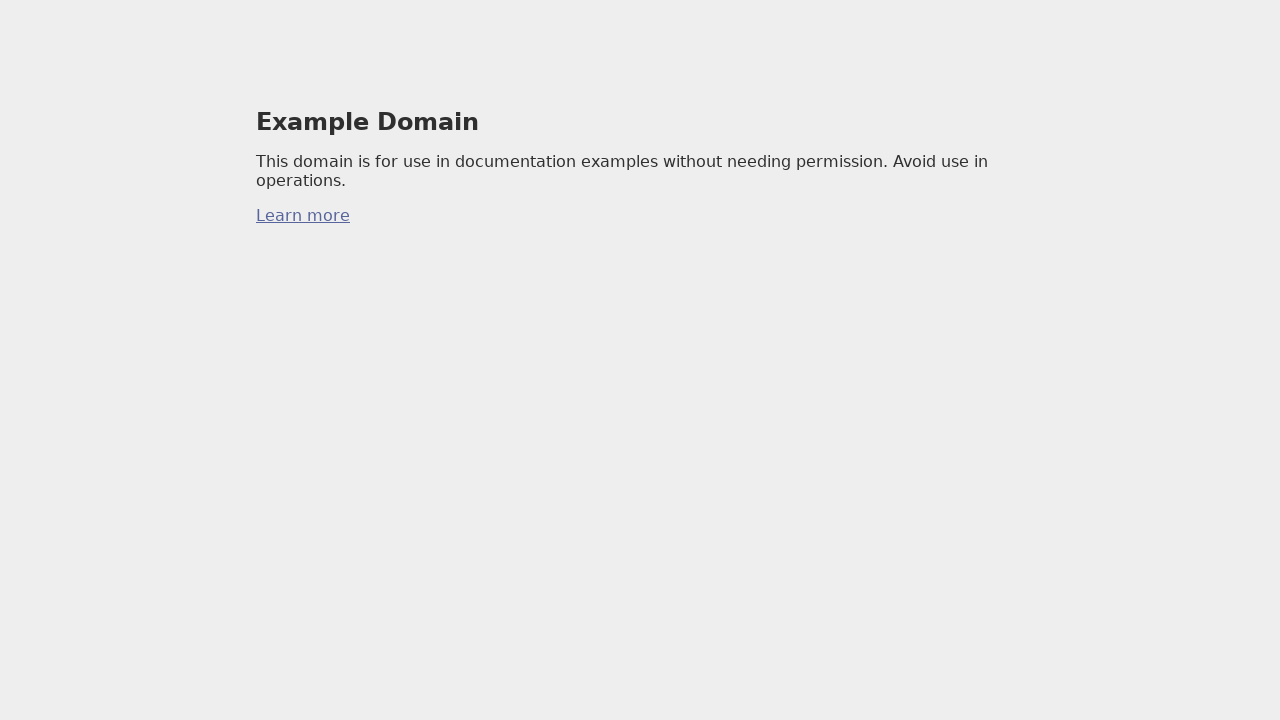

Created new page 74/99
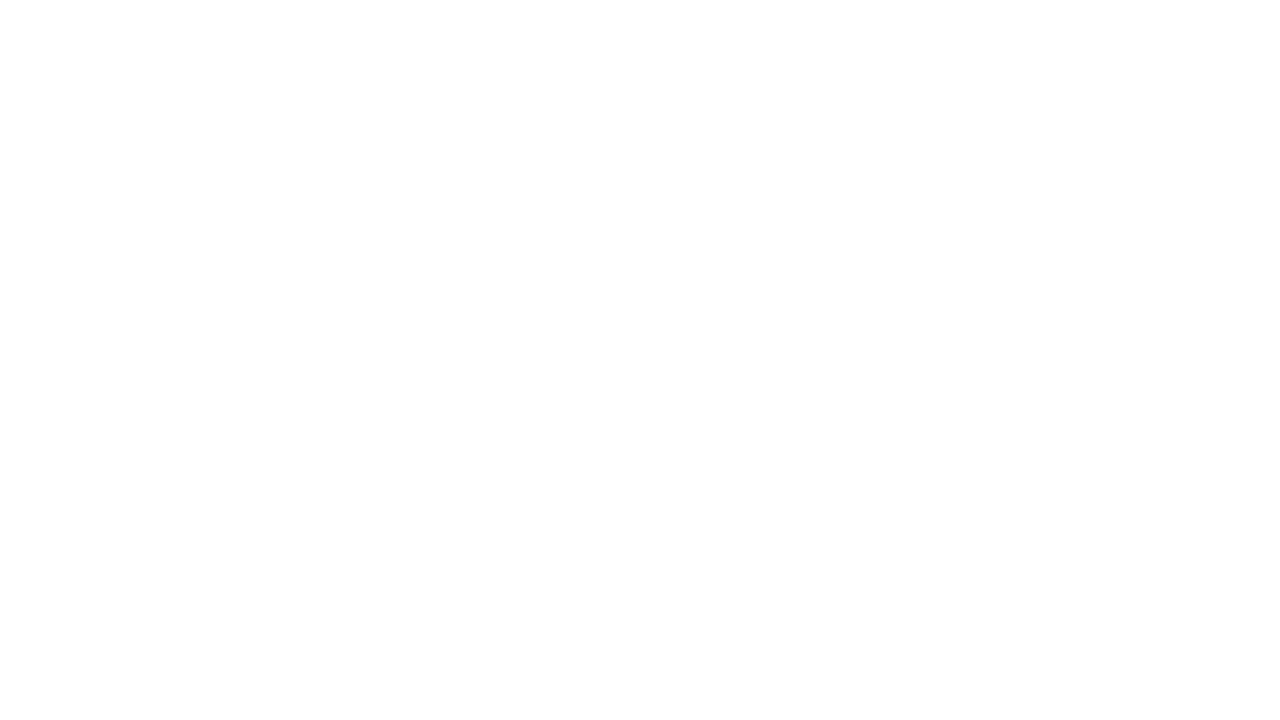

Navigated new page 74/99 to https://example.com/
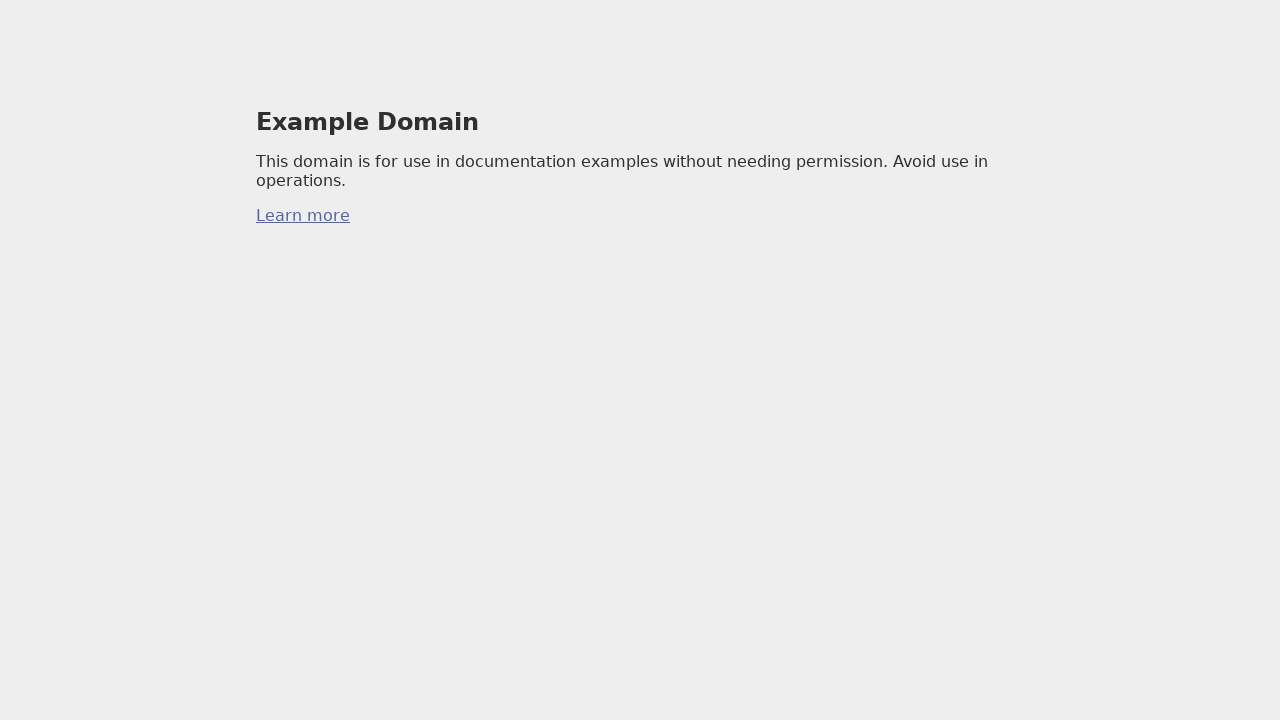

Added page 74/99 to tabs list (total: 75 tabs)
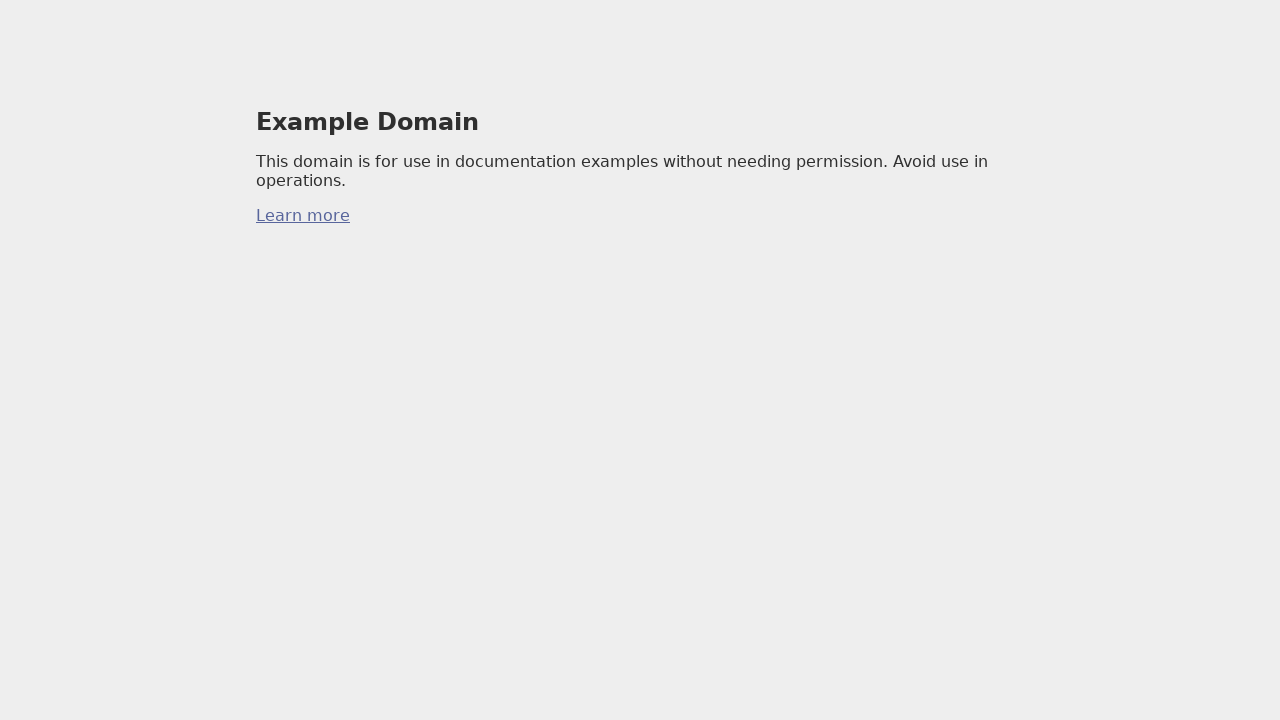

Created new page 75/99
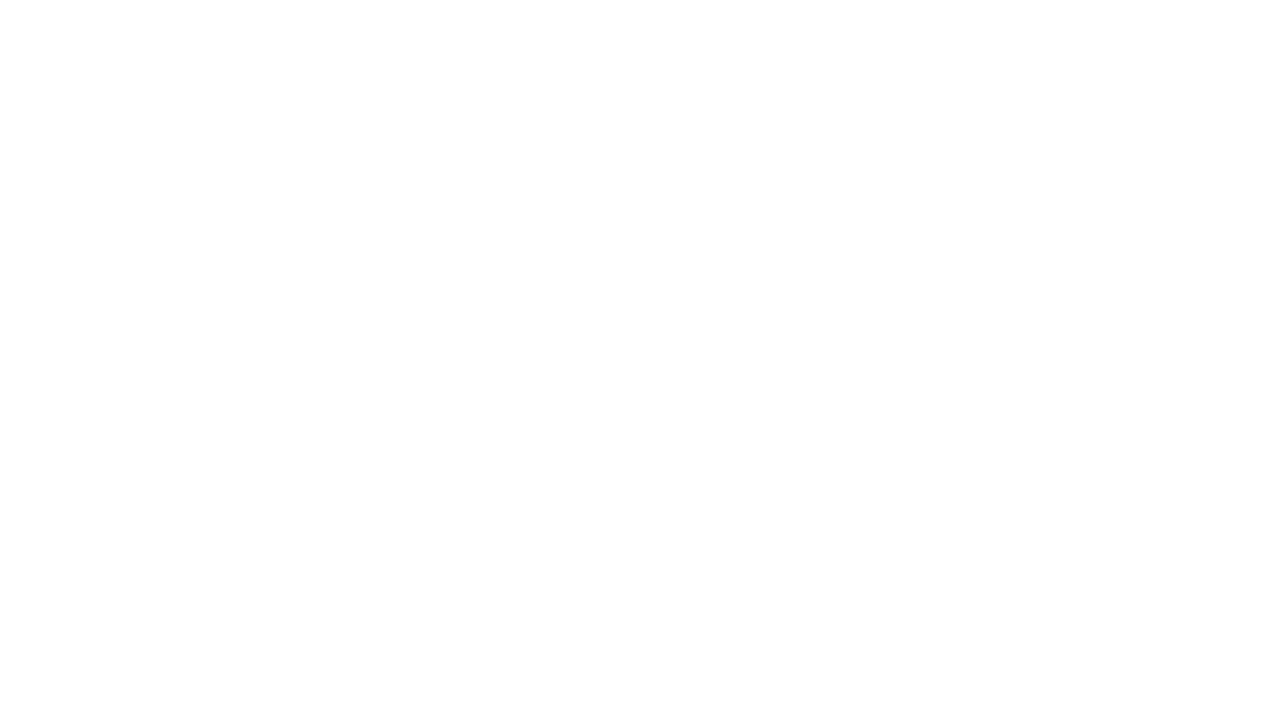

Navigated new page 75/99 to https://example.com/
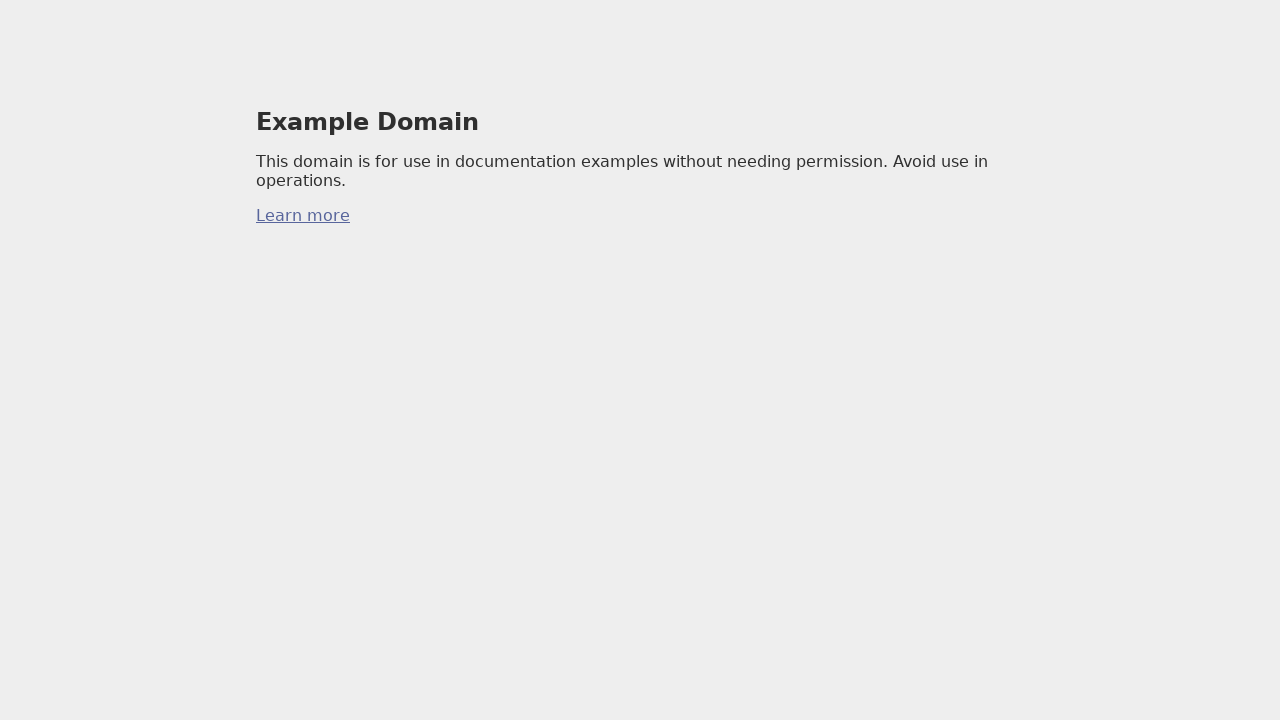

Added page 75/99 to tabs list (total: 76 tabs)
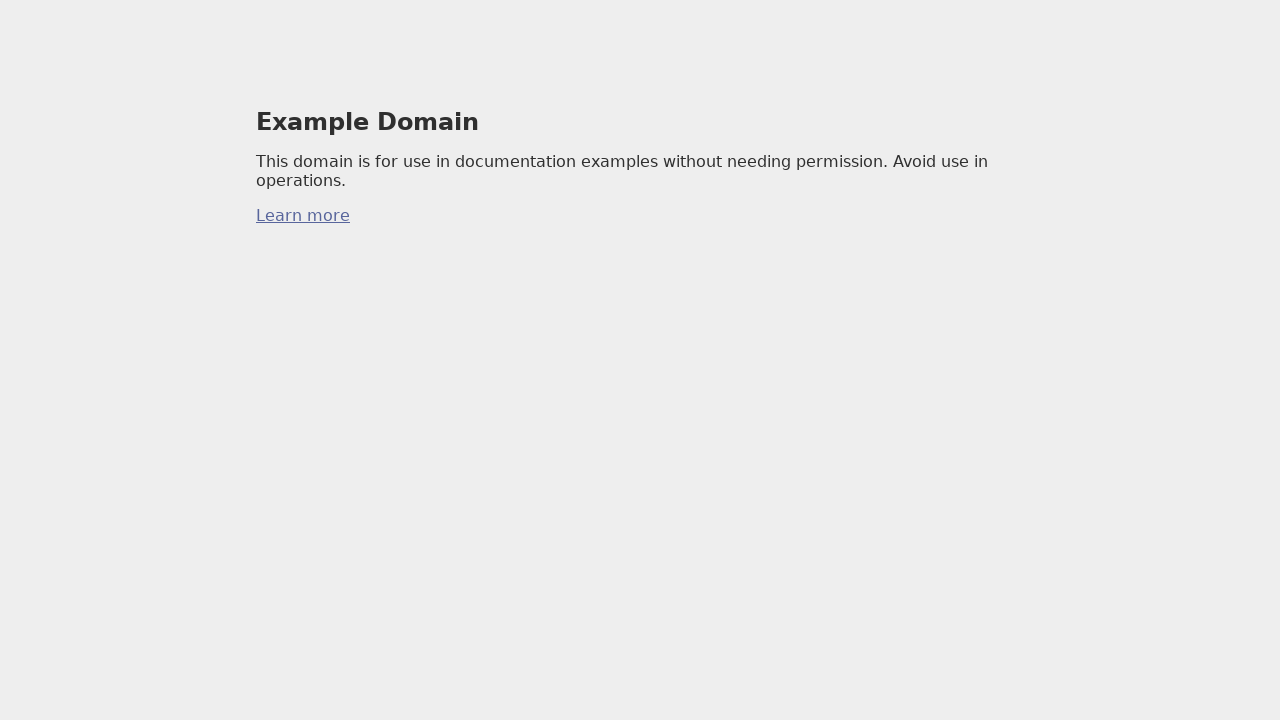

Created new page 76/99
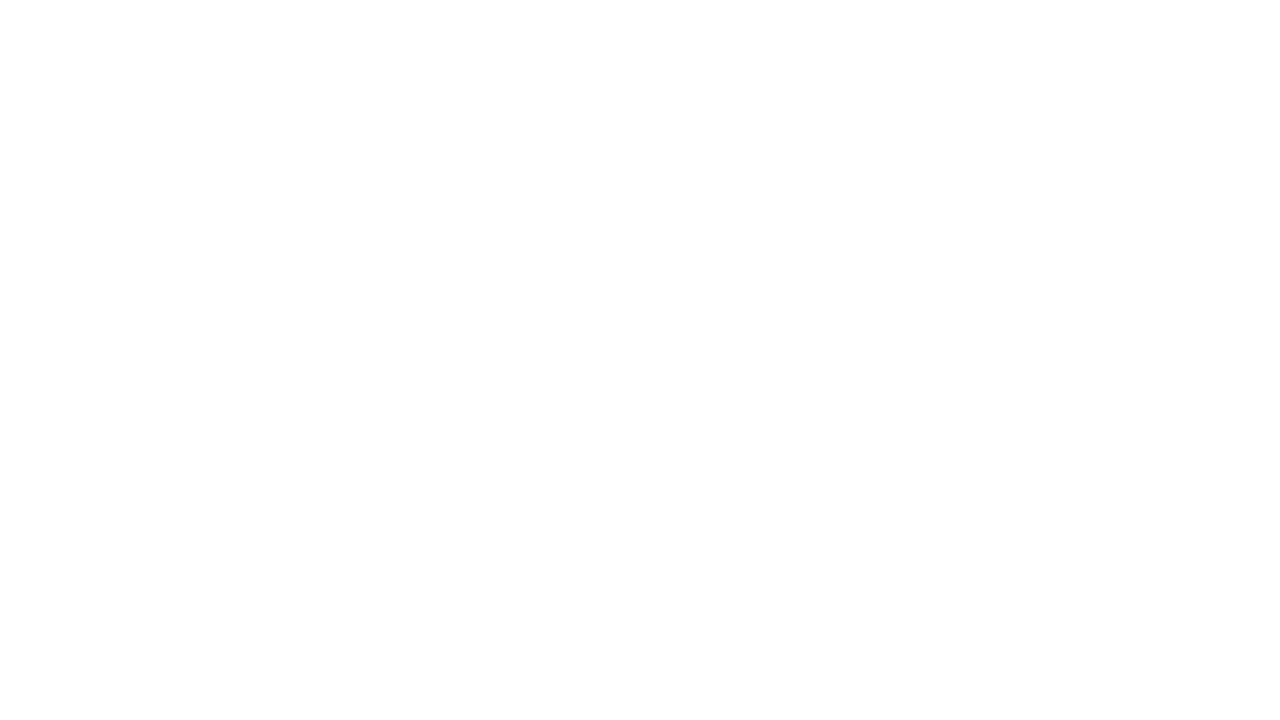

Navigated new page 76/99 to https://example.com/
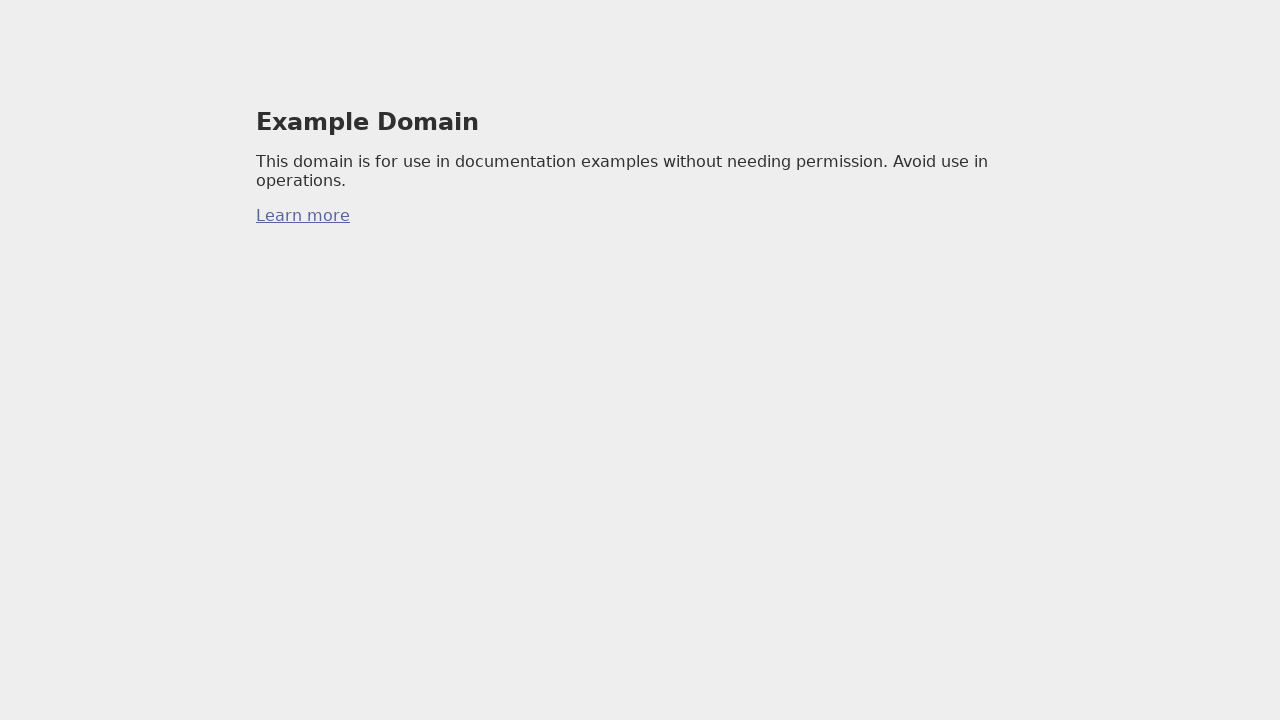

Added page 76/99 to tabs list (total: 77 tabs)
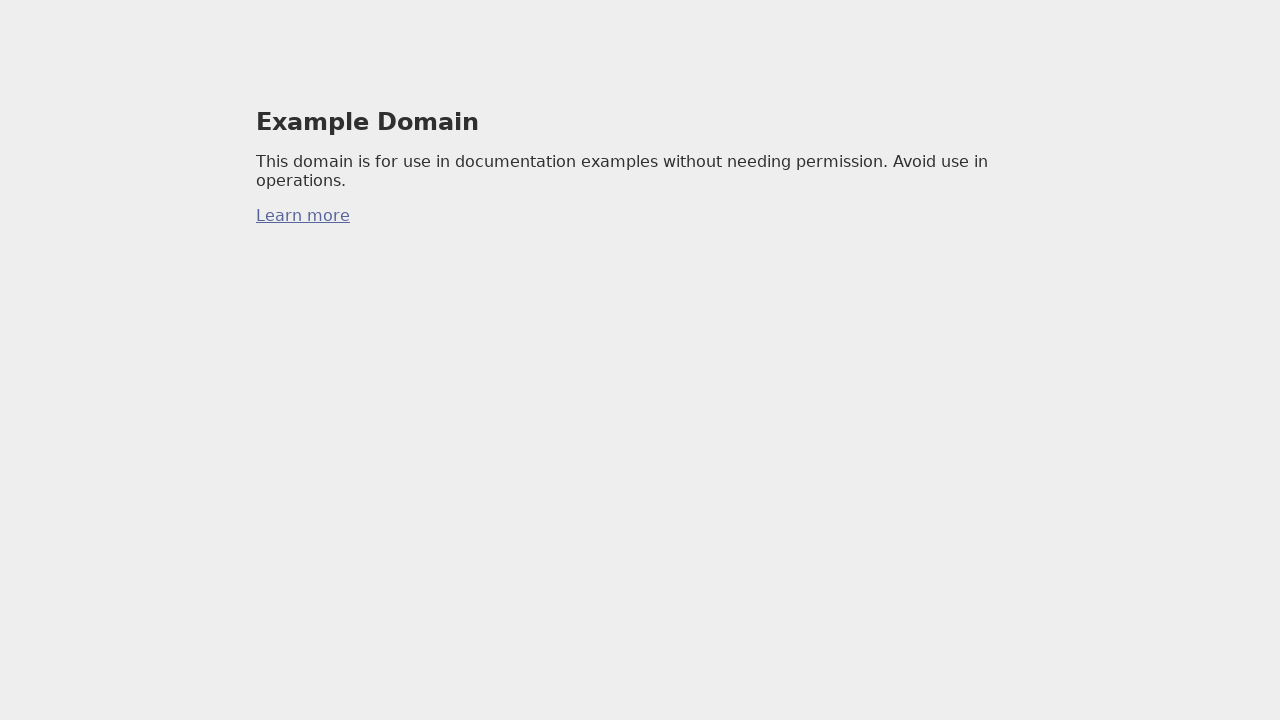

Created new page 77/99
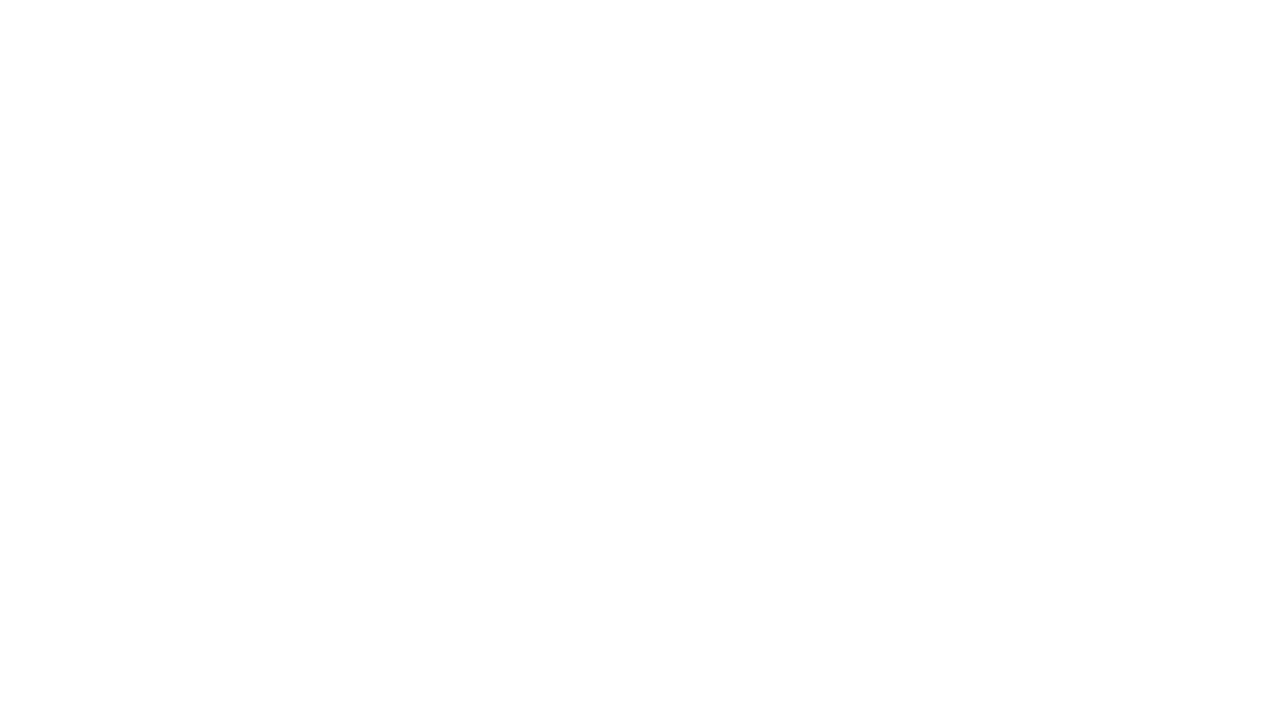

Navigated new page 77/99 to https://example.com/
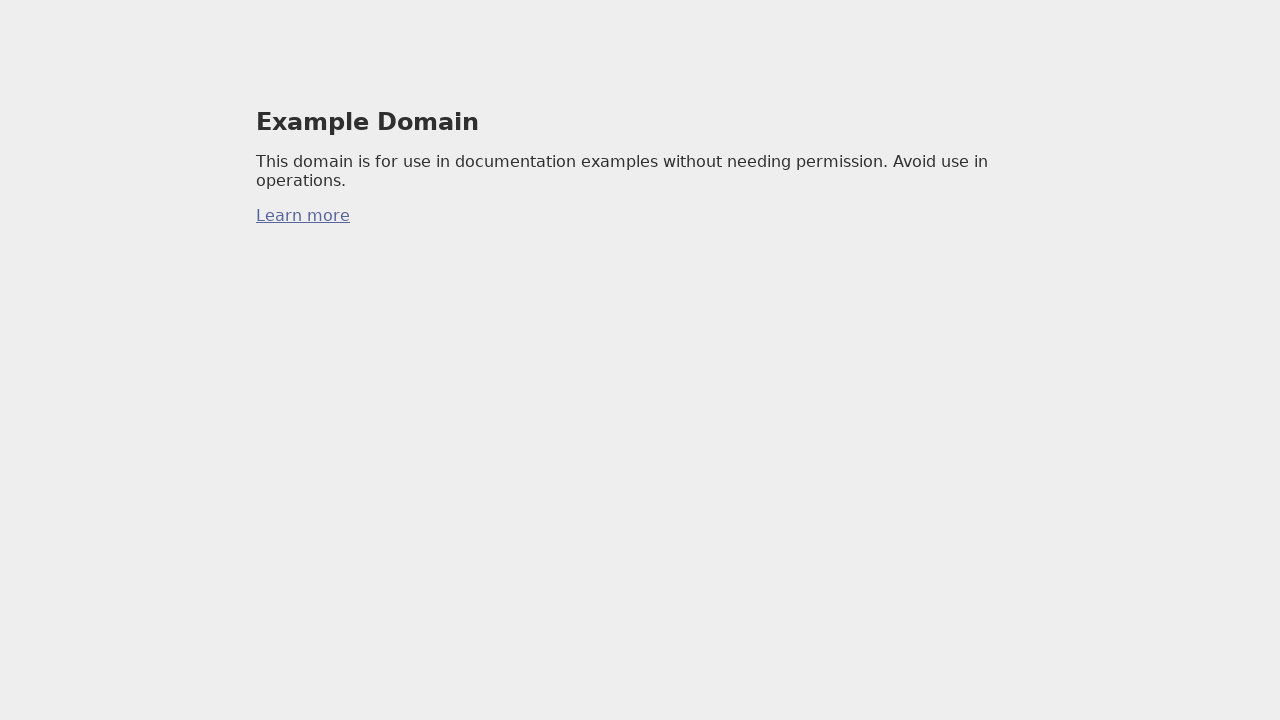

Added page 77/99 to tabs list (total: 78 tabs)
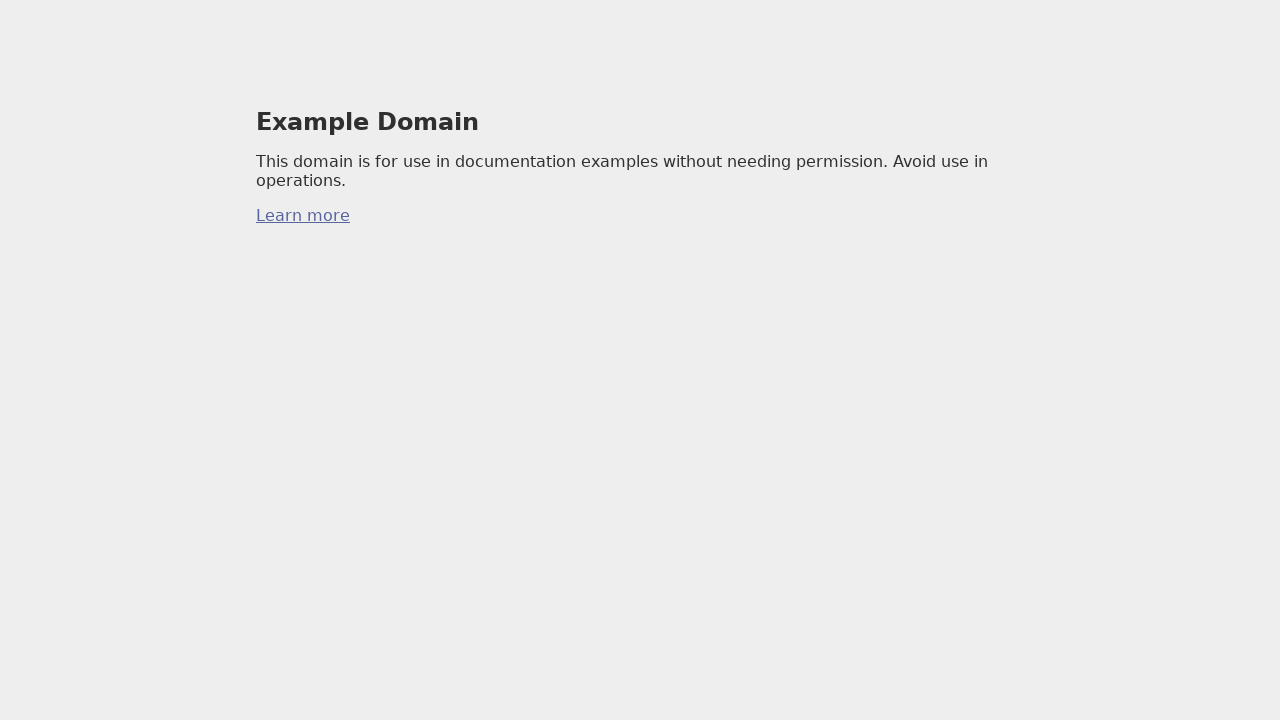

Created new page 78/99
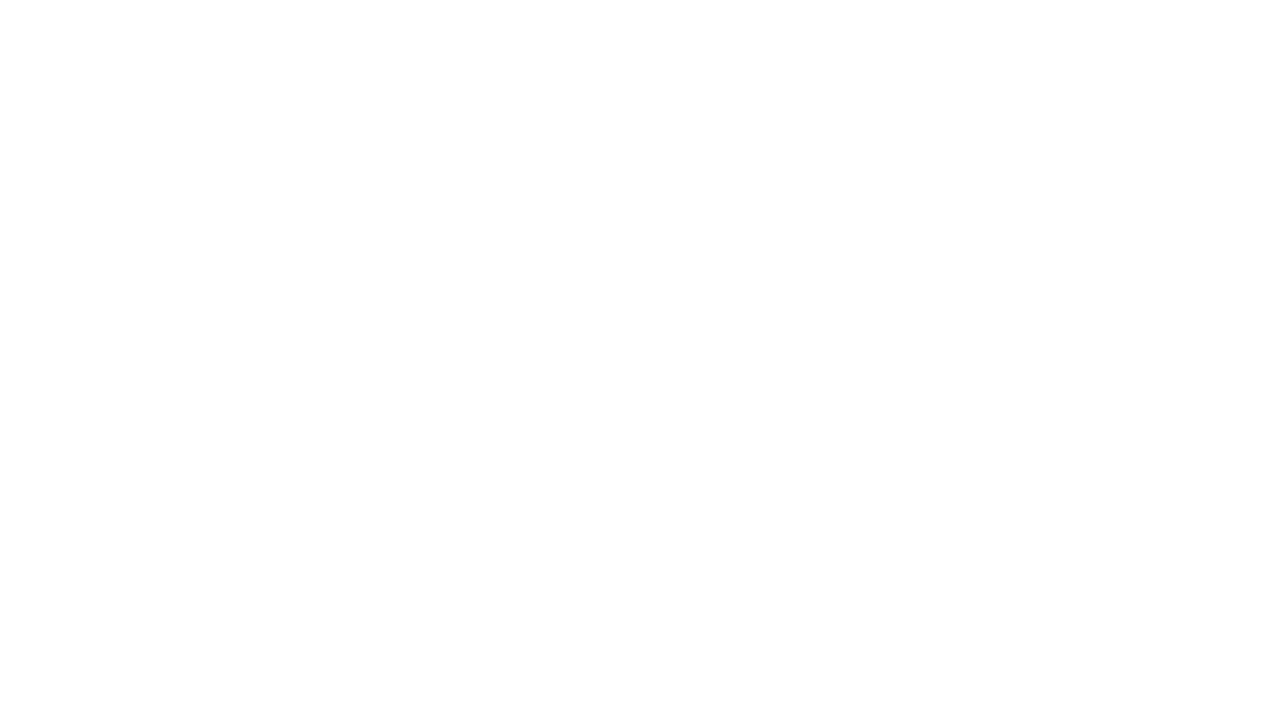

Navigated new page 78/99 to https://example.com/
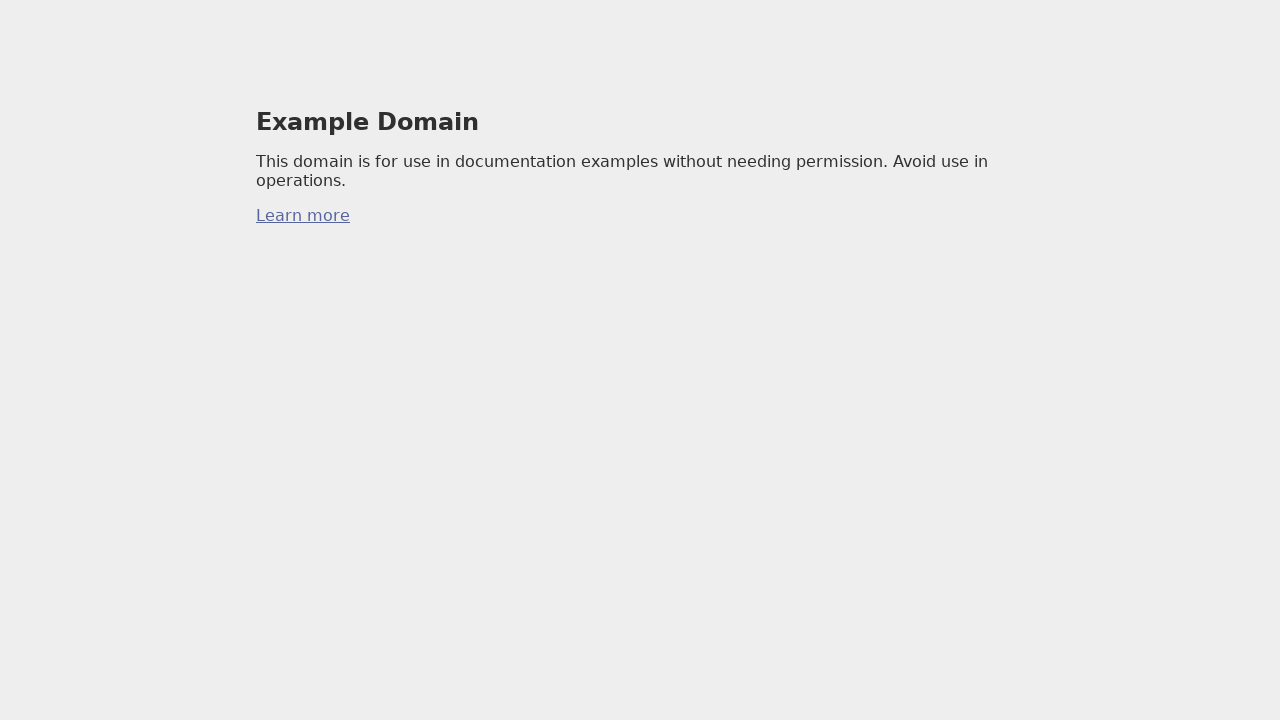

Added page 78/99 to tabs list (total: 79 tabs)
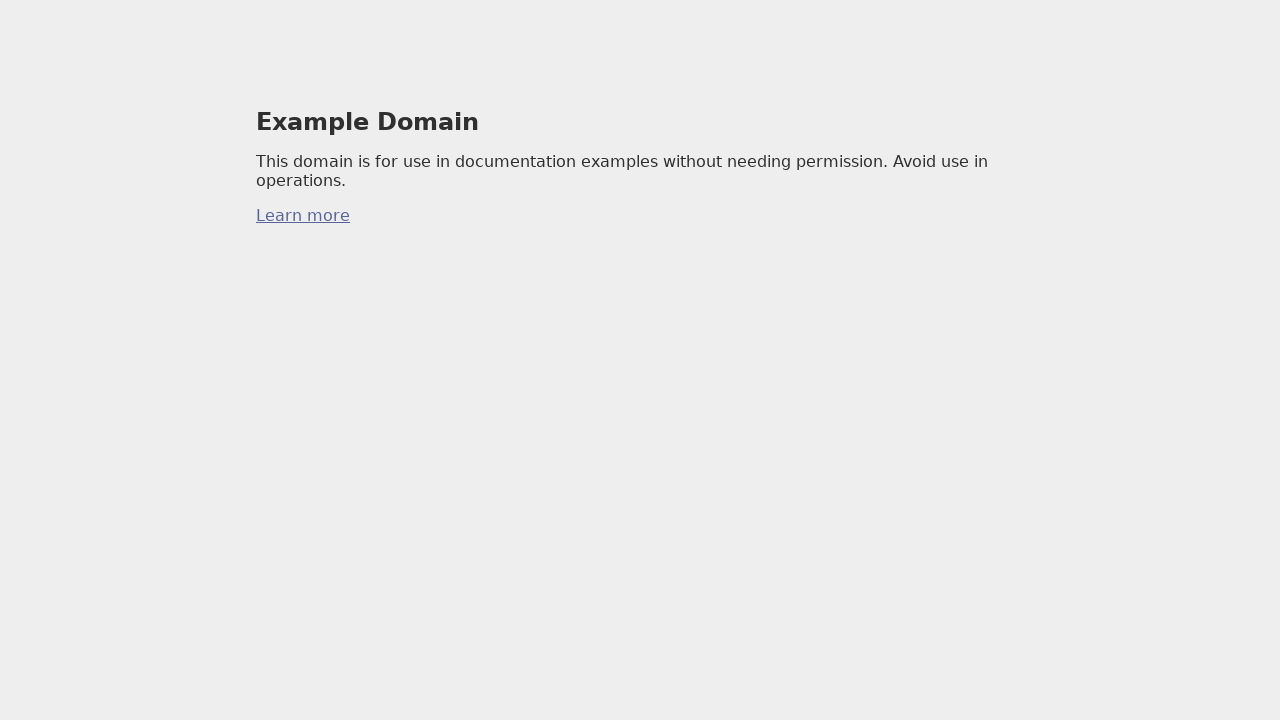

Created new page 79/99
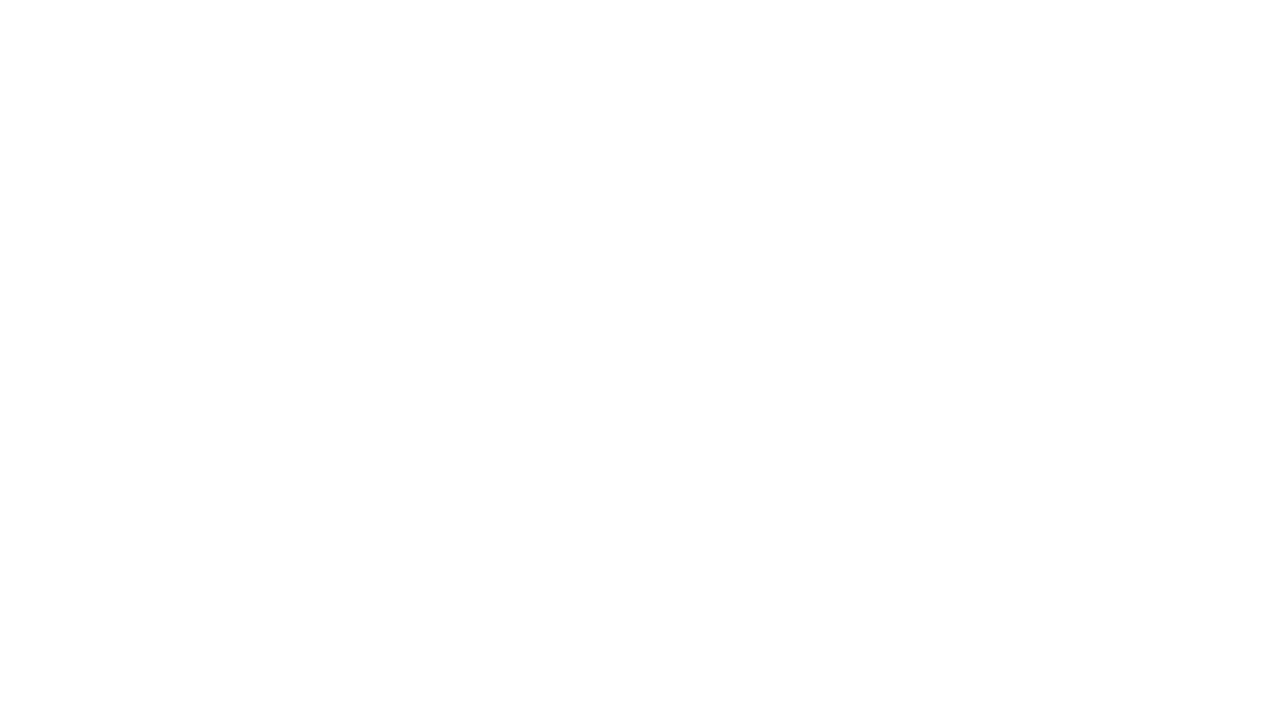

Navigated new page 79/99 to https://example.com/
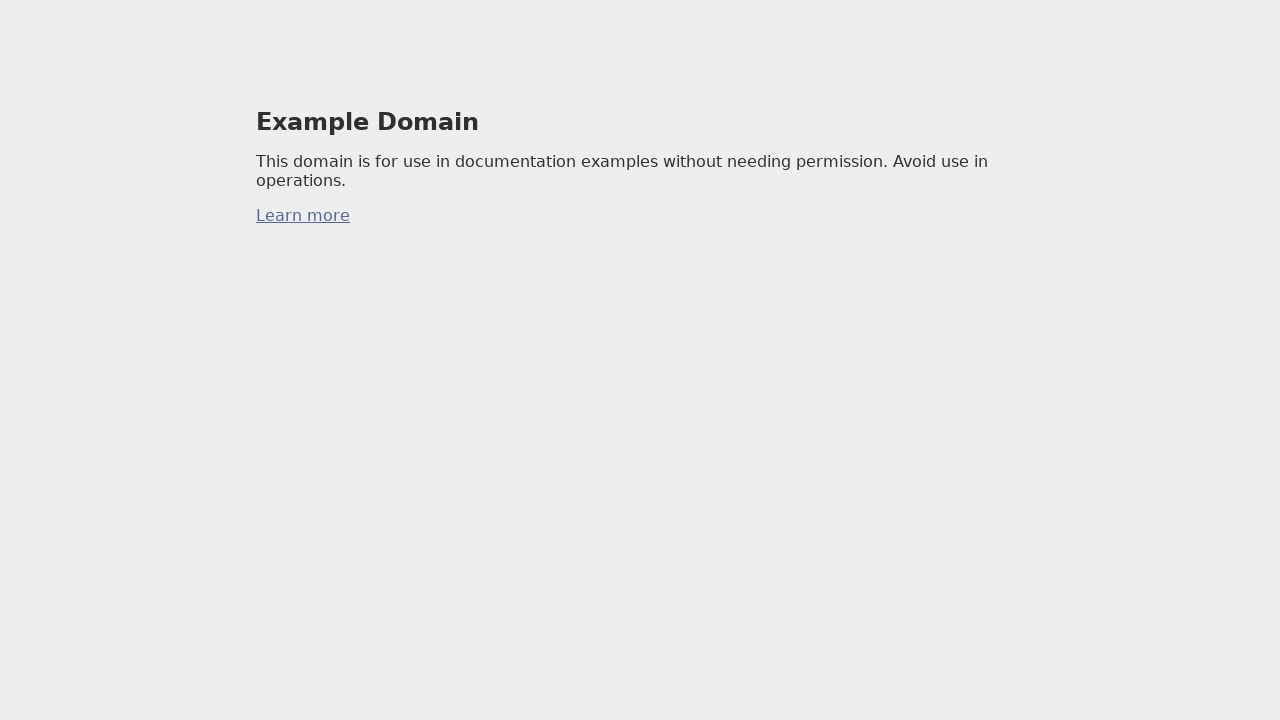

Added page 79/99 to tabs list (total: 80 tabs)
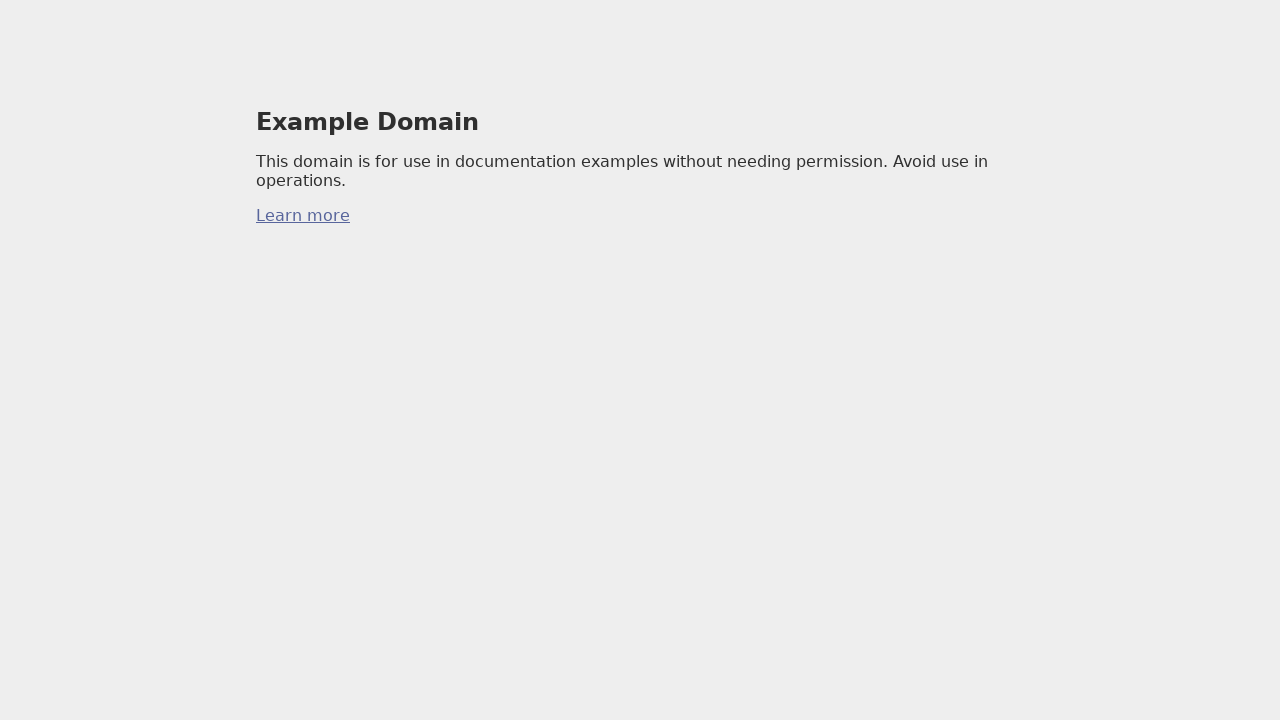

Created new page 80/99
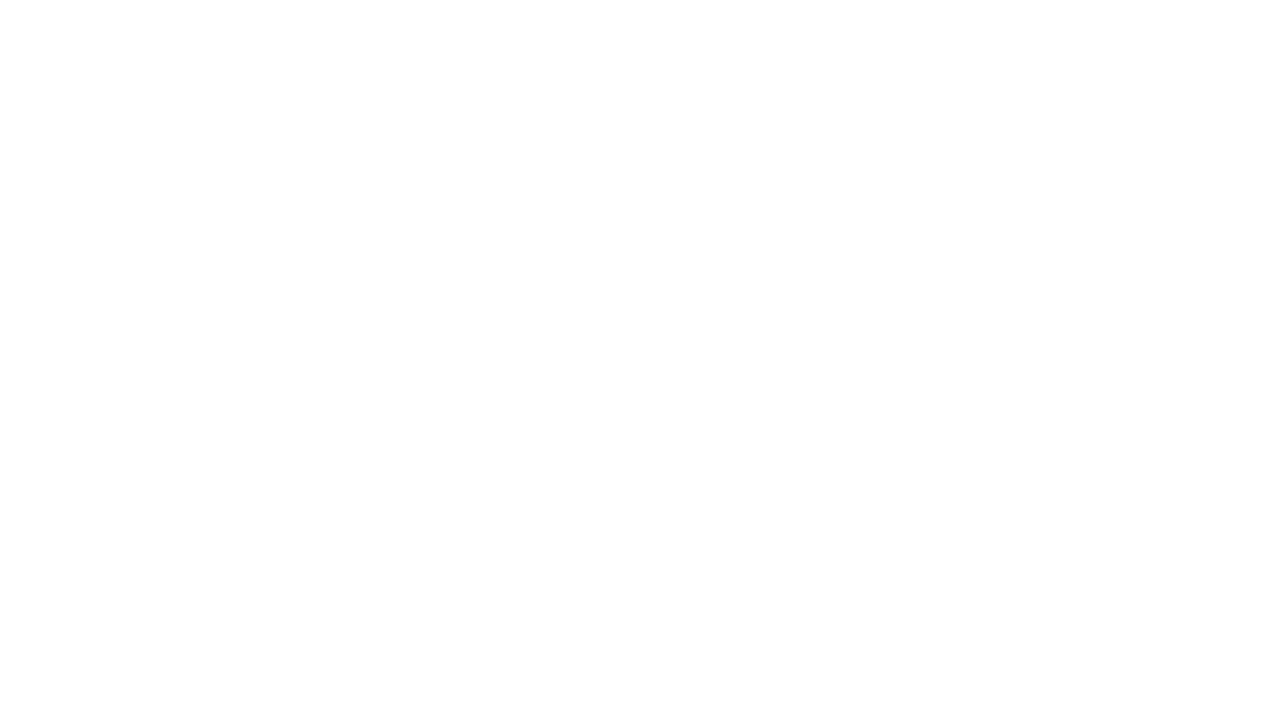

Navigated new page 80/99 to https://example.com/
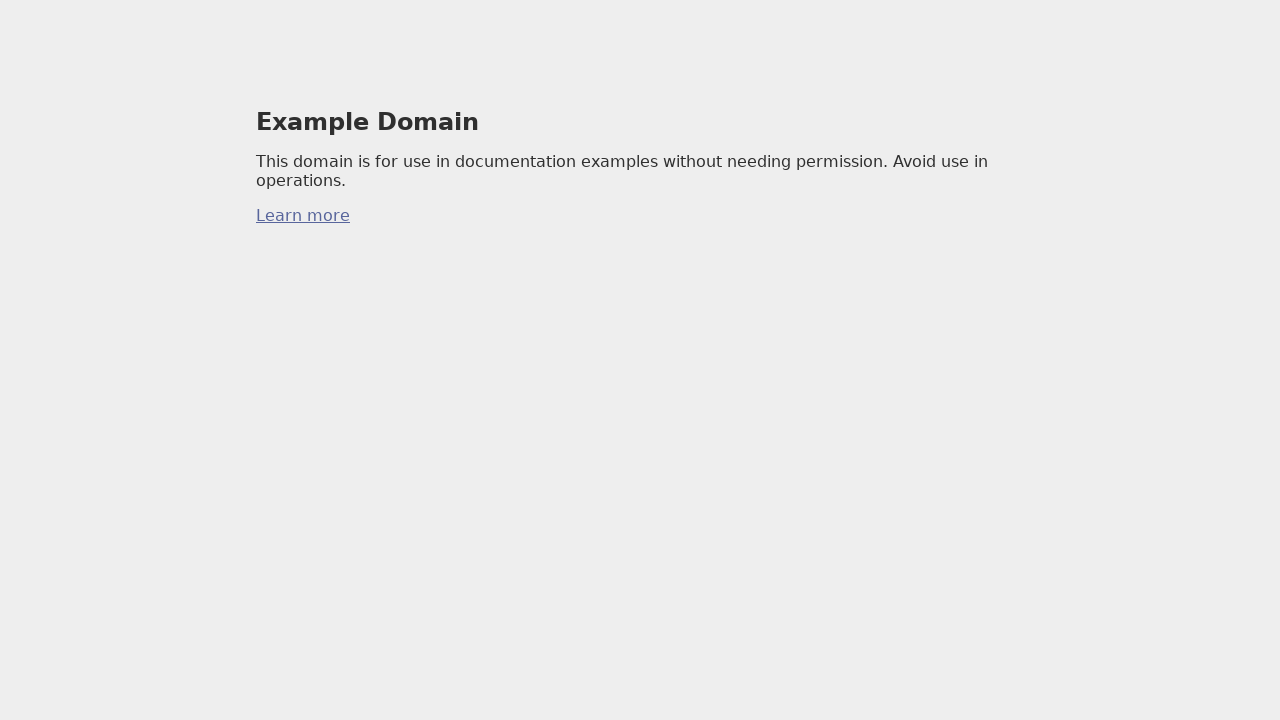

Added page 80/99 to tabs list (total: 81 tabs)
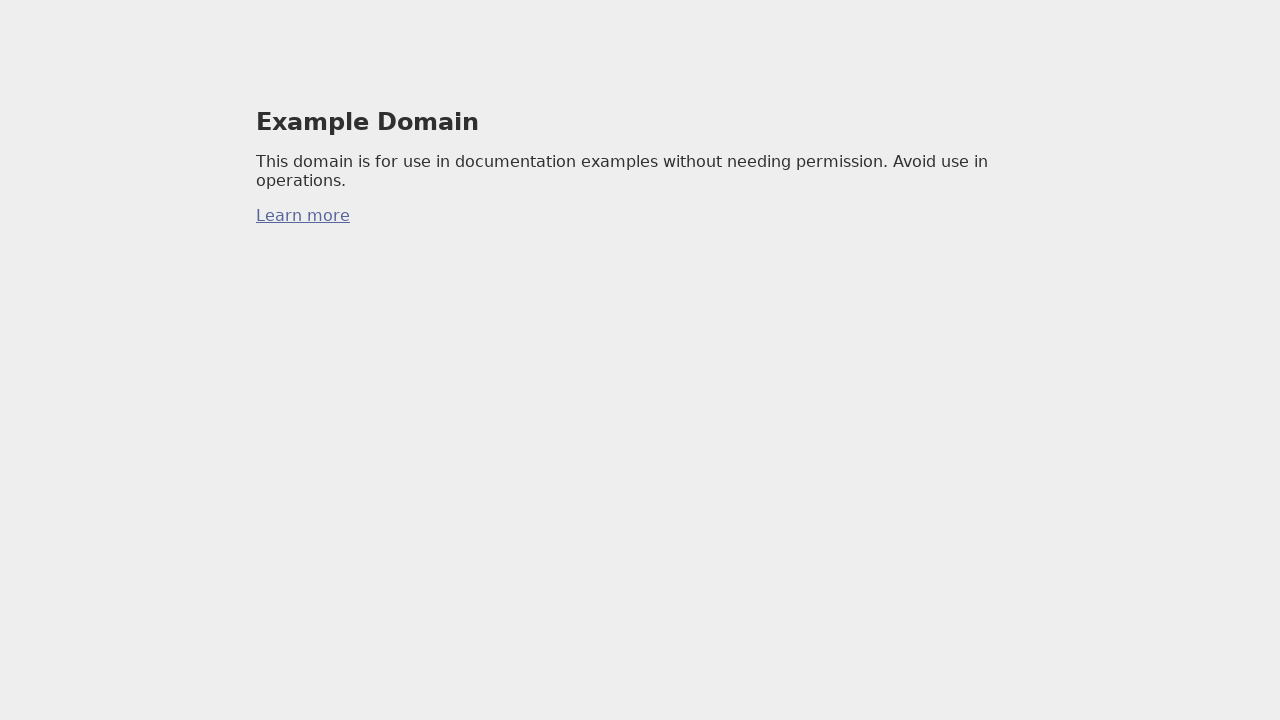

Created new page 81/99
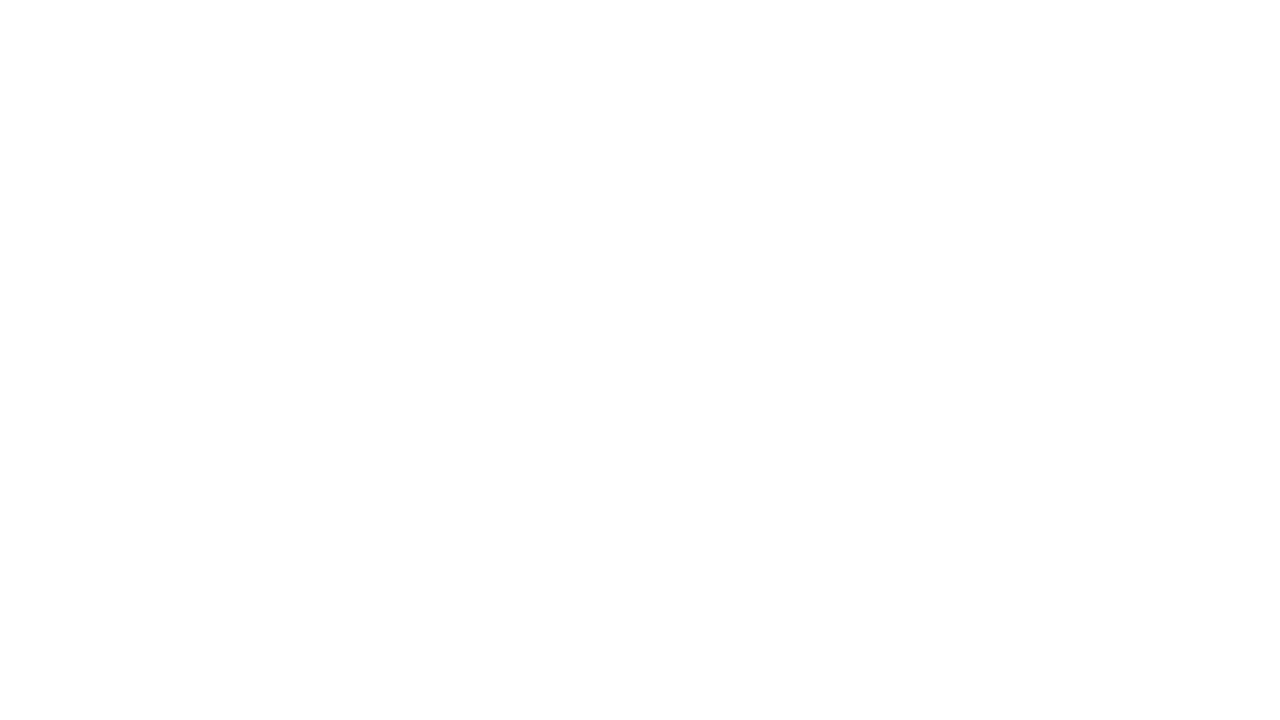

Navigated new page 81/99 to https://example.com/
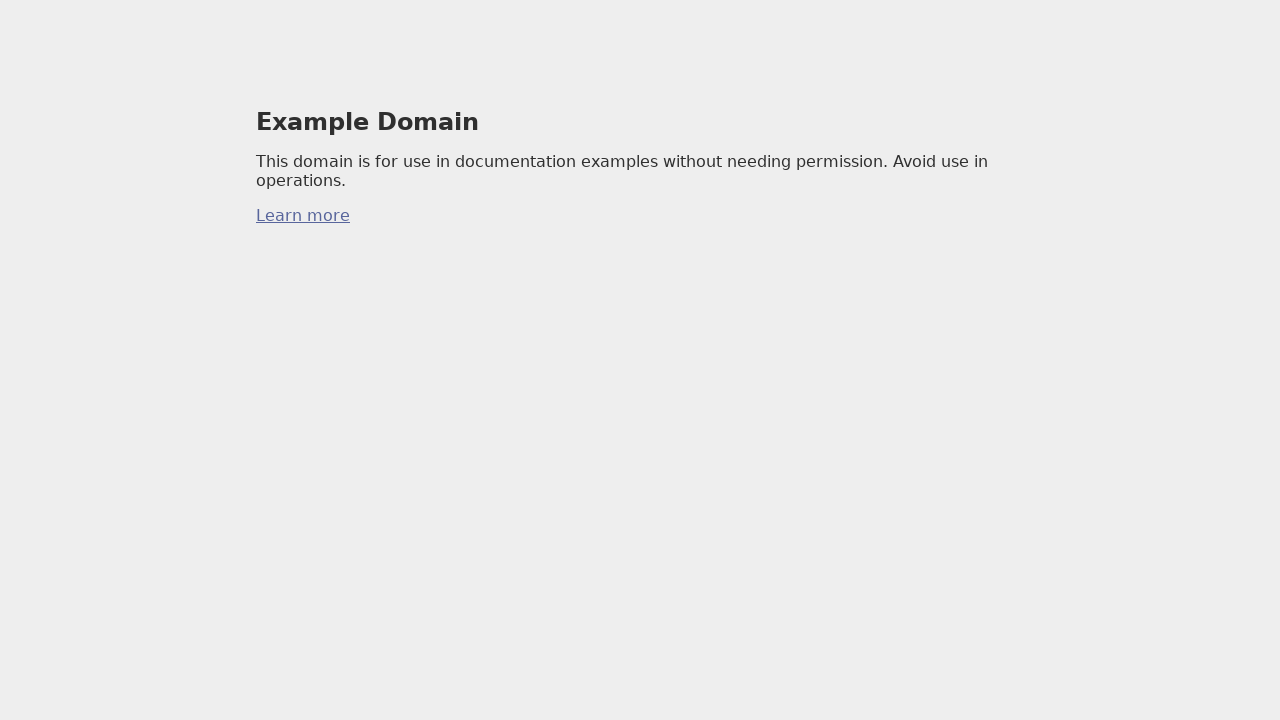

Added page 81/99 to tabs list (total: 82 tabs)
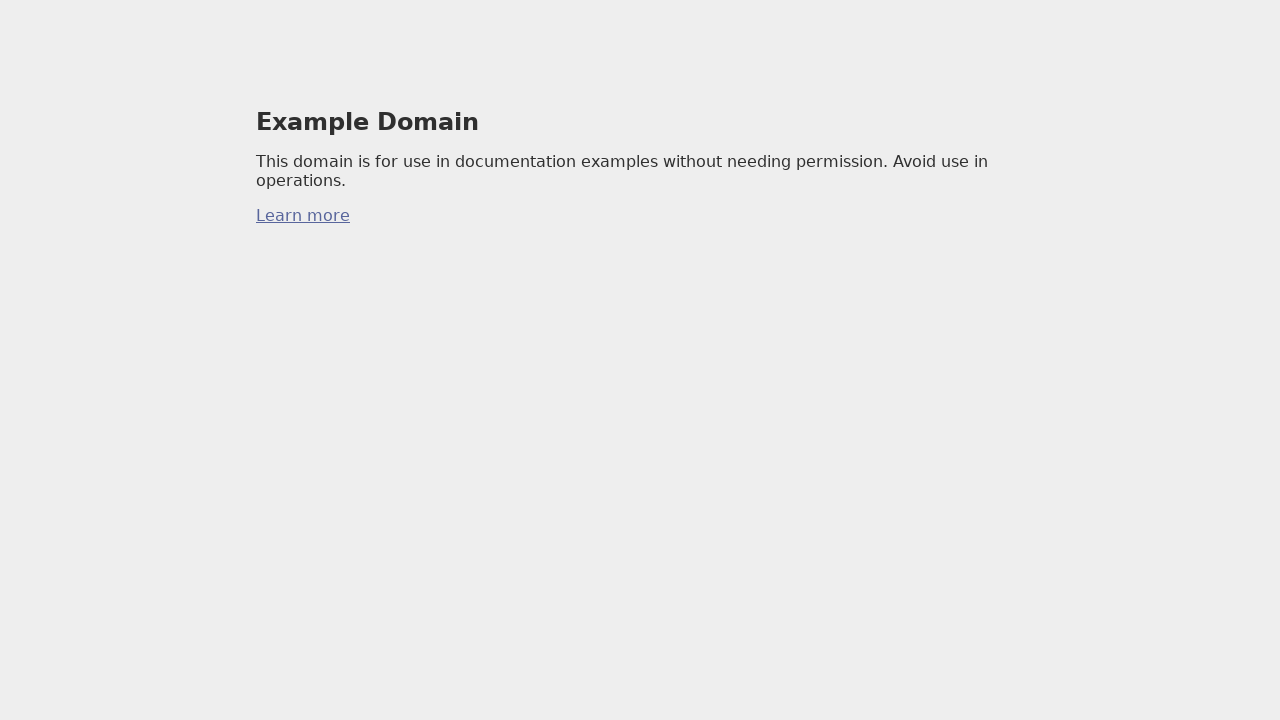

Created new page 82/99
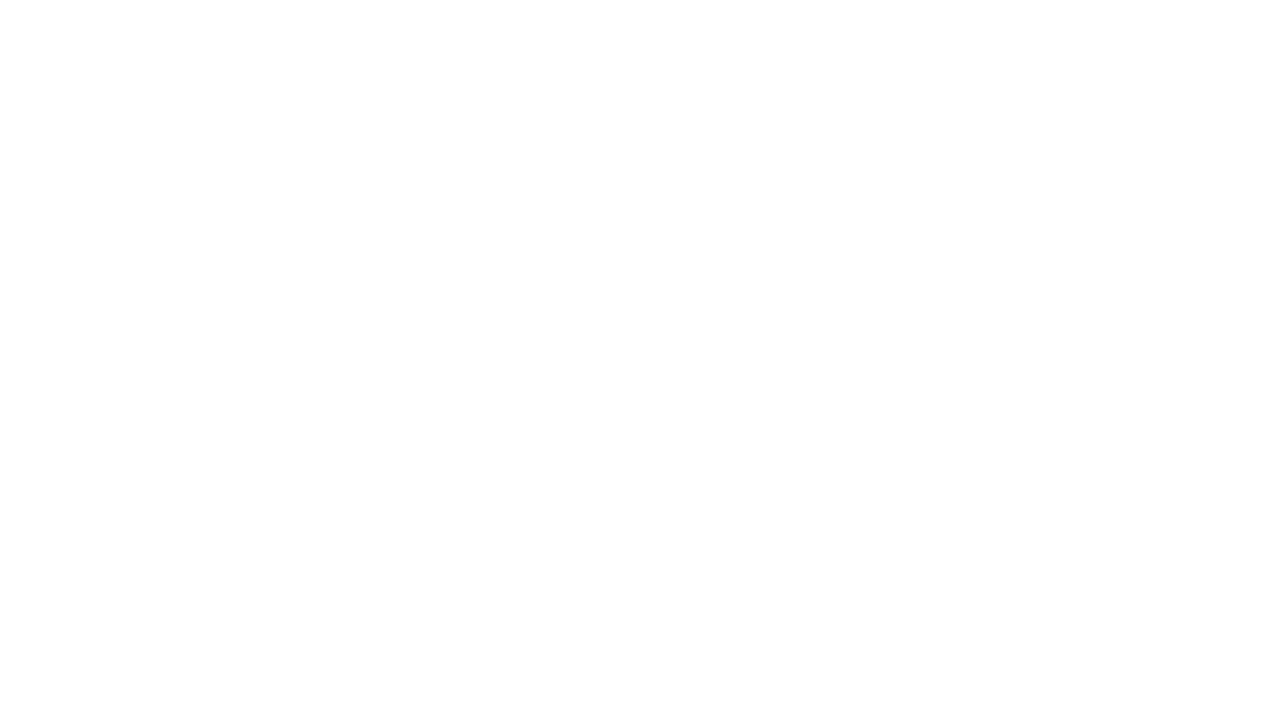

Navigated new page 82/99 to https://example.com/
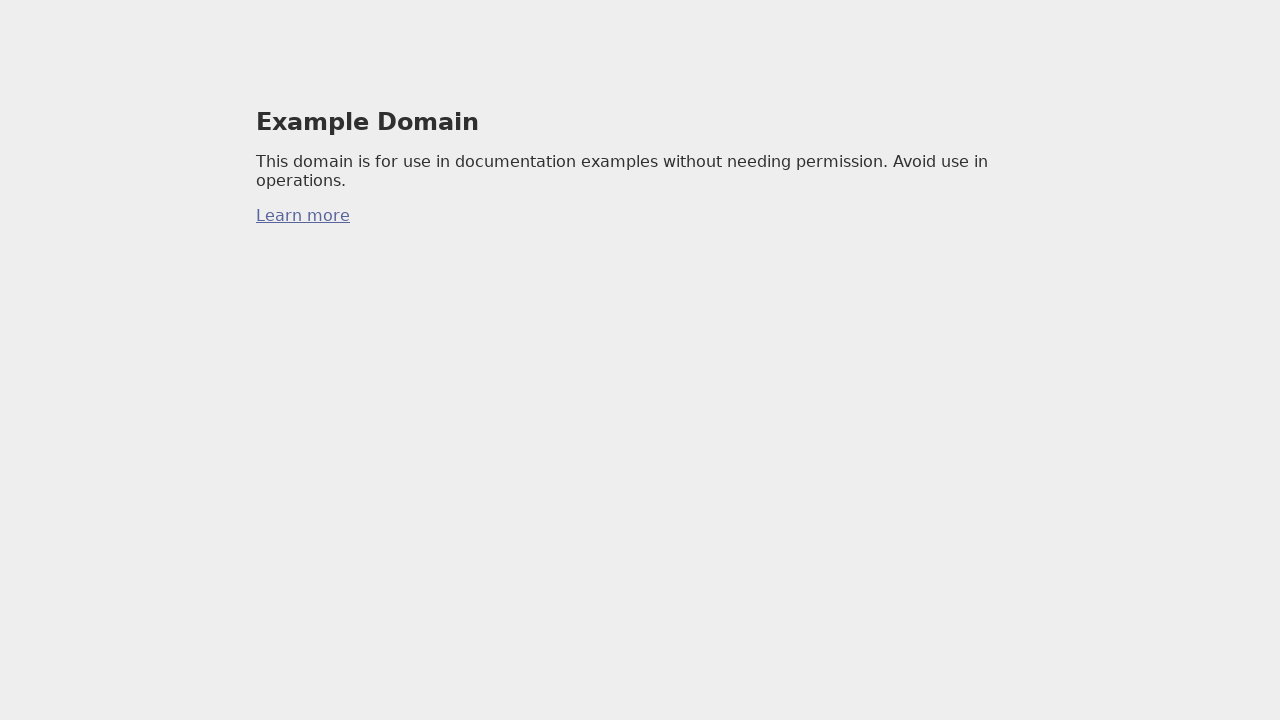

Added page 82/99 to tabs list (total: 83 tabs)
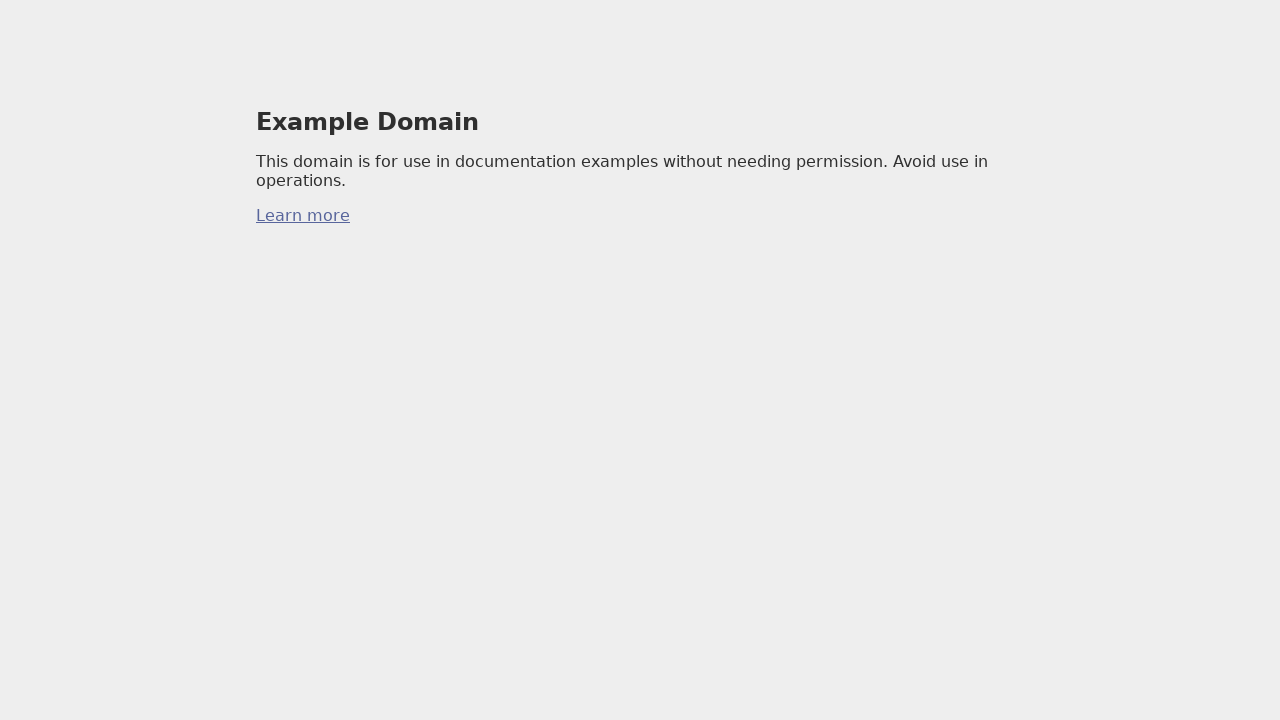

Created new page 83/99
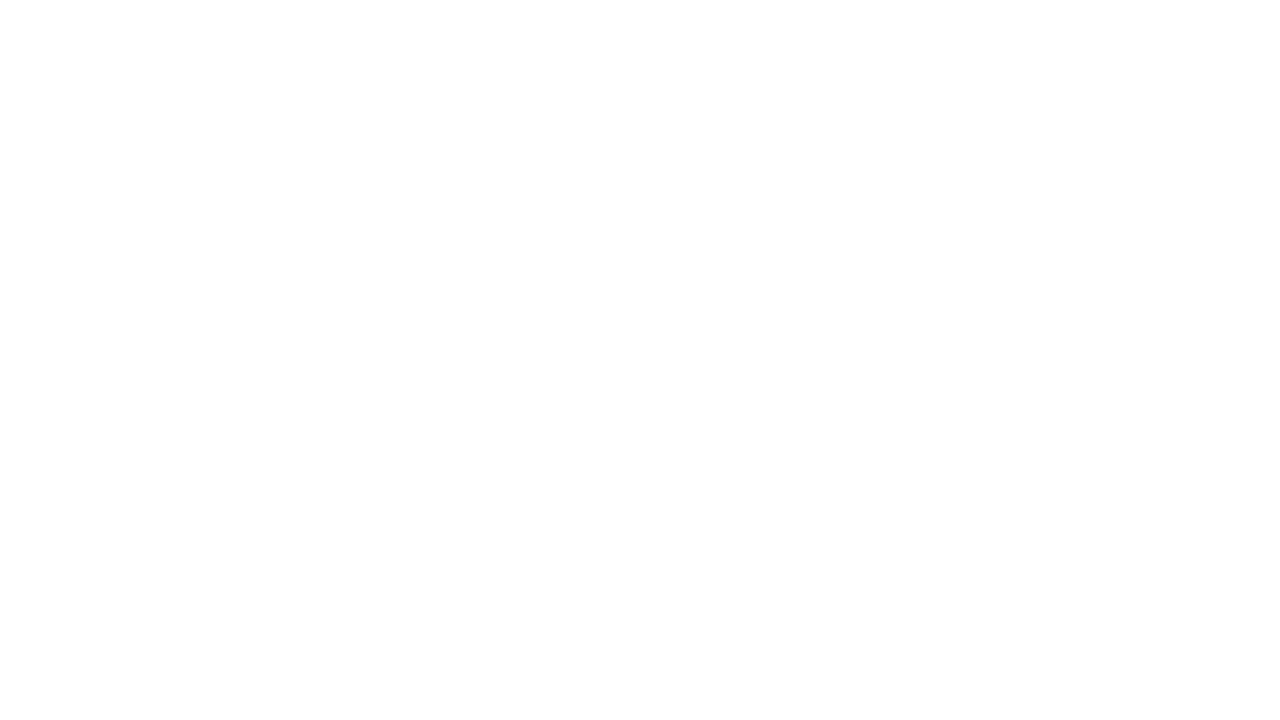

Navigated new page 83/99 to https://example.com/
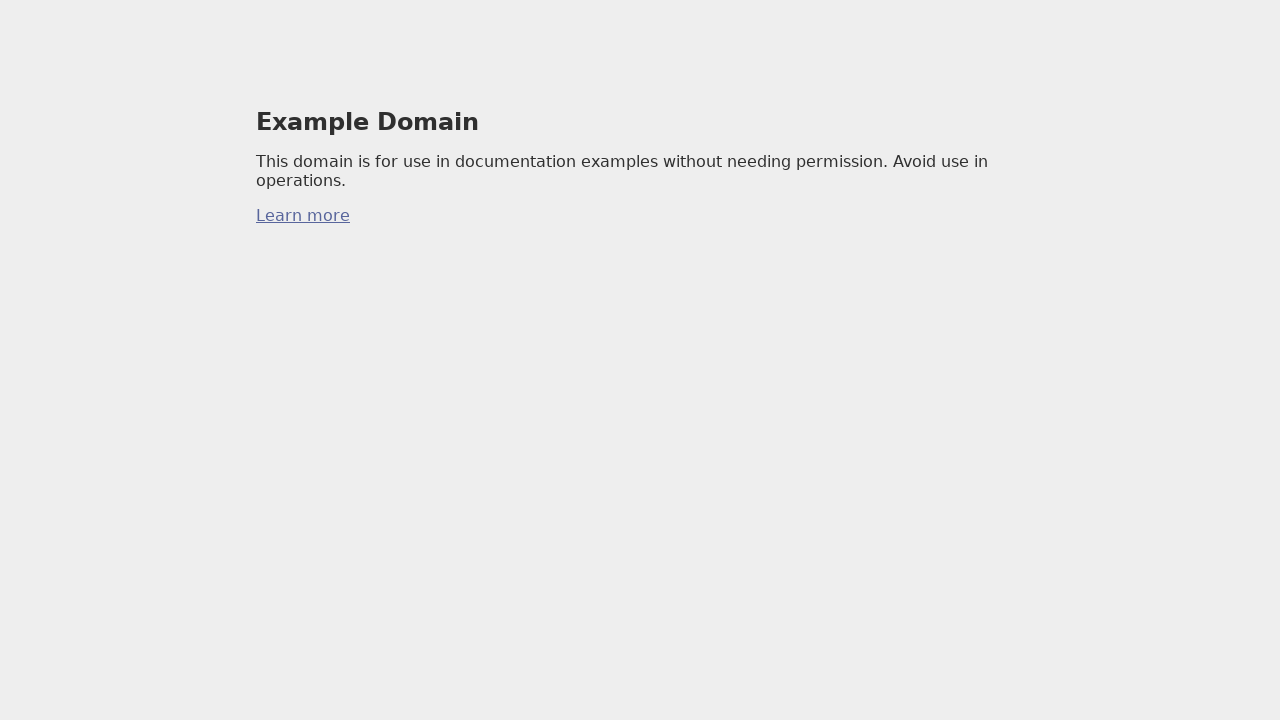

Added page 83/99 to tabs list (total: 84 tabs)
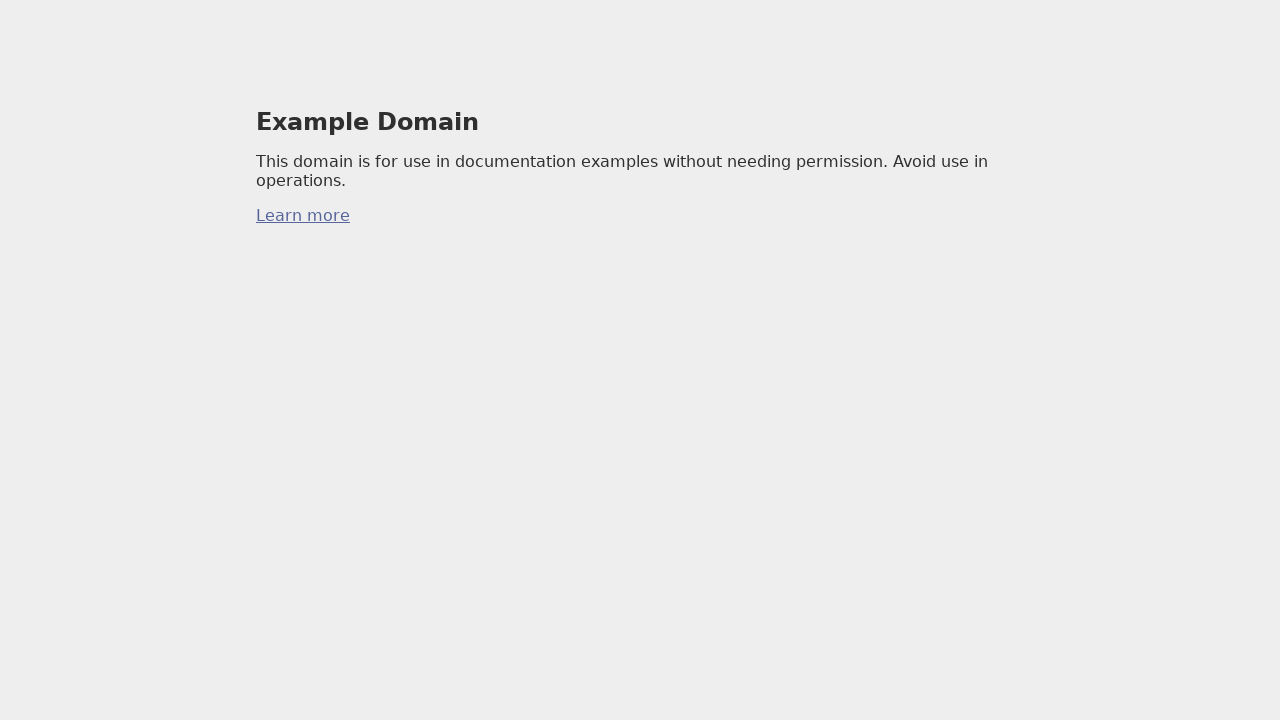

Created new page 84/99
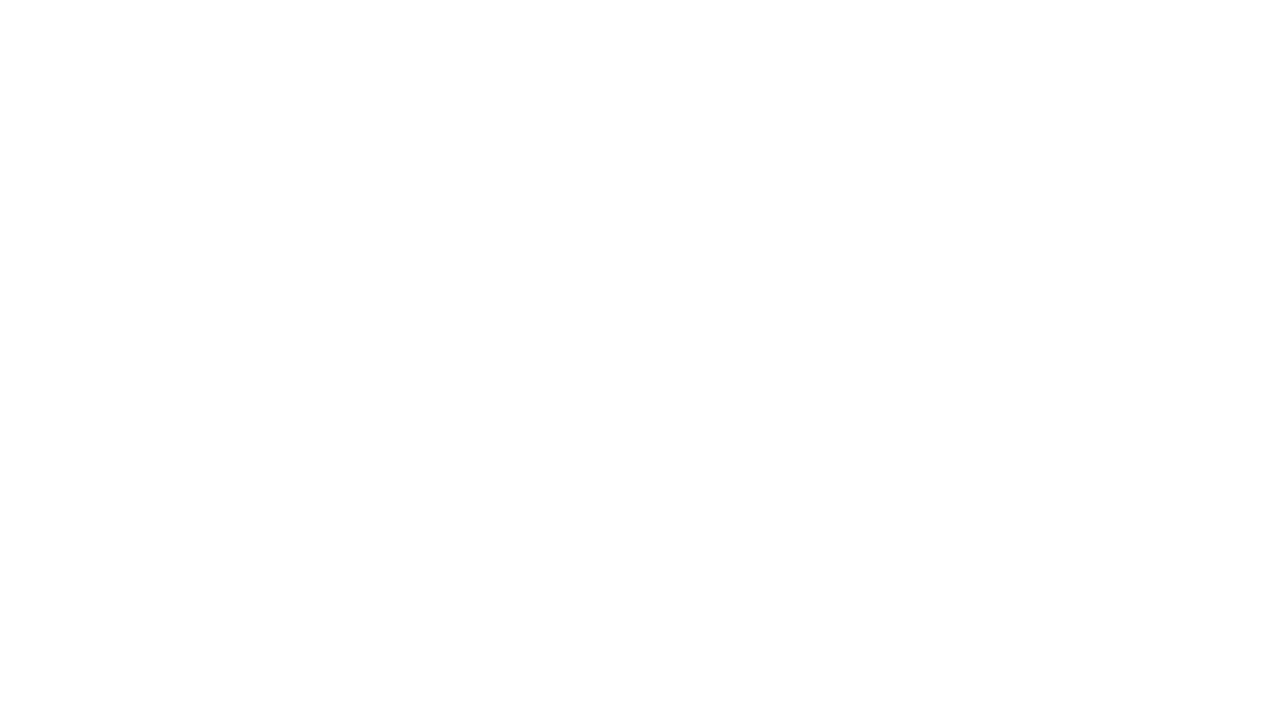

Navigated new page 84/99 to https://example.com/
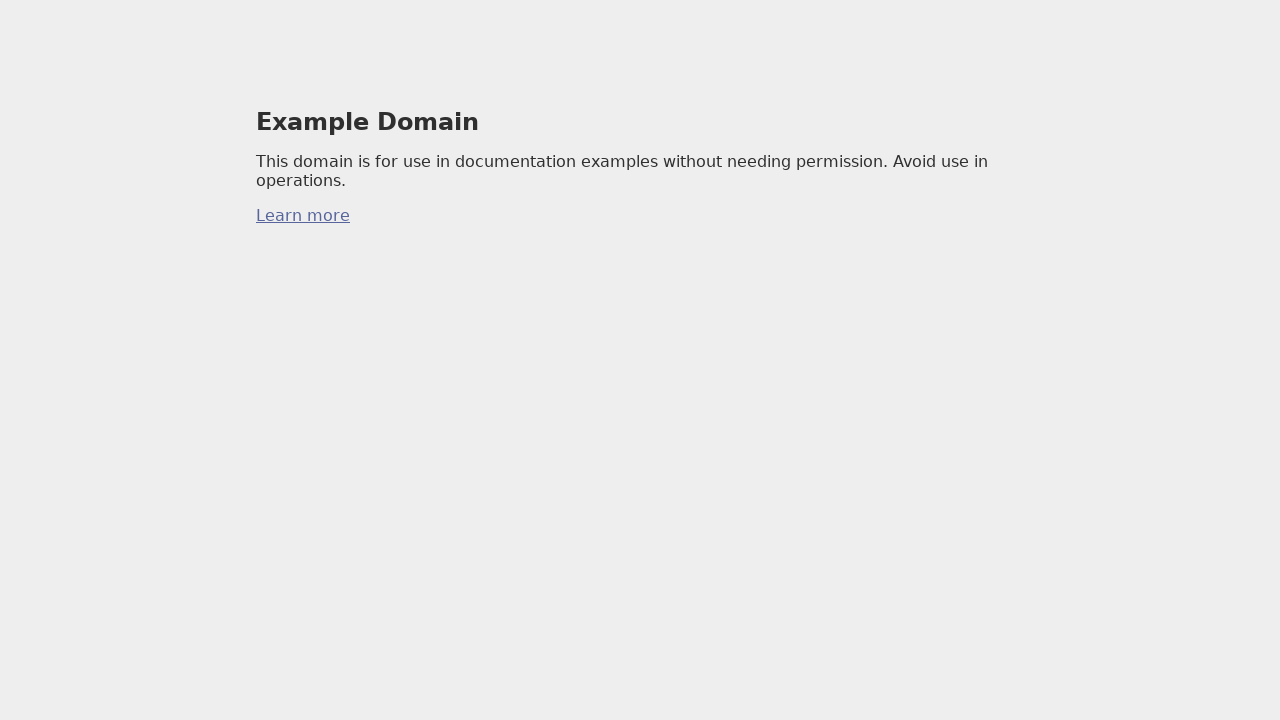

Added page 84/99 to tabs list (total: 85 tabs)
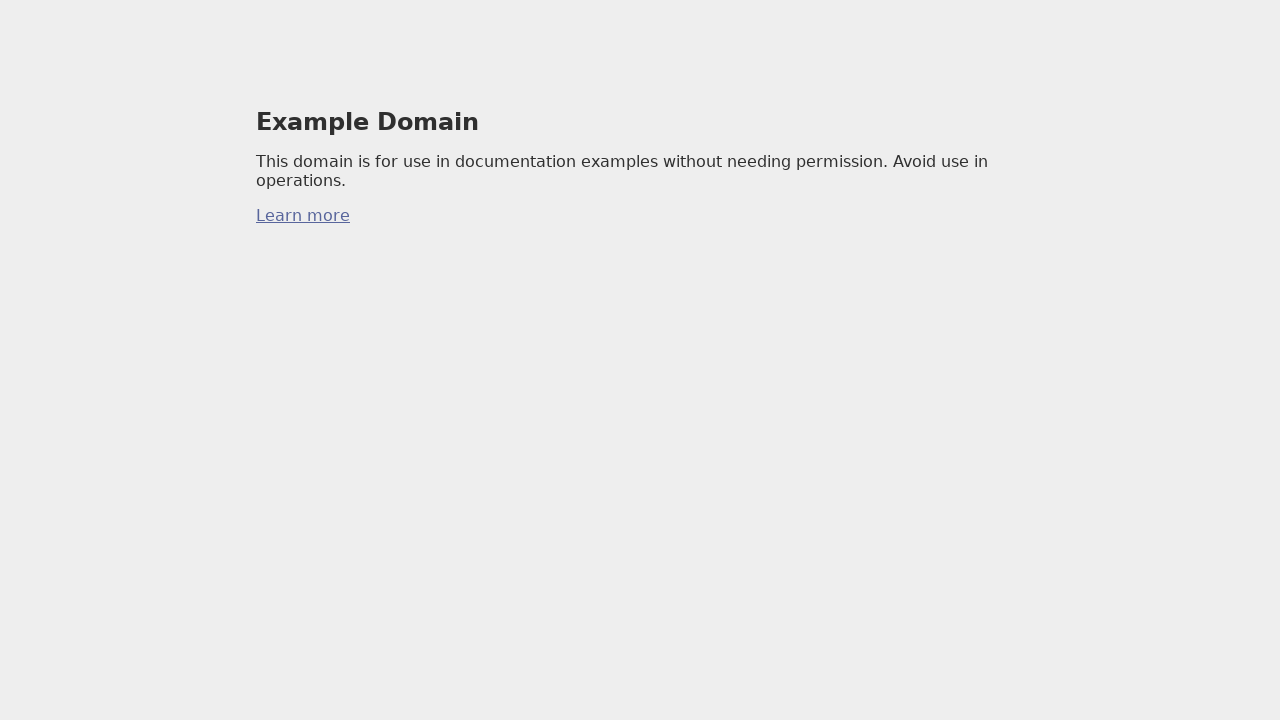

Created new page 85/99
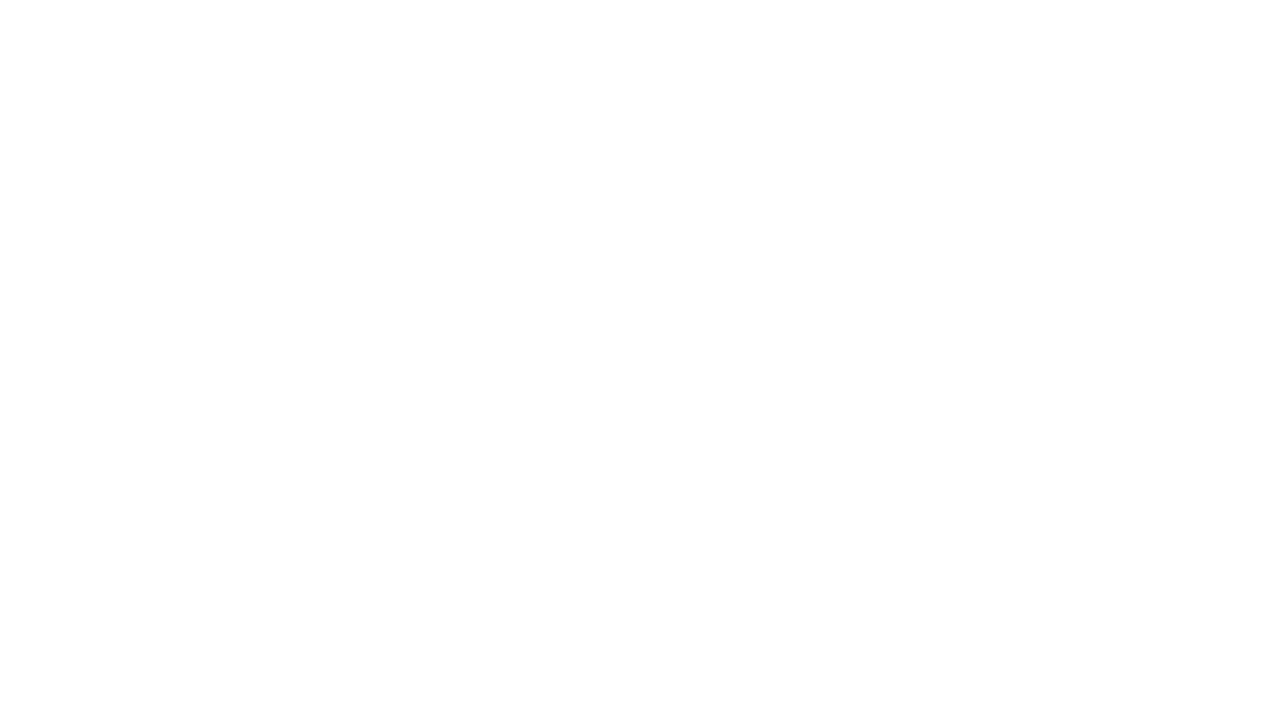

Navigated new page 85/99 to https://example.com/
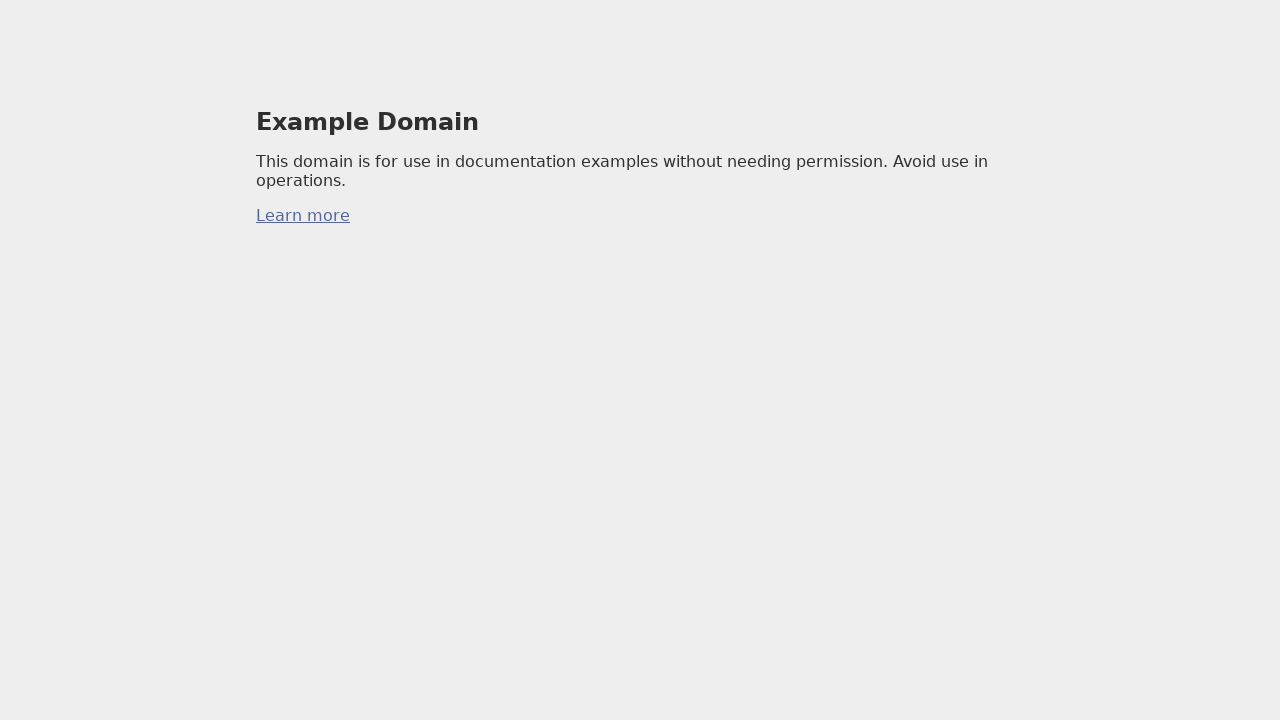

Added page 85/99 to tabs list (total: 86 tabs)
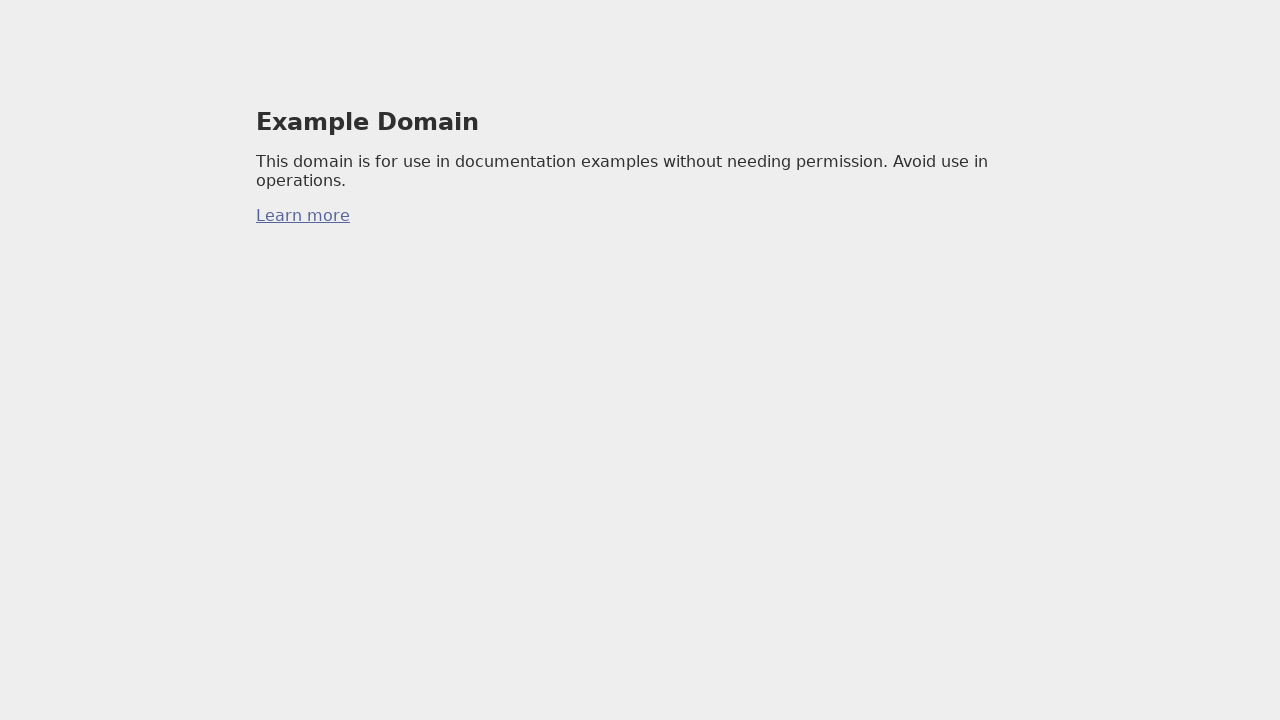

Created new page 86/99
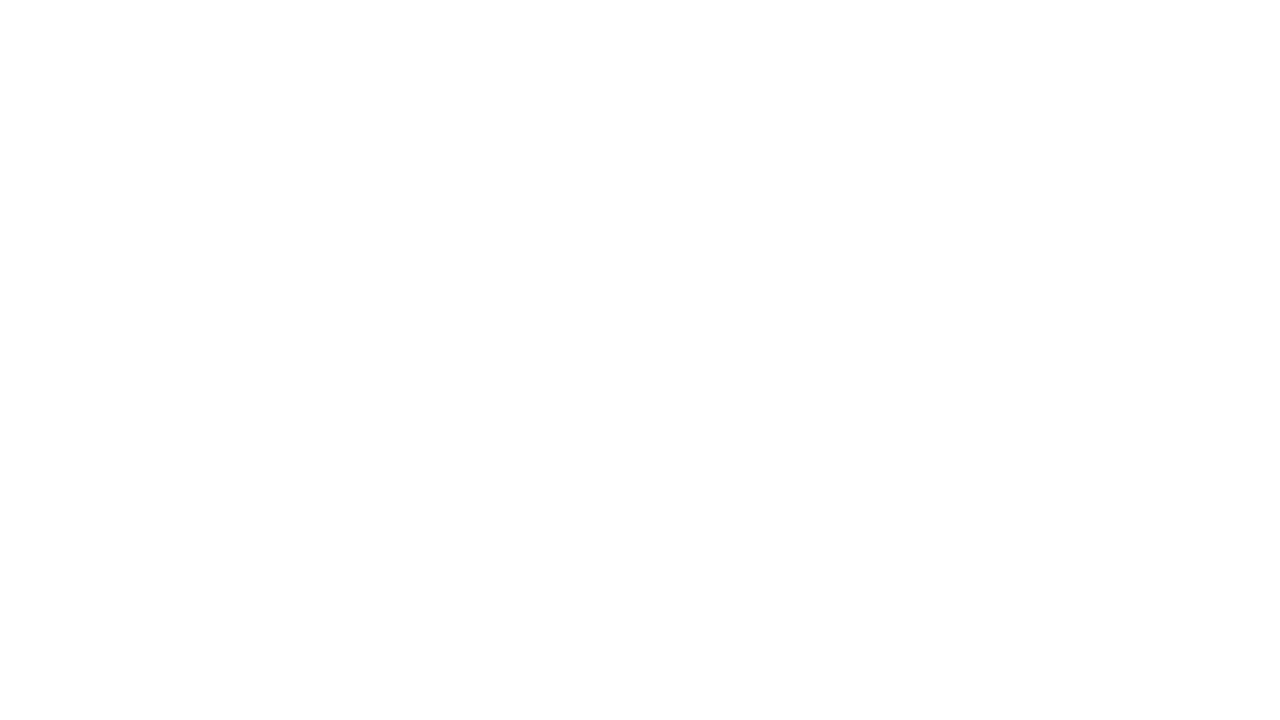

Navigated new page 86/99 to https://example.com/
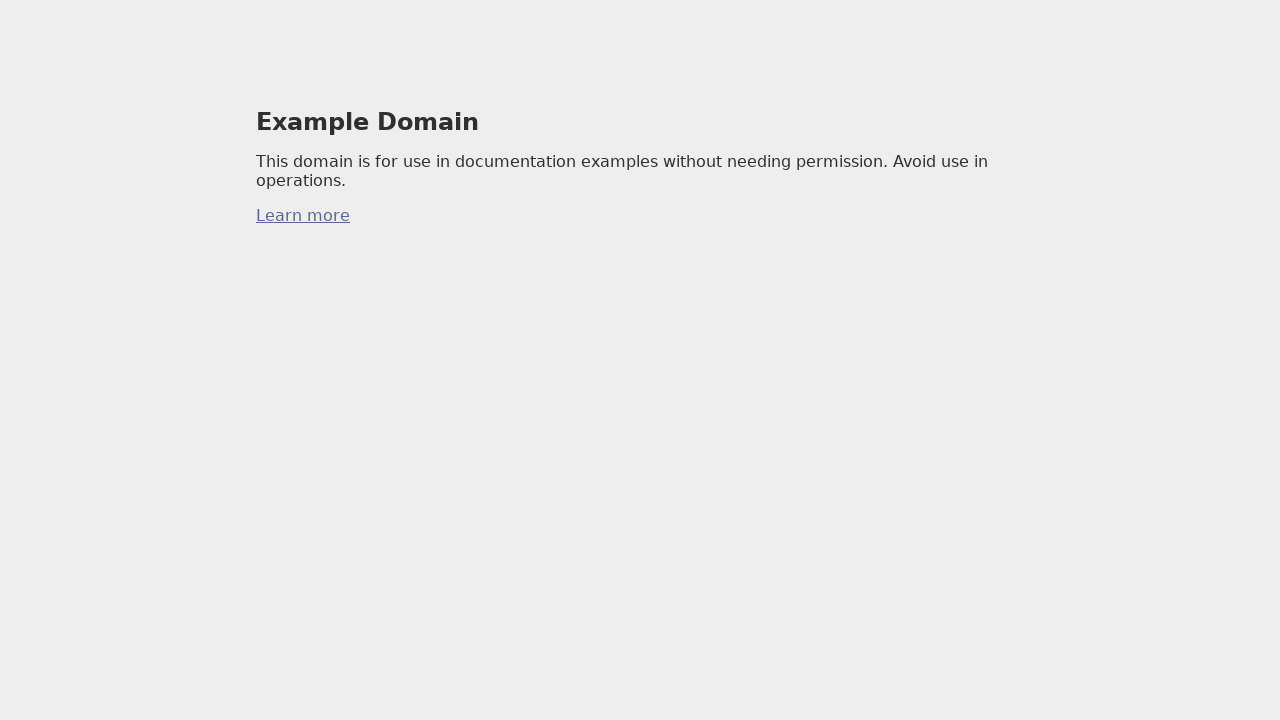

Added page 86/99 to tabs list (total: 87 tabs)
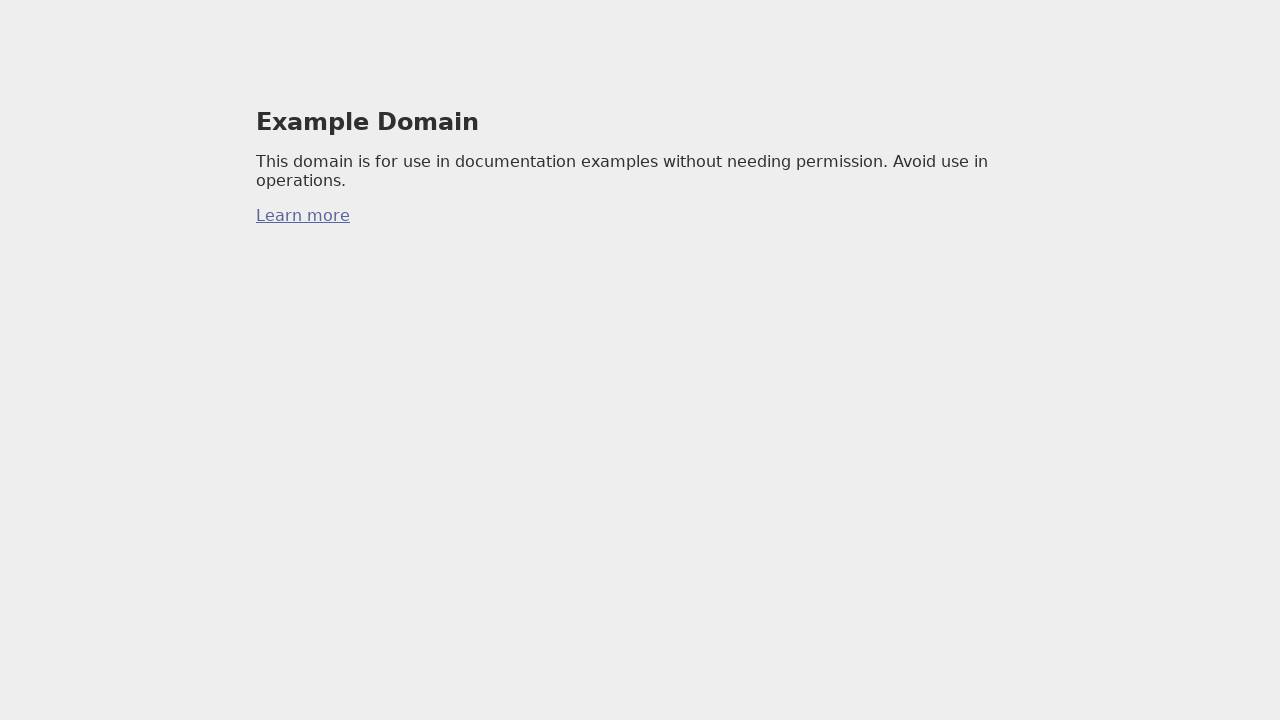

Created new page 87/99
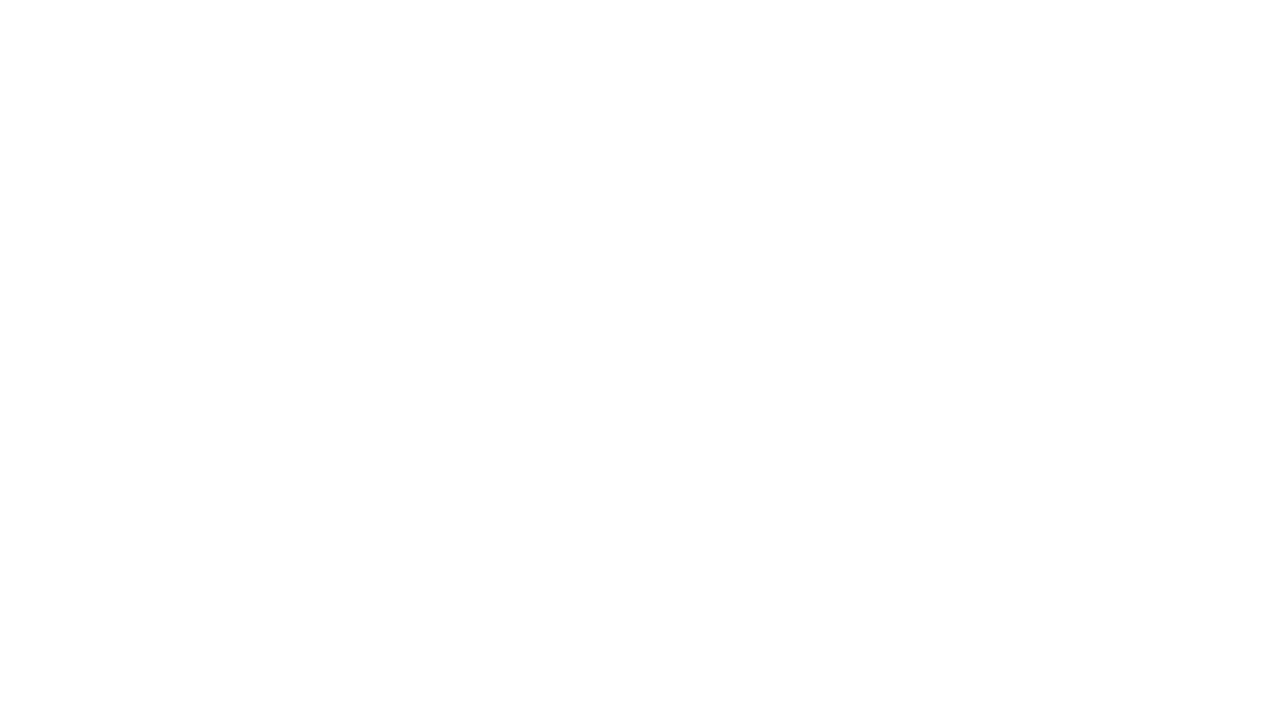

Navigated new page 87/99 to https://example.com/
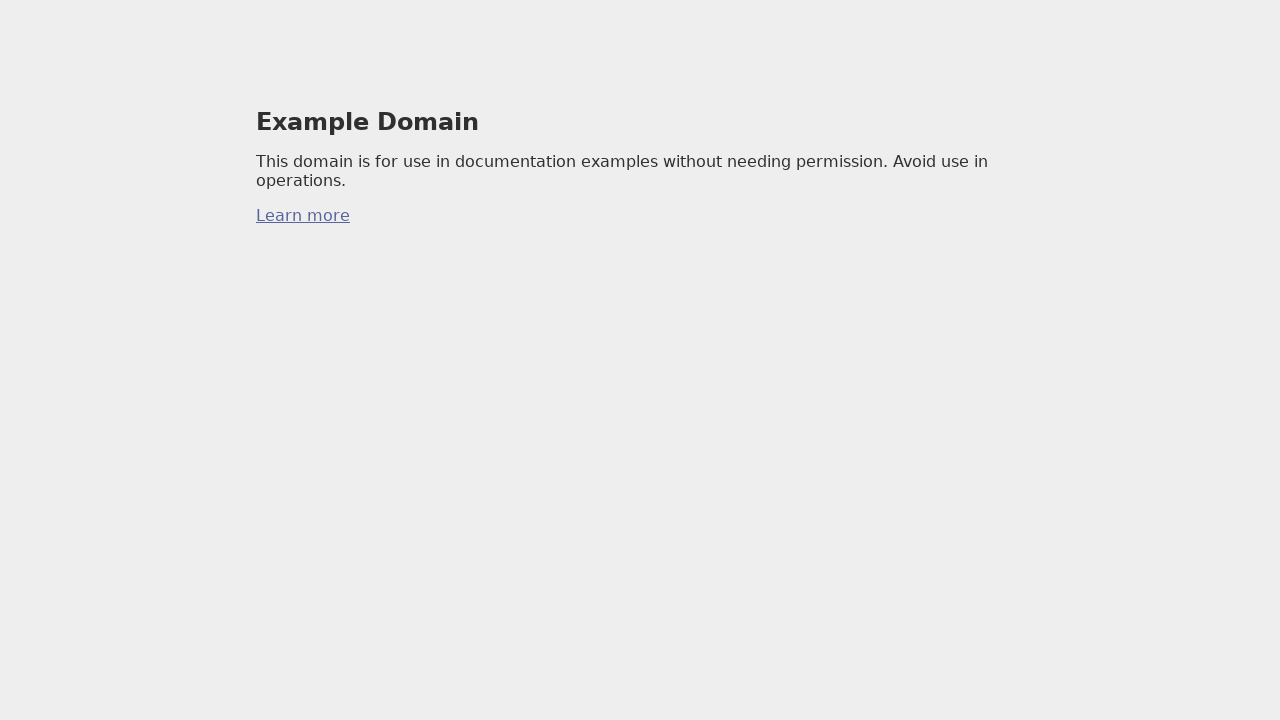

Added page 87/99 to tabs list (total: 88 tabs)
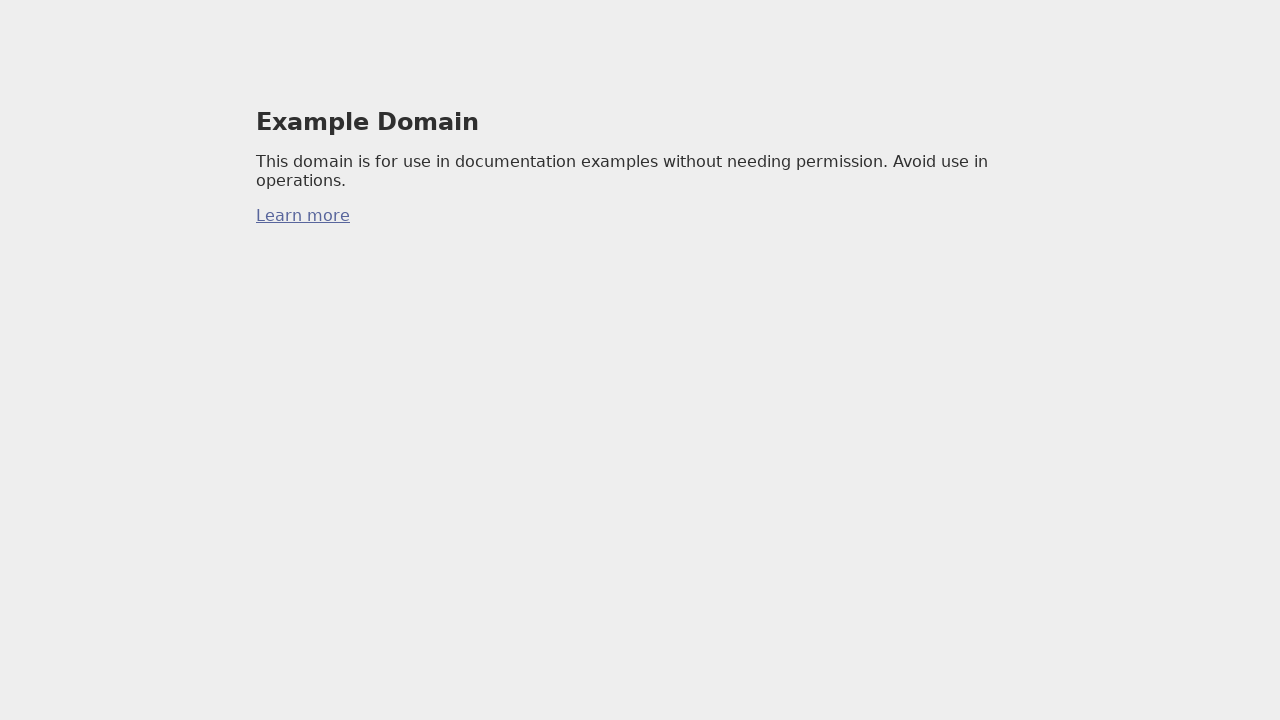

Created new page 88/99
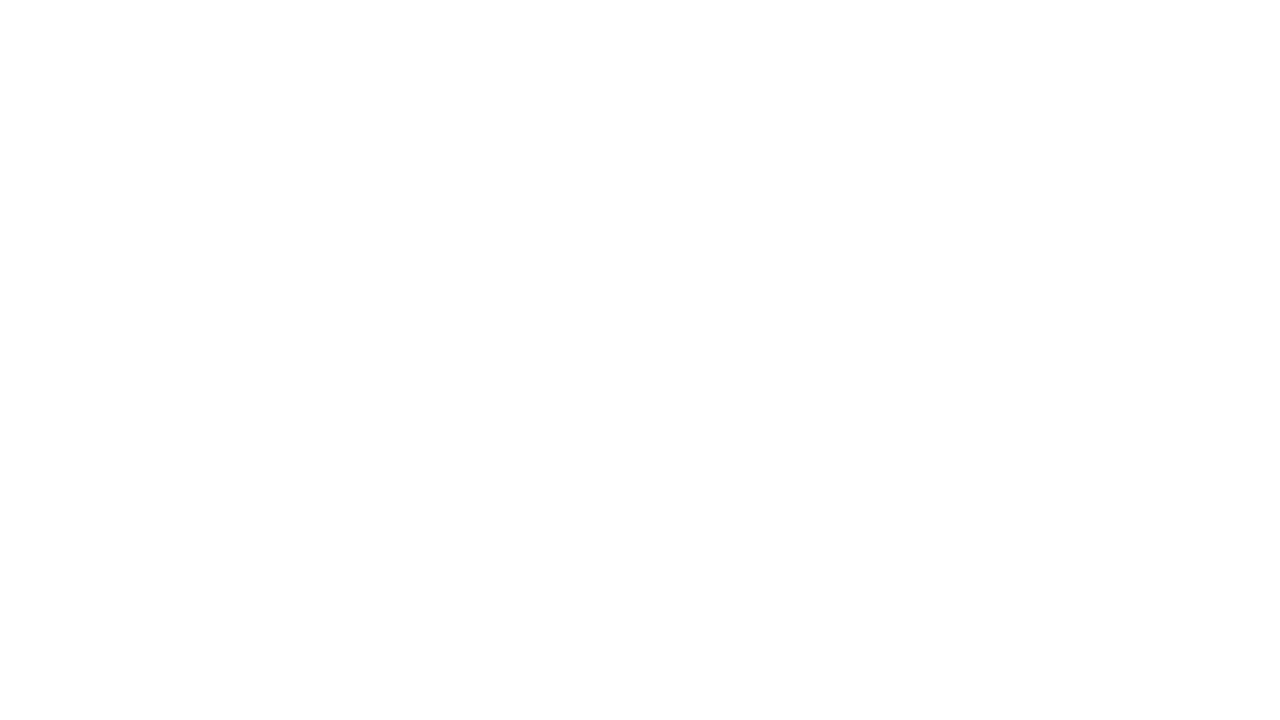

Navigated new page 88/99 to https://example.com/
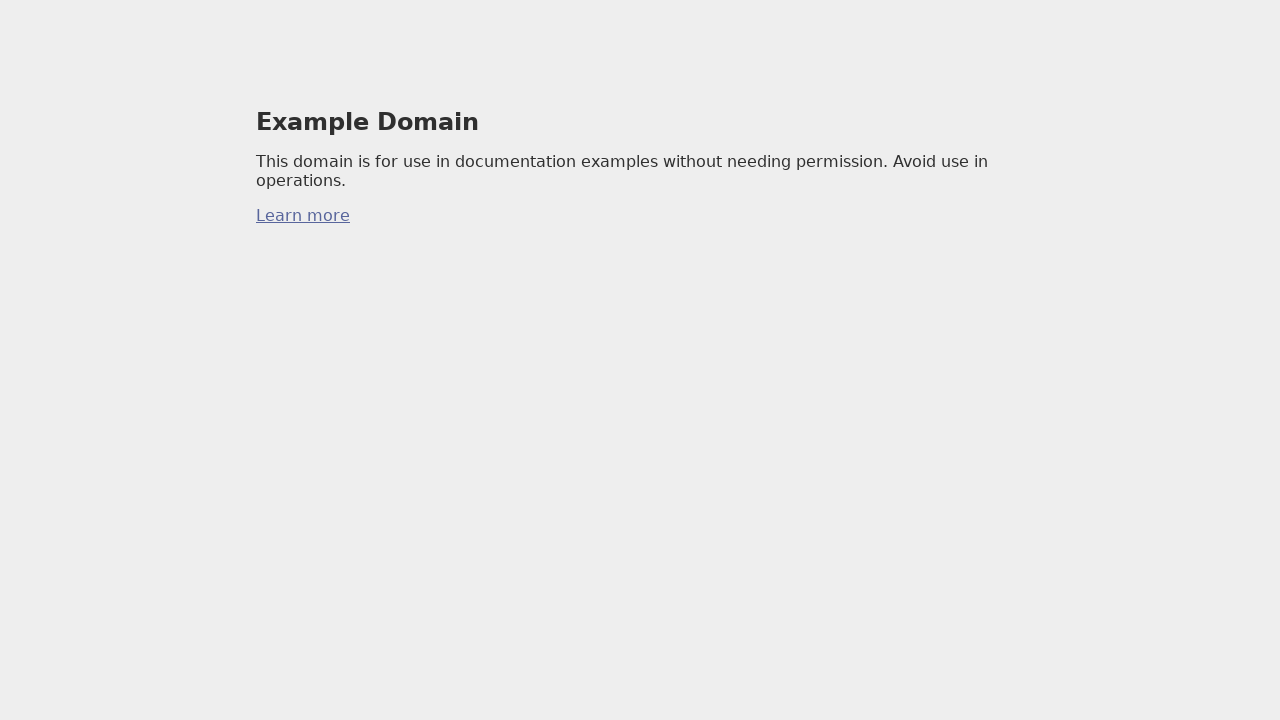

Added page 88/99 to tabs list (total: 89 tabs)
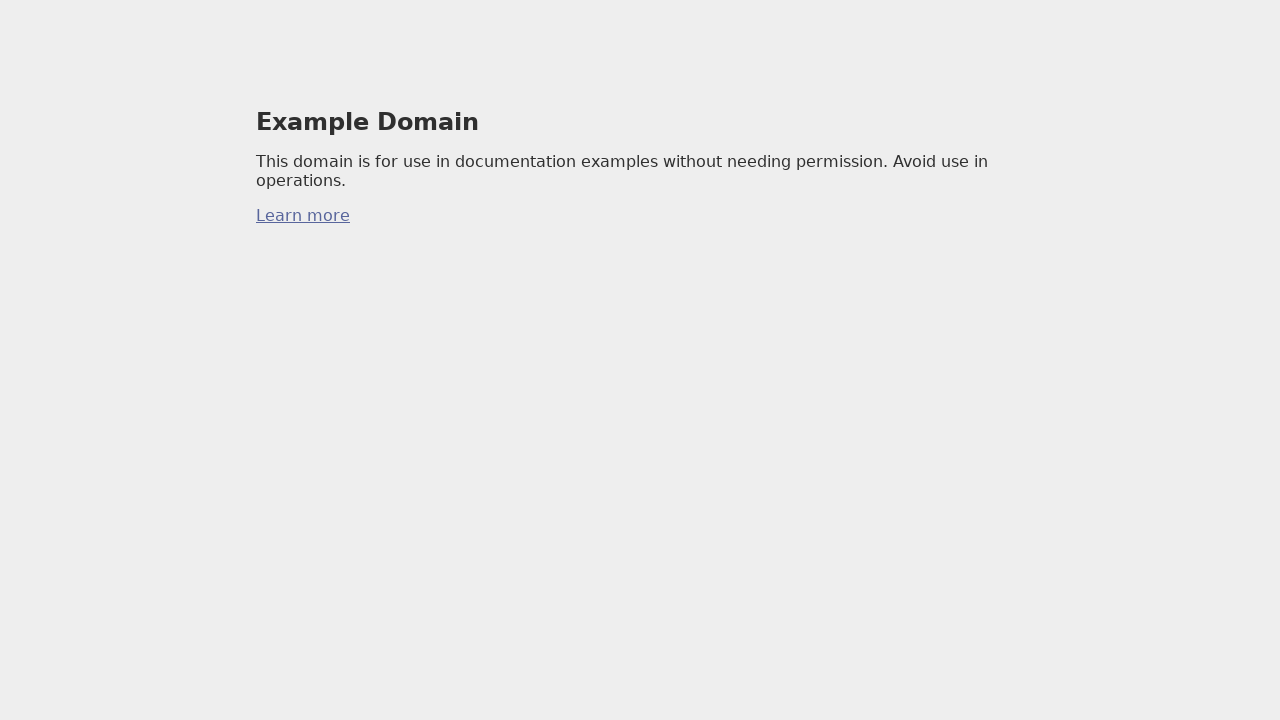

Created new page 89/99
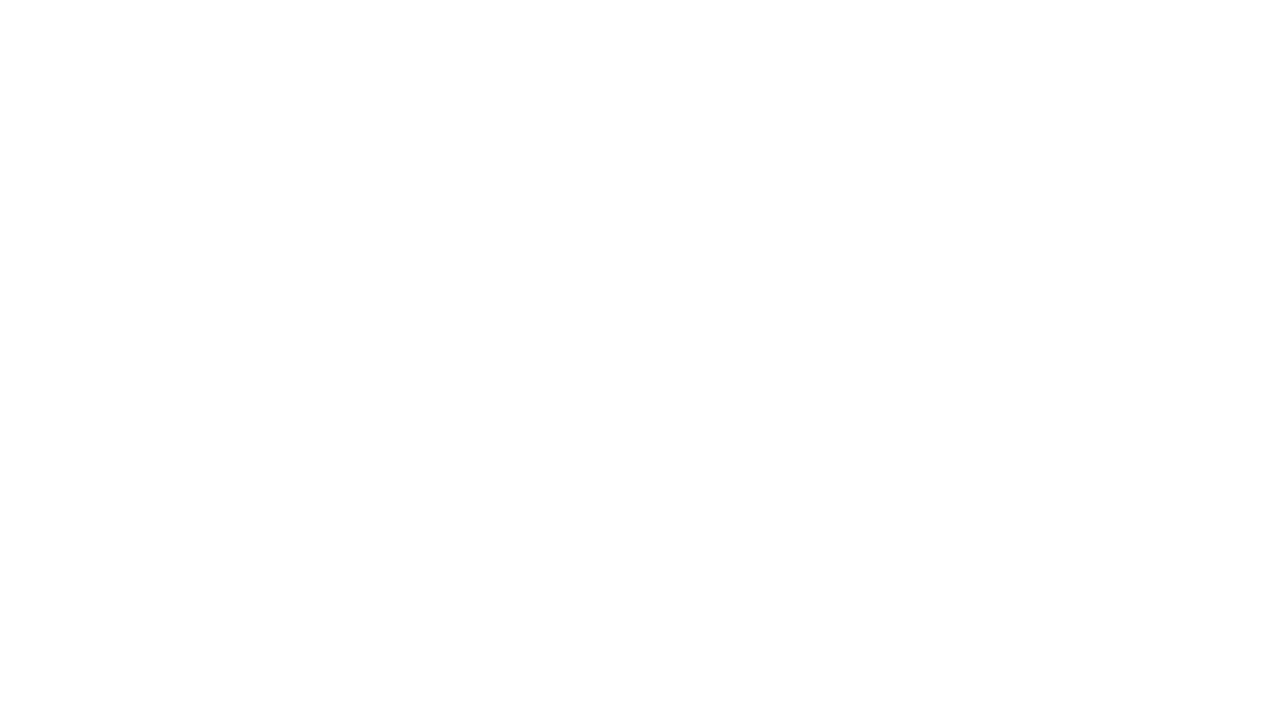

Navigated new page 89/99 to https://example.com/
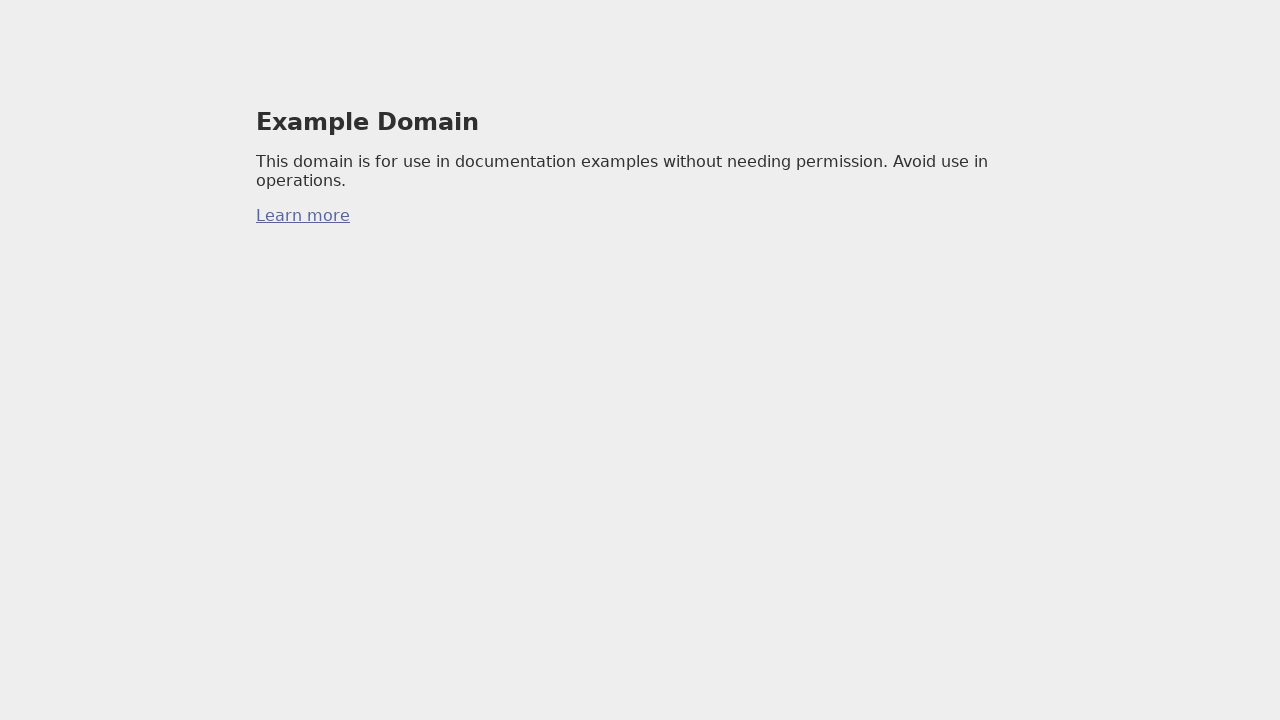

Added page 89/99 to tabs list (total: 90 tabs)
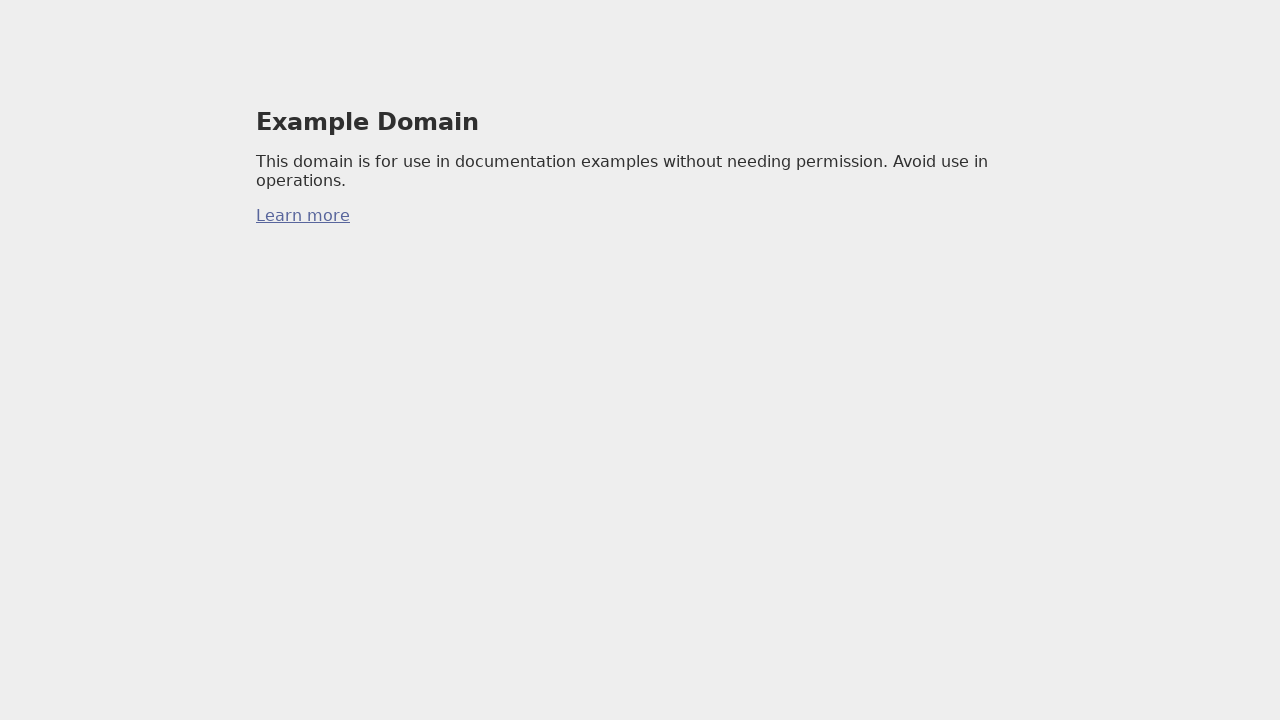

Created new page 90/99
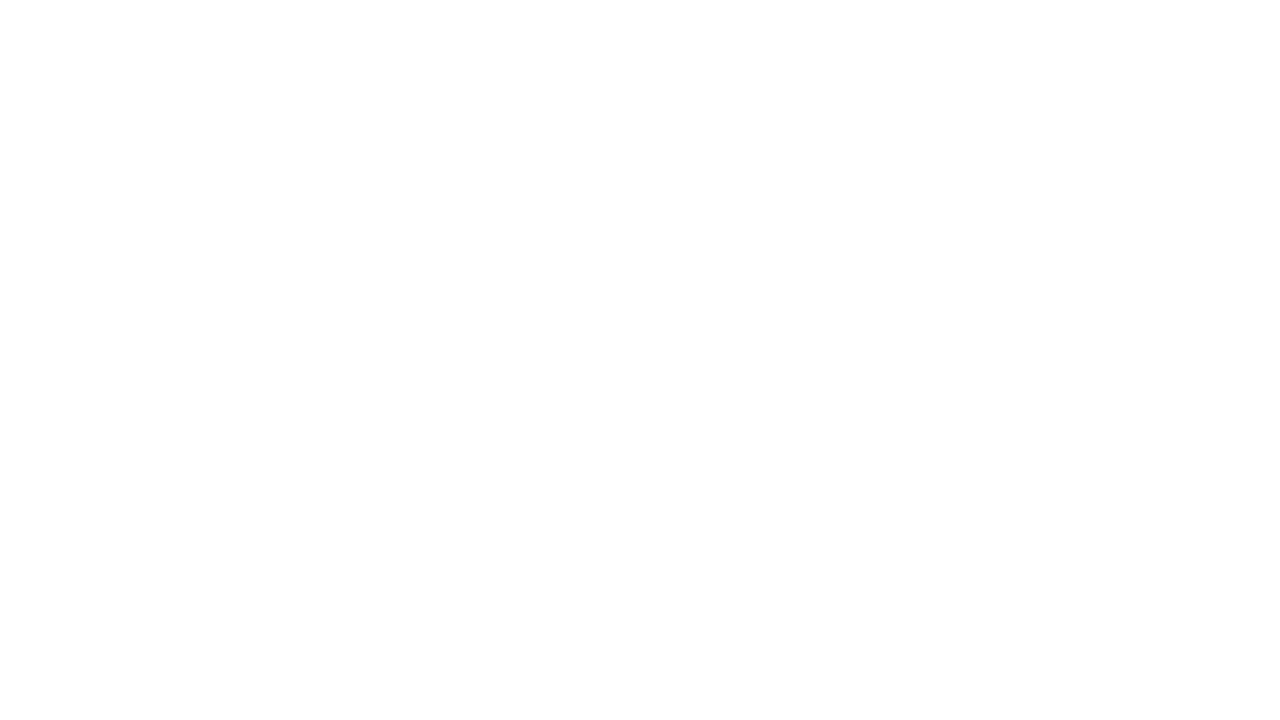

Navigated new page 90/99 to https://example.com/
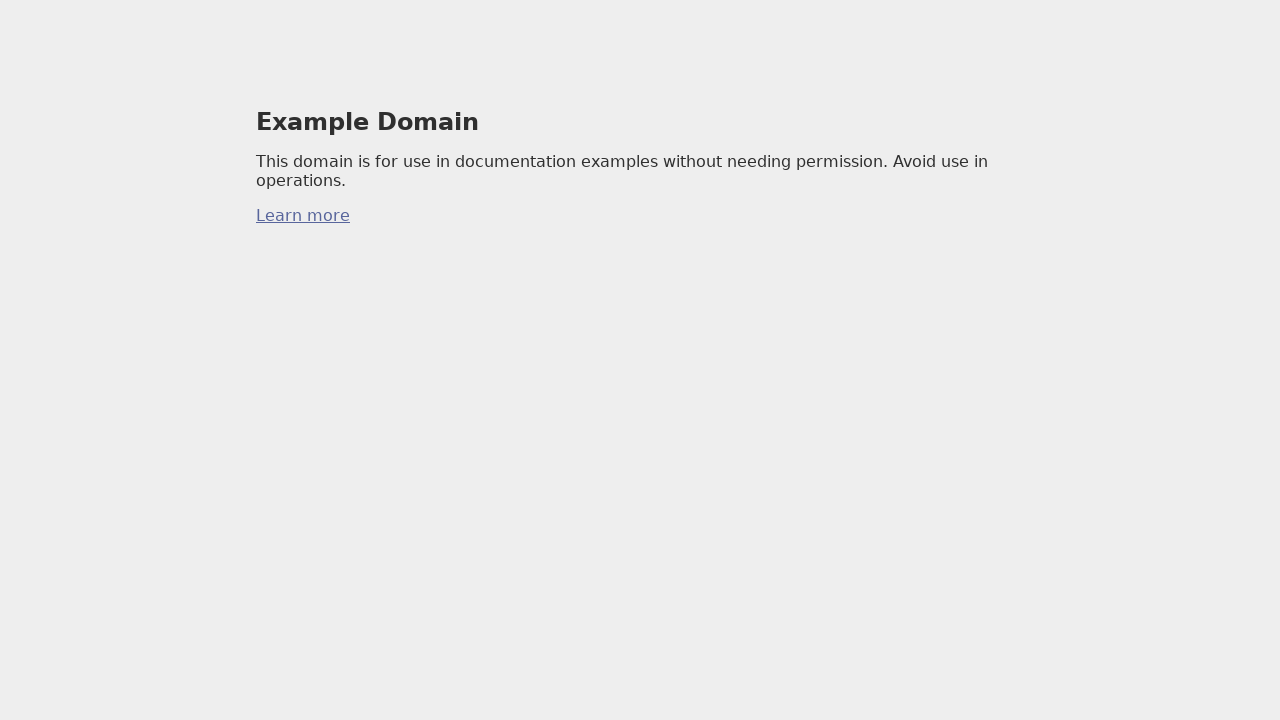

Added page 90/99 to tabs list (total: 91 tabs)
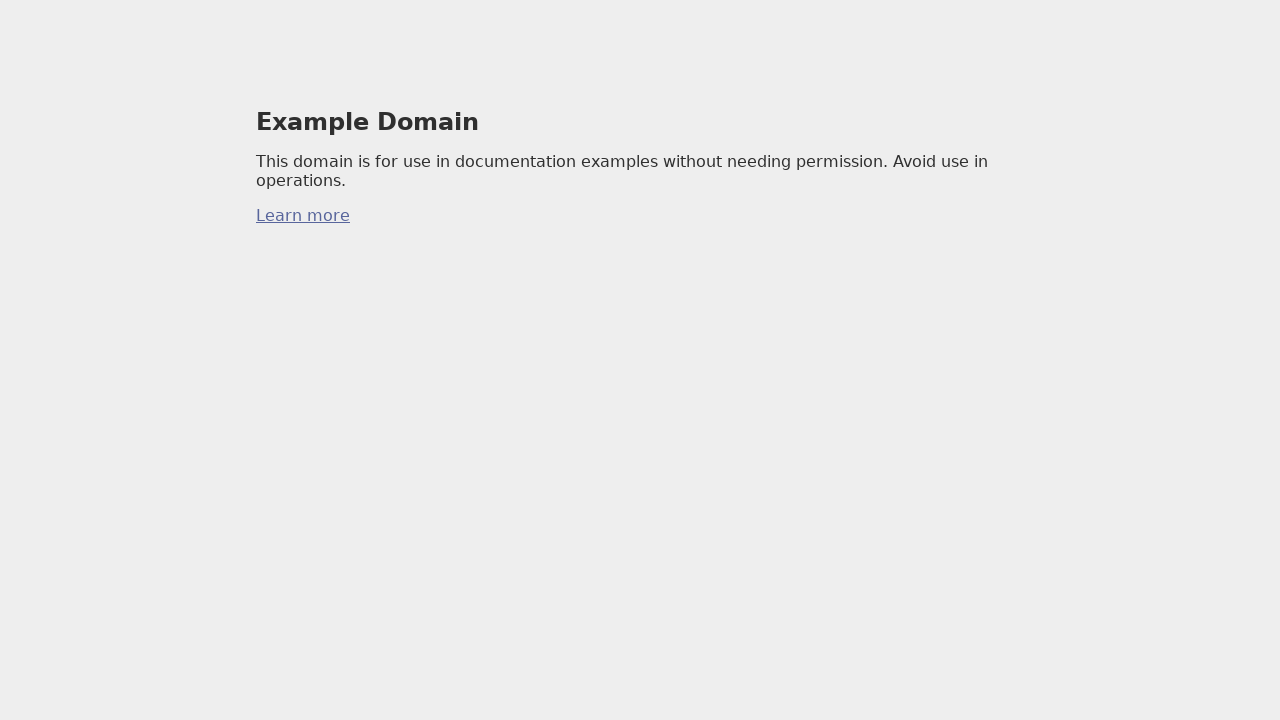

Created new page 91/99
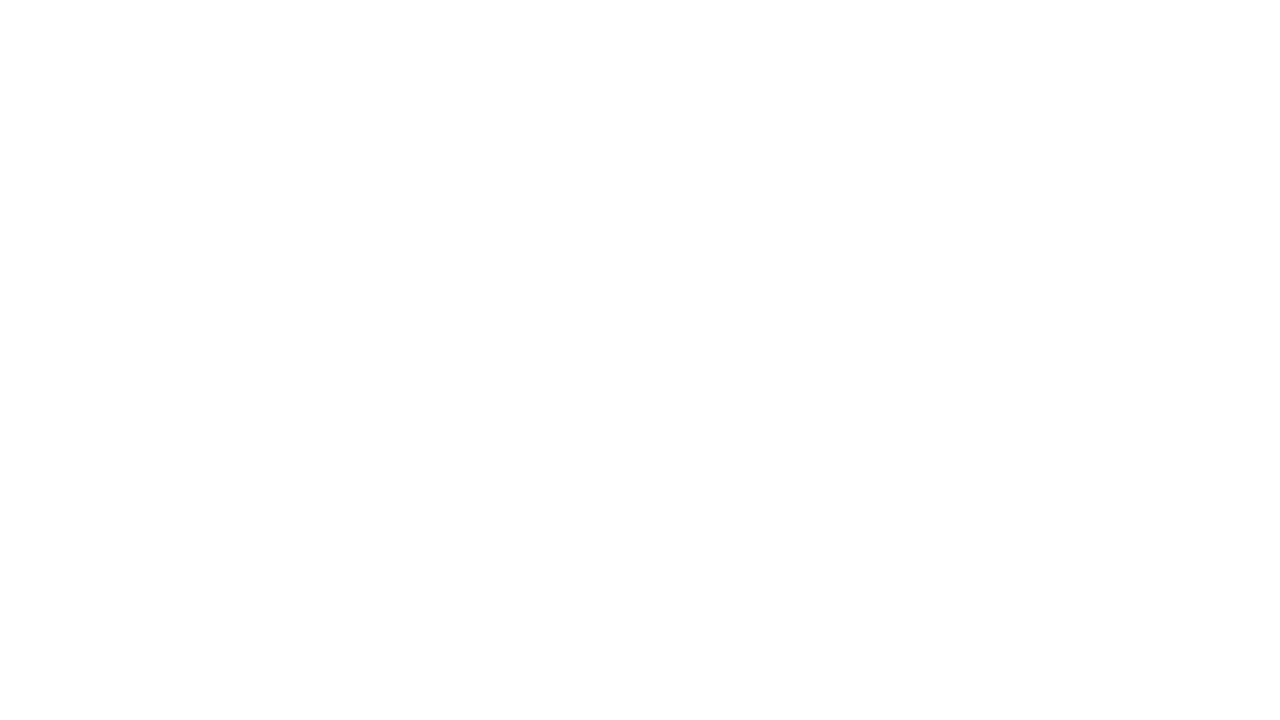

Navigated new page 91/99 to https://example.com/
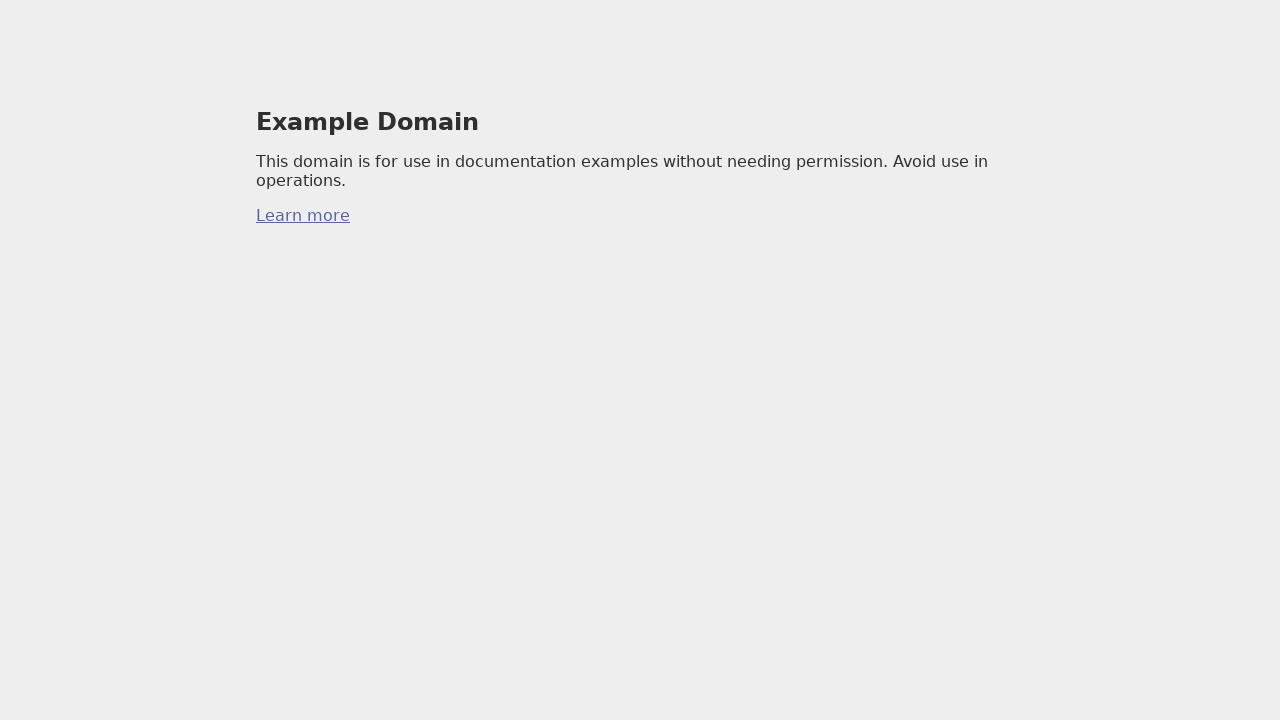

Added page 91/99 to tabs list (total: 92 tabs)
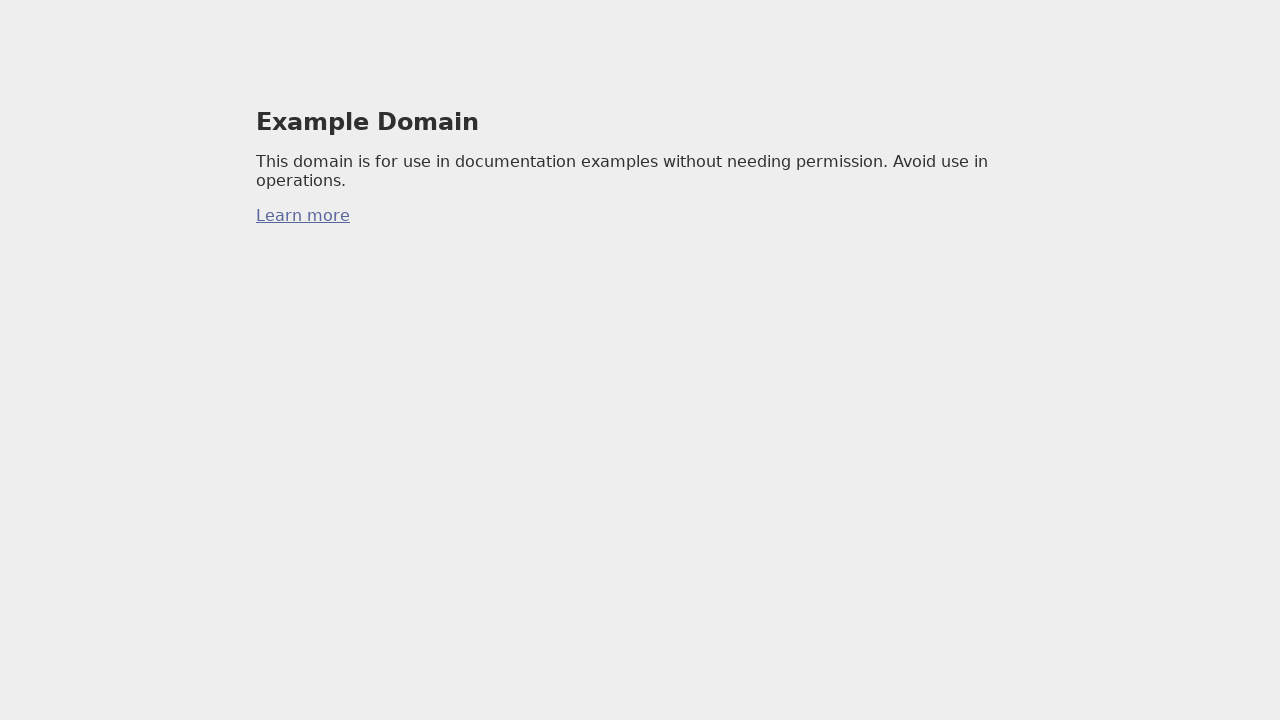

Created new page 92/99
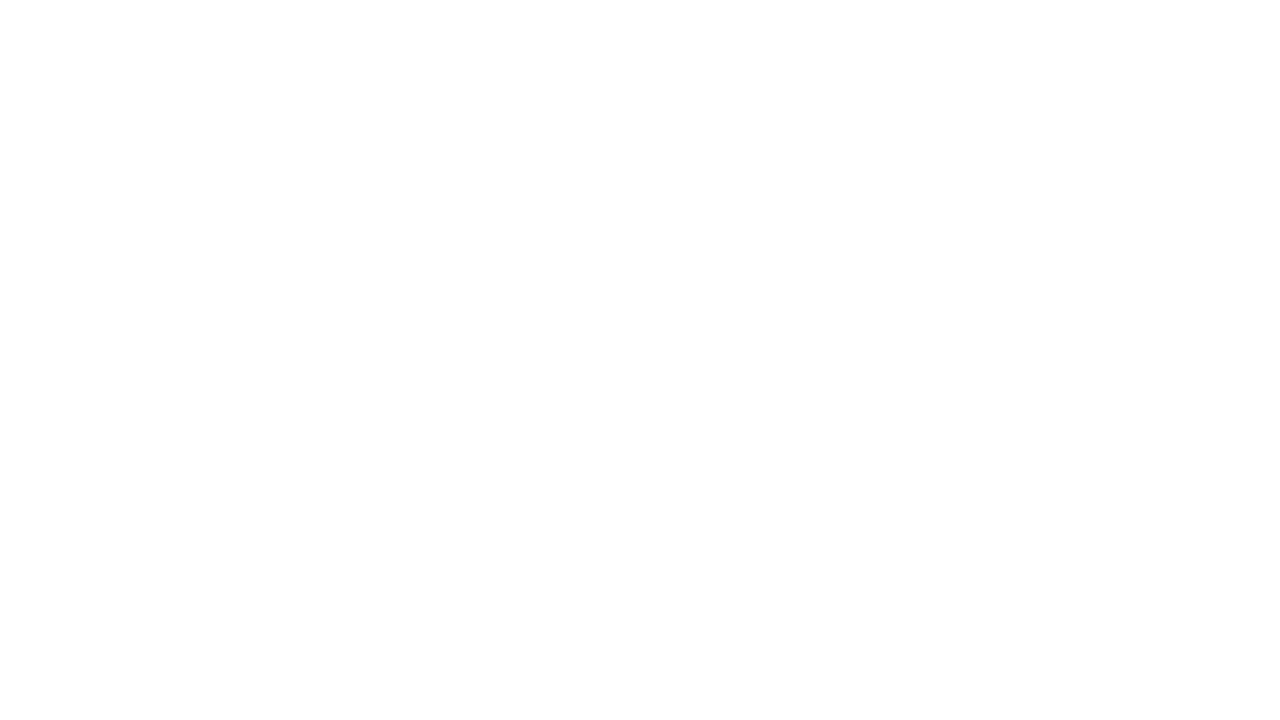

Navigated new page 92/99 to https://example.com/
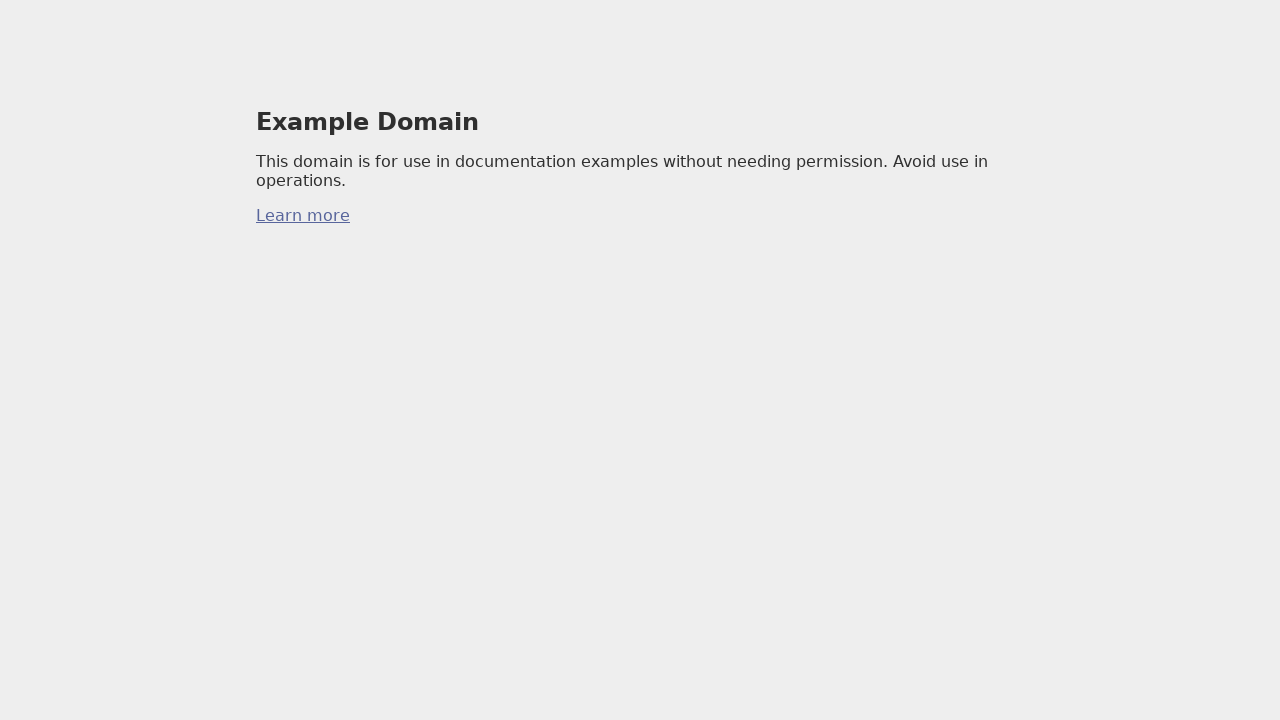

Added page 92/99 to tabs list (total: 93 tabs)
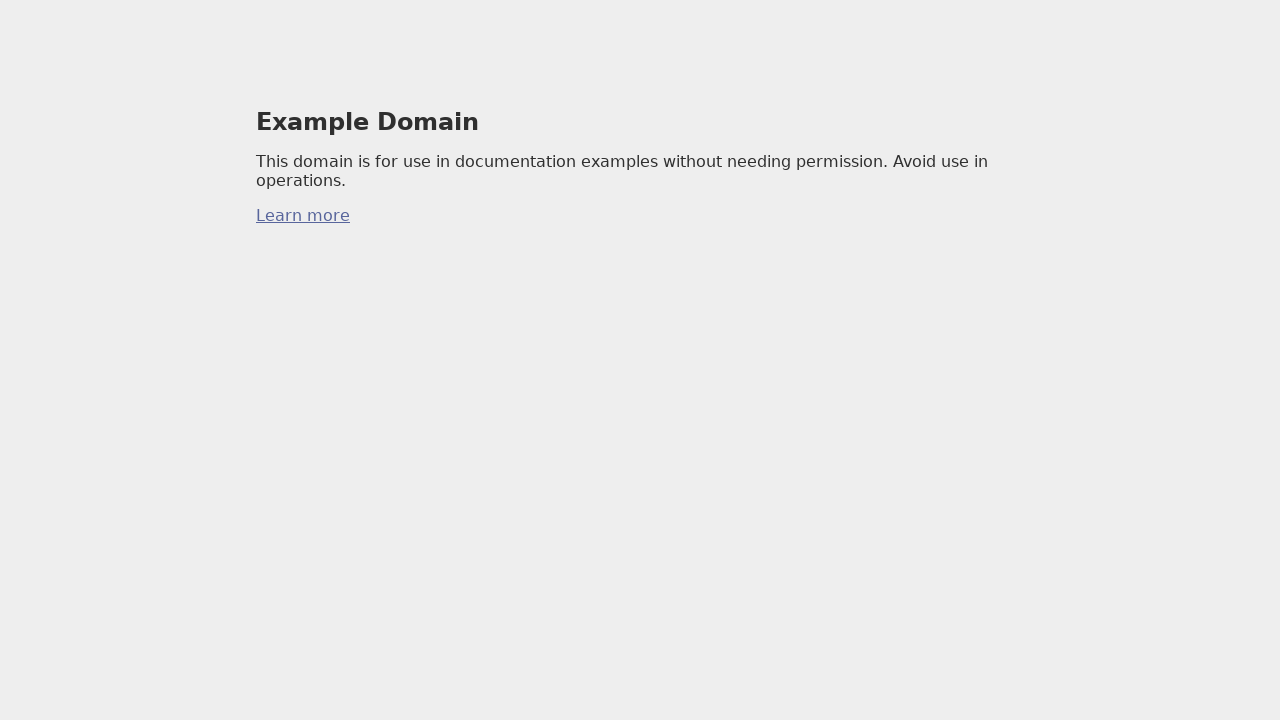

Created new page 93/99
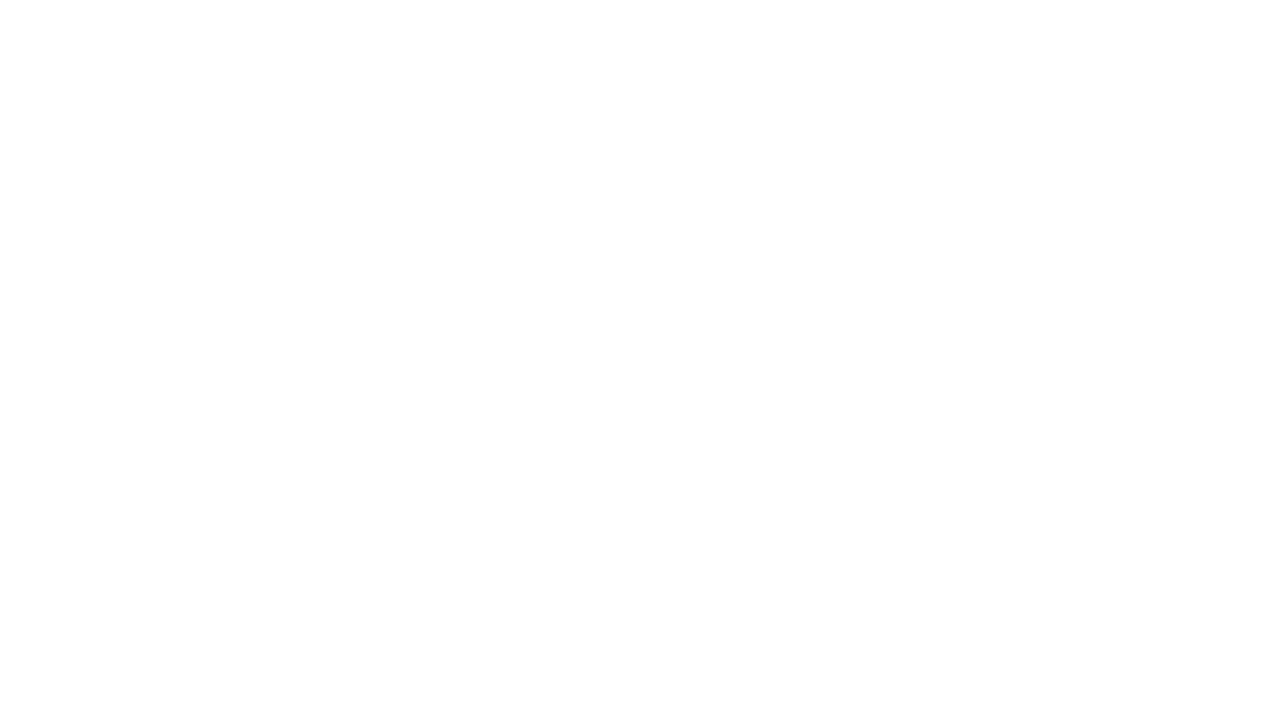

Navigated new page 93/99 to https://example.com/
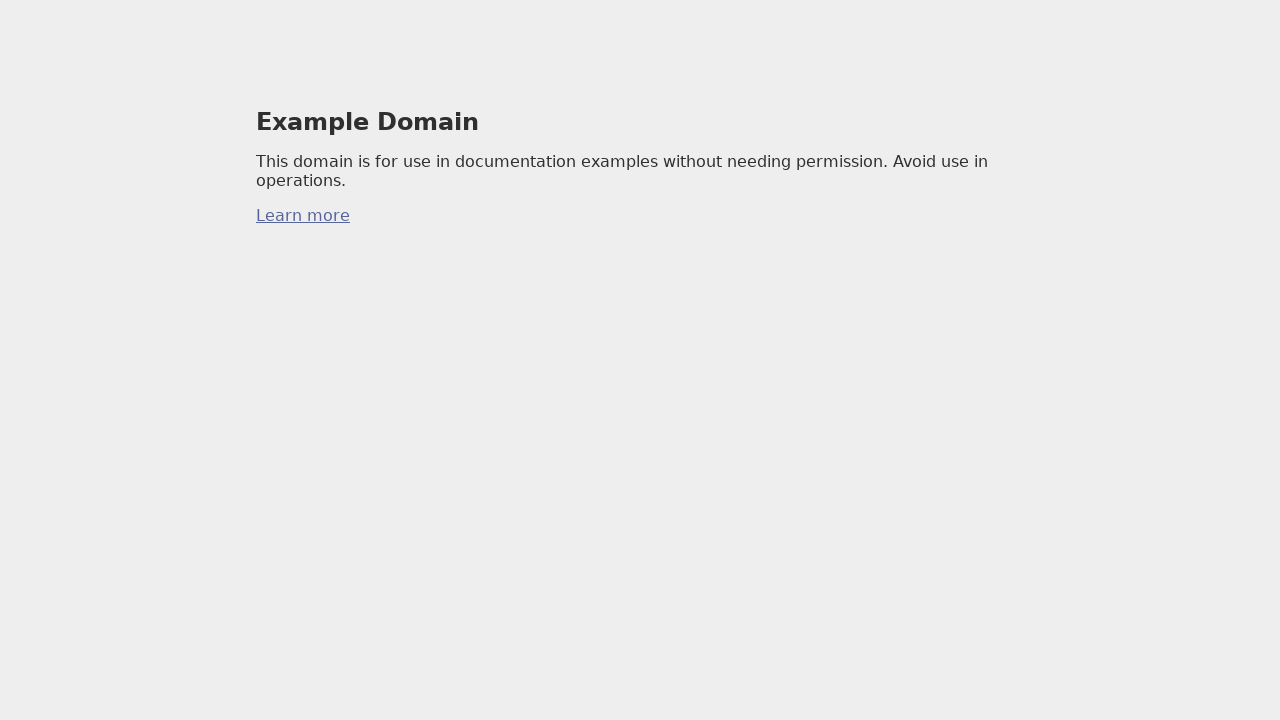

Added page 93/99 to tabs list (total: 94 tabs)
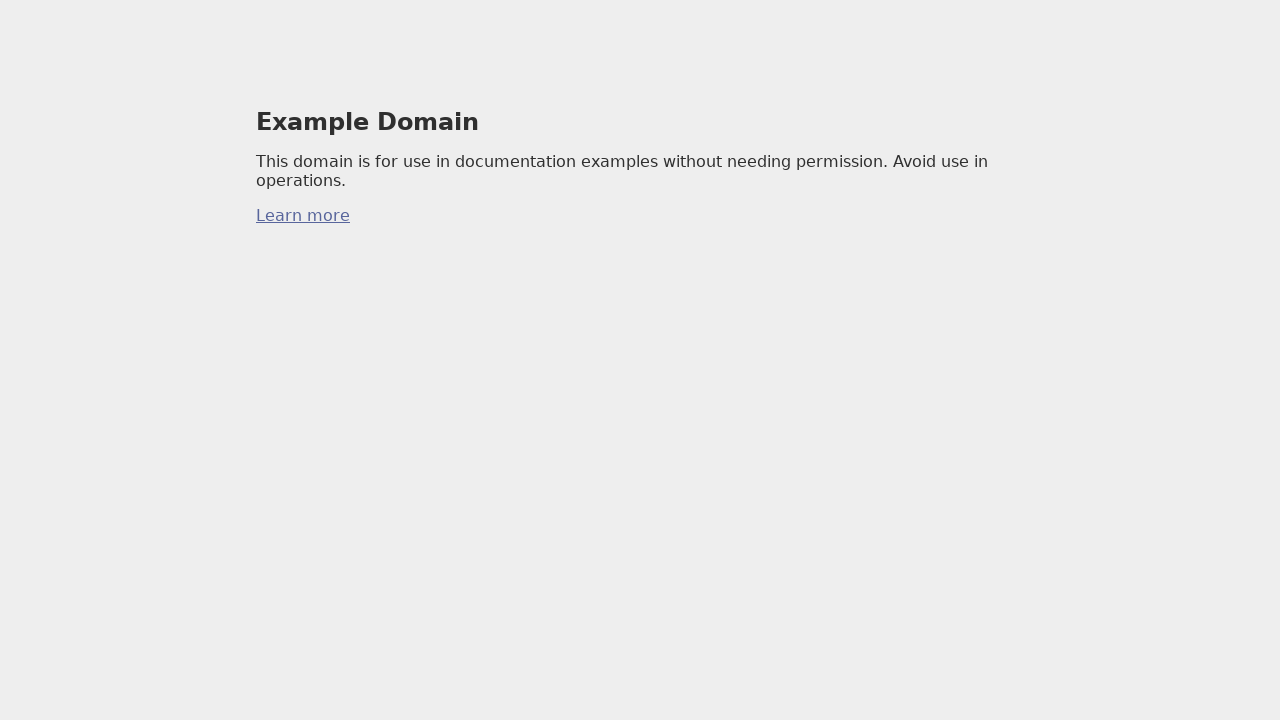

Created new page 94/99
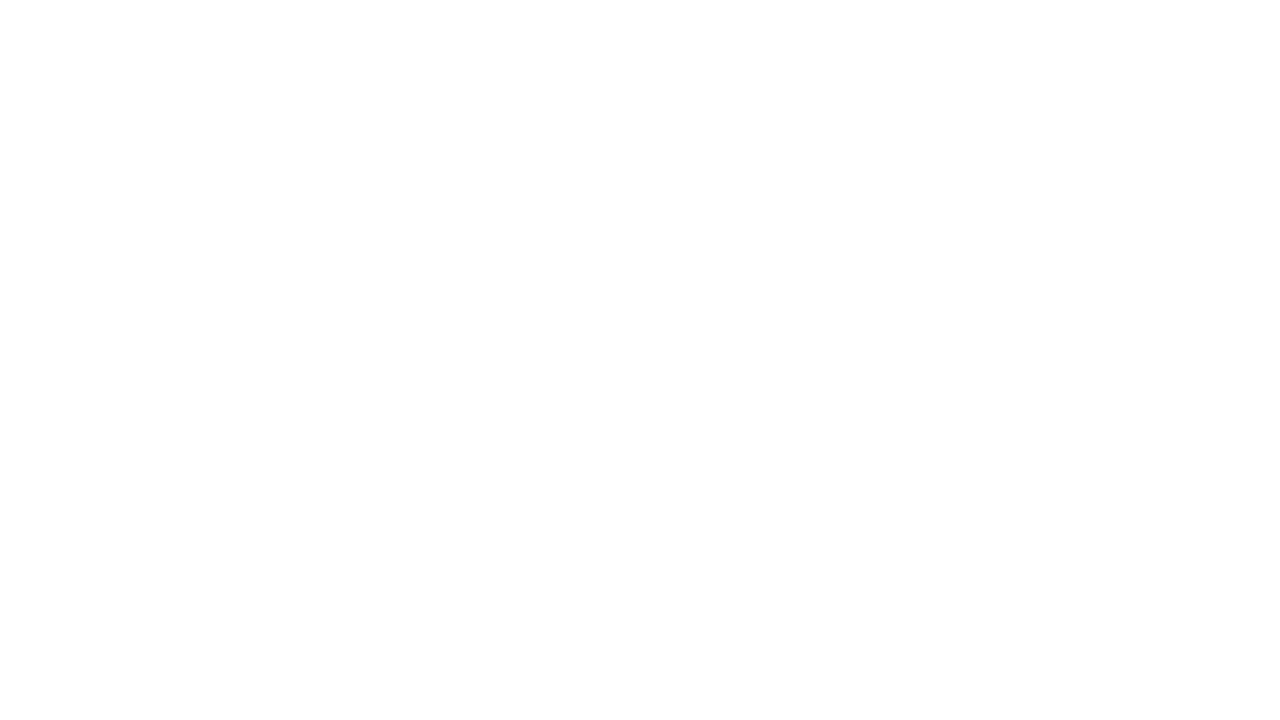

Navigated new page 94/99 to https://example.com/
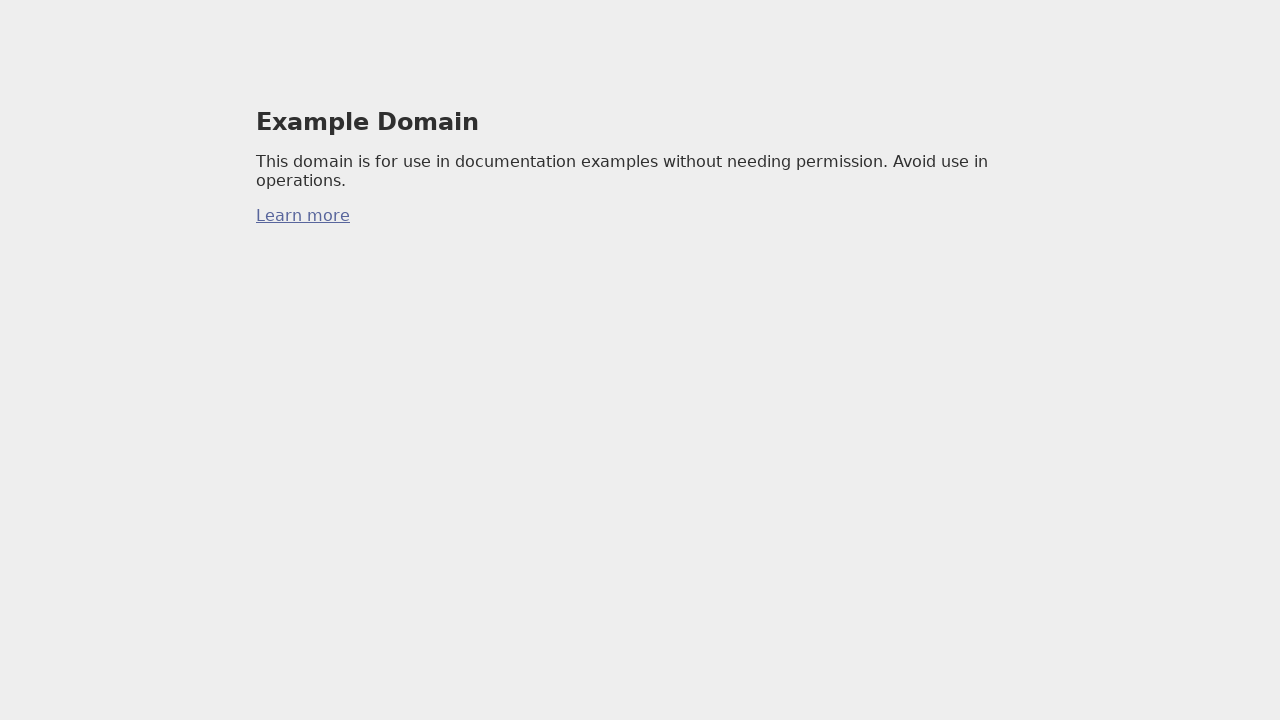

Added page 94/99 to tabs list (total: 95 tabs)
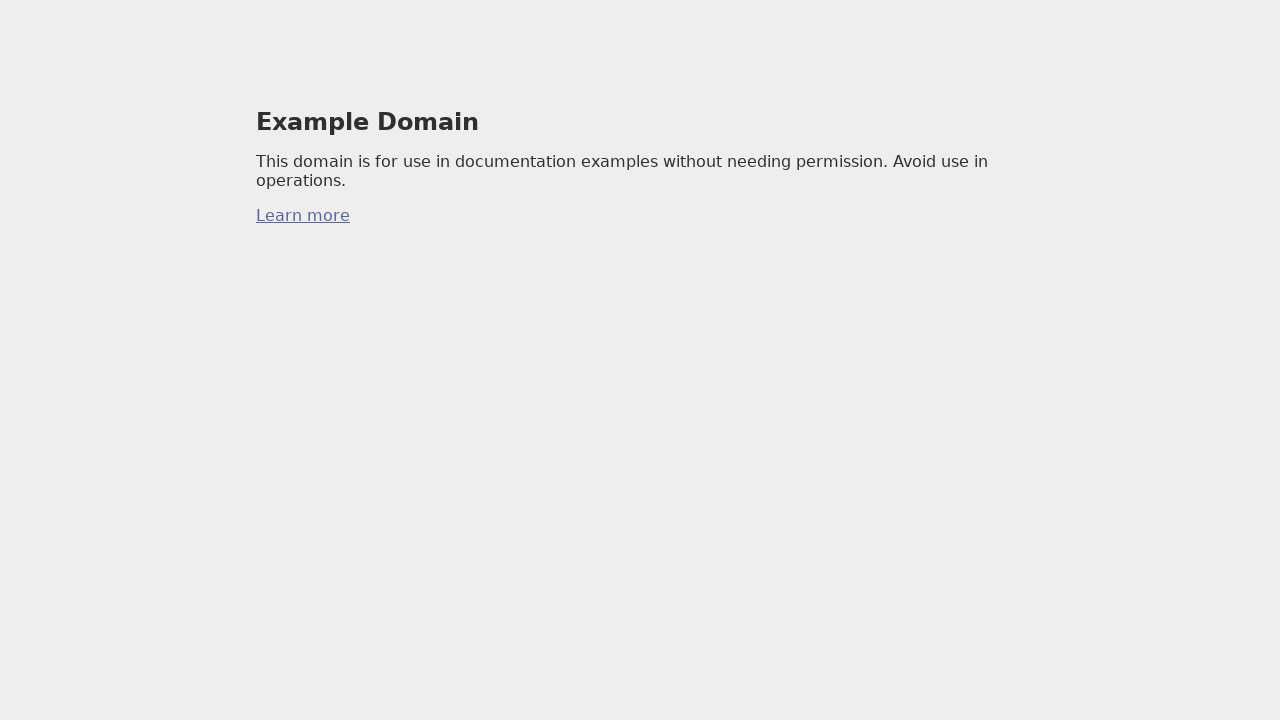

Created new page 95/99
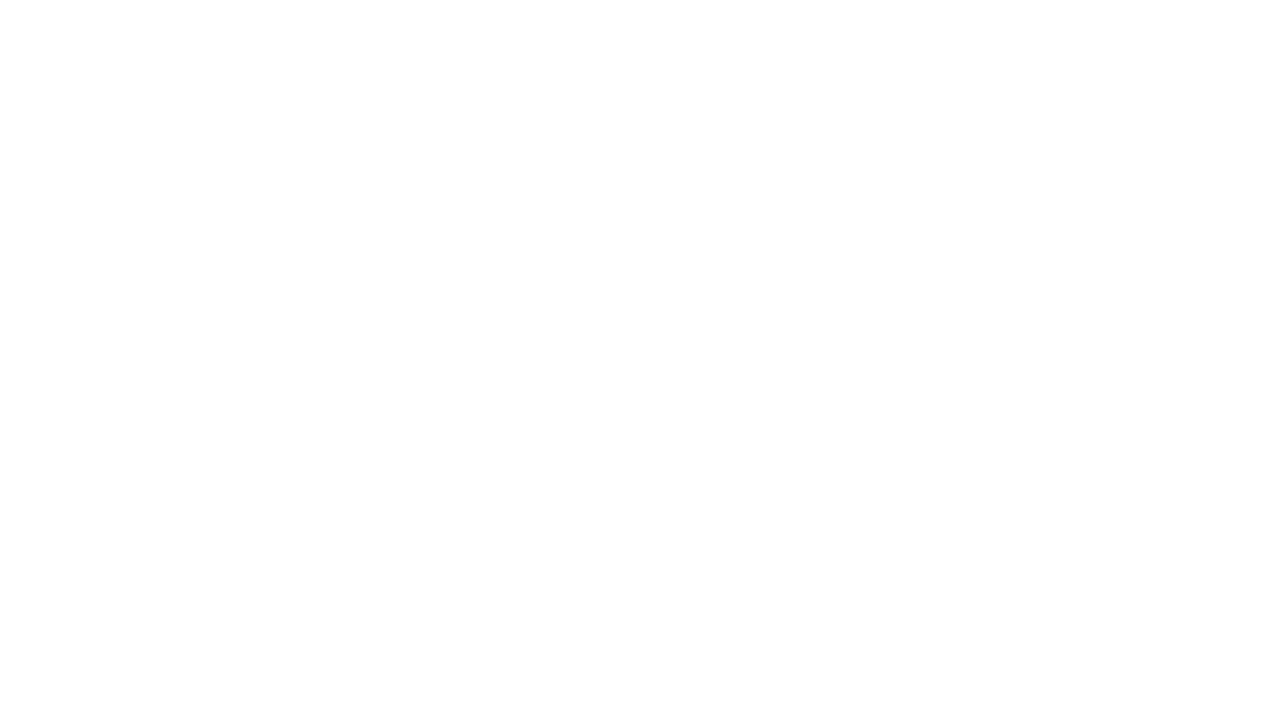

Navigated new page 95/99 to https://example.com/
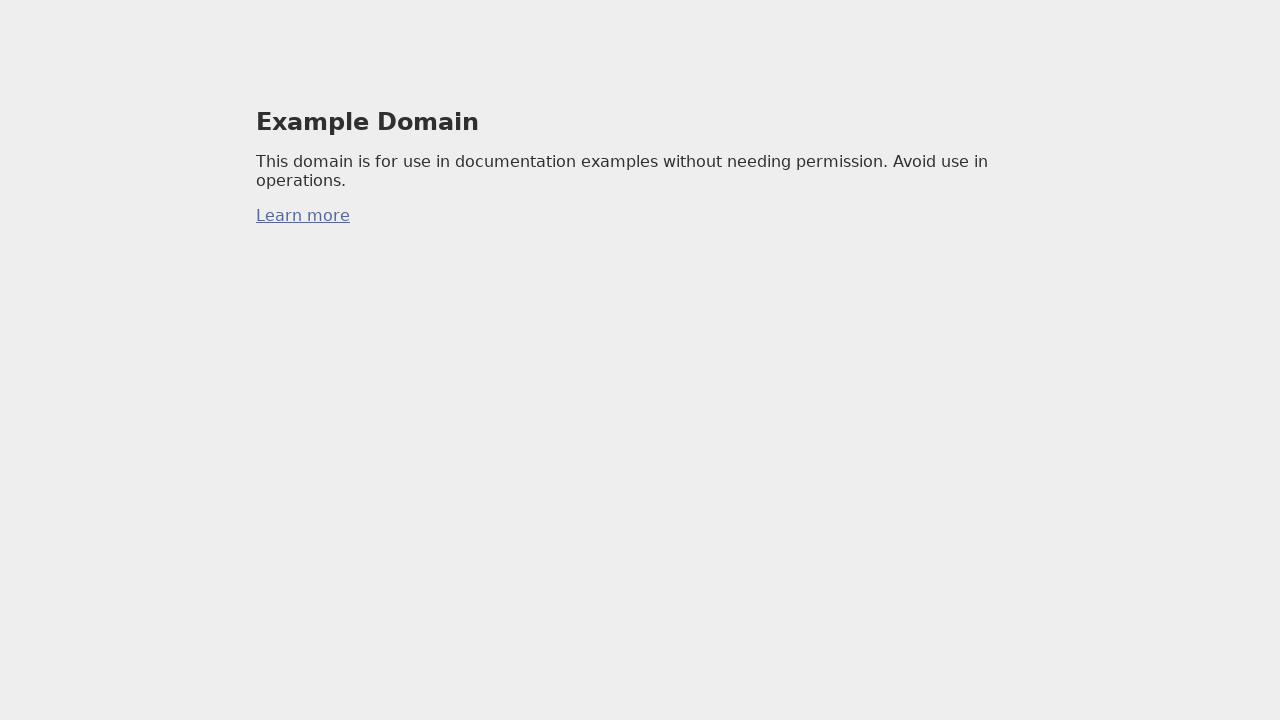

Added page 95/99 to tabs list (total: 96 tabs)
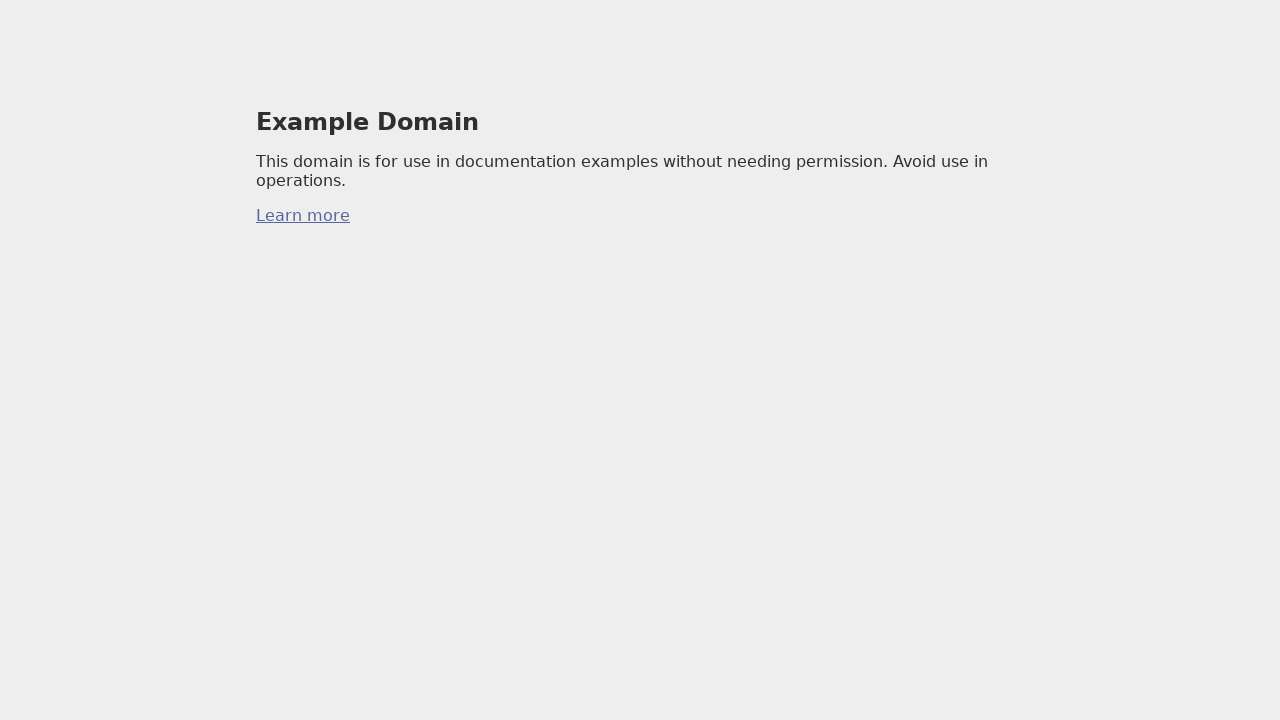

Created new page 96/99
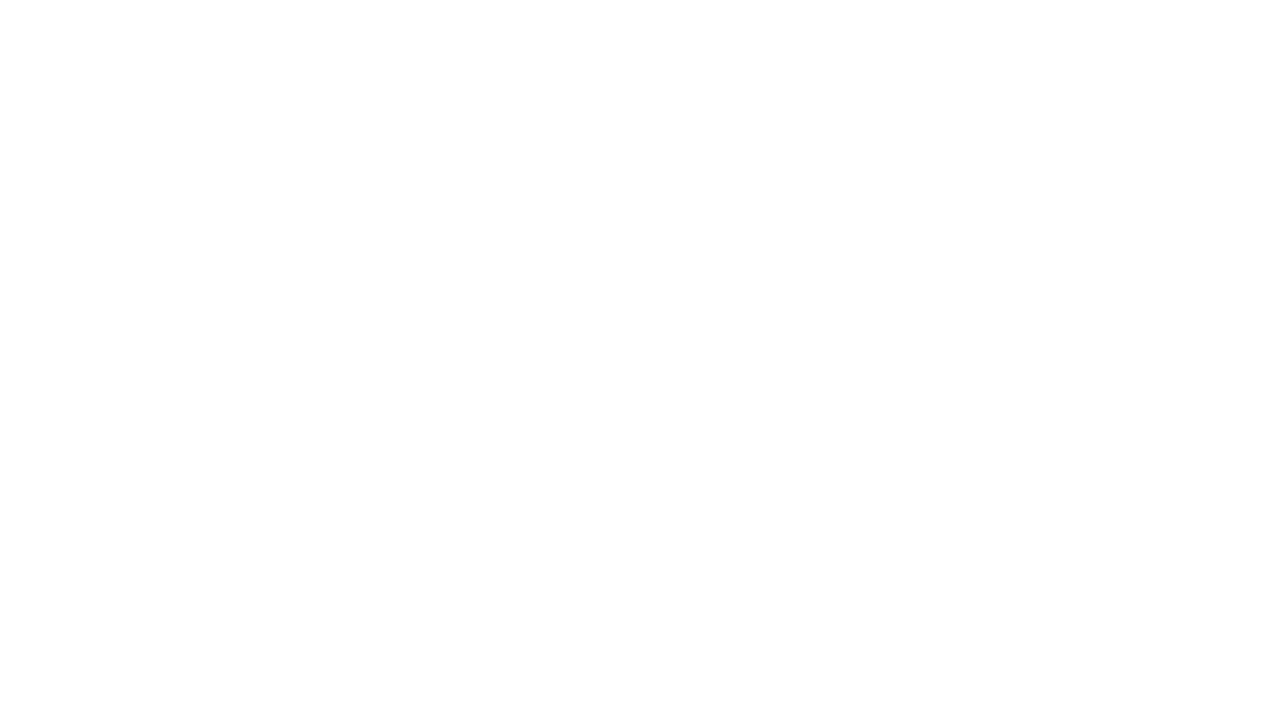

Navigated new page 96/99 to https://example.com/
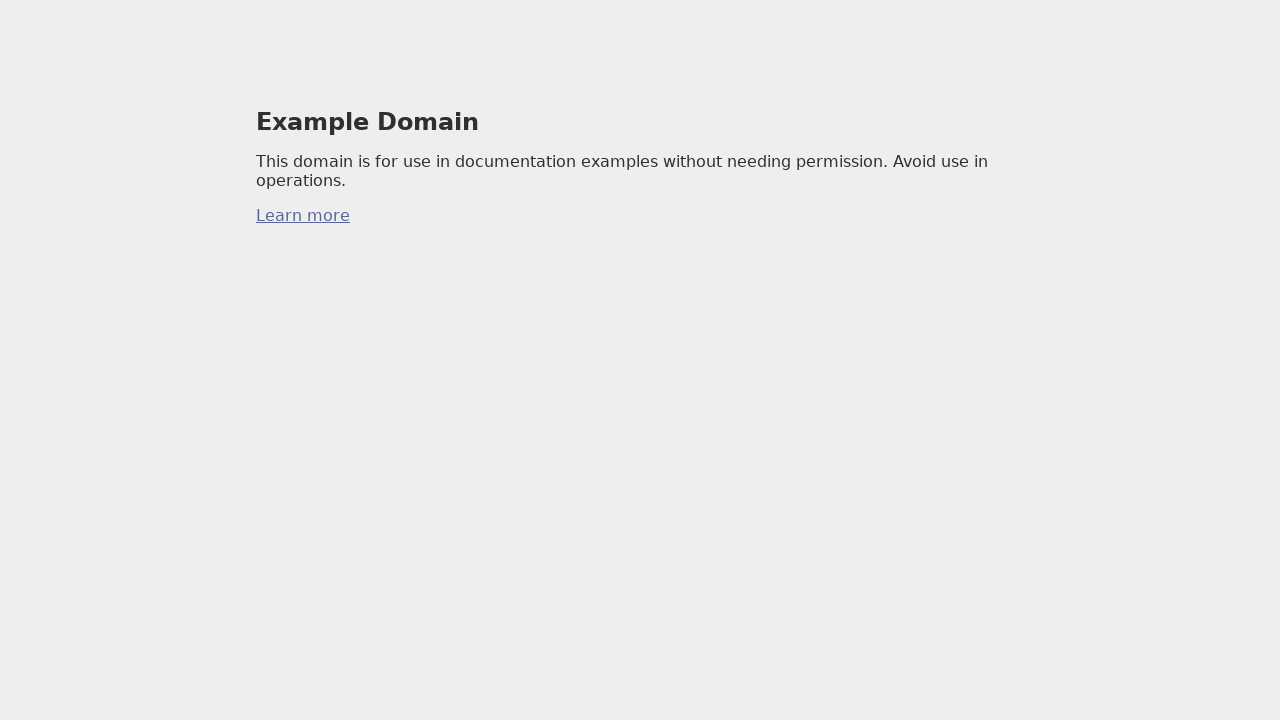

Added page 96/99 to tabs list (total: 97 tabs)
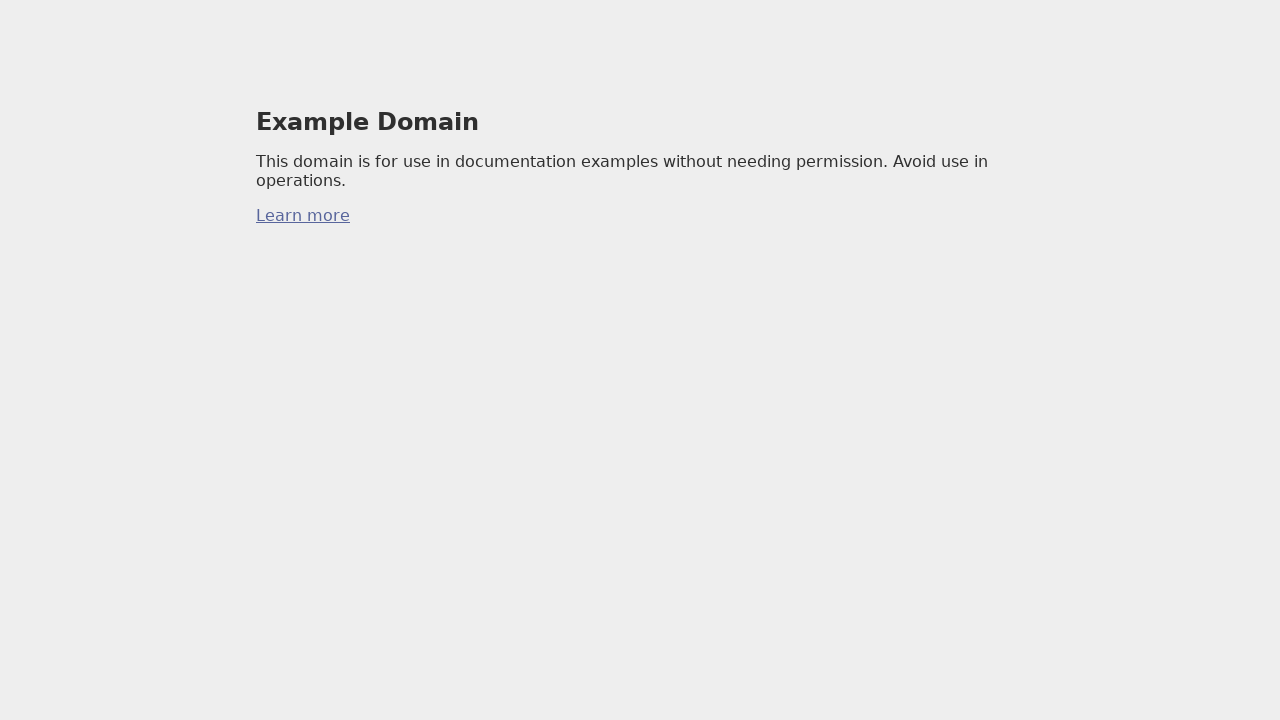

Created new page 97/99
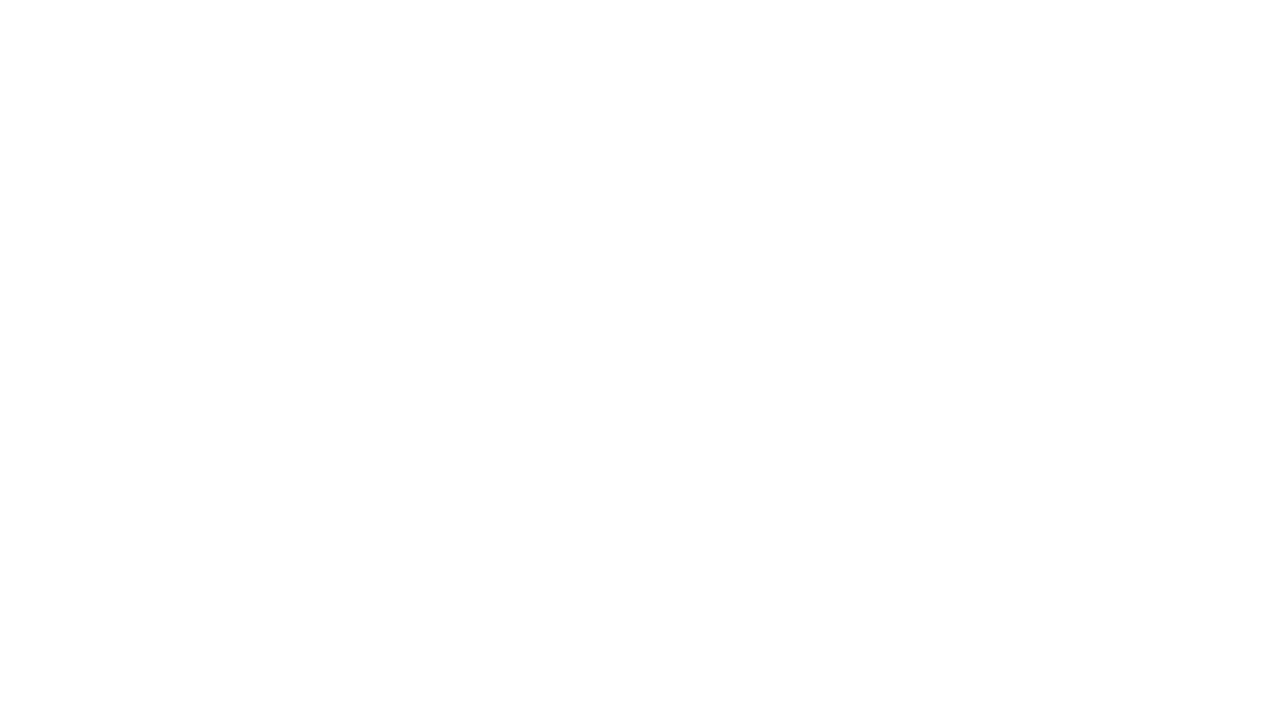

Navigated new page 97/99 to https://example.com/
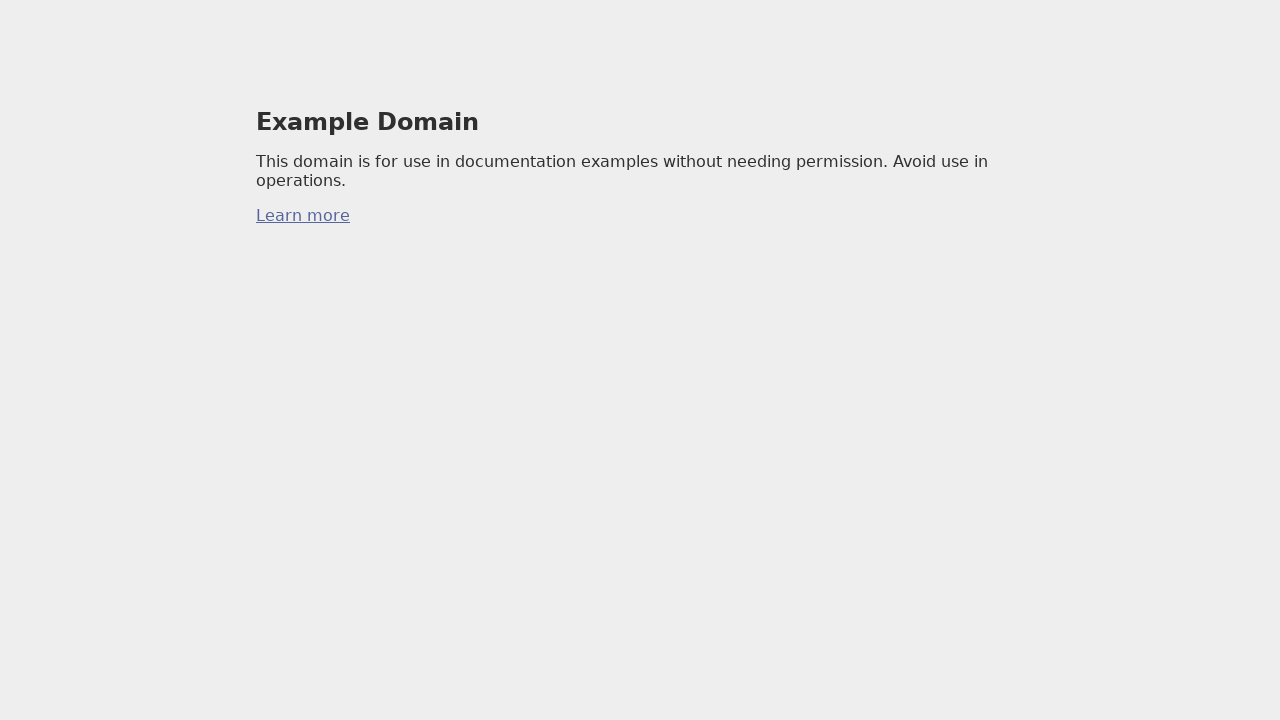

Added page 97/99 to tabs list (total: 98 tabs)
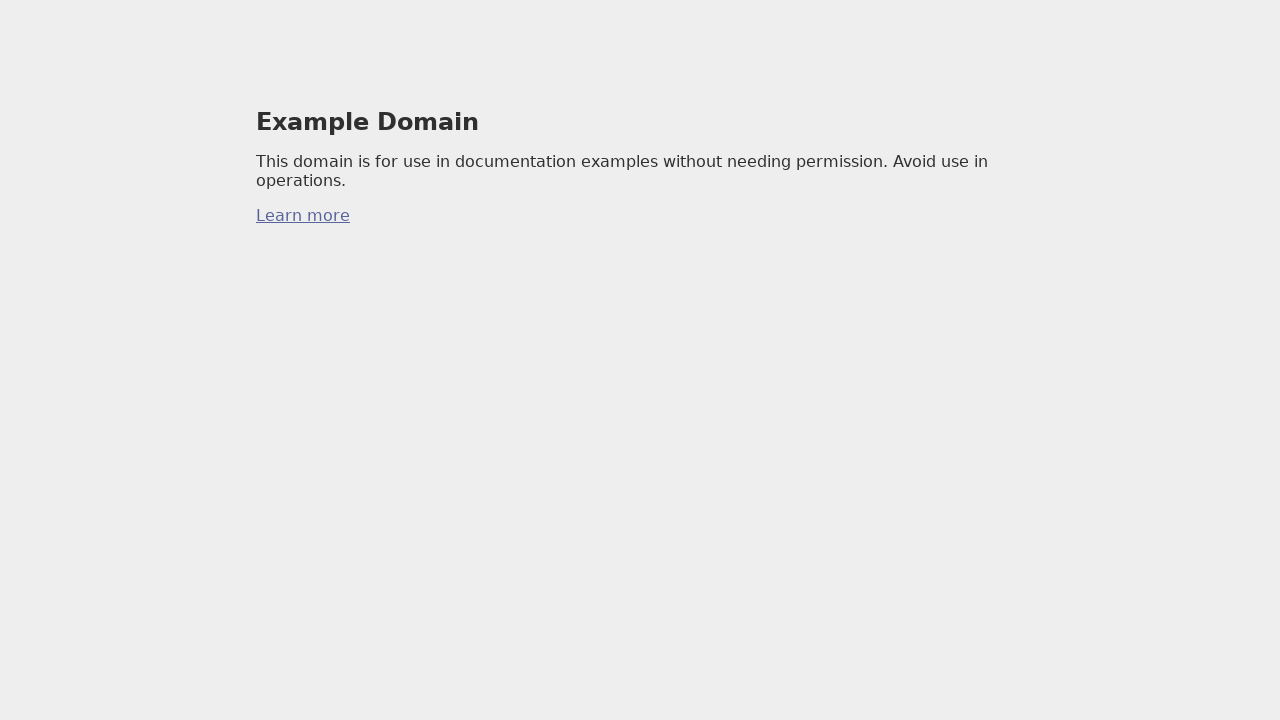

Created new page 98/99
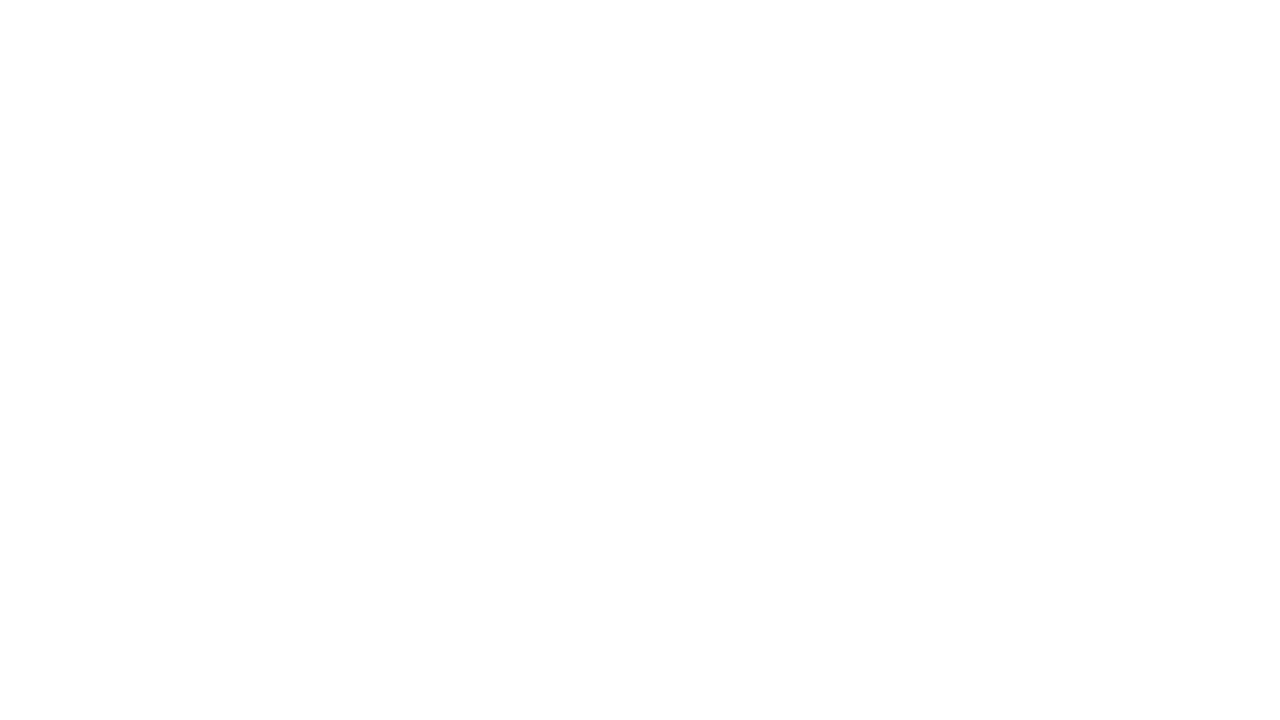

Navigated new page 98/99 to https://example.com/
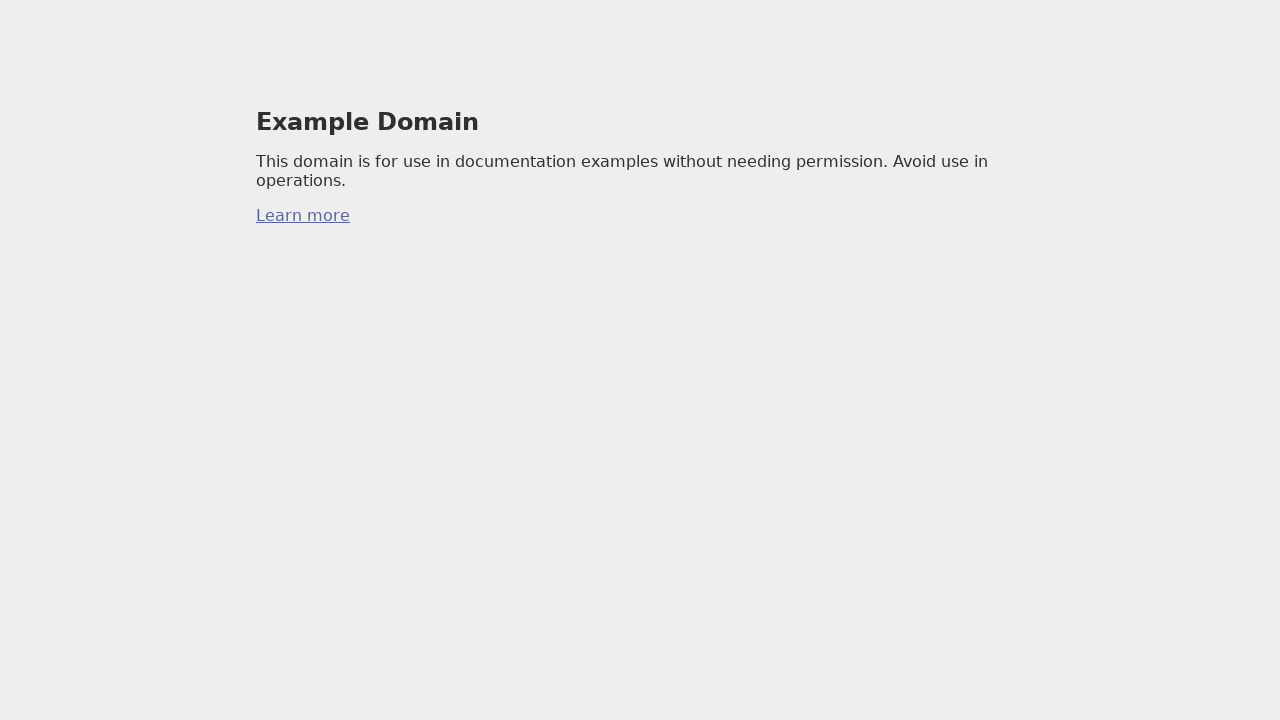

Added page 98/99 to tabs list (total: 99 tabs)
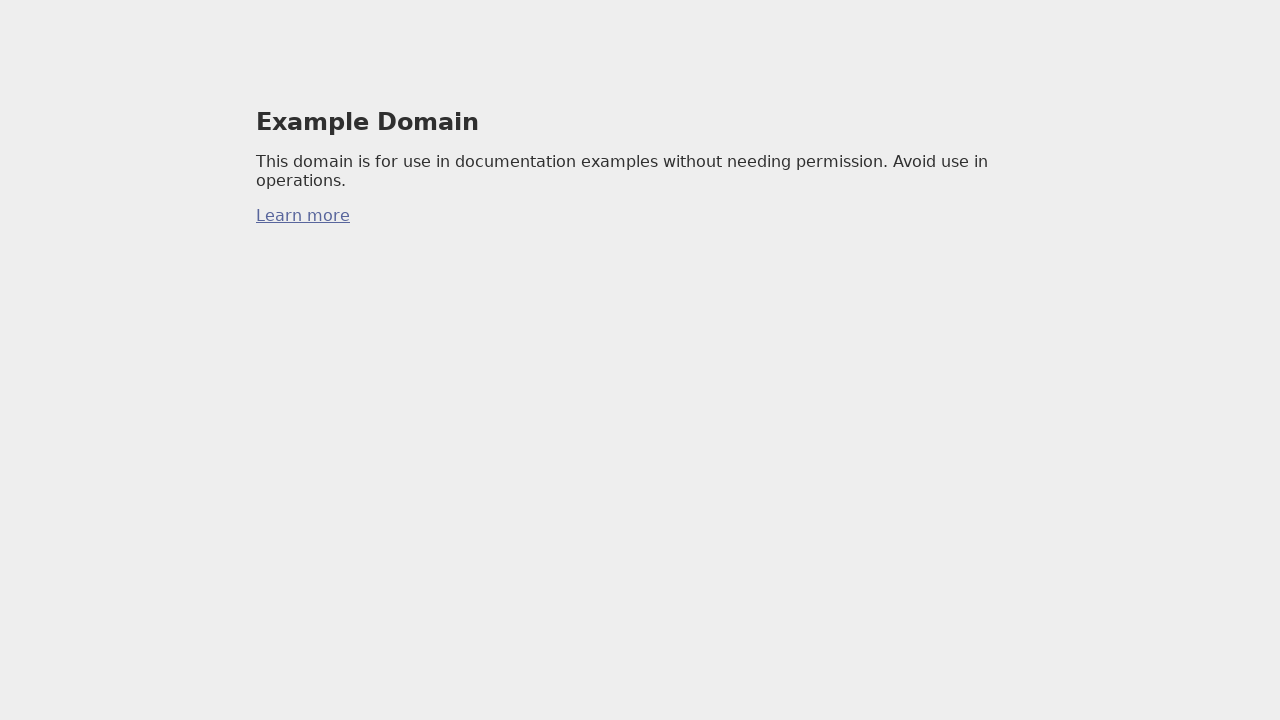

Created new page 99/99
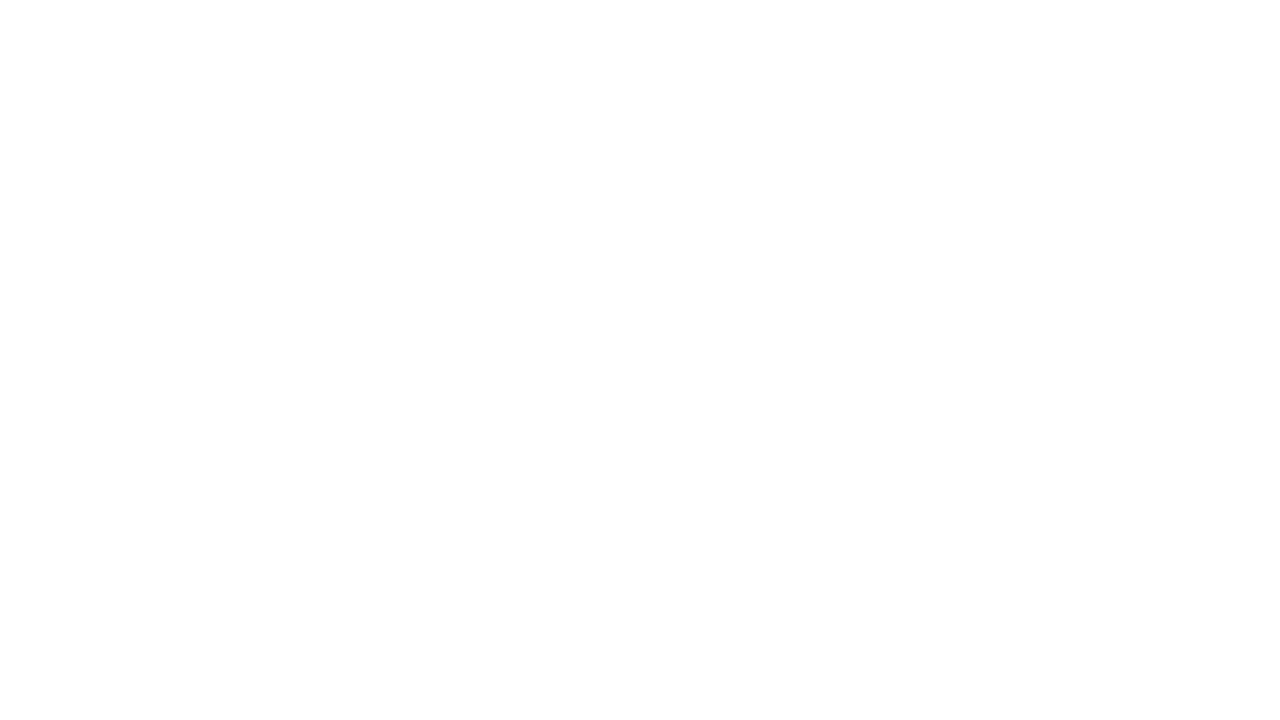

Navigated new page 99/99 to https://example.com/
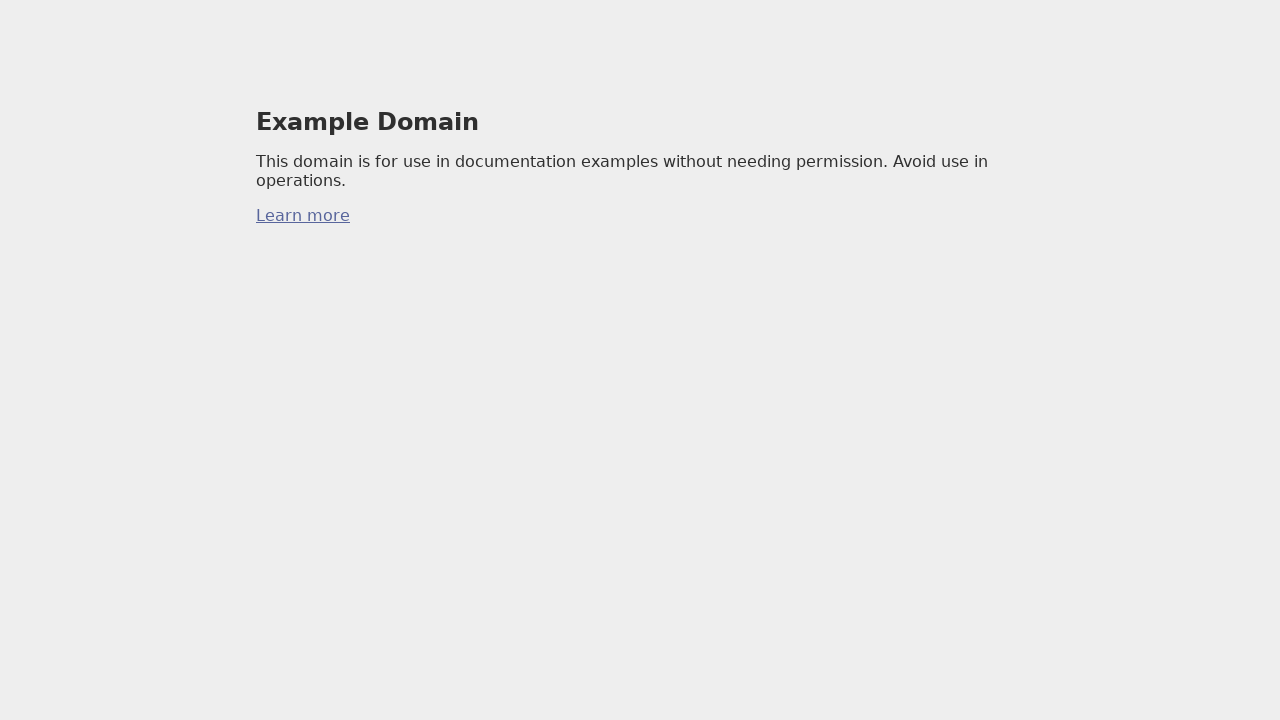

Added page 99/99 to tabs list (total: 100 tabs)
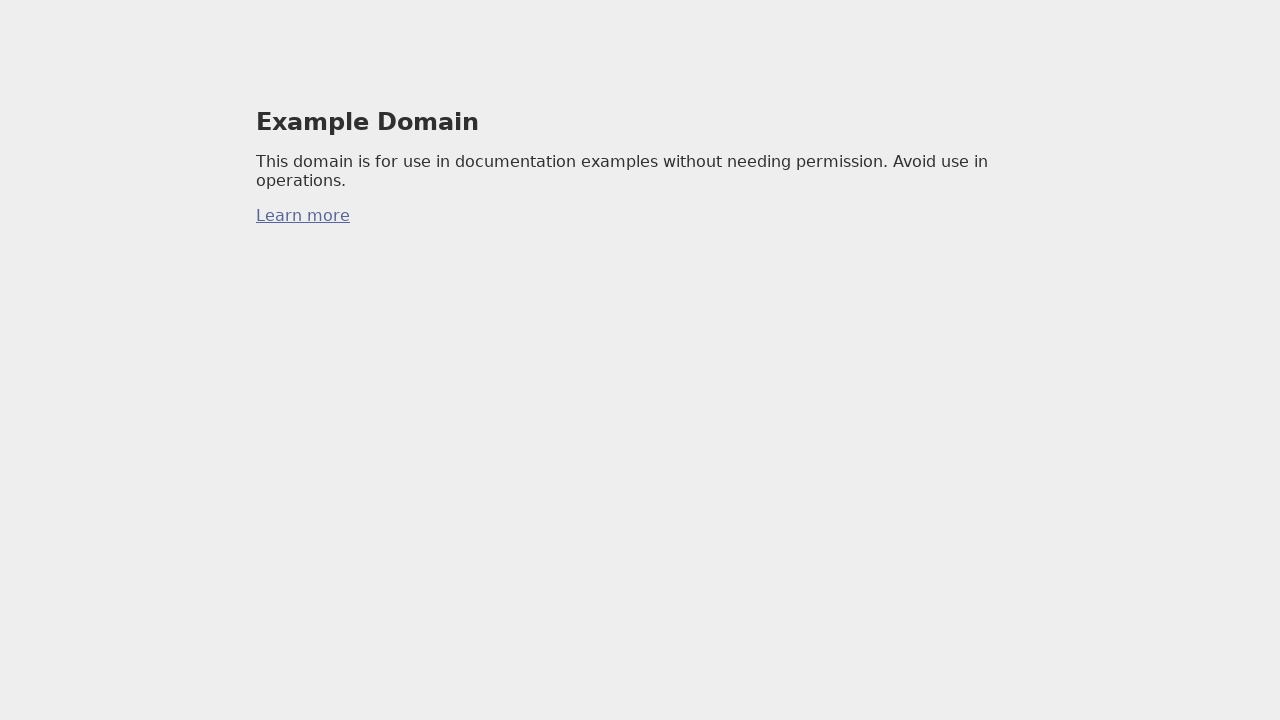

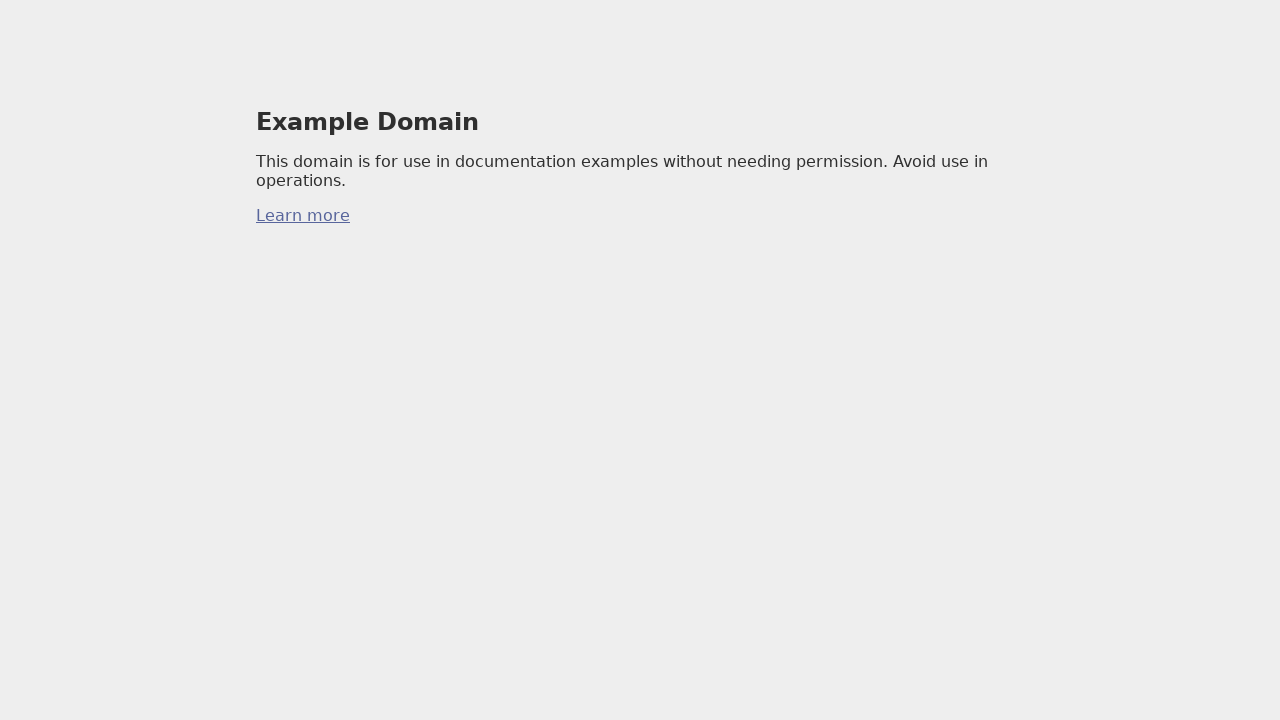